Tests date picker functionality by clicking the date input to open the calendar, navigating backwards through months until reaching April 2021, and selecting a specific date.

Starting URL: https://demo.automationtesting.in/Datepicker.html

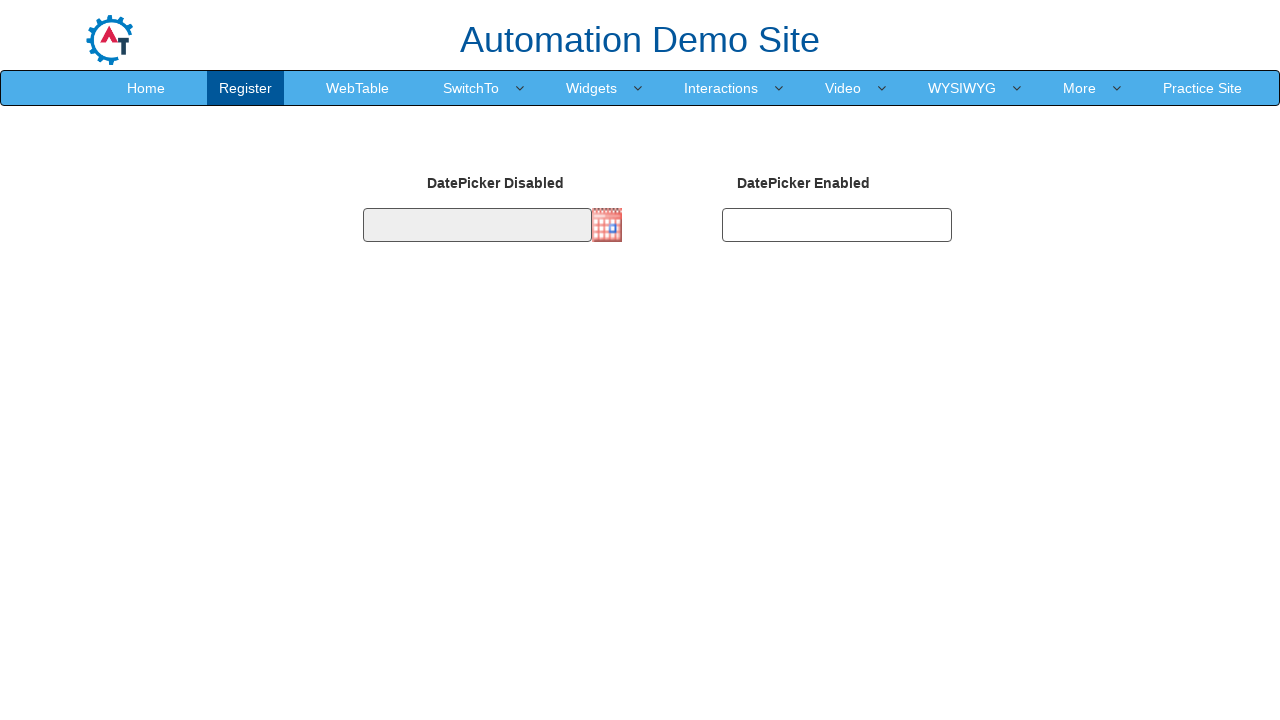

Clicked on date picker input to open calendar at (477, 225) on input#datepicker1
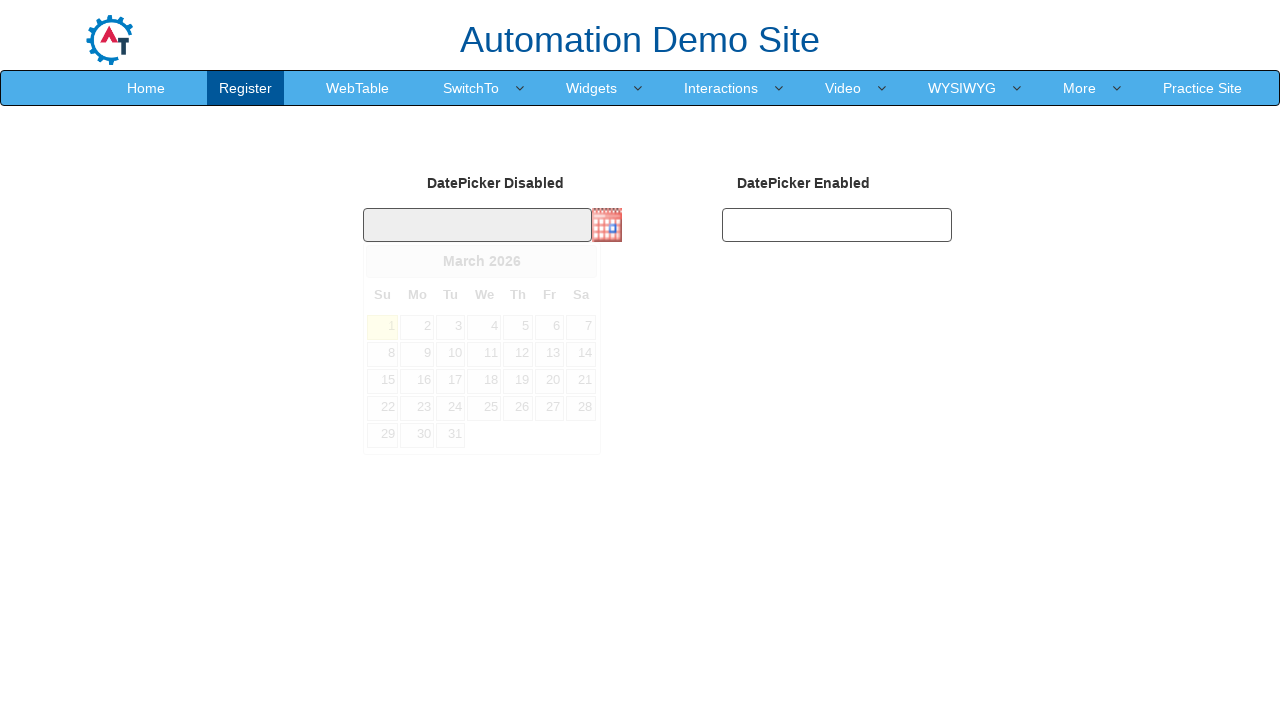

Date picker calendar appeared
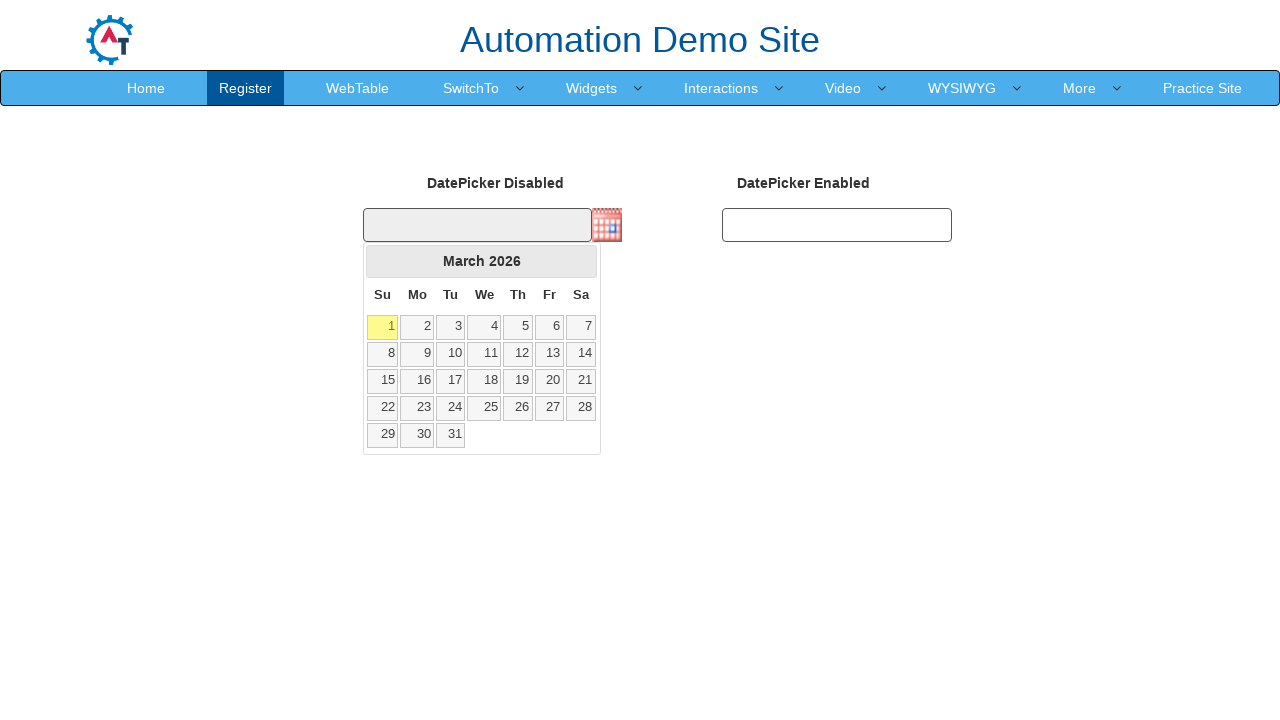

Read current month/year: March 2026
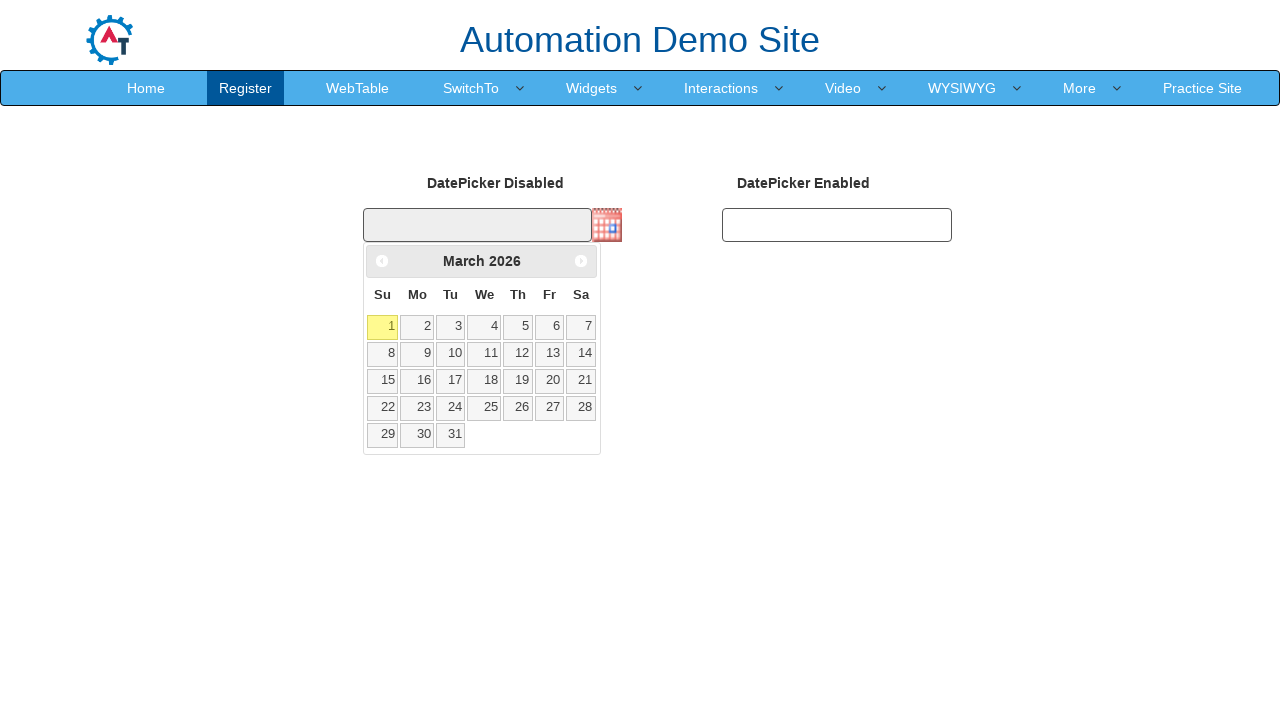

Clicked previous button to navigate to previous month at (382, 261) on a[title='Prev']
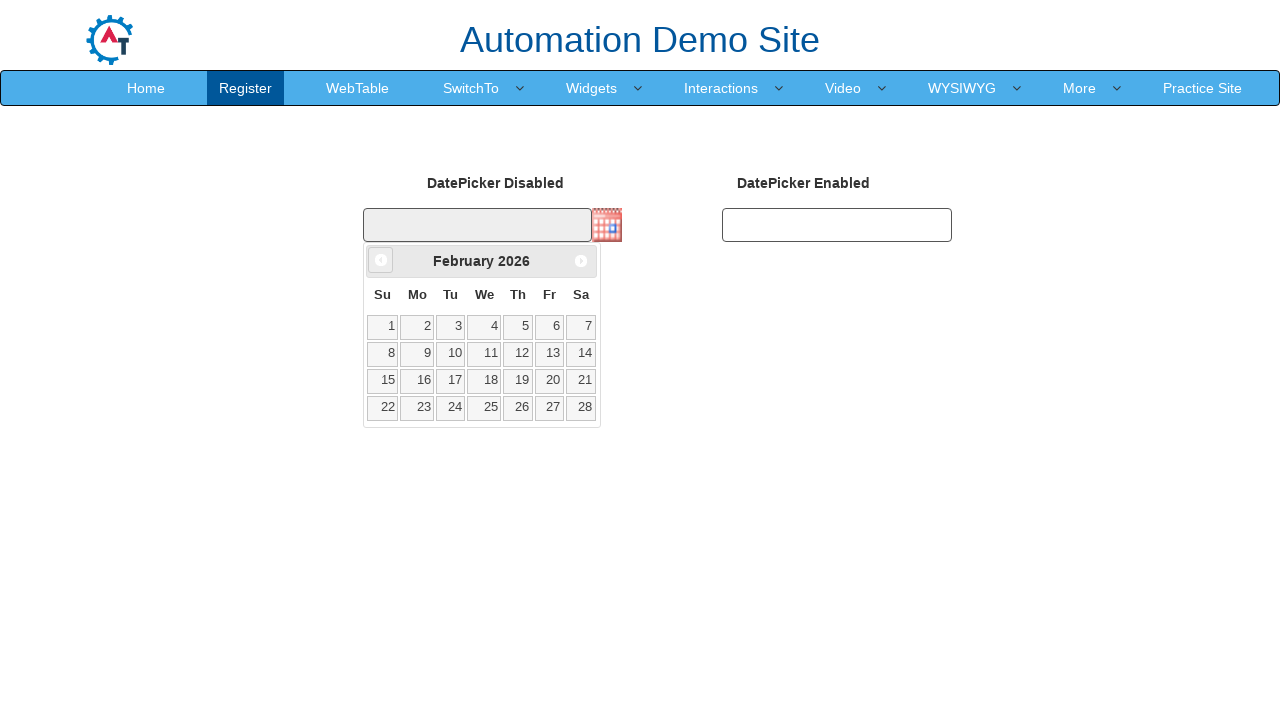

Waited for calendar to update
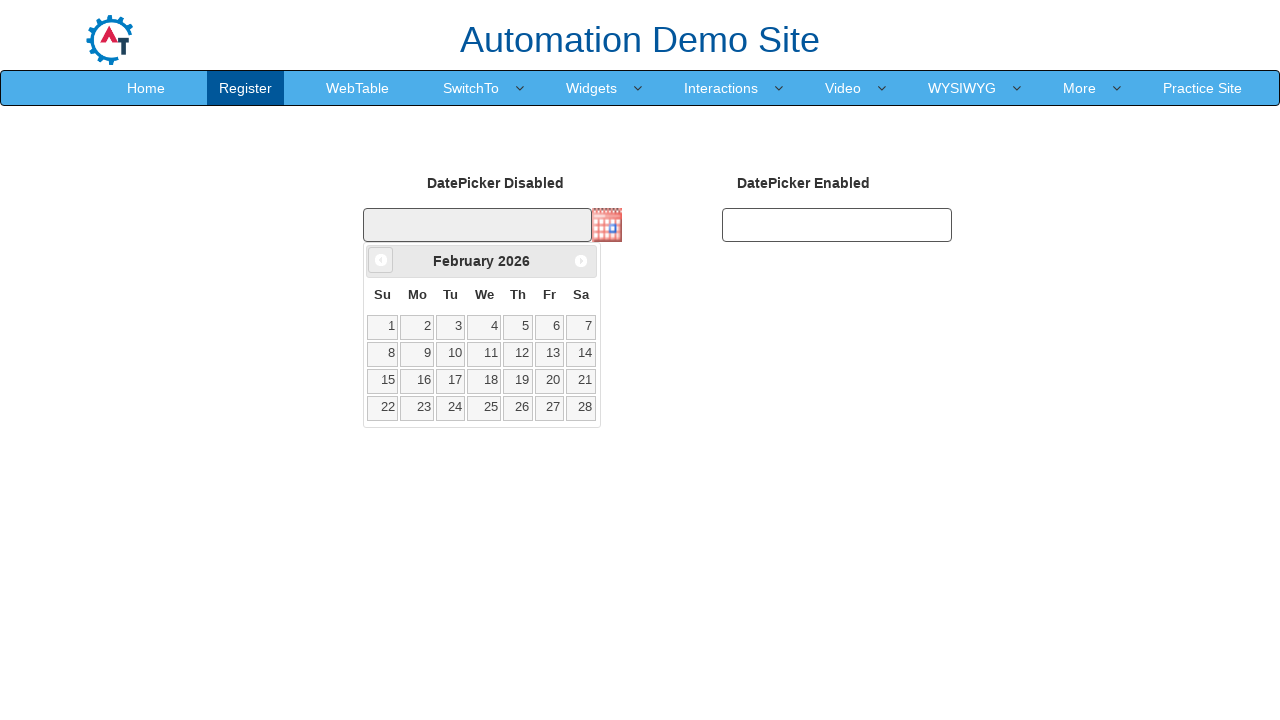

Read current month/year: February 2026
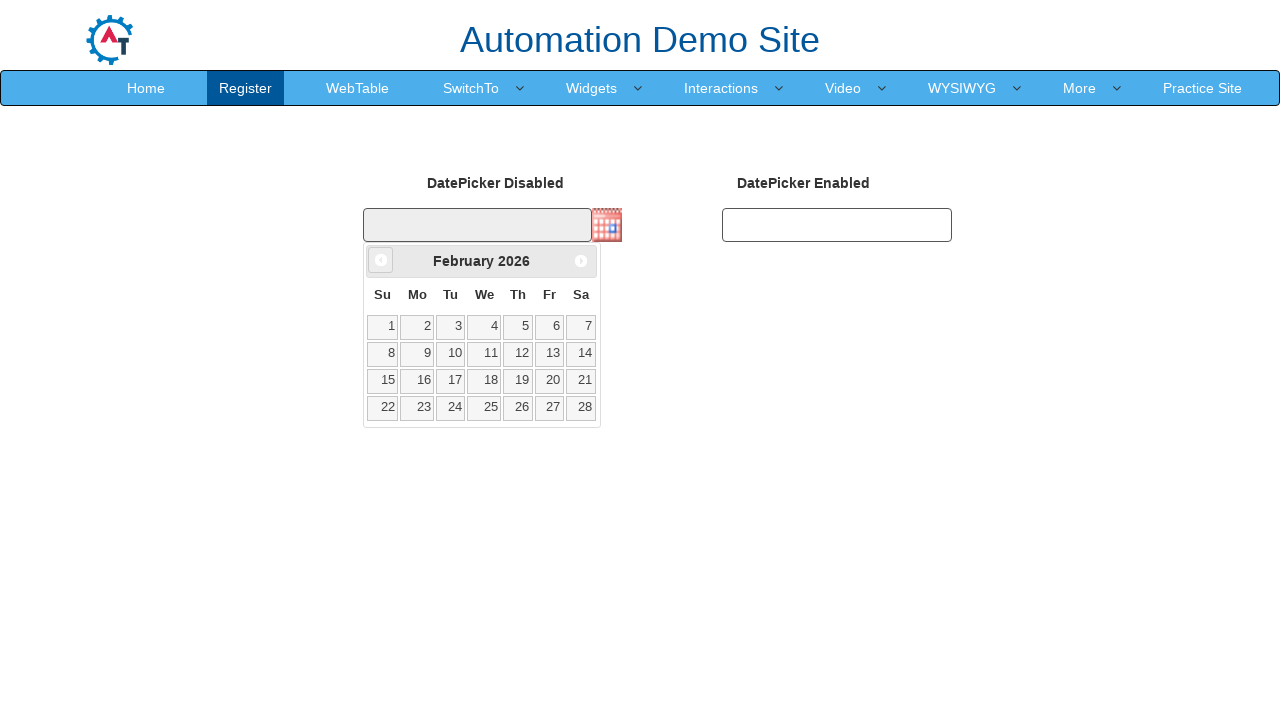

Clicked previous button to navigate to previous month at (381, 260) on a[title='Prev']
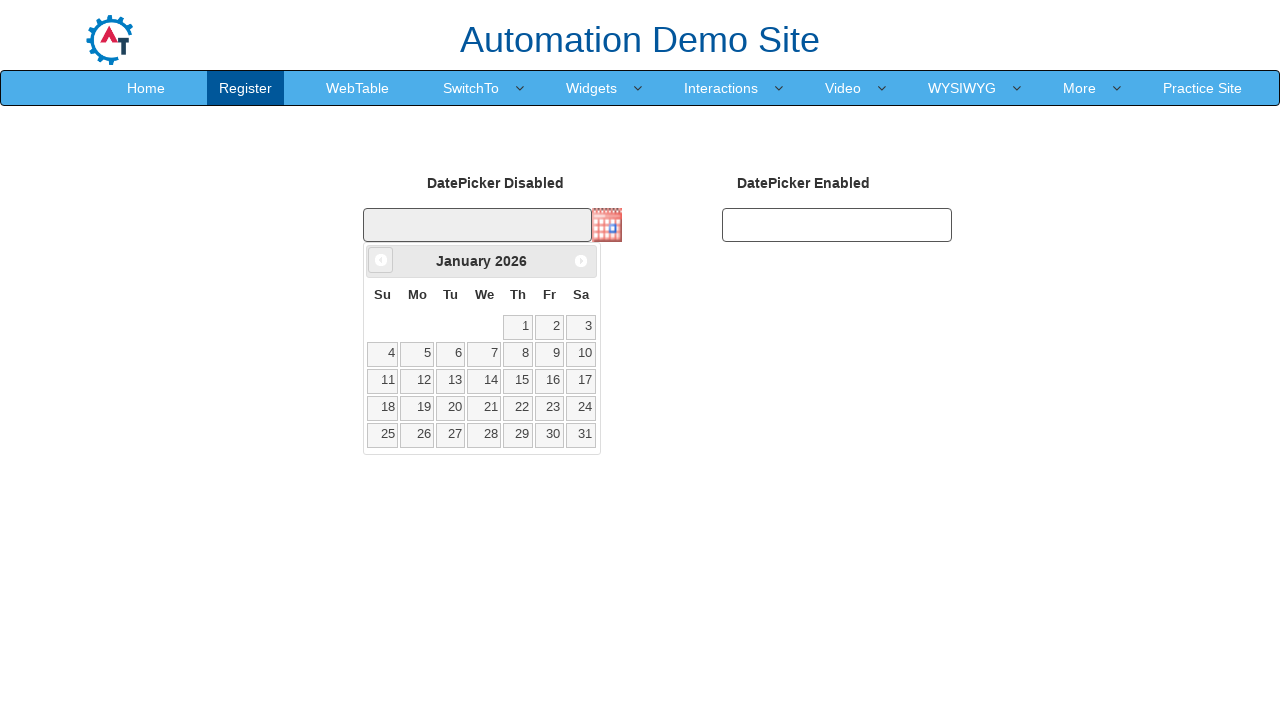

Waited for calendar to update
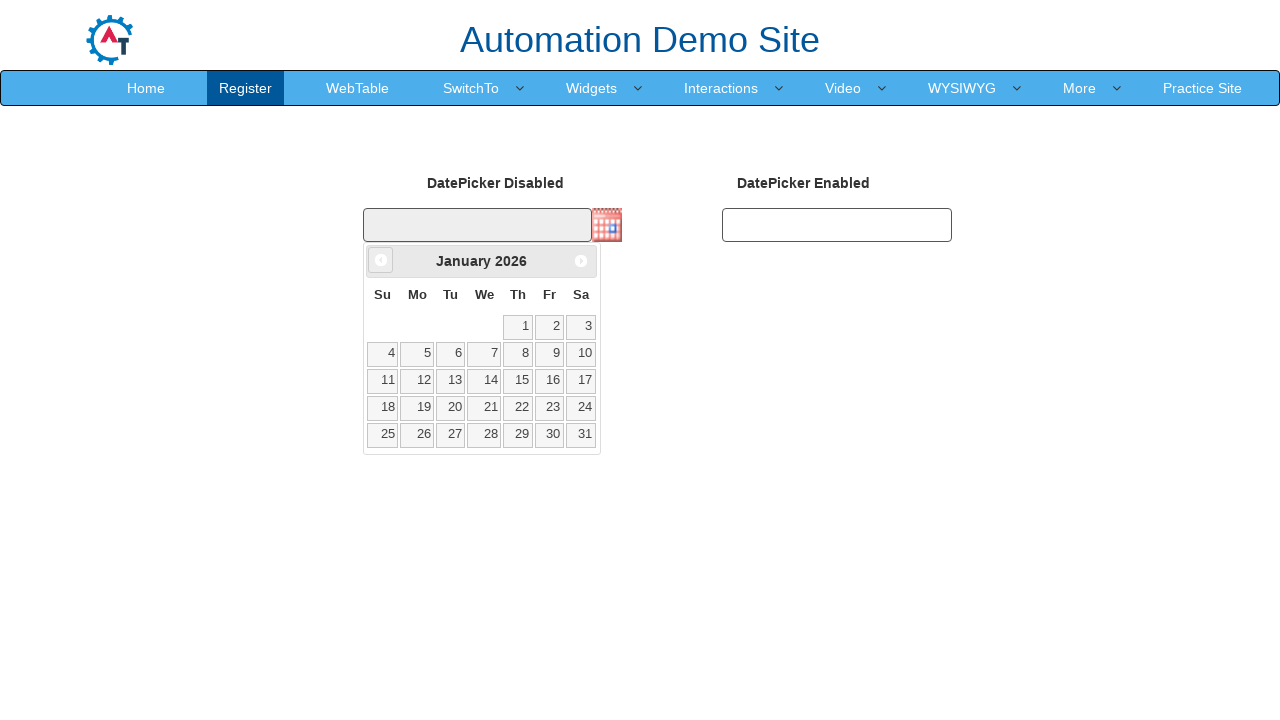

Read current month/year: January 2026
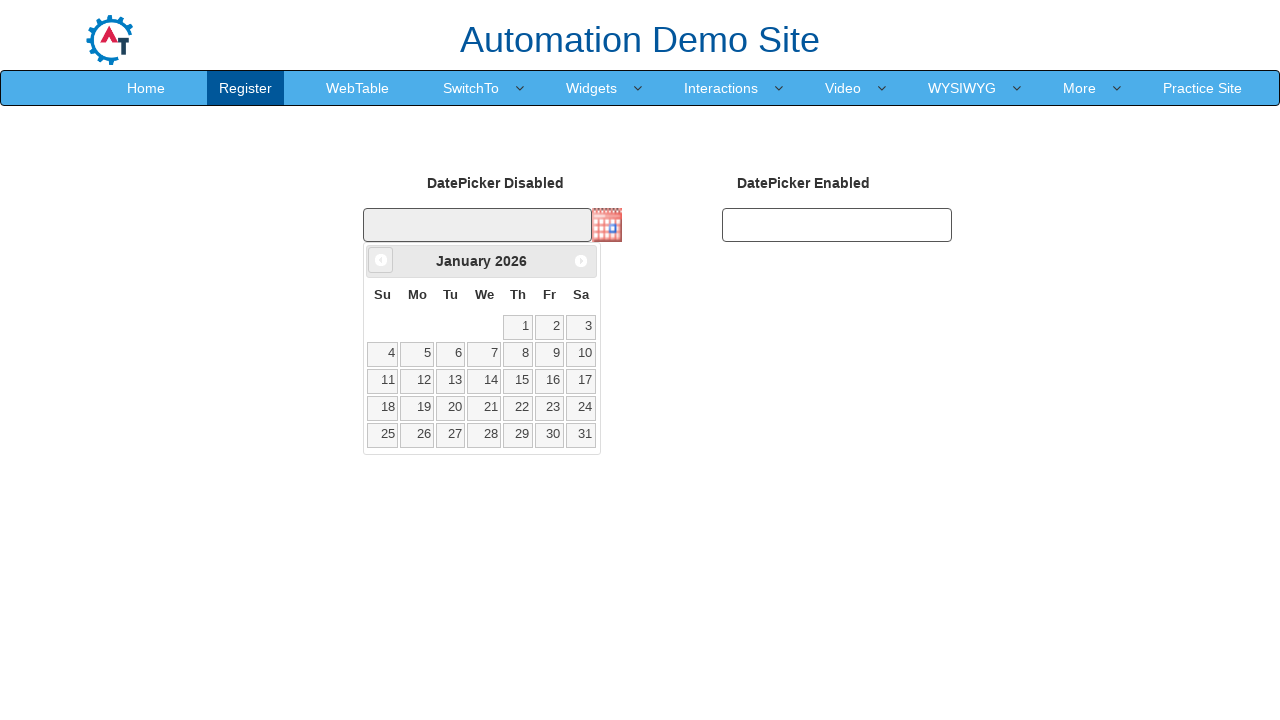

Clicked previous button to navigate to previous month at (381, 260) on a[title='Prev']
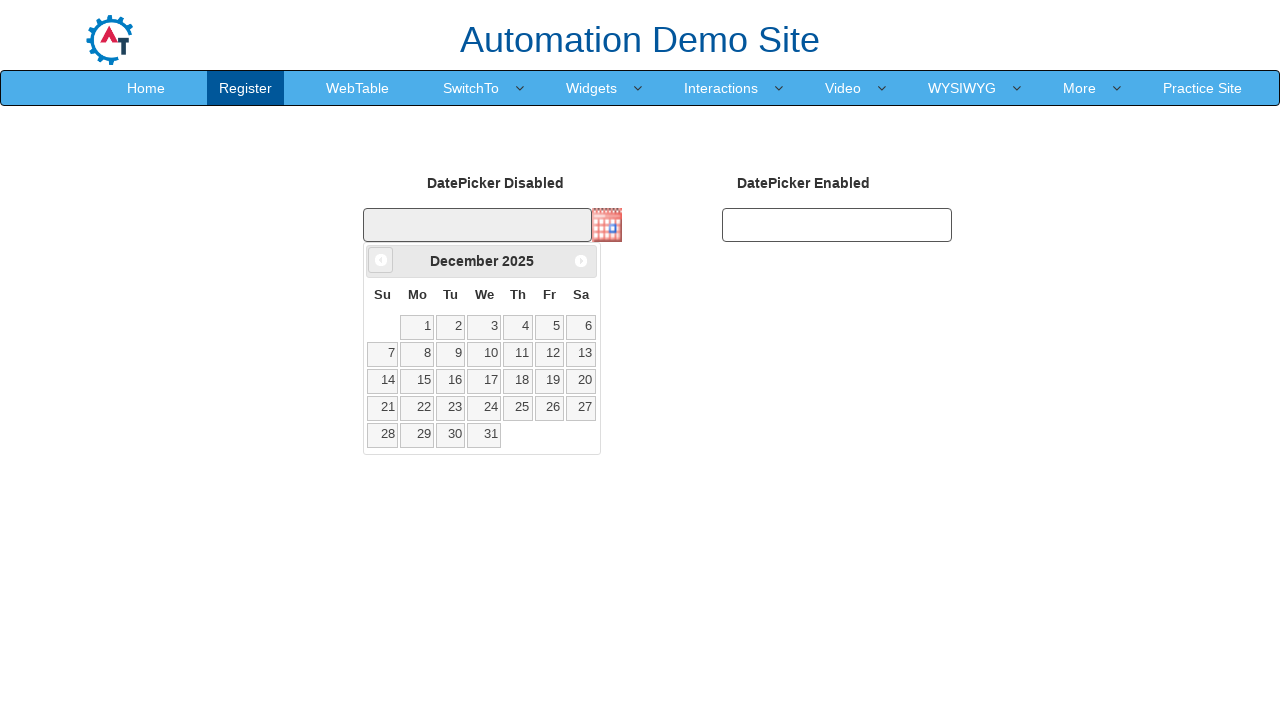

Waited for calendar to update
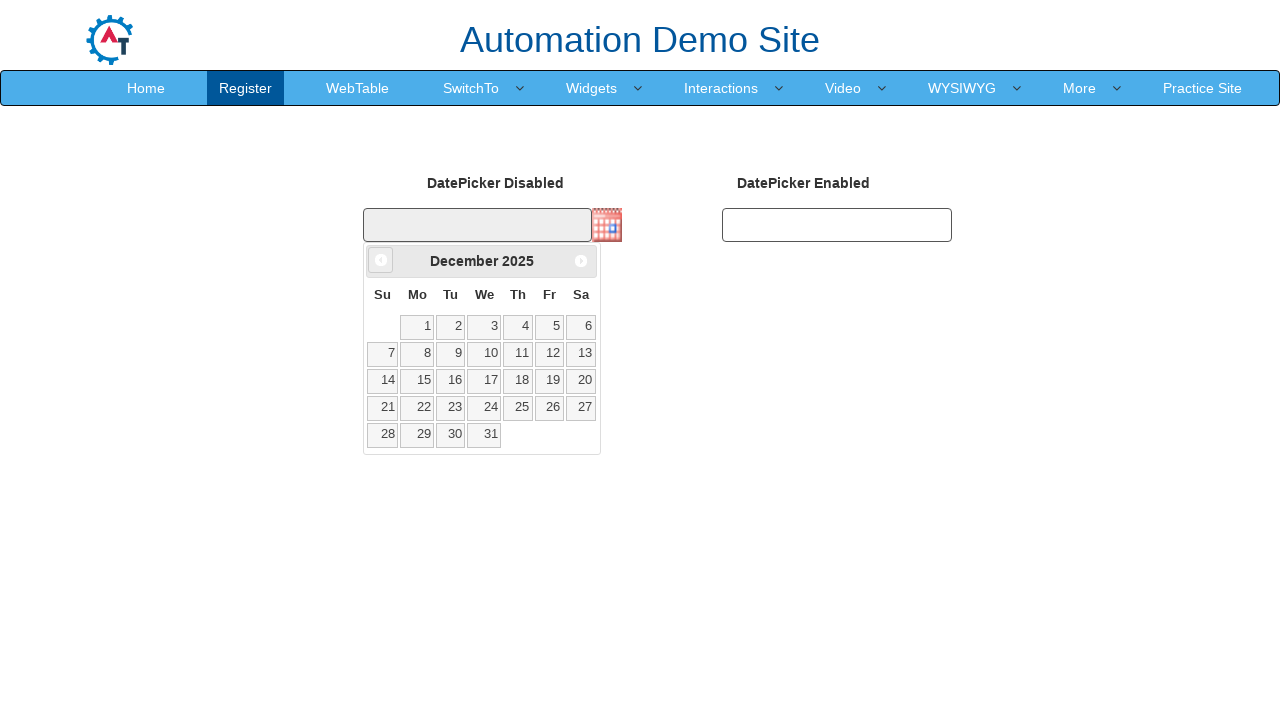

Read current month/year: December 2025
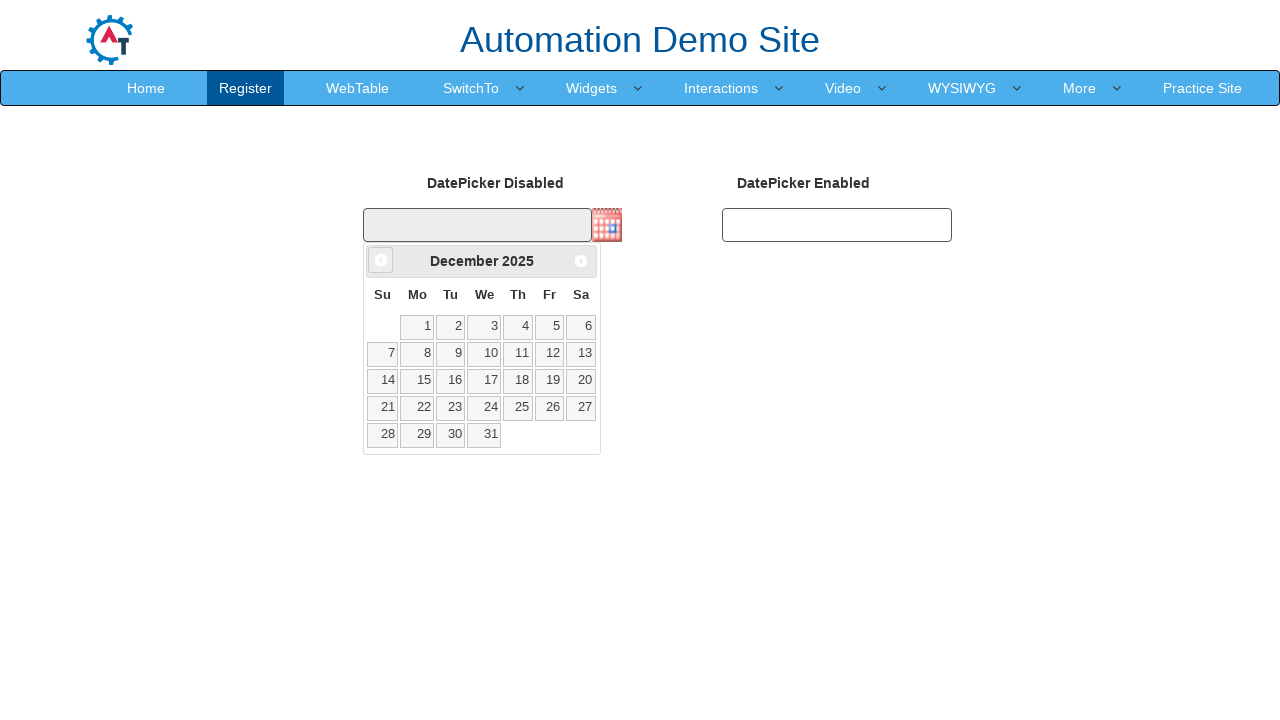

Clicked previous button to navigate to previous month at (381, 260) on a[title='Prev']
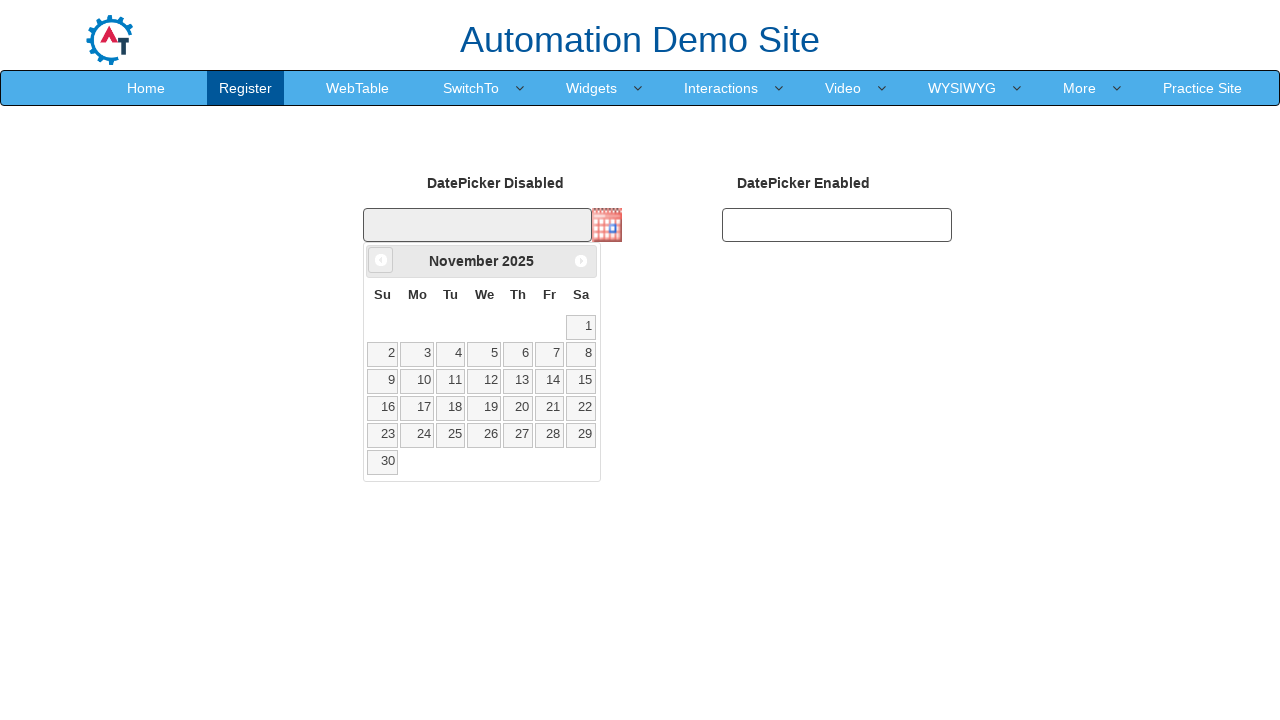

Waited for calendar to update
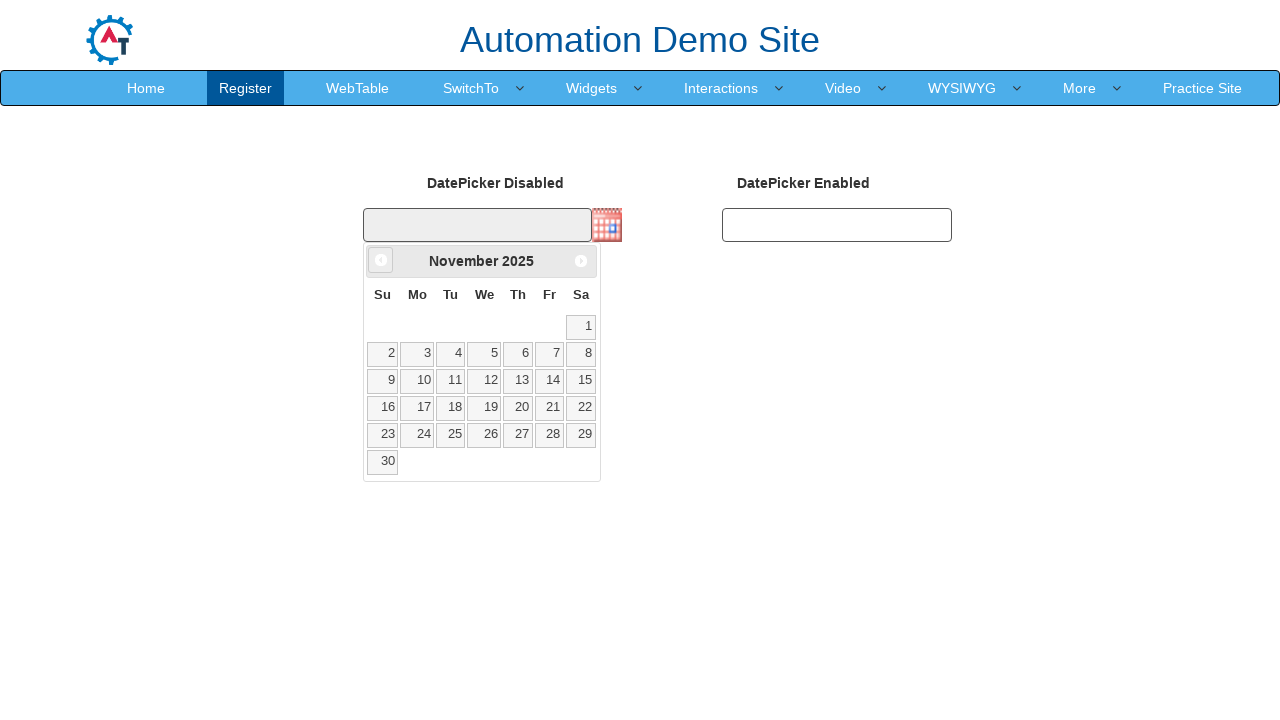

Read current month/year: November 2025
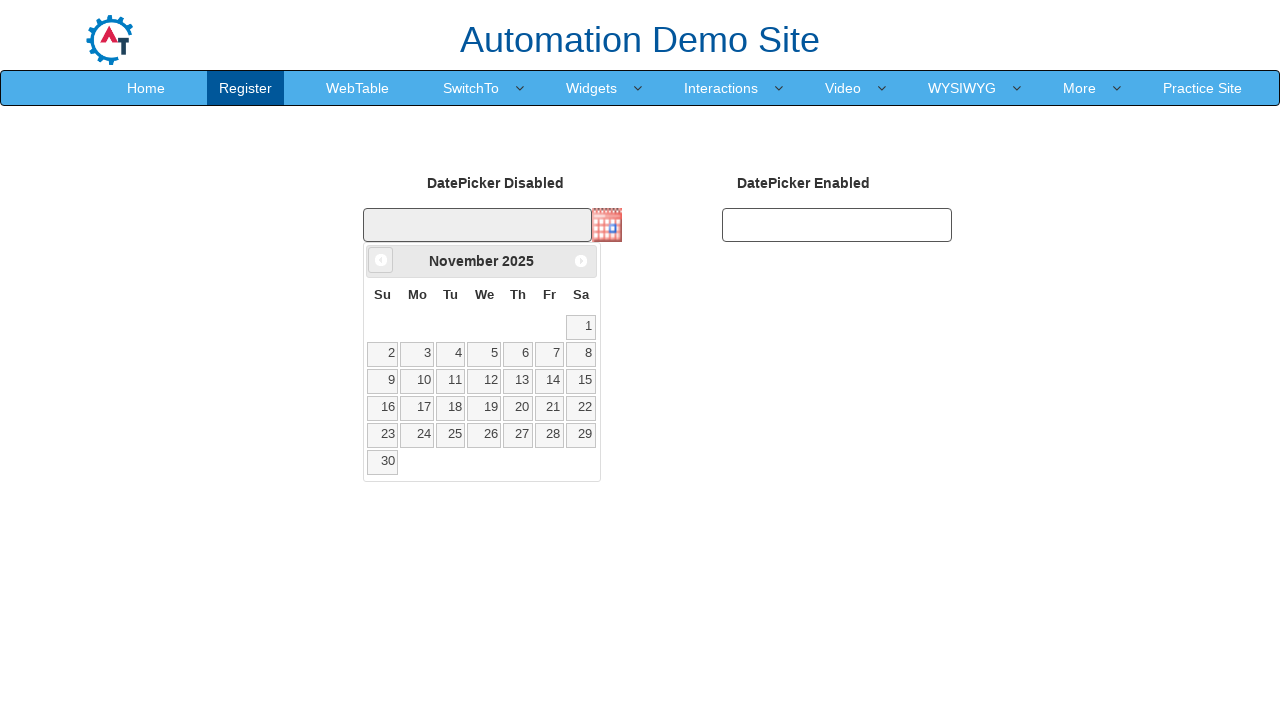

Clicked previous button to navigate to previous month at (381, 260) on a[title='Prev']
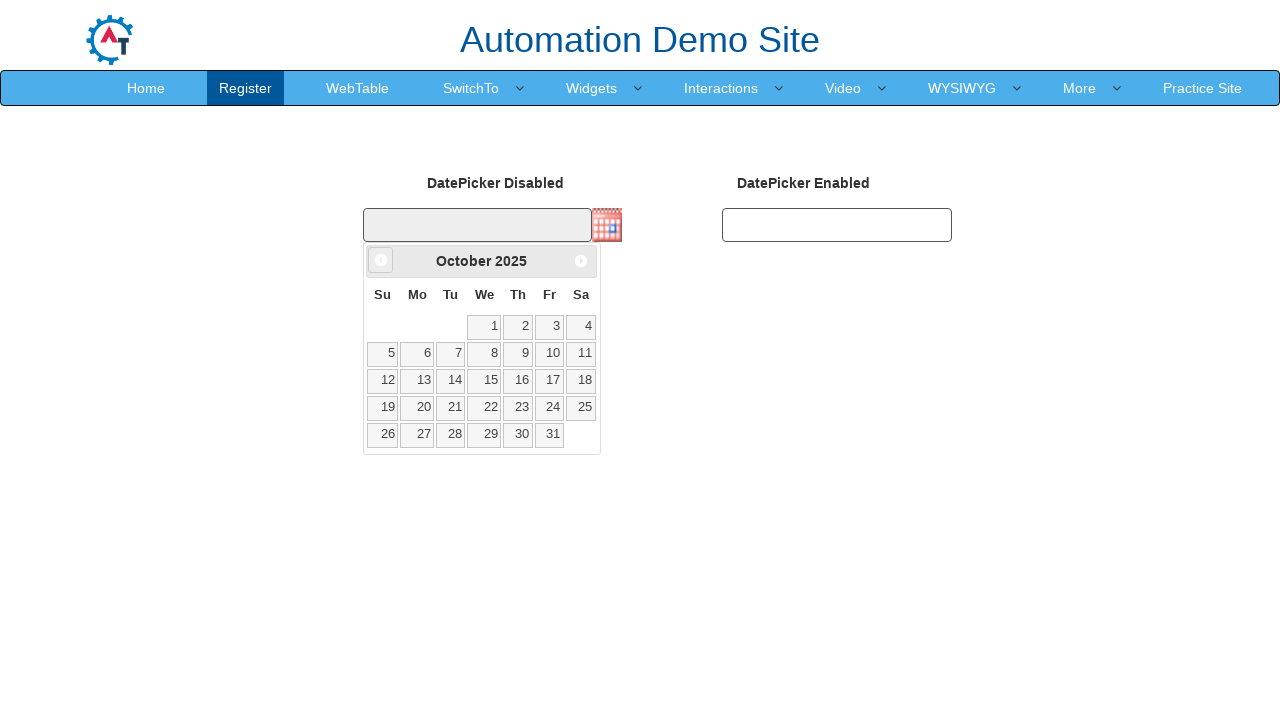

Waited for calendar to update
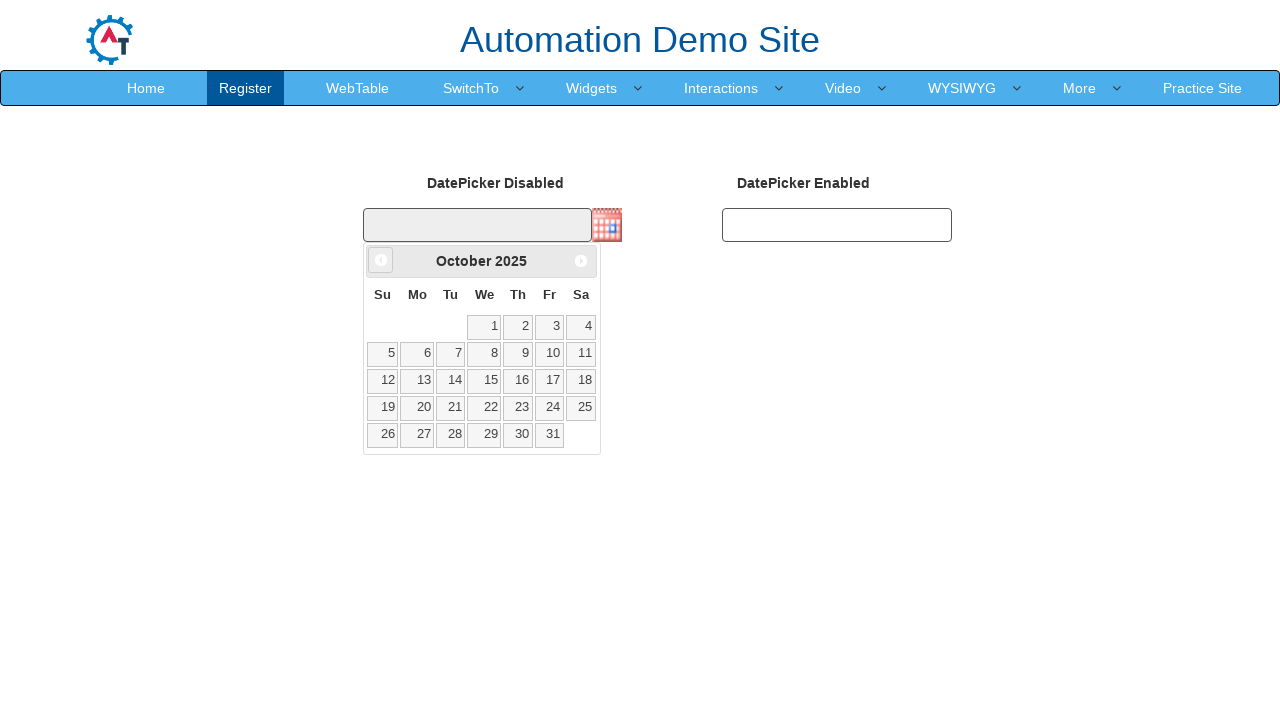

Read current month/year: October 2025
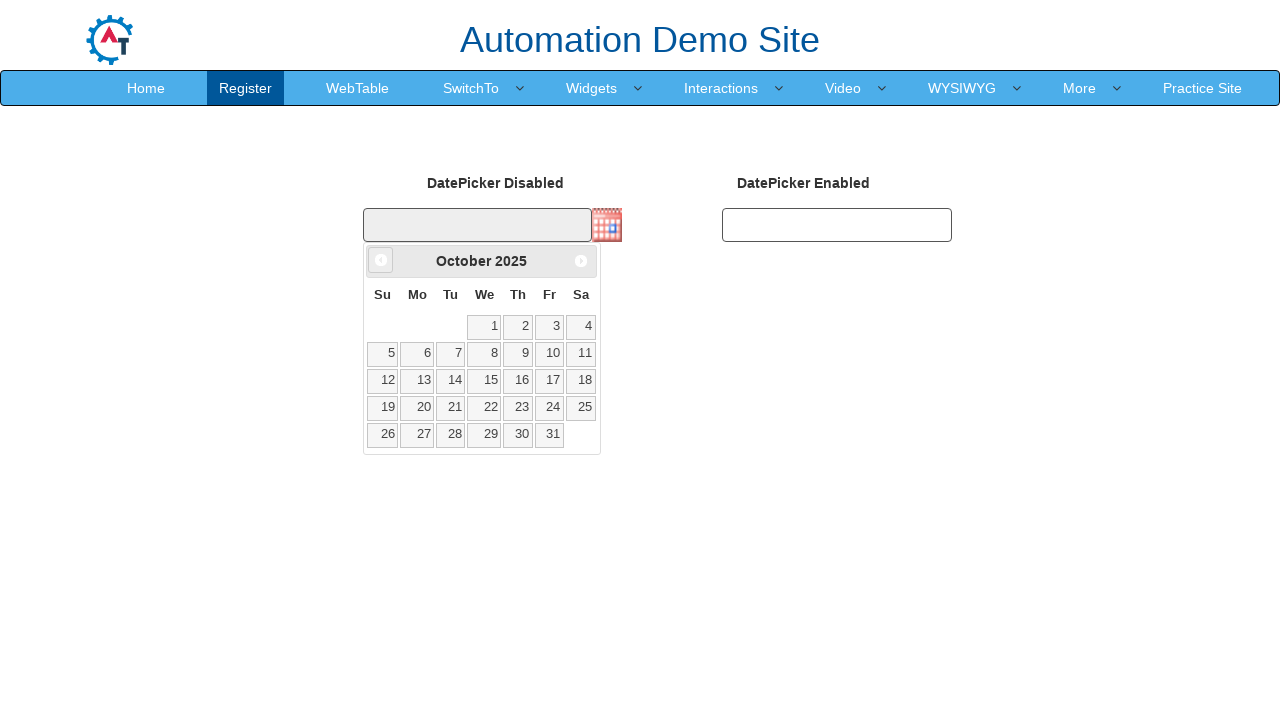

Clicked previous button to navigate to previous month at (381, 260) on a[title='Prev']
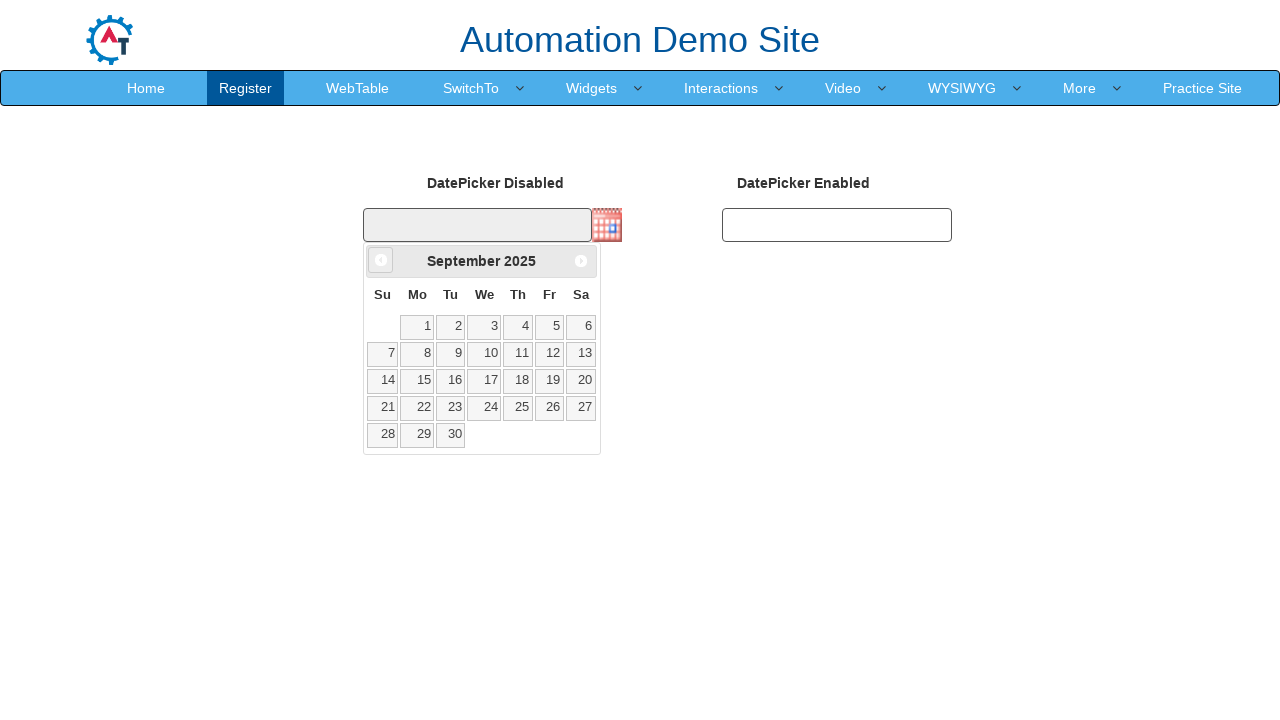

Waited for calendar to update
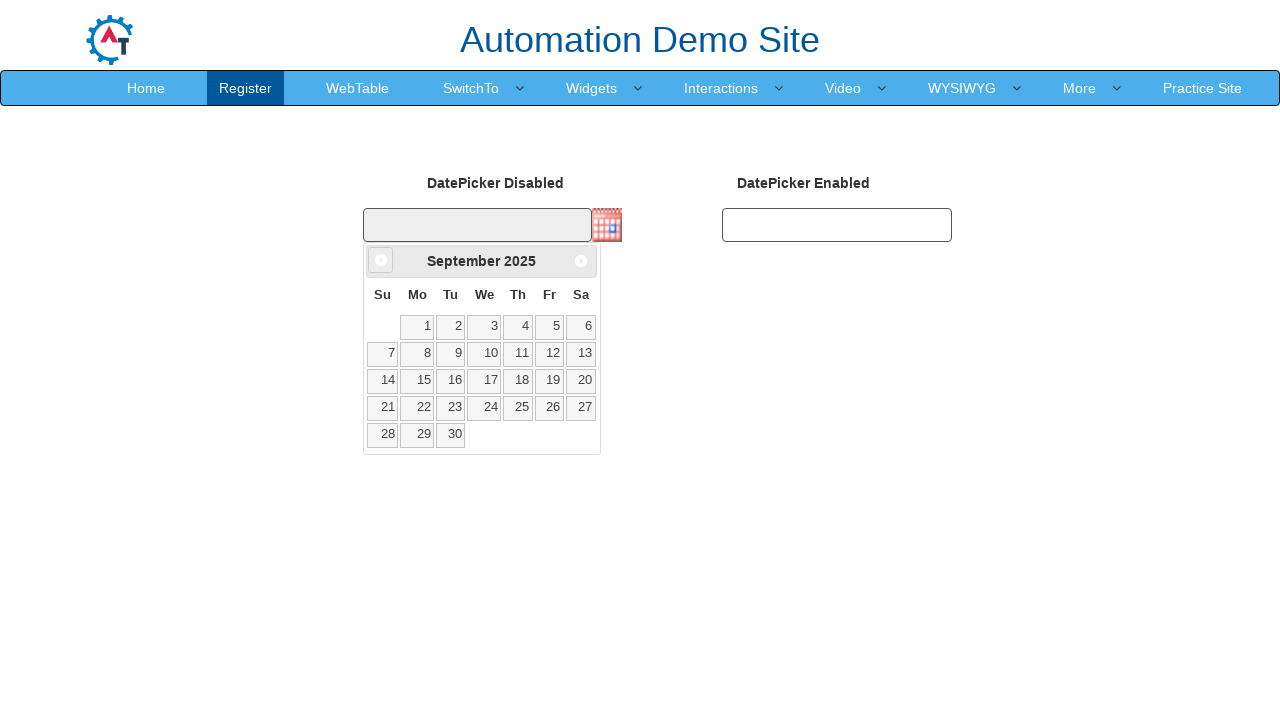

Read current month/year: September 2025
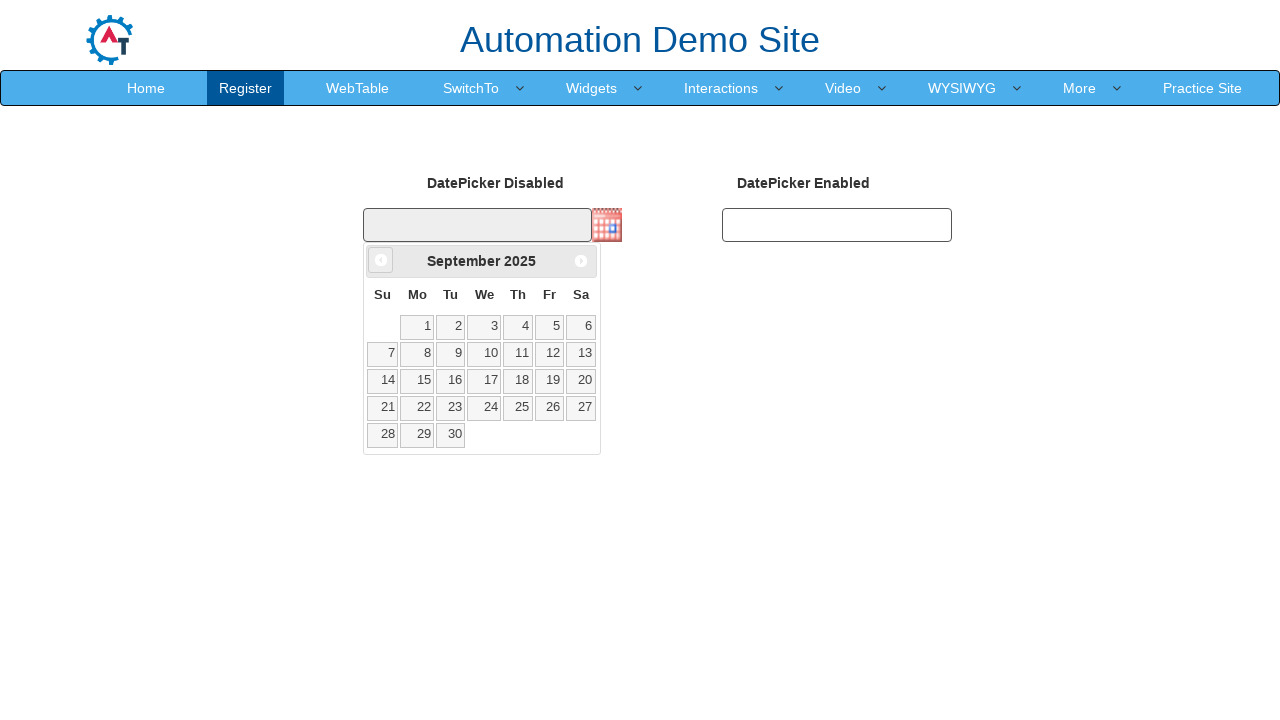

Clicked previous button to navigate to previous month at (381, 260) on a[title='Prev']
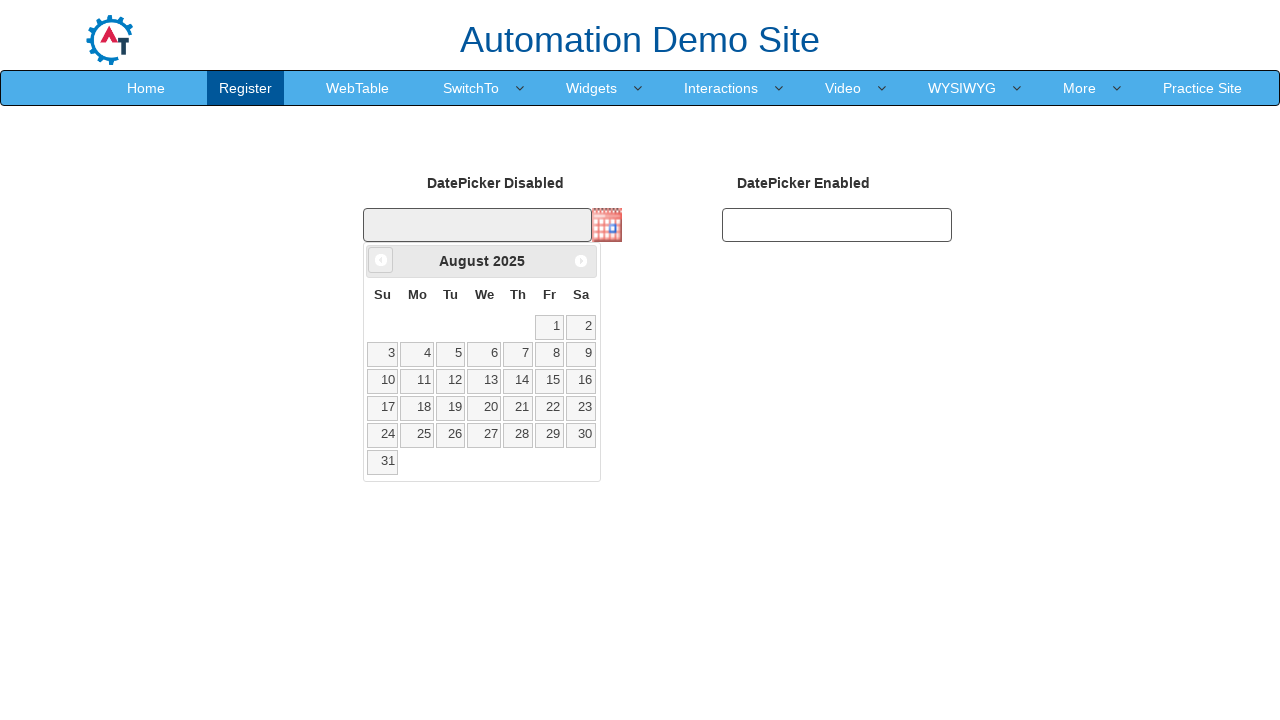

Waited for calendar to update
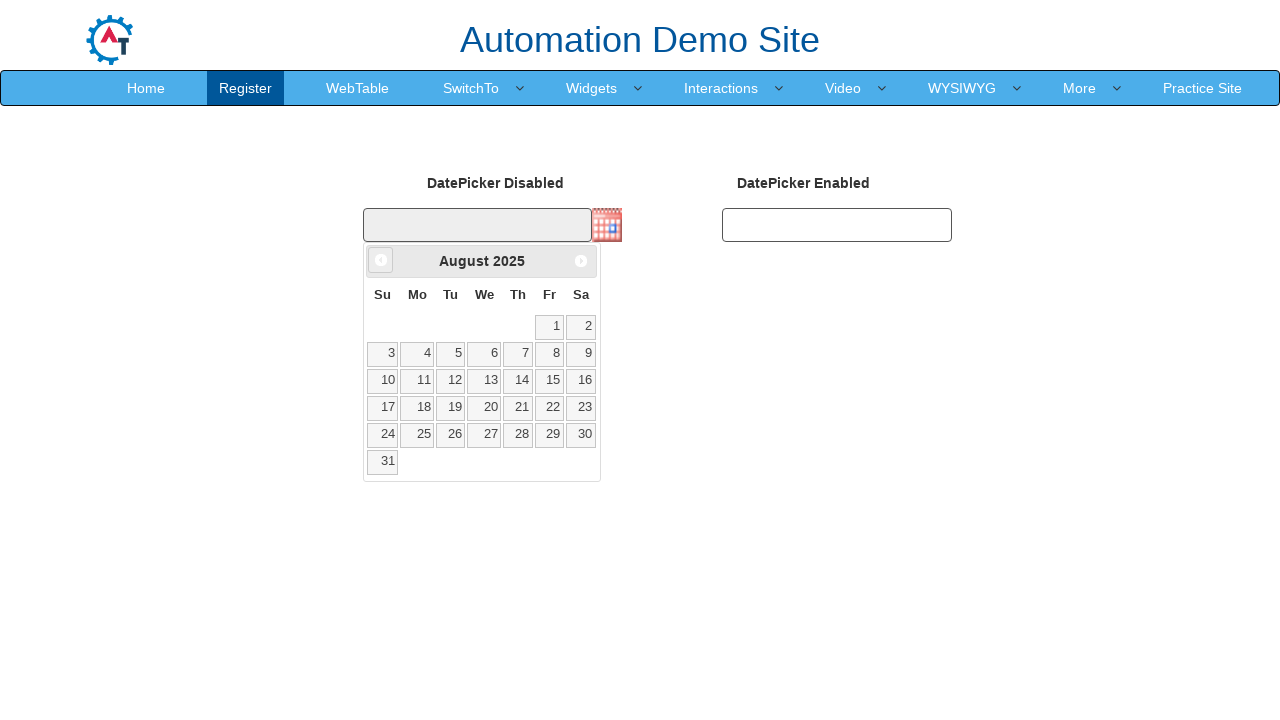

Read current month/year: August 2025
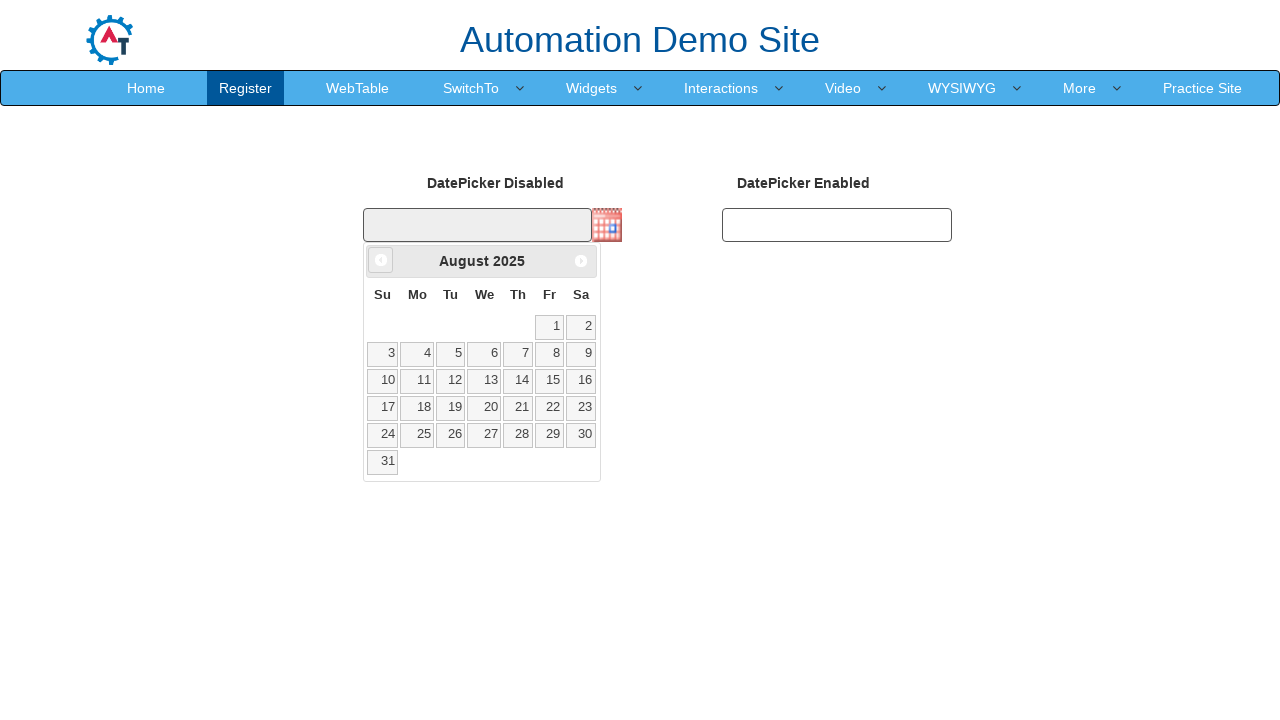

Clicked previous button to navigate to previous month at (381, 260) on a[title='Prev']
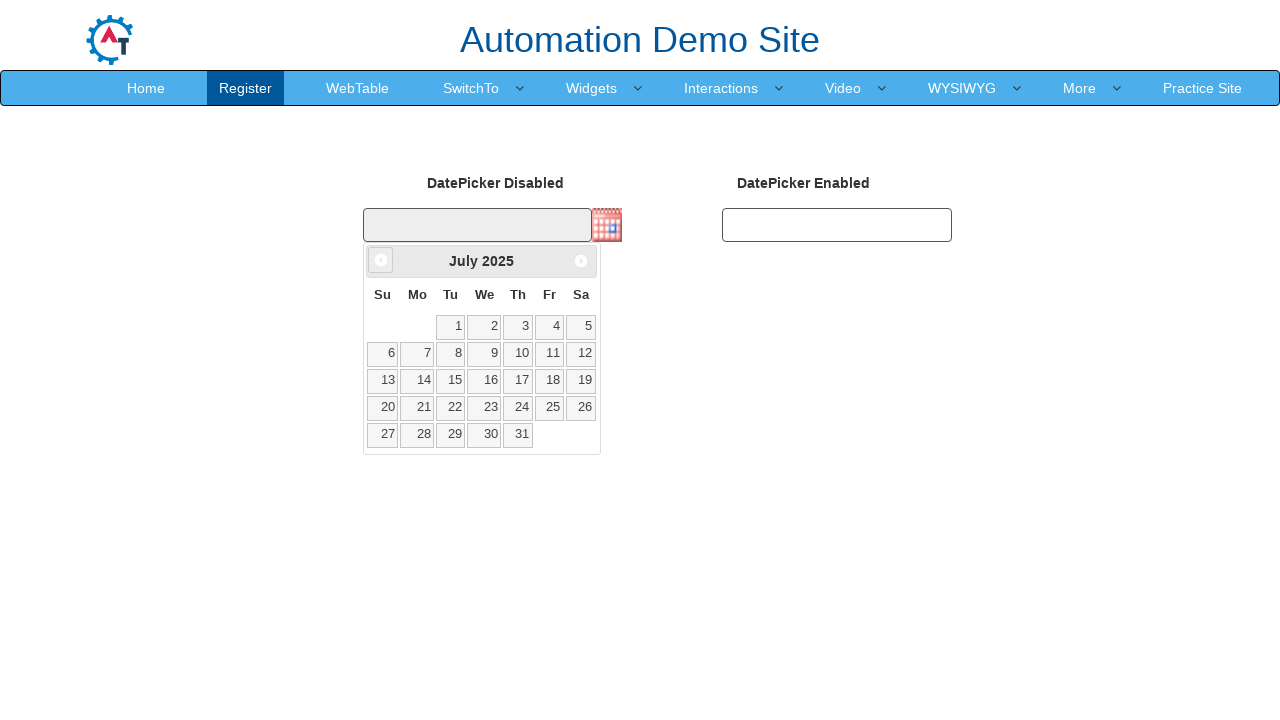

Waited for calendar to update
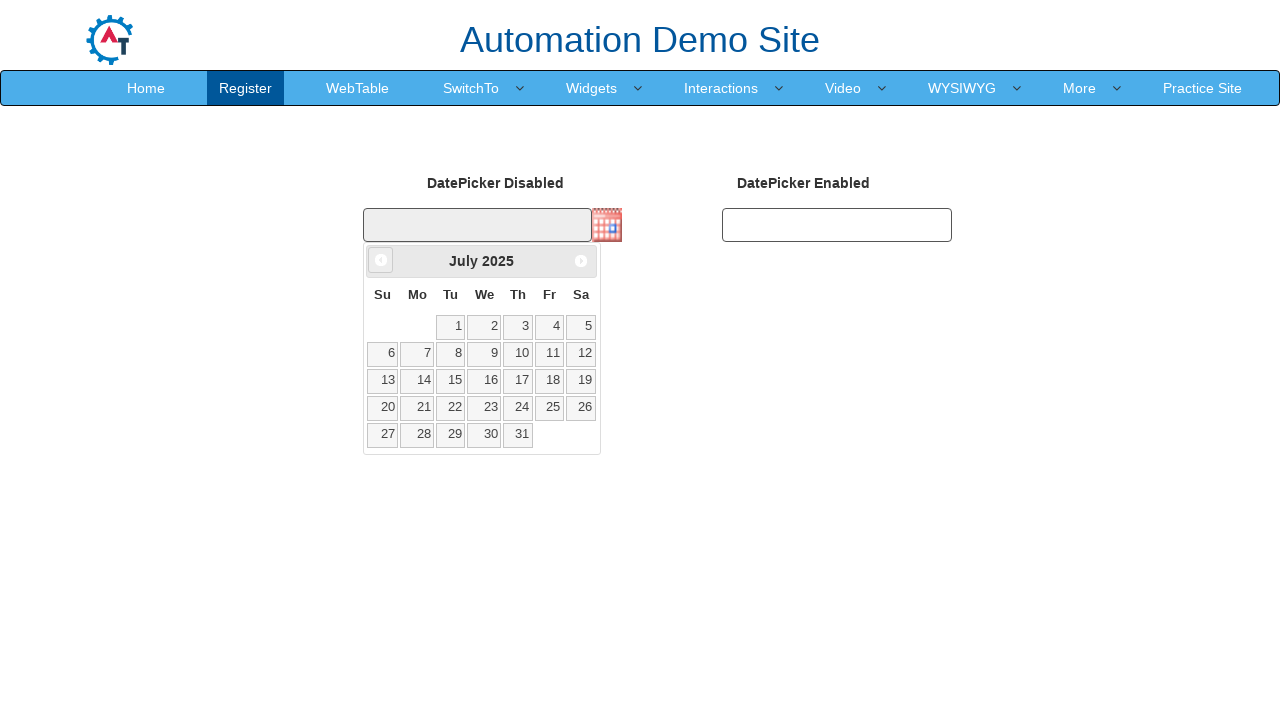

Read current month/year: July 2025
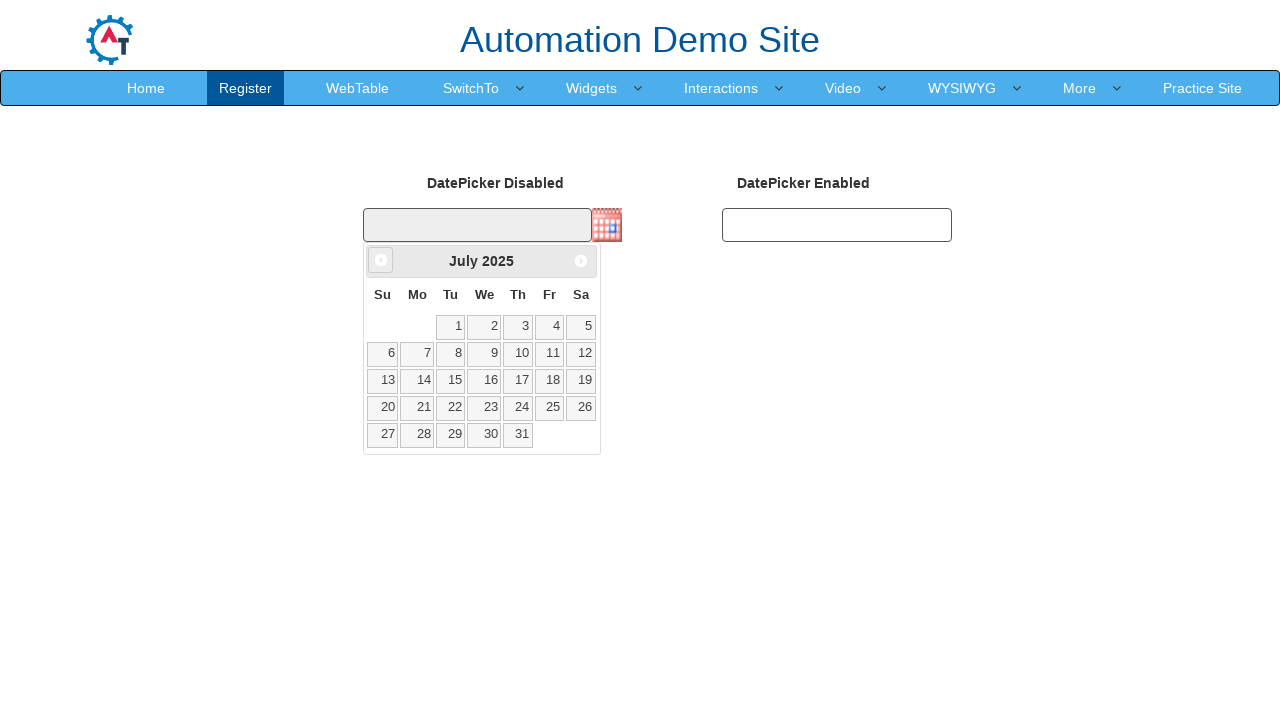

Clicked previous button to navigate to previous month at (381, 260) on a[title='Prev']
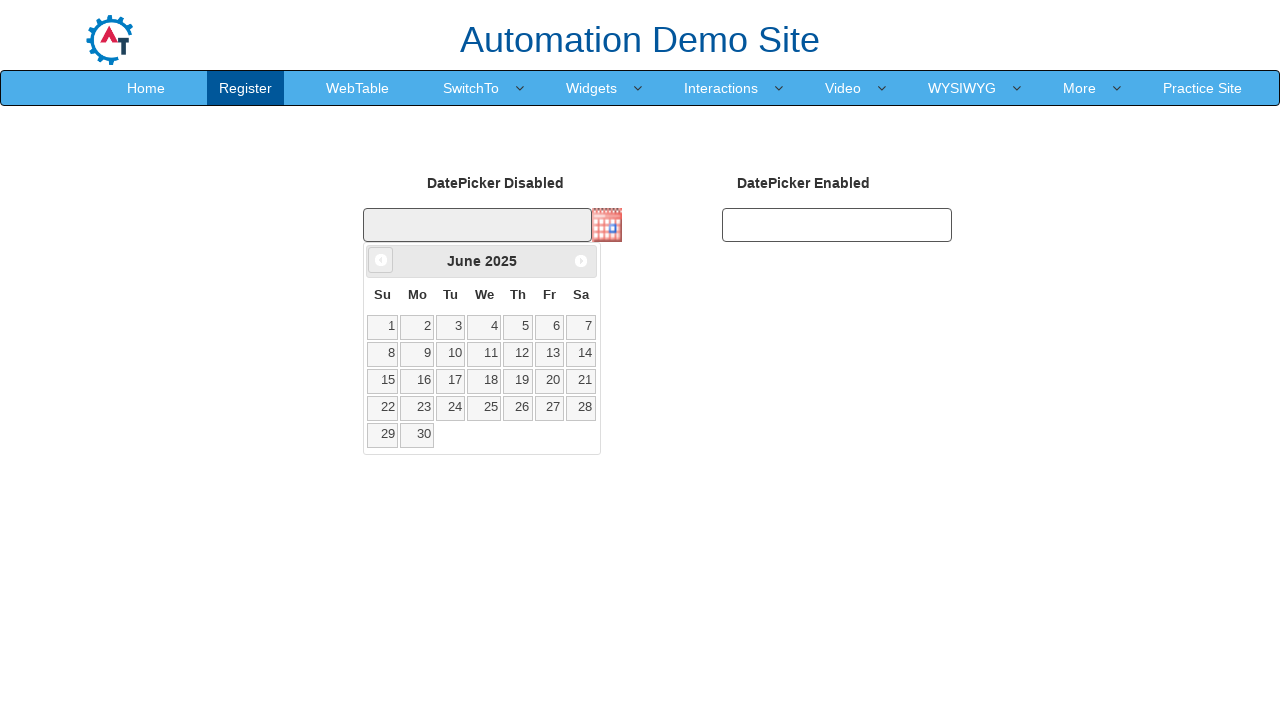

Waited for calendar to update
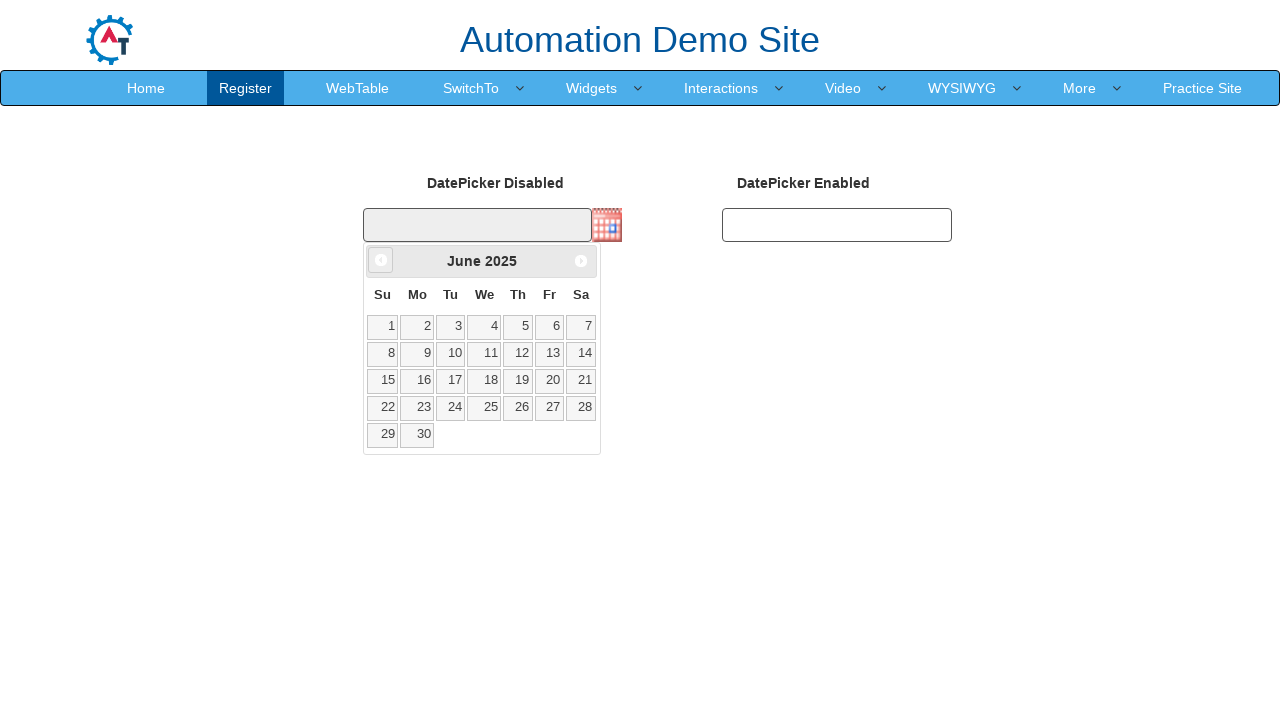

Read current month/year: June 2025
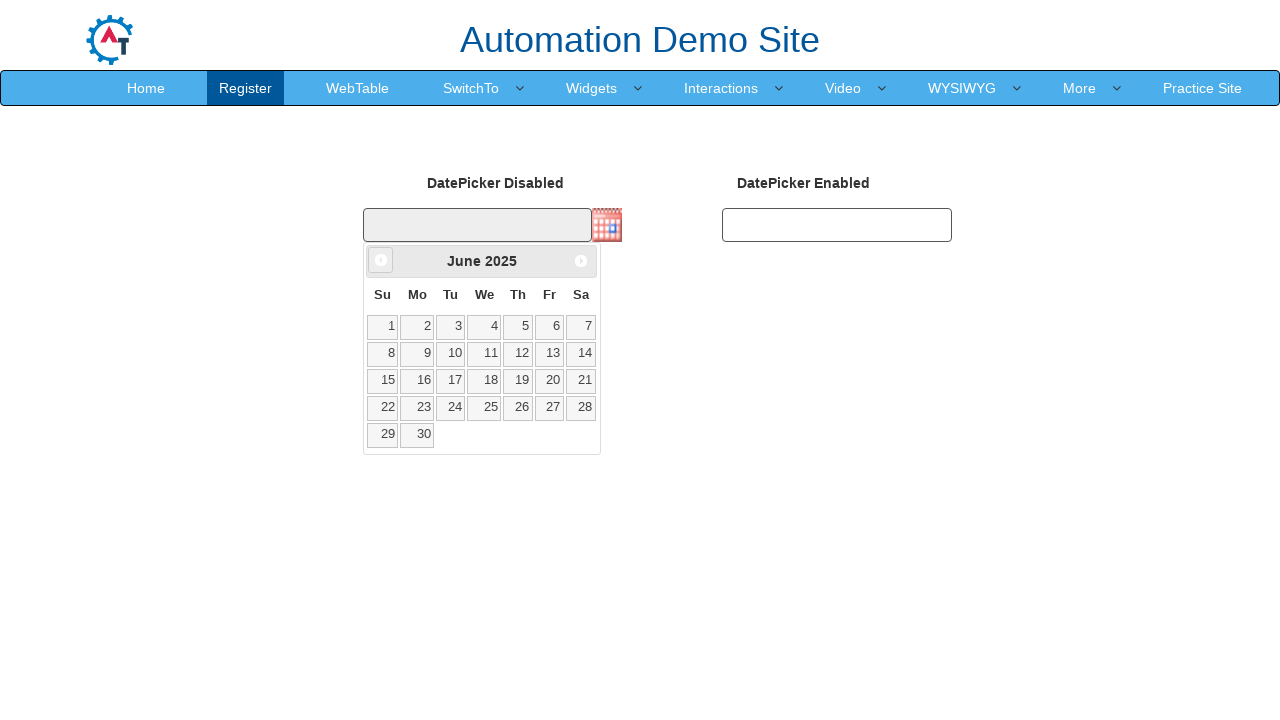

Clicked previous button to navigate to previous month at (381, 260) on a[title='Prev']
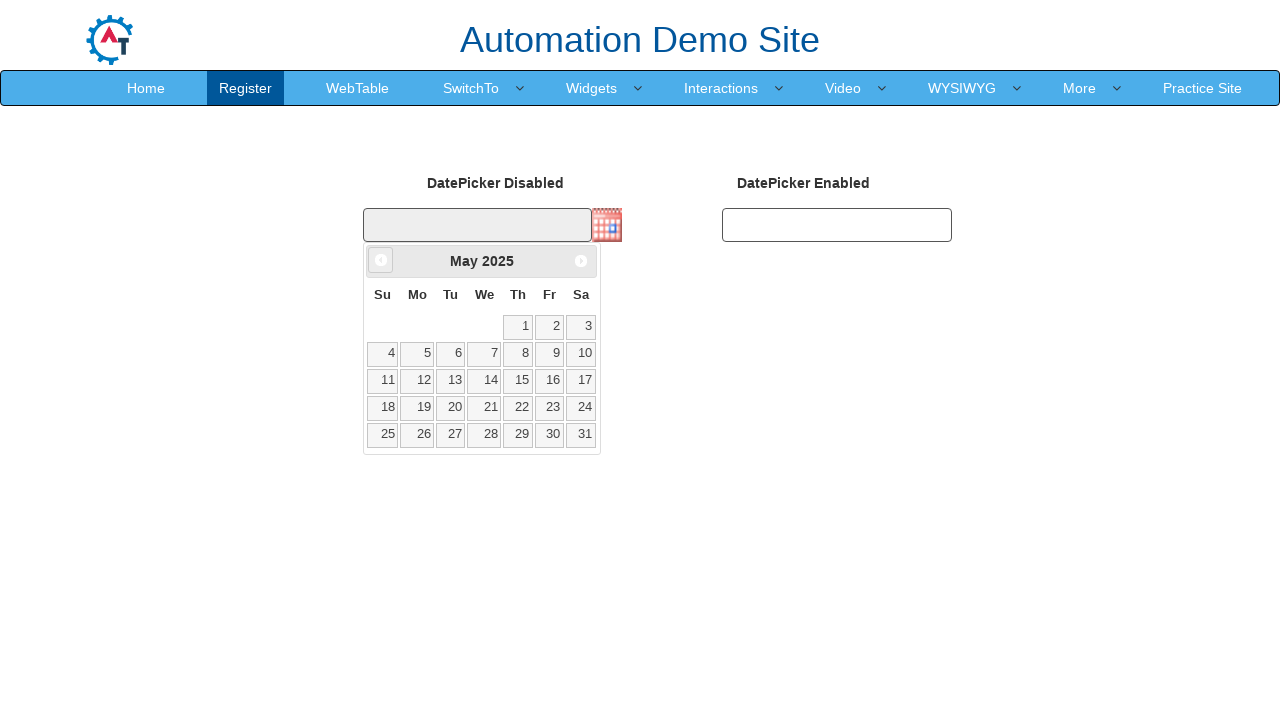

Waited for calendar to update
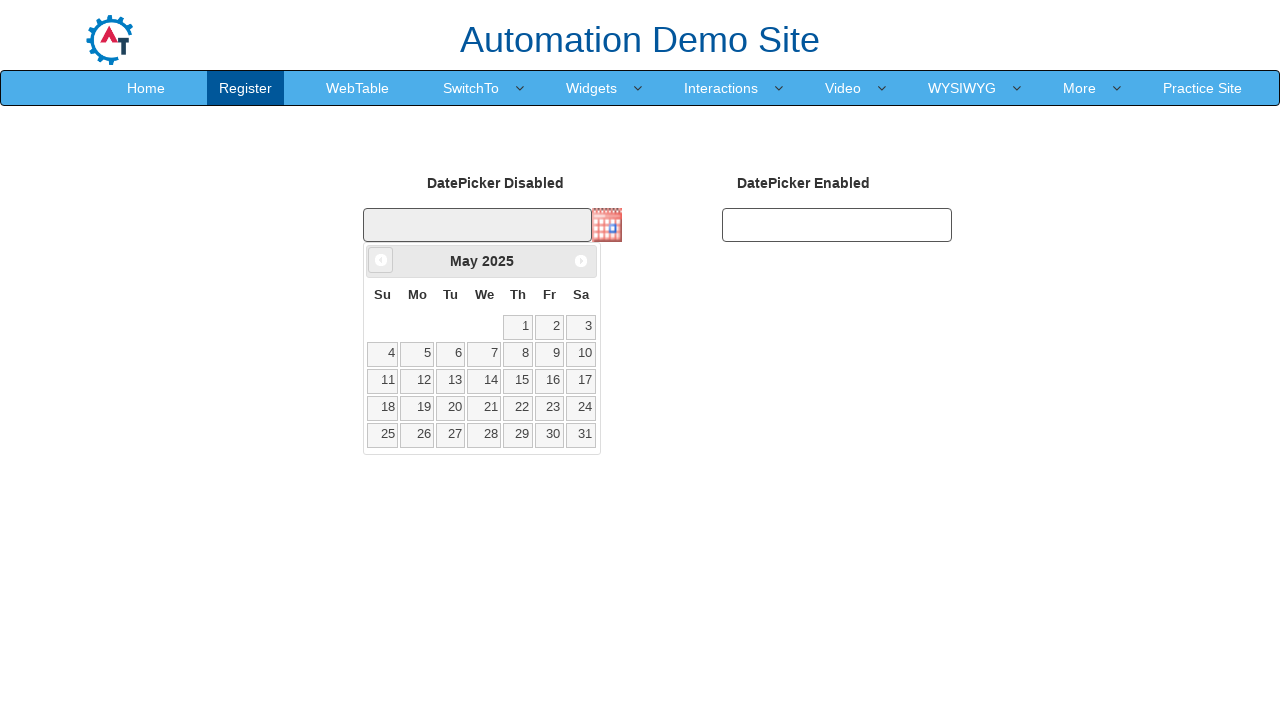

Read current month/year: May 2025
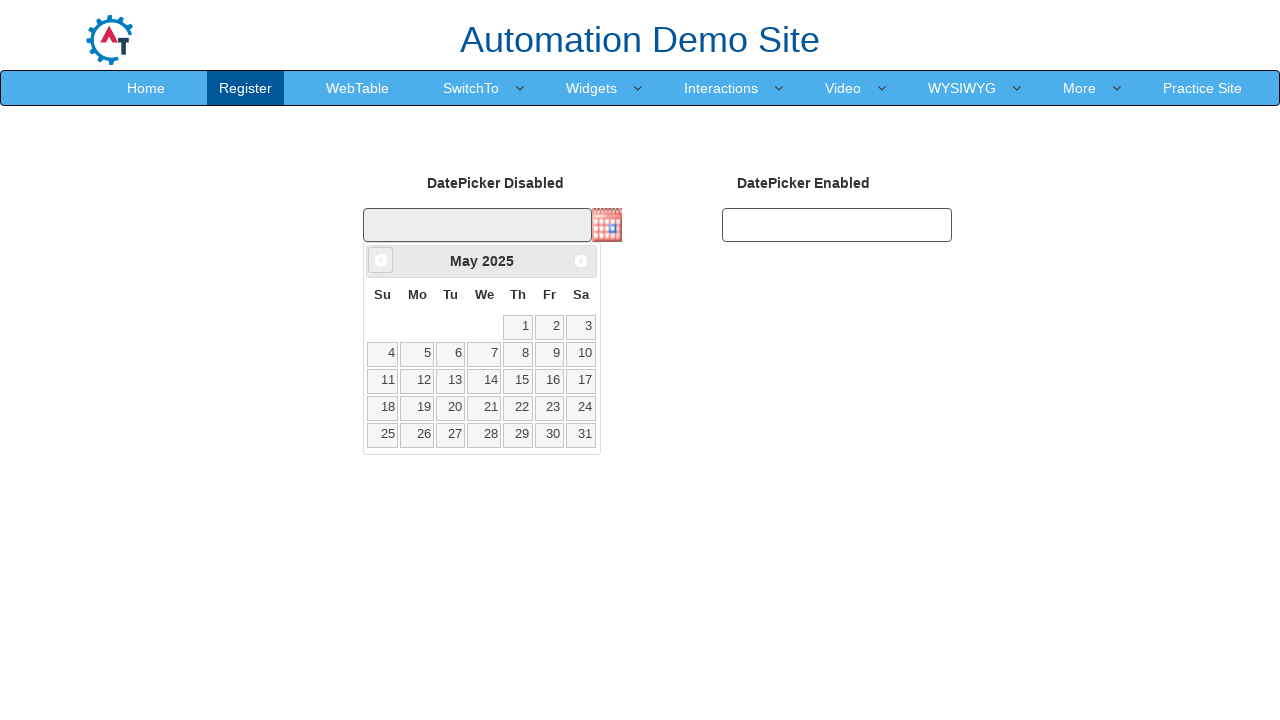

Clicked previous button to navigate to previous month at (381, 260) on a[title='Prev']
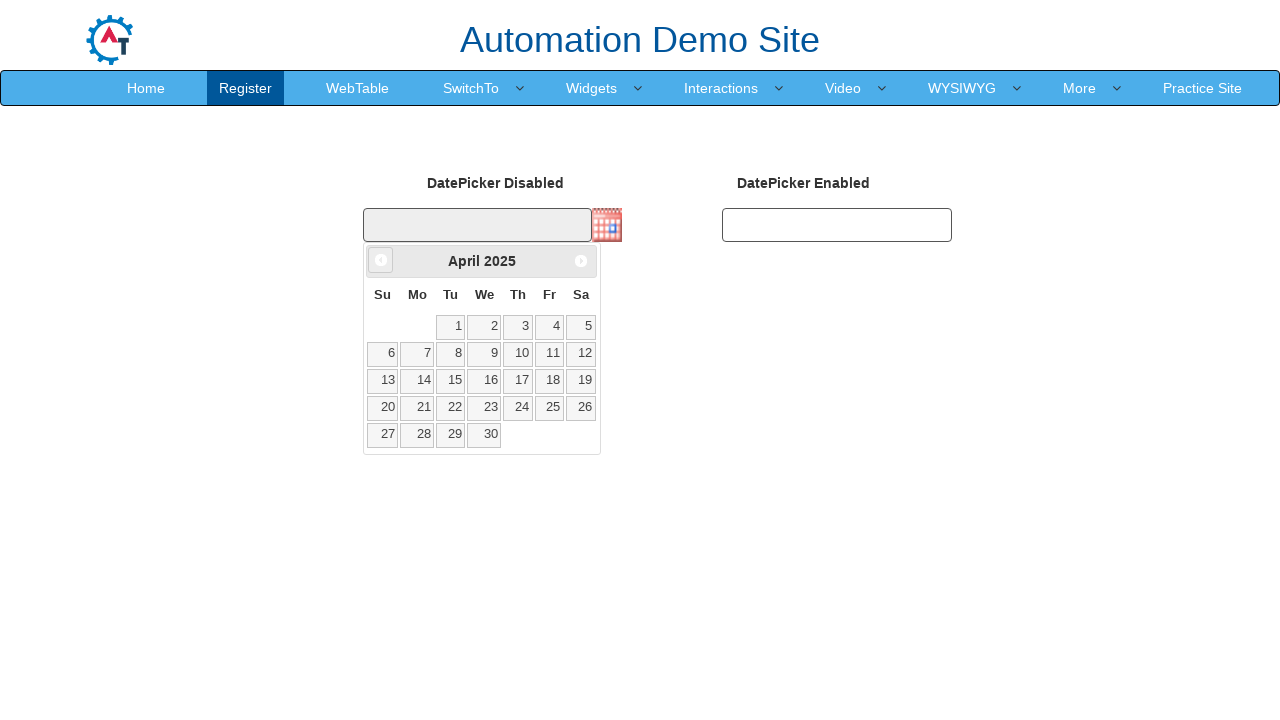

Waited for calendar to update
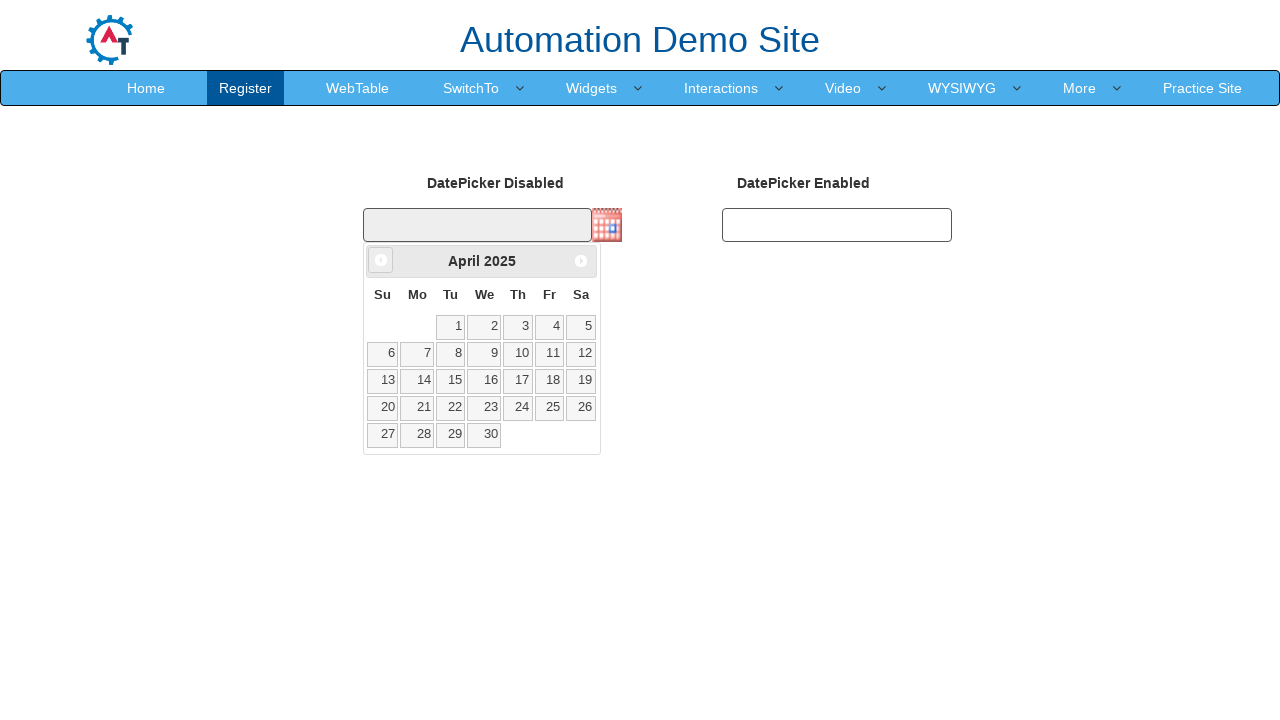

Read current month/year: April 2025
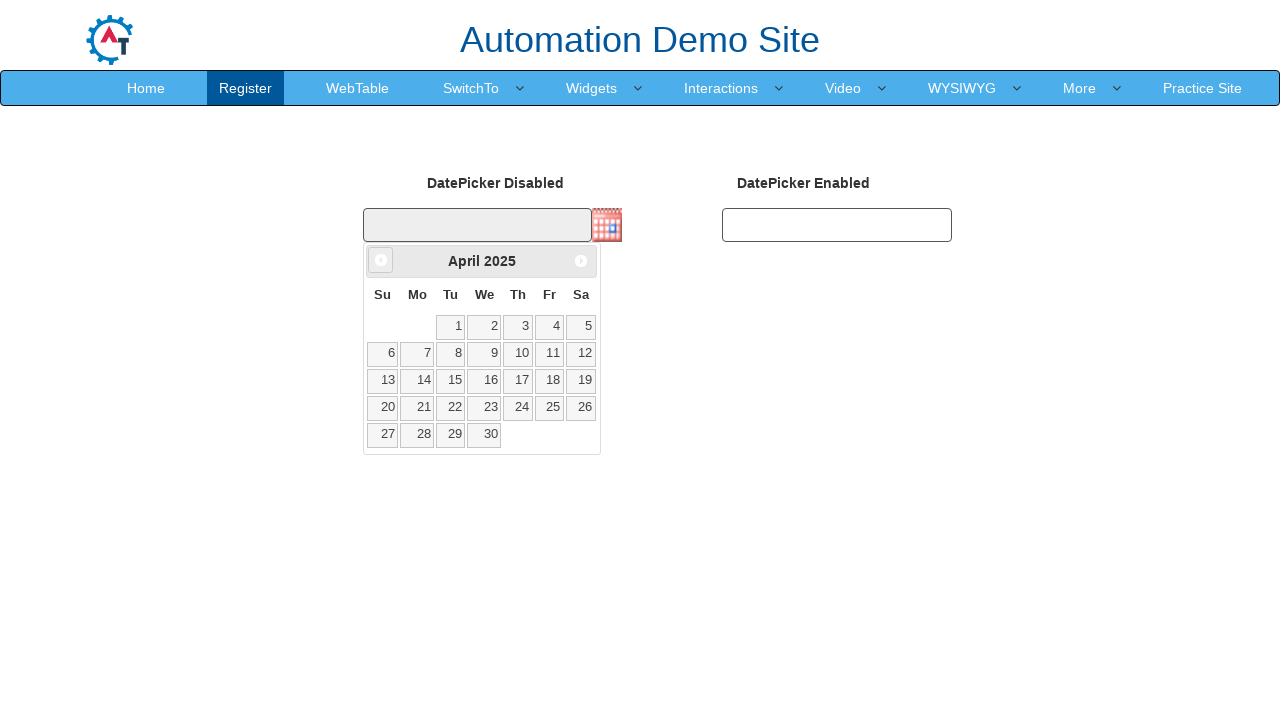

Clicked previous button to navigate to previous month at (381, 260) on a[title='Prev']
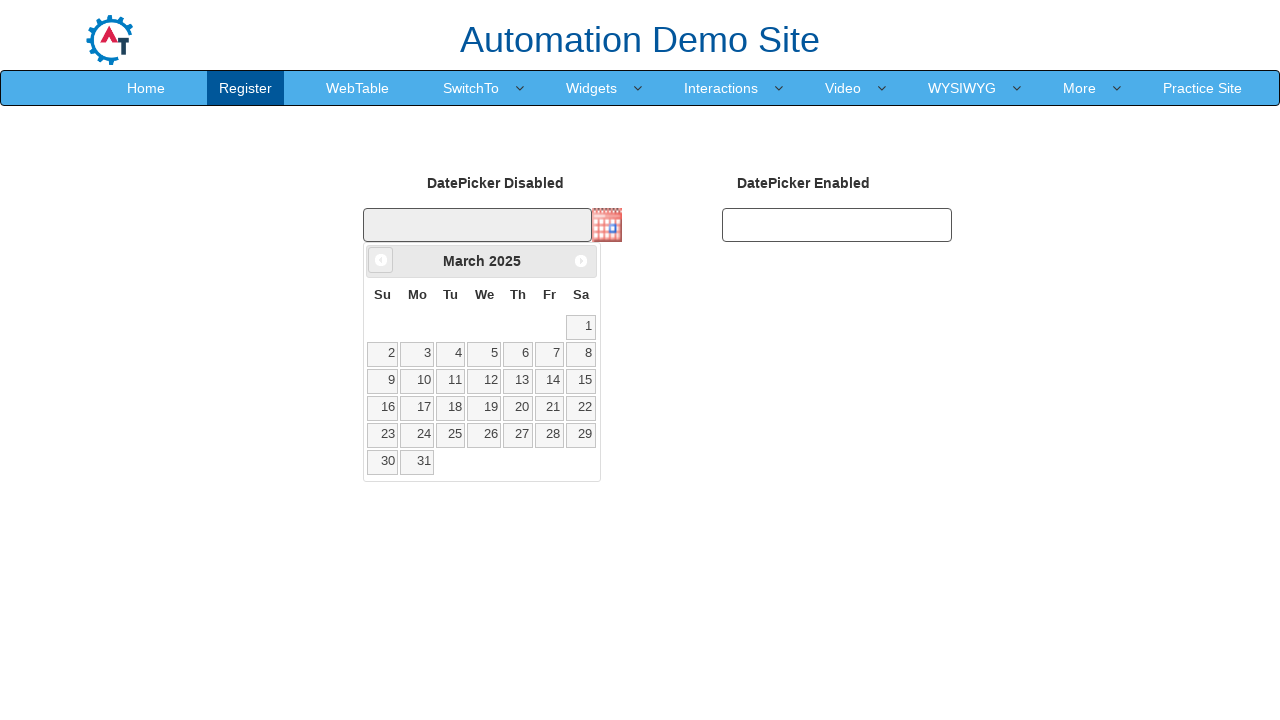

Waited for calendar to update
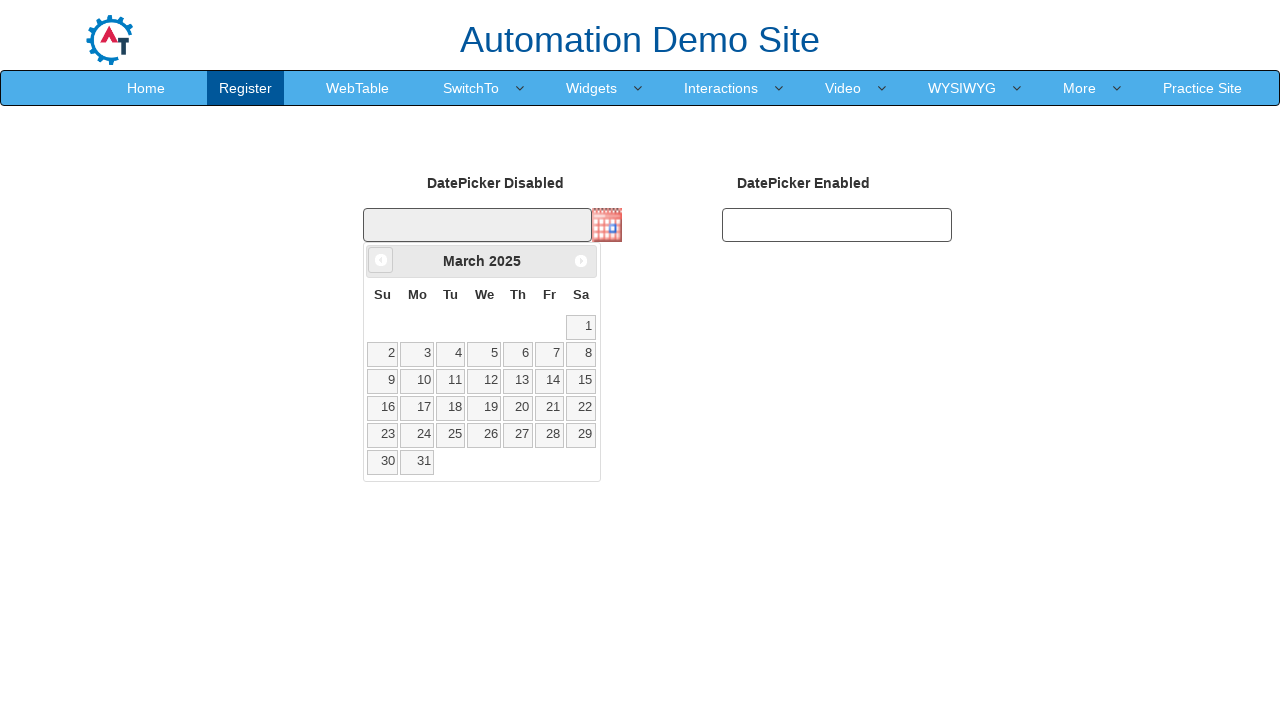

Read current month/year: March 2025
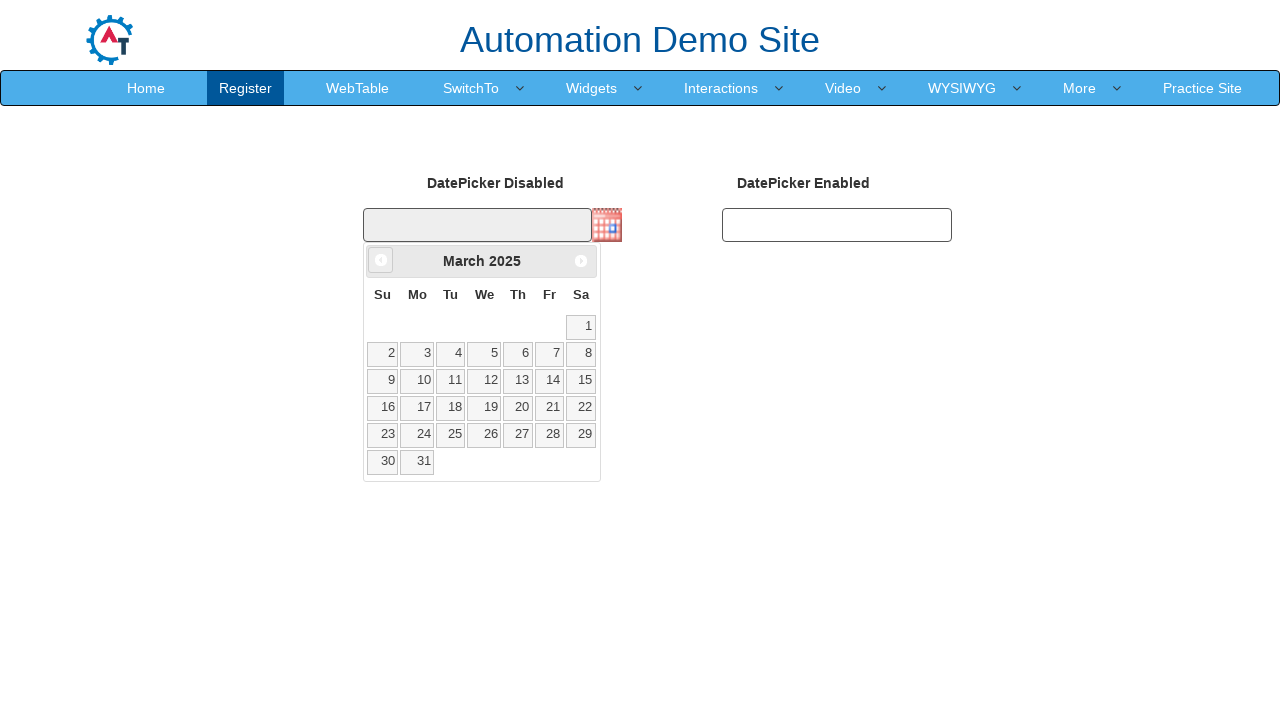

Clicked previous button to navigate to previous month at (381, 260) on a[title='Prev']
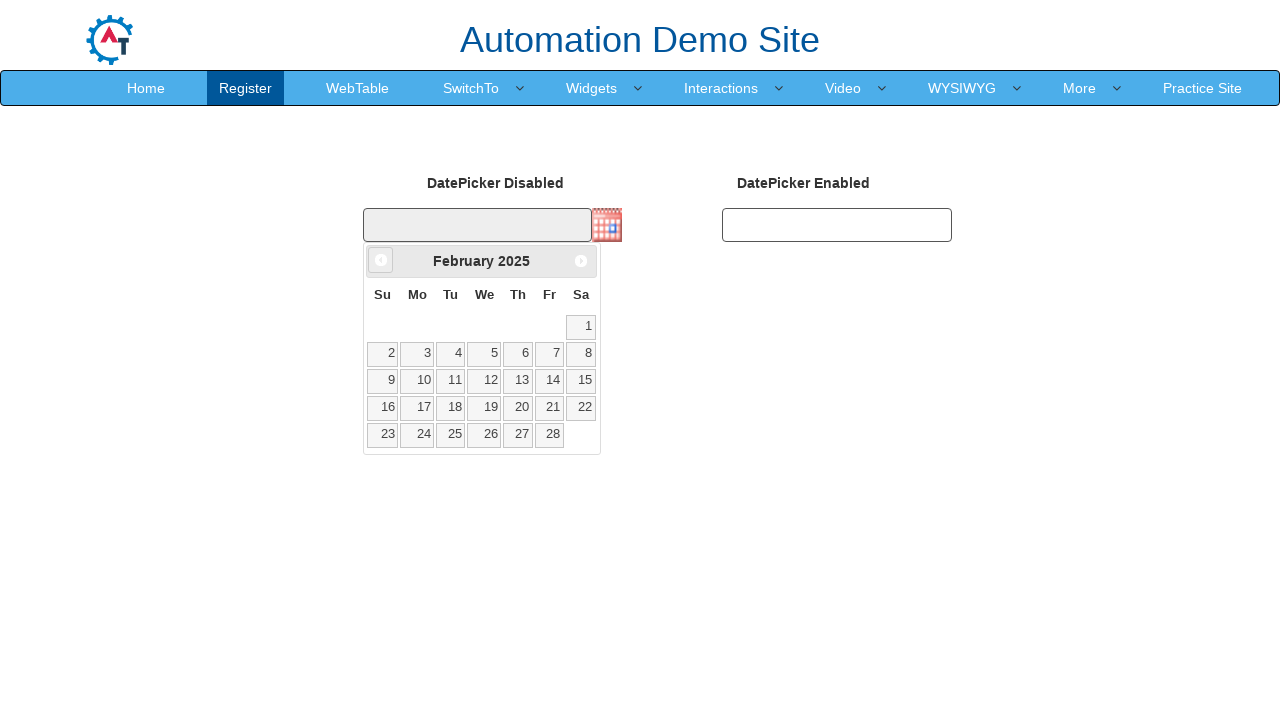

Waited for calendar to update
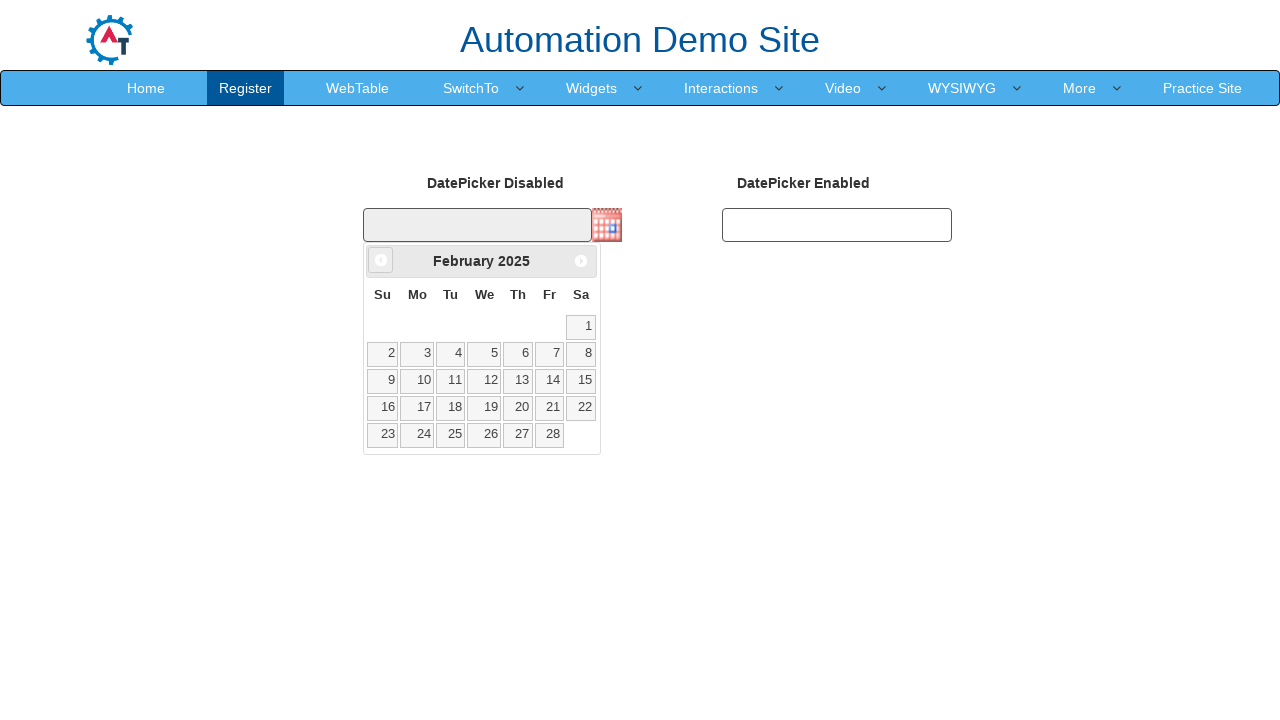

Read current month/year: February 2025
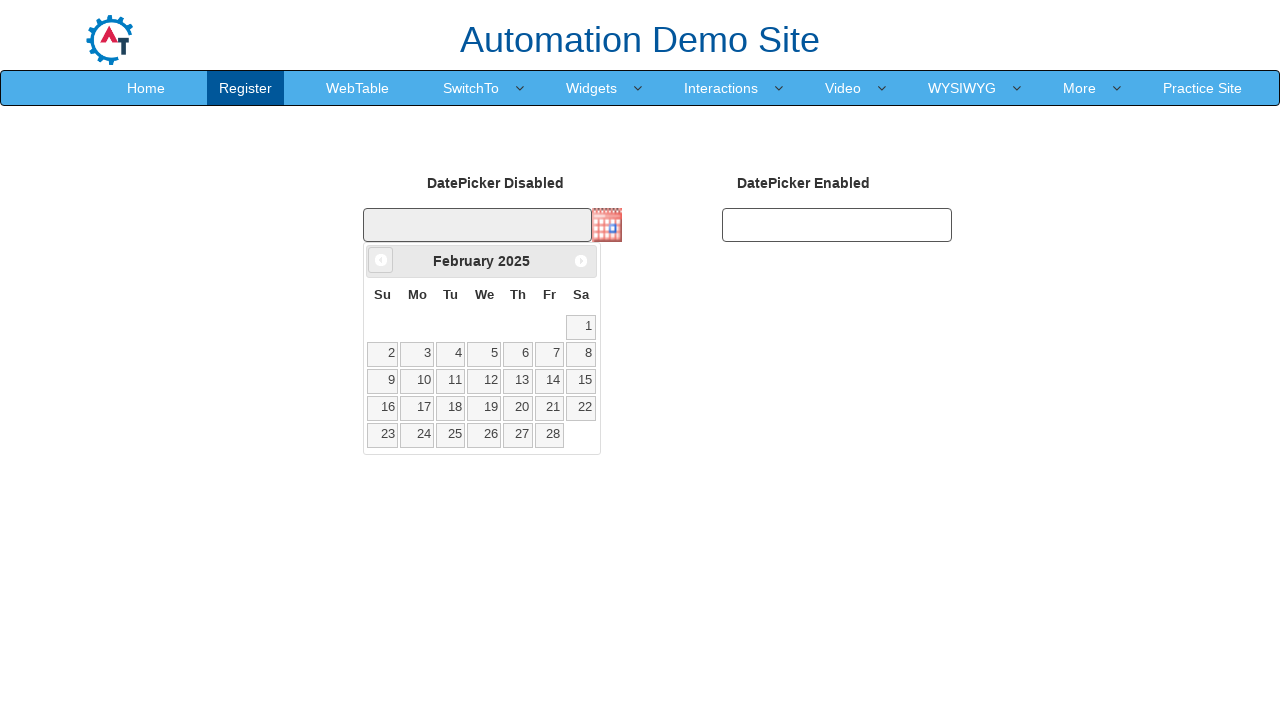

Clicked previous button to navigate to previous month at (381, 260) on a[title='Prev']
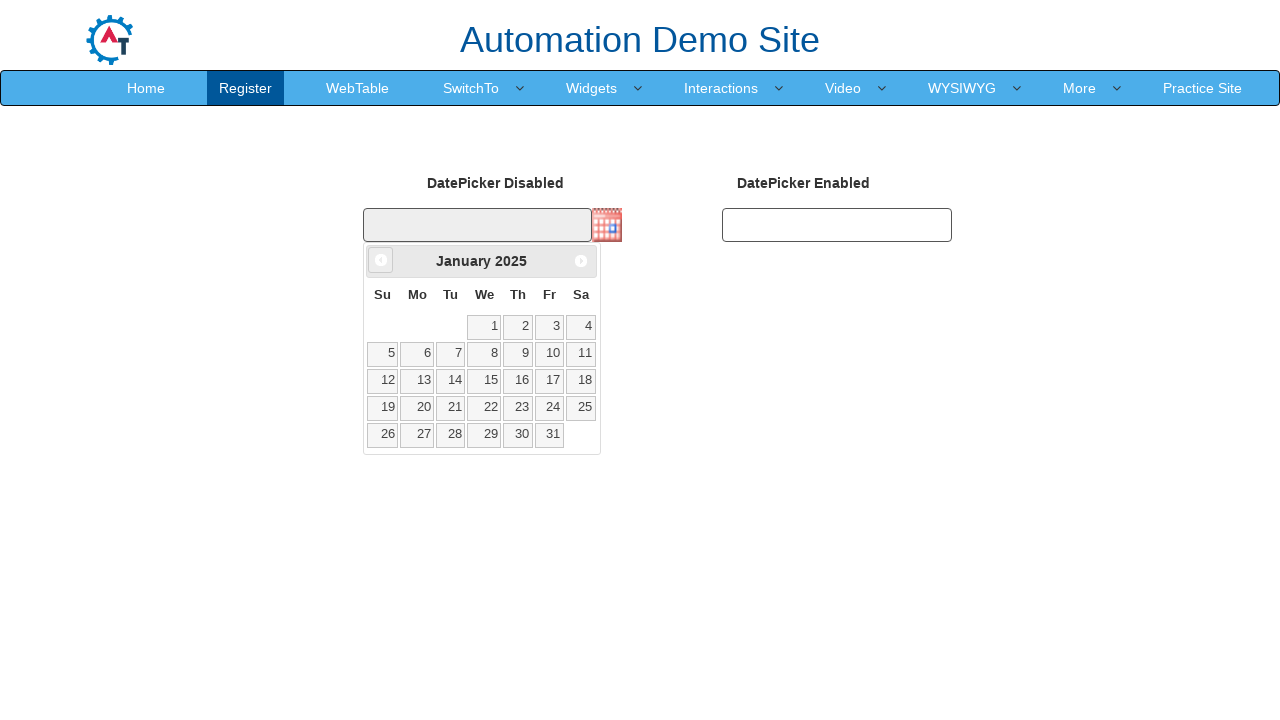

Waited for calendar to update
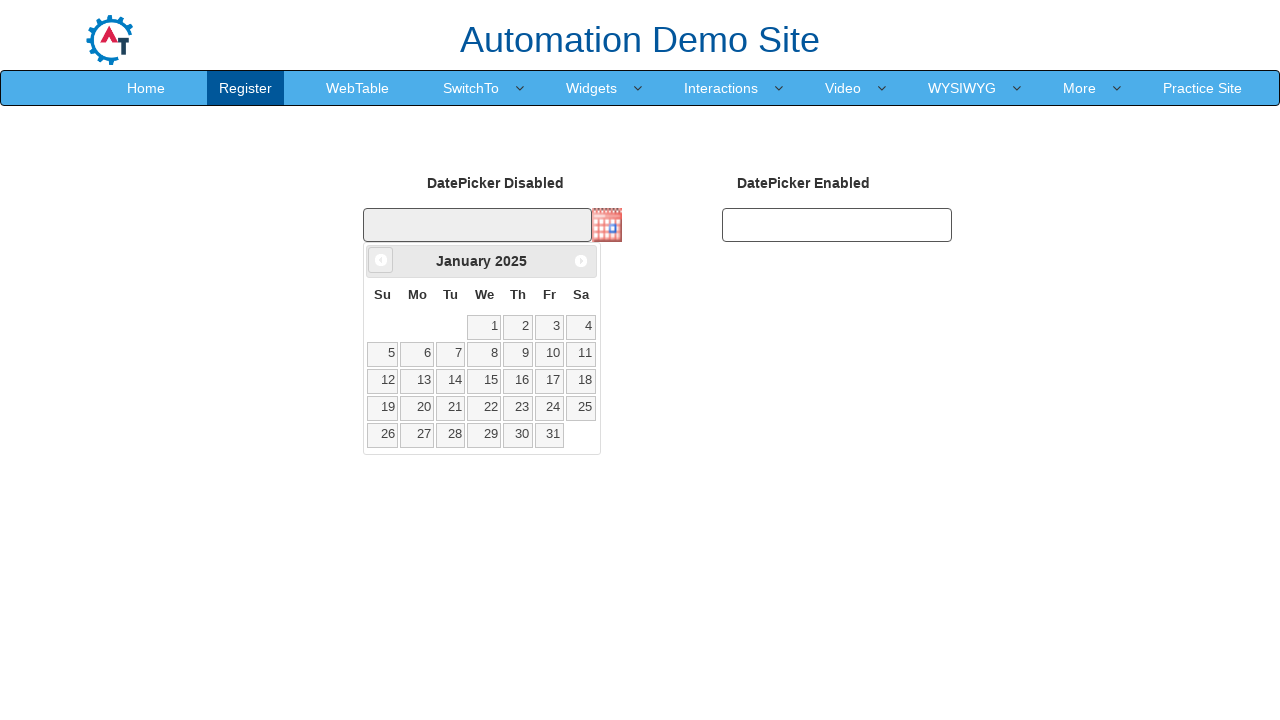

Read current month/year: January 2025
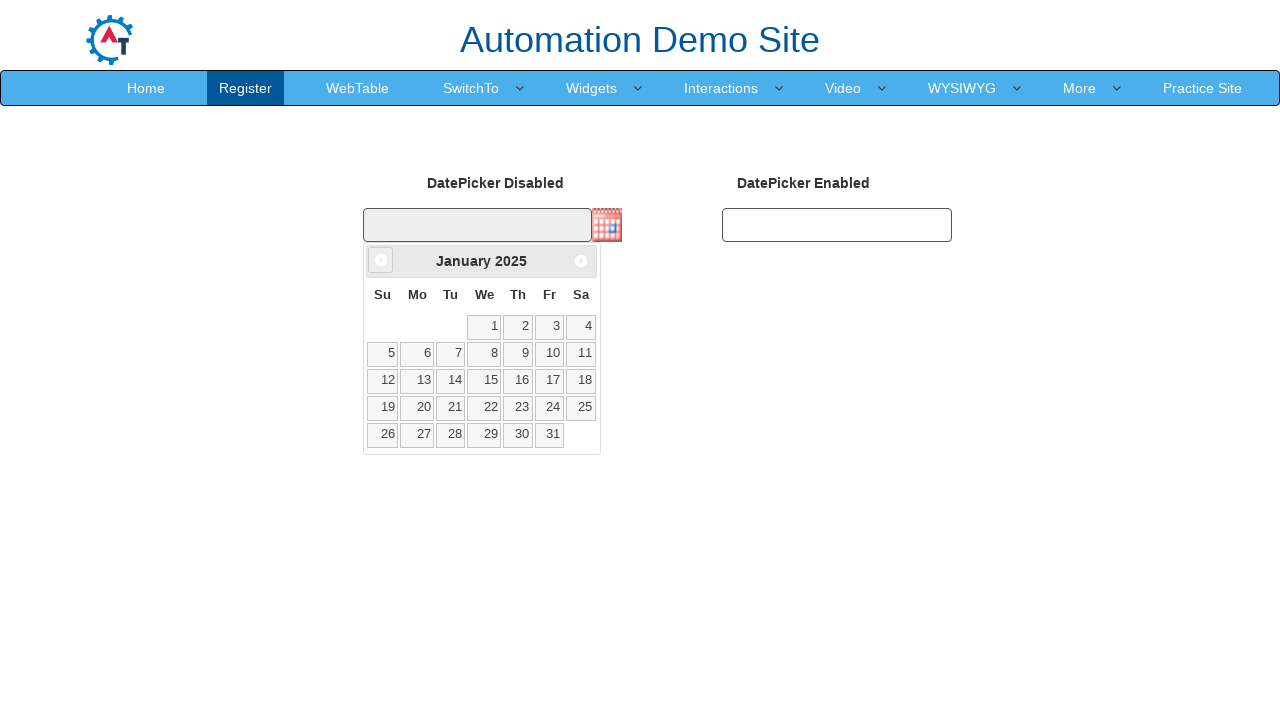

Clicked previous button to navigate to previous month at (381, 260) on a[title='Prev']
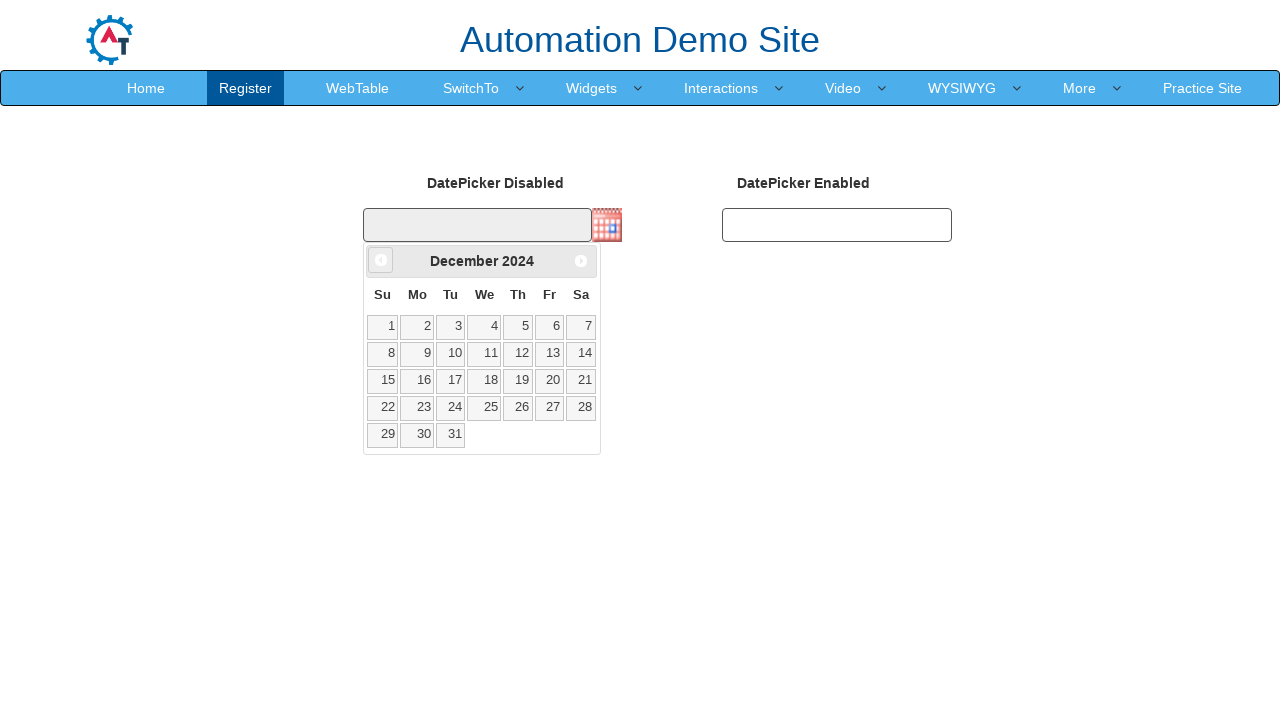

Waited for calendar to update
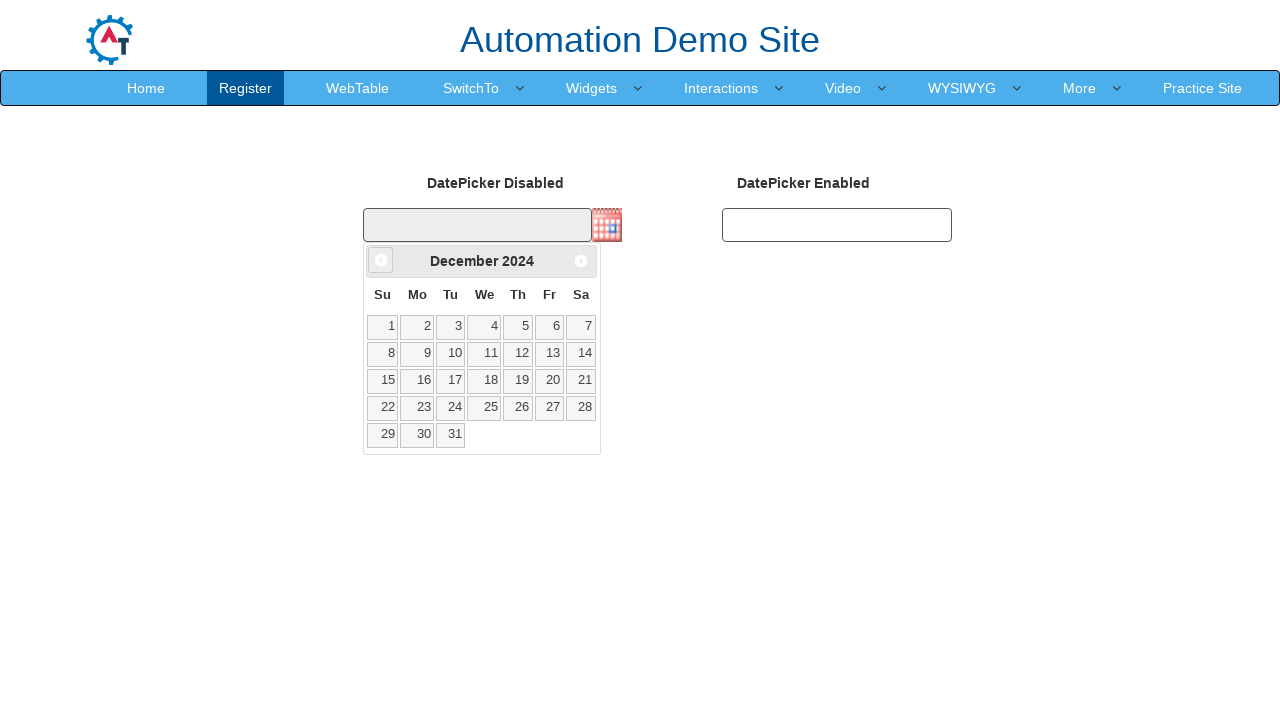

Read current month/year: December 2024
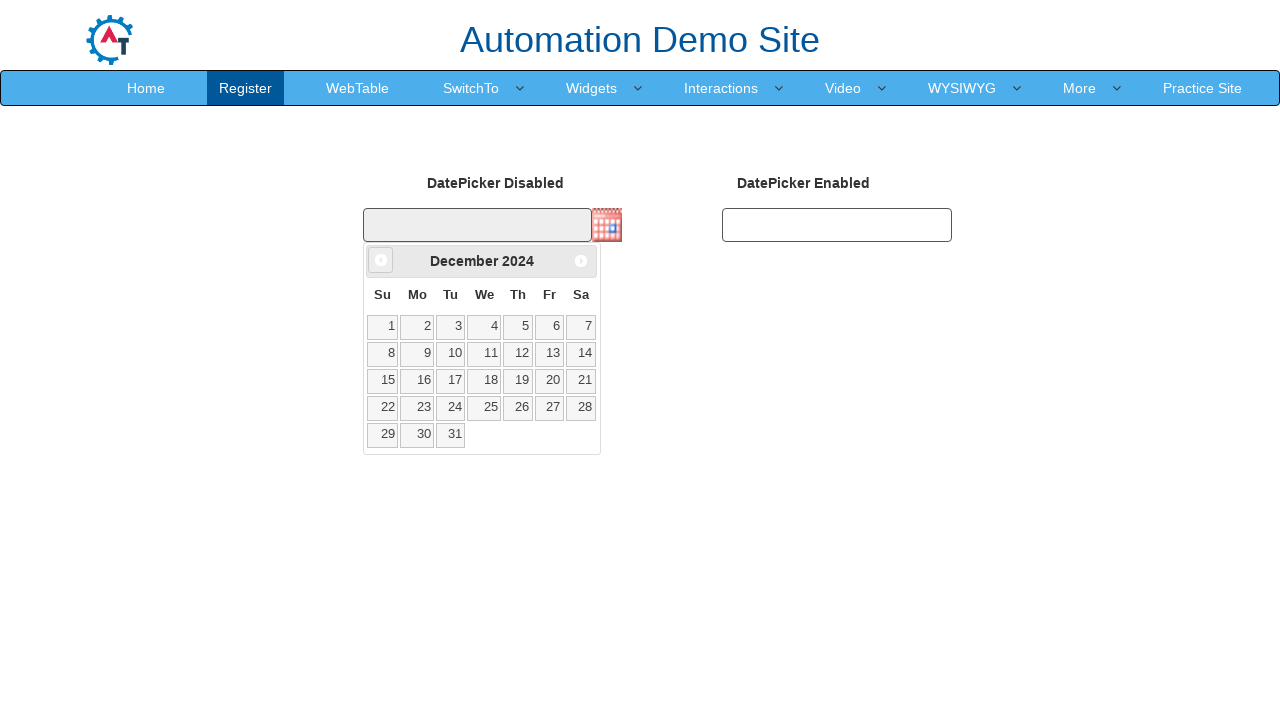

Clicked previous button to navigate to previous month at (381, 260) on a[title='Prev']
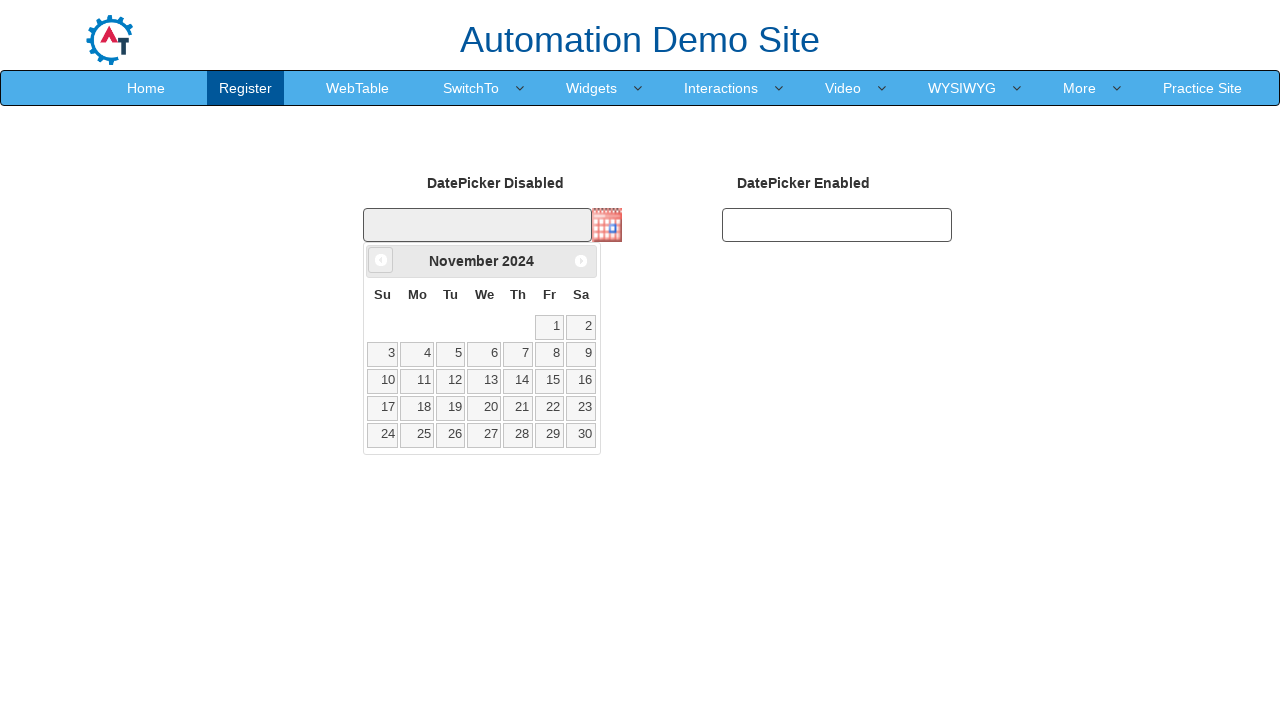

Waited for calendar to update
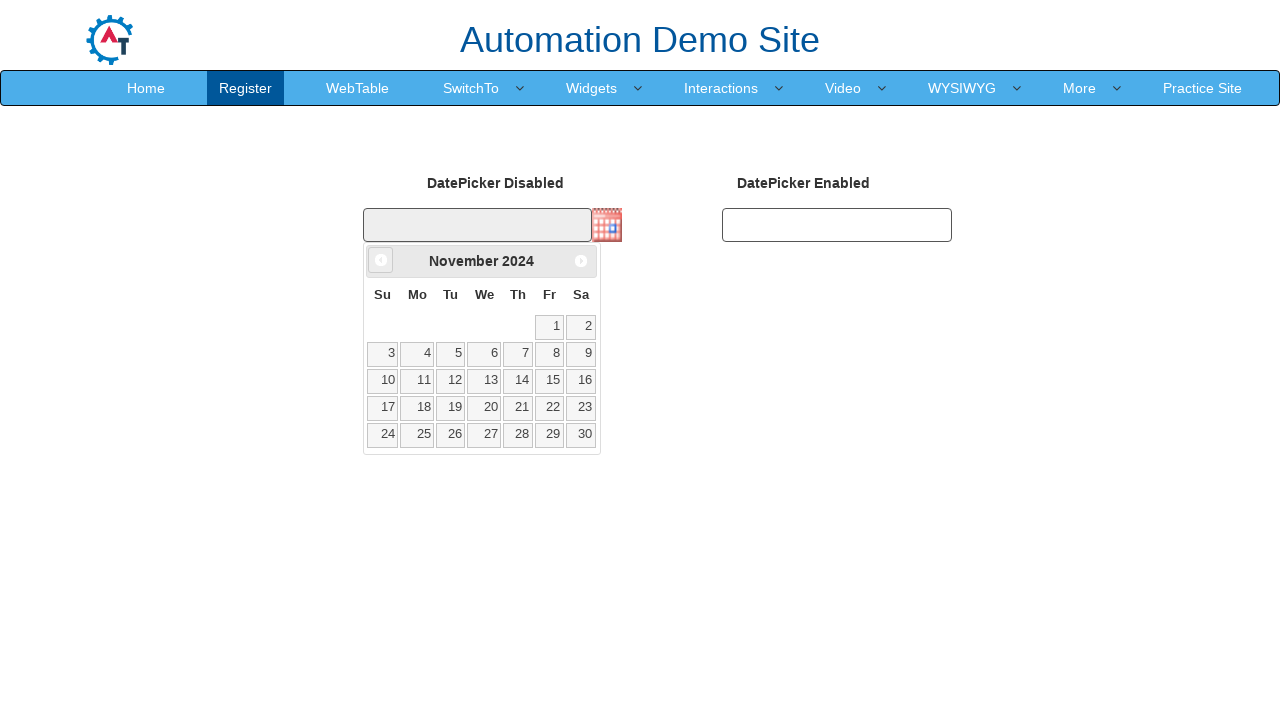

Read current month/year: November 2024
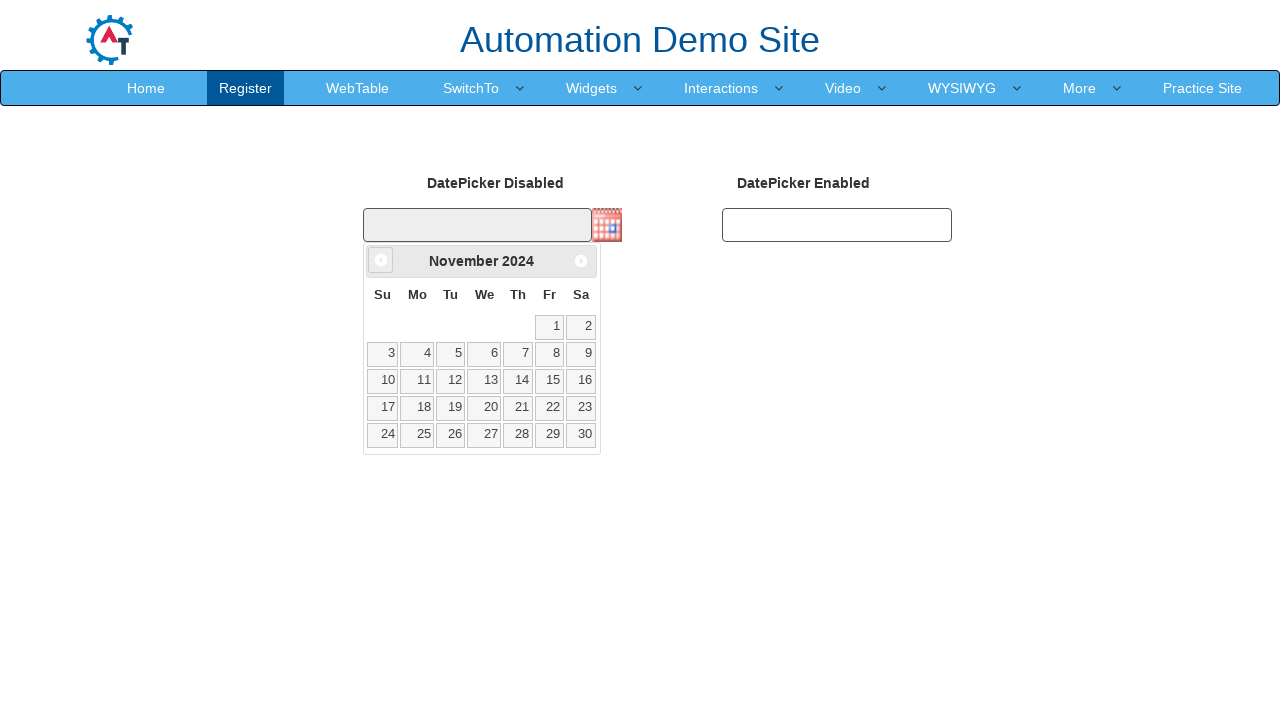

Clicked previous button to navigate to previous month at (381, 260) on a[title='Prev']
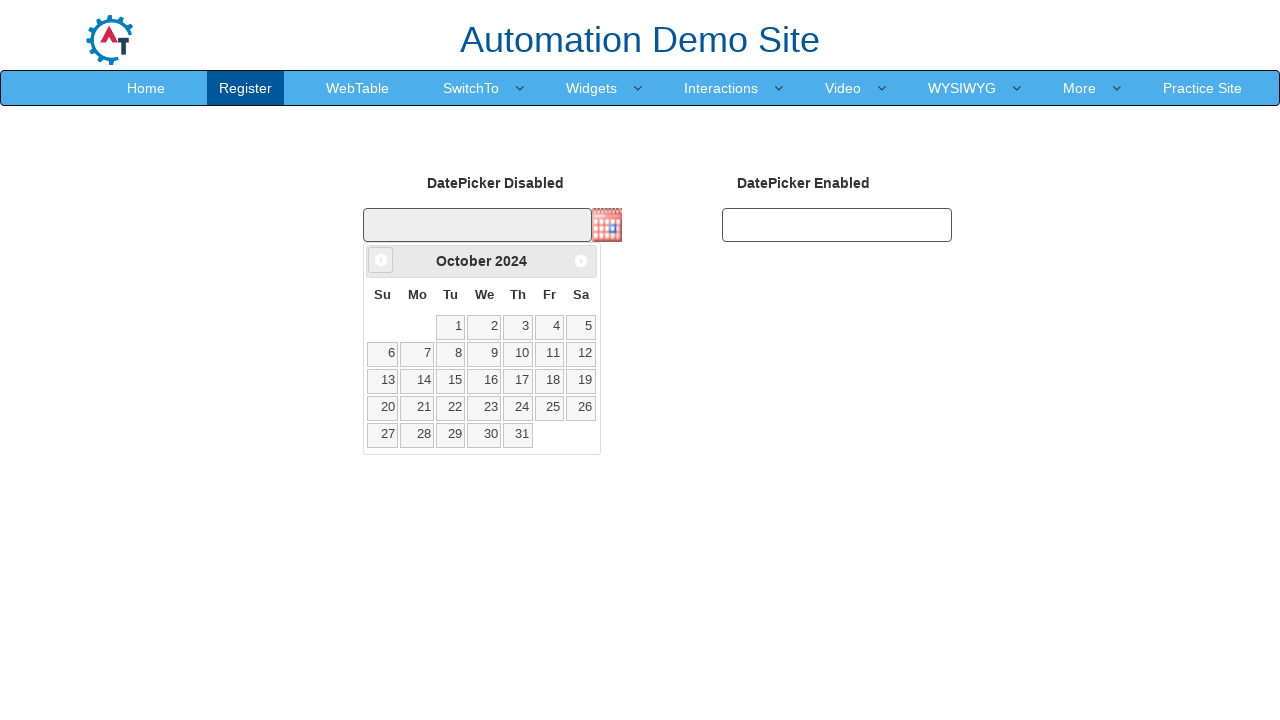

Waited for calendar to update
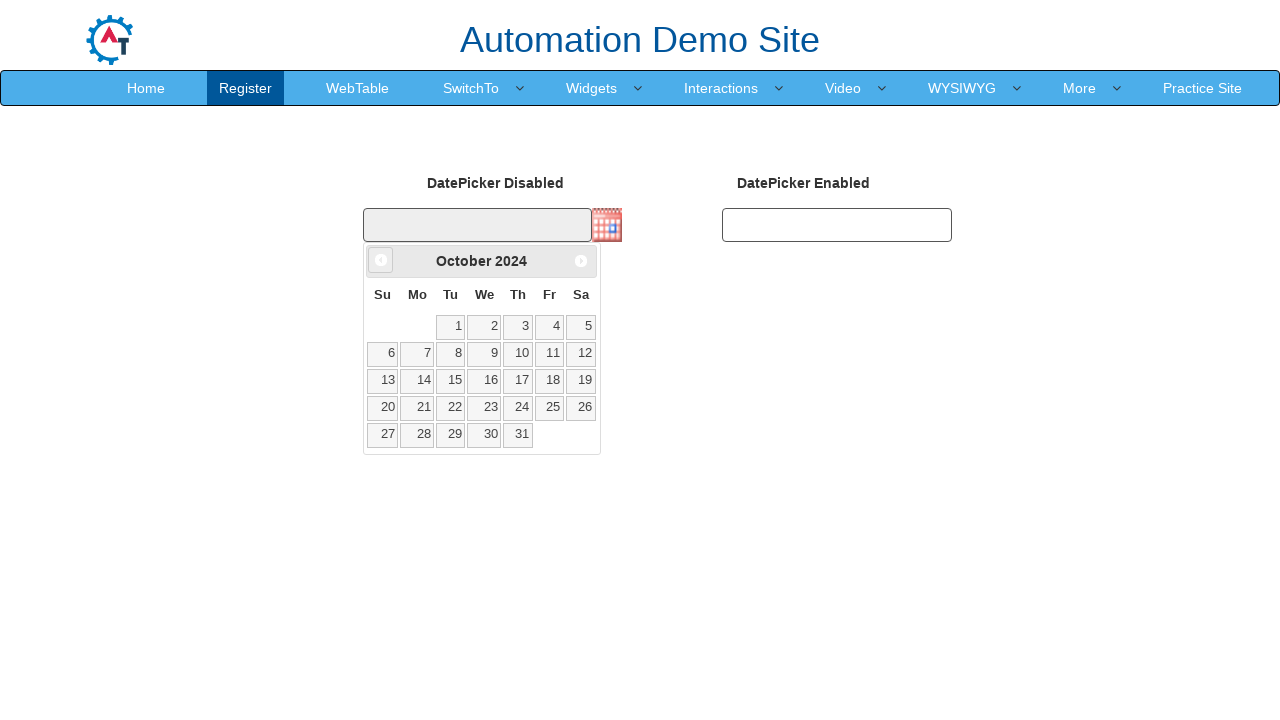

Read current month/year: October 2024
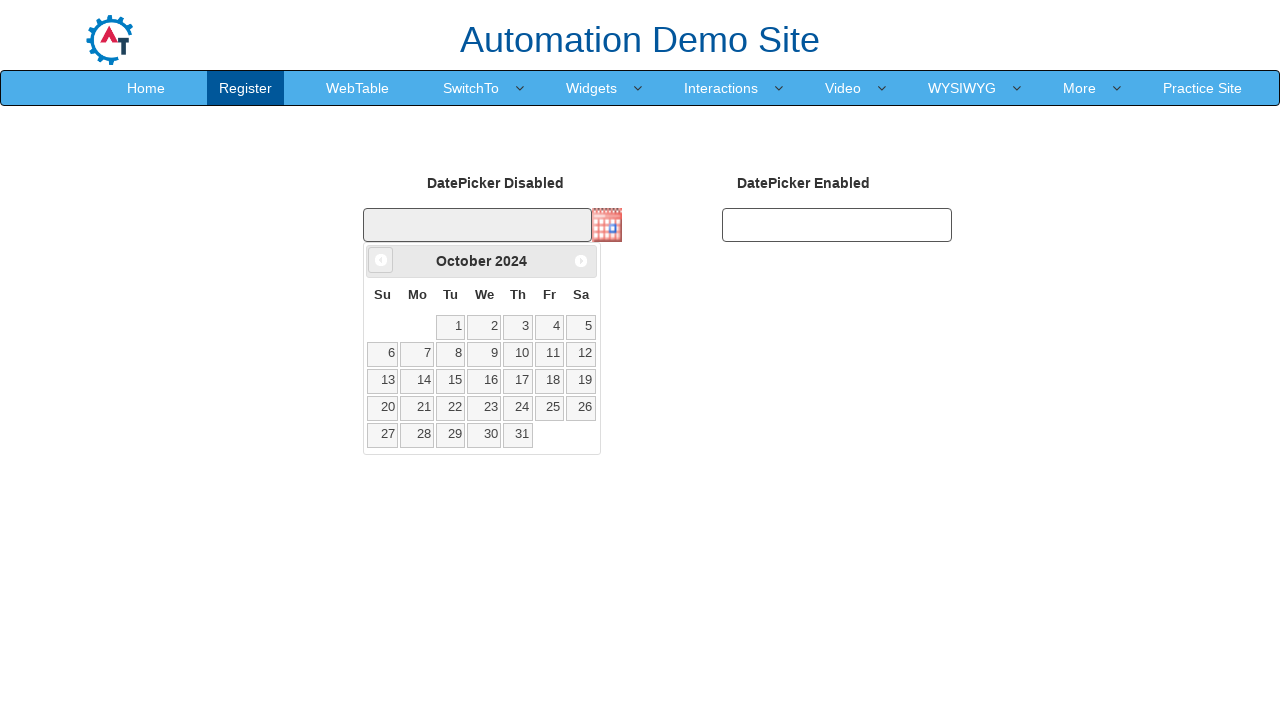

Clicked previous button to navigate to previous month at (381, 260) on a[title='Prev']
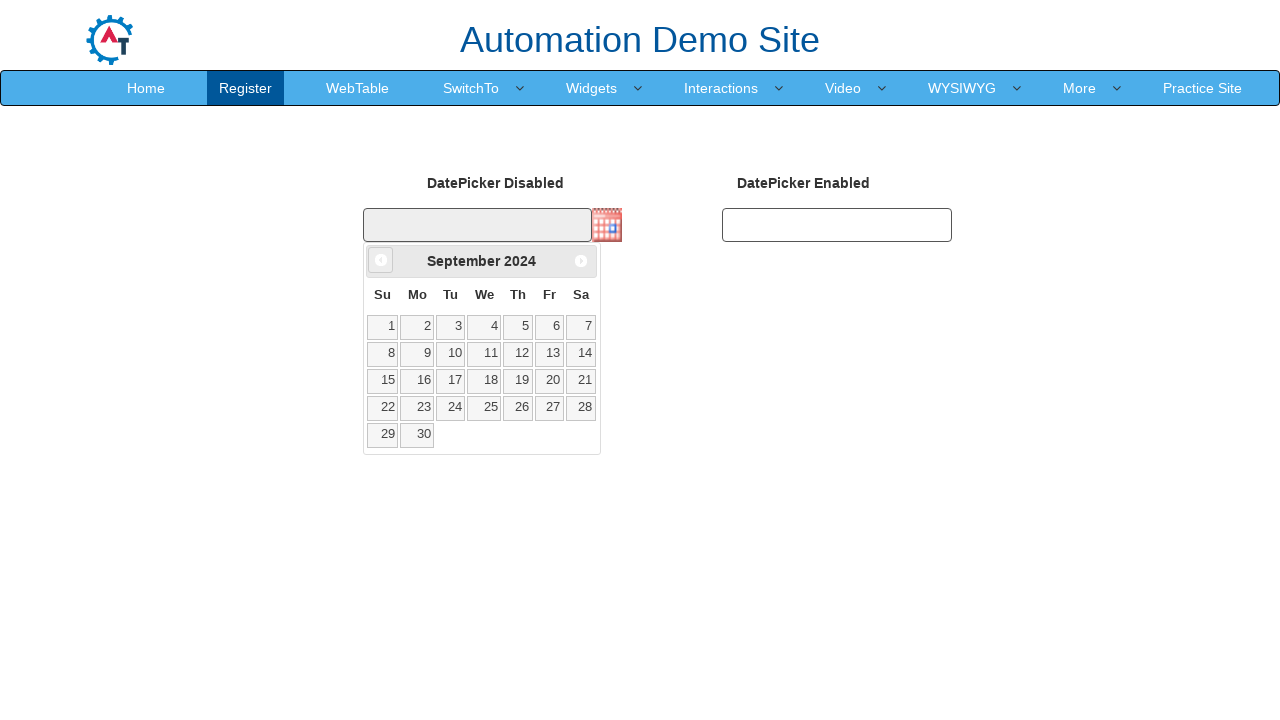

Waited for calendar to update
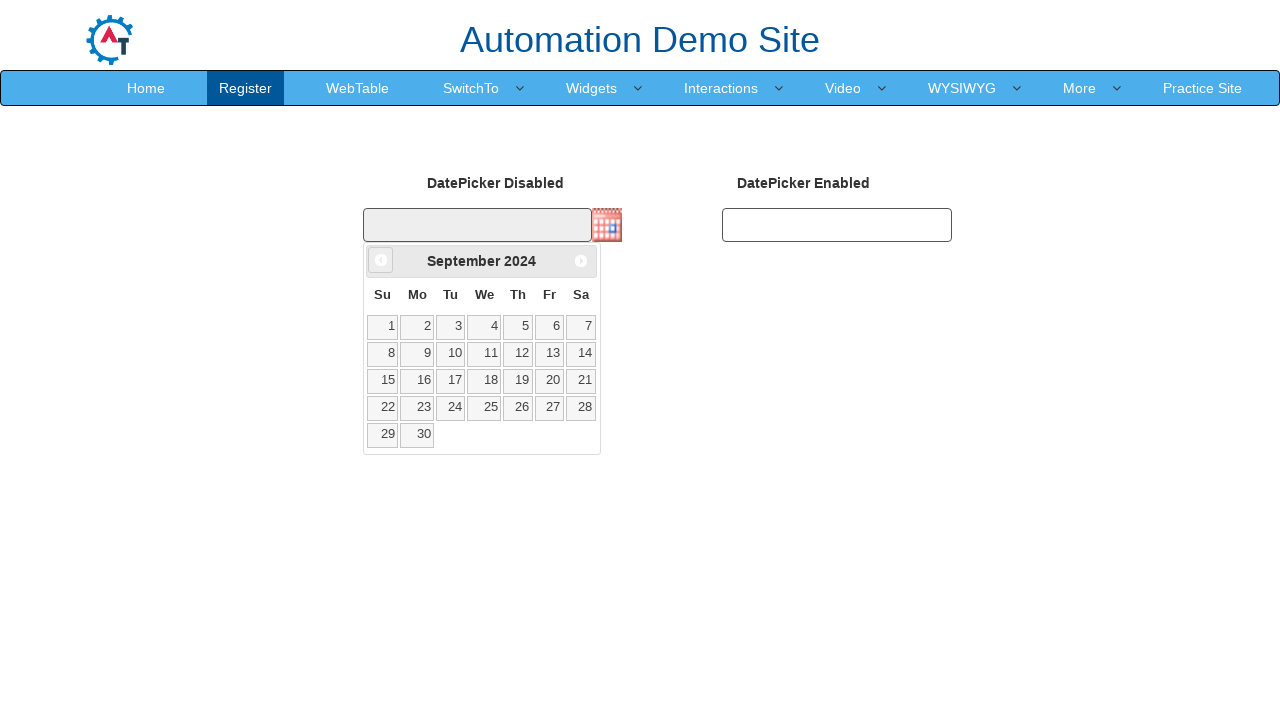

Read current month/year: September 2024
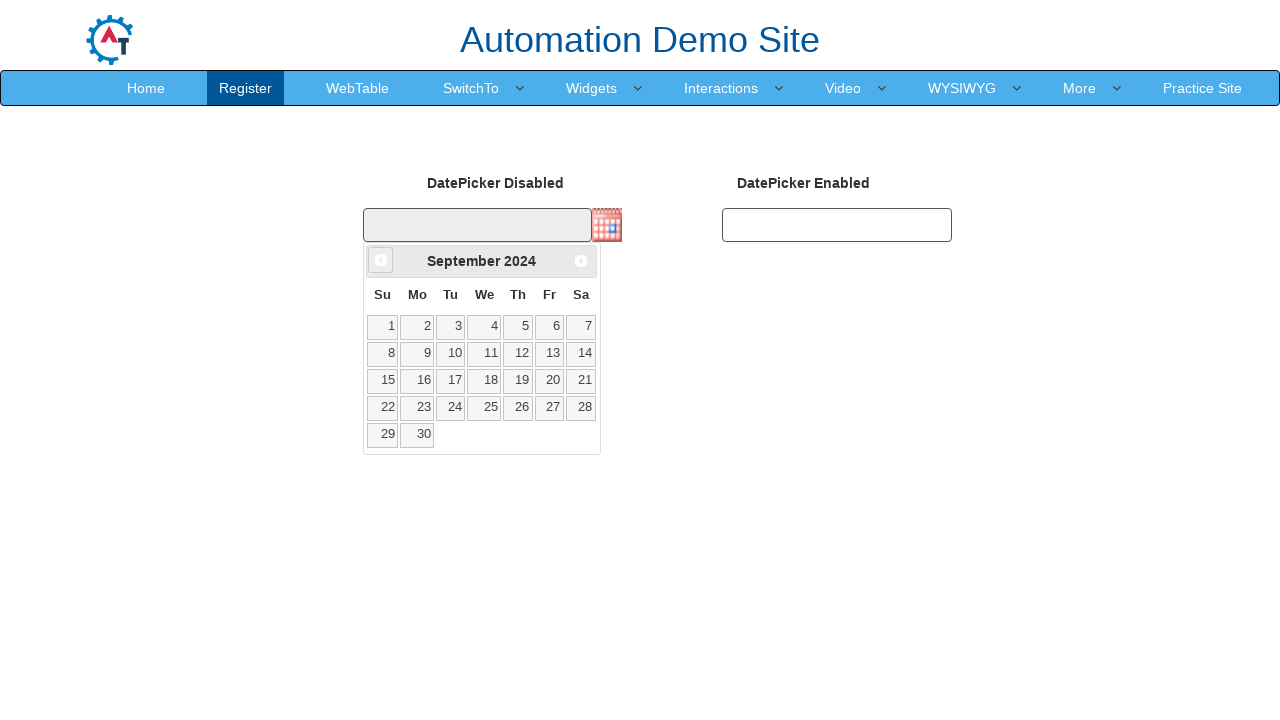

Clicked previous button to navigate to previous month at (381, 260) on a[title='Prev']
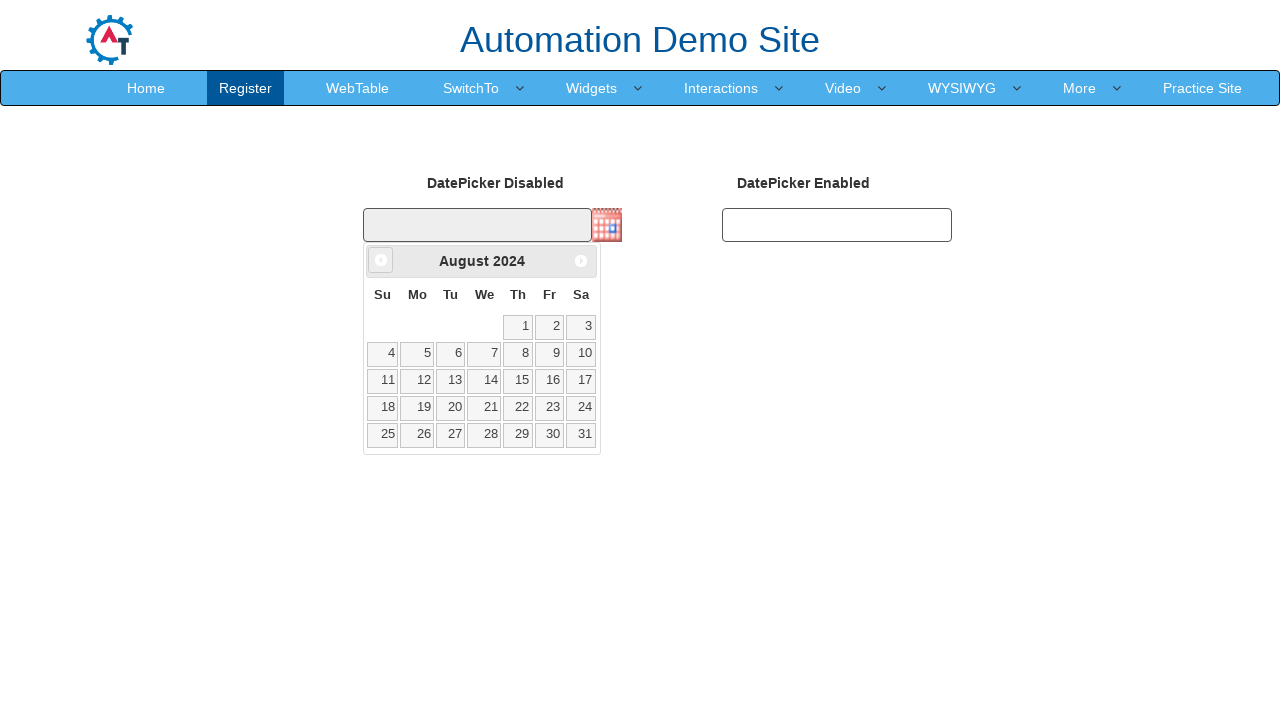

Waited for calendar to update
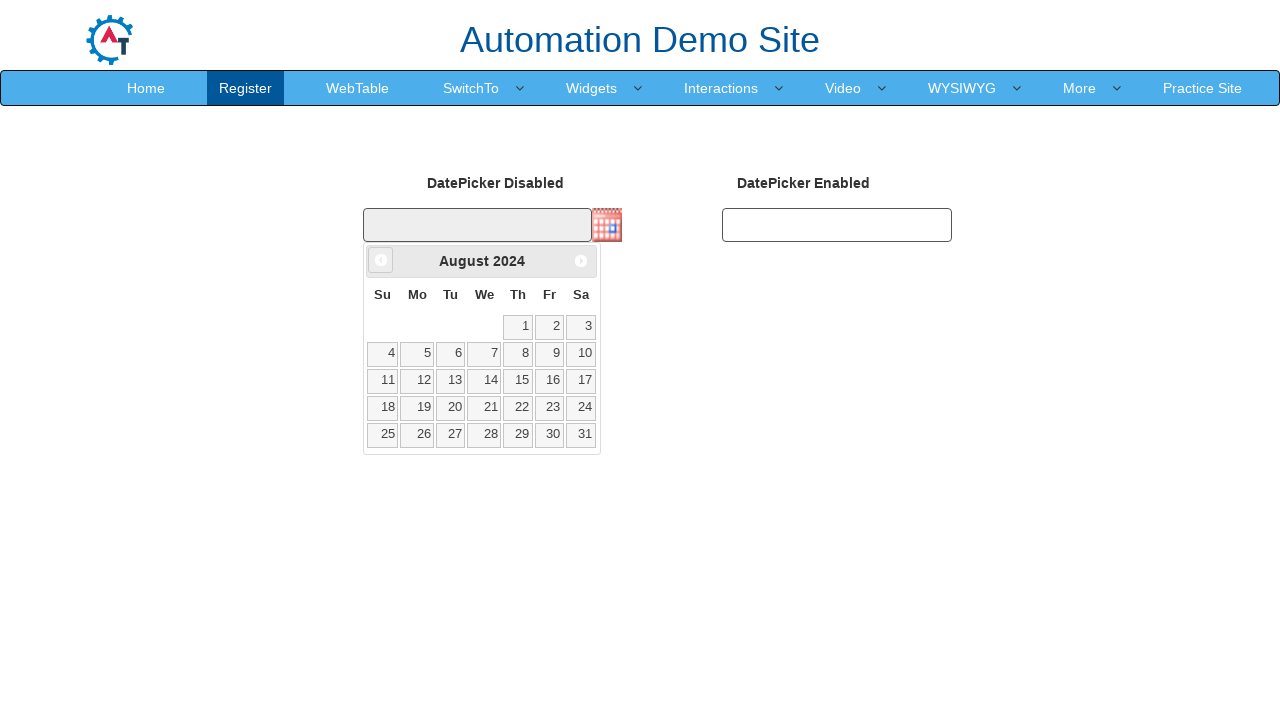

Read current month/year: August 2024
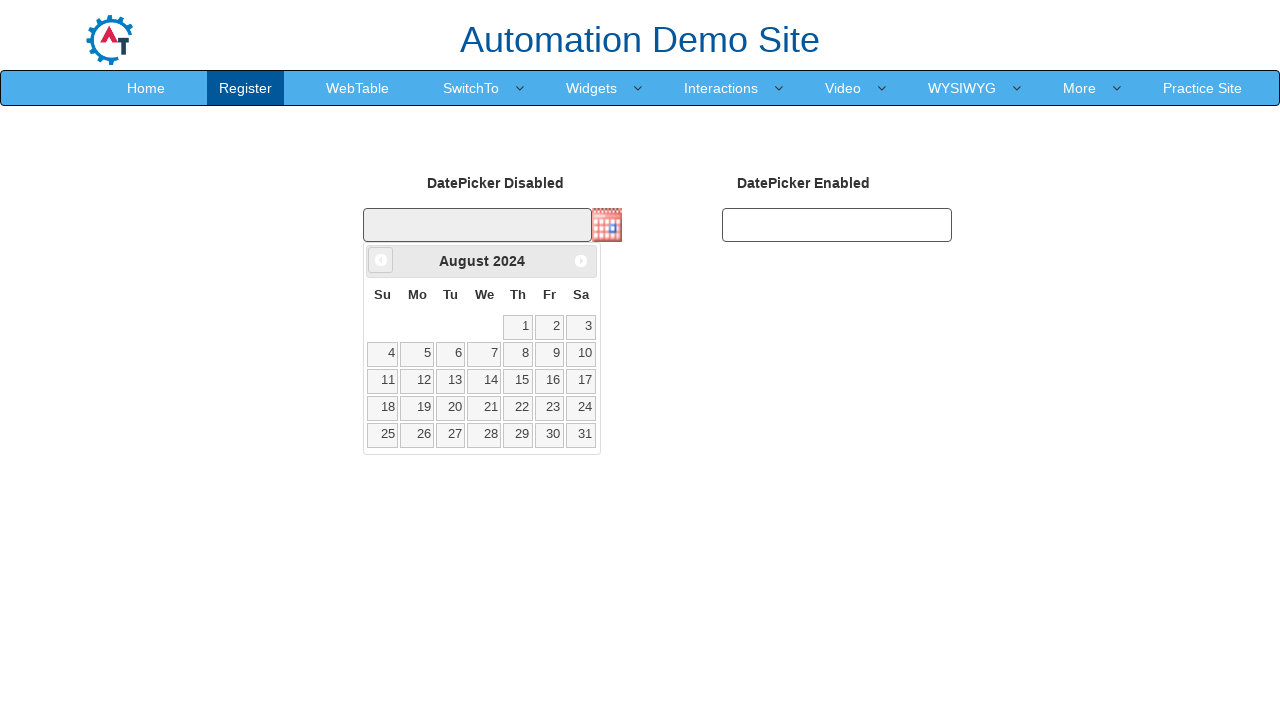

Clicked previous button to navigate to previous month at (381, 260) on a[title='Prev']
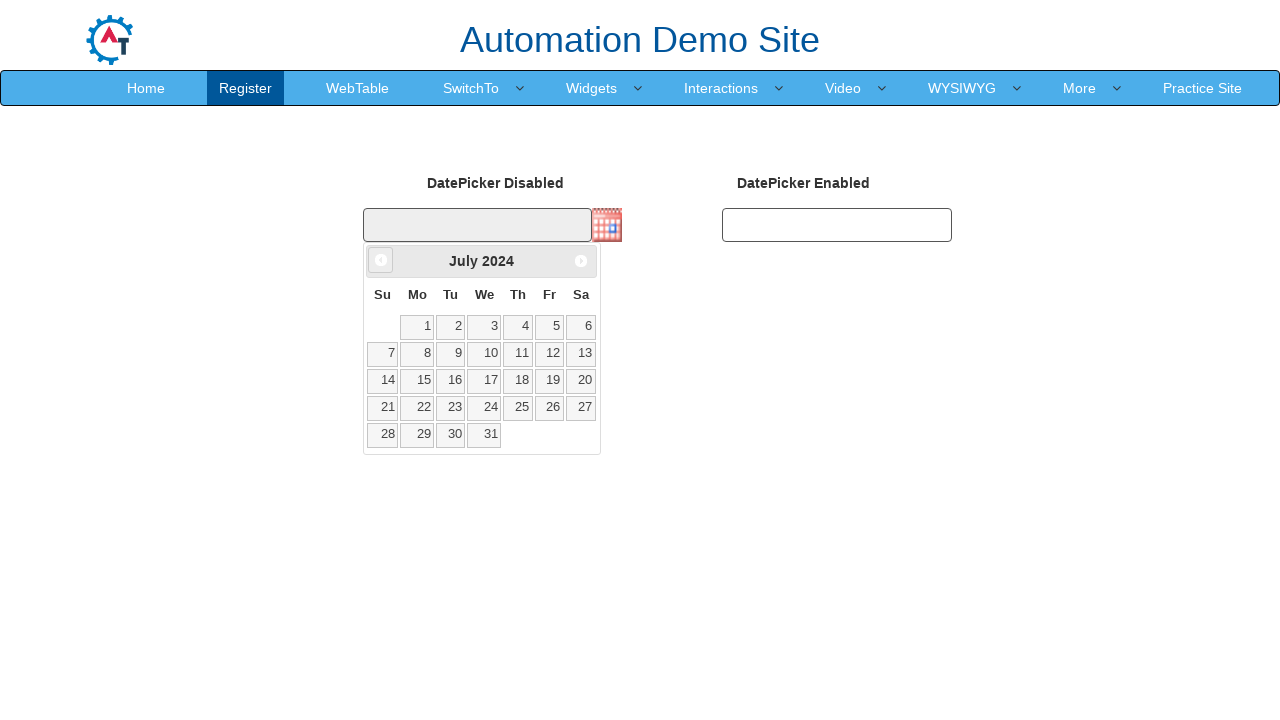

Waited for calendar to update
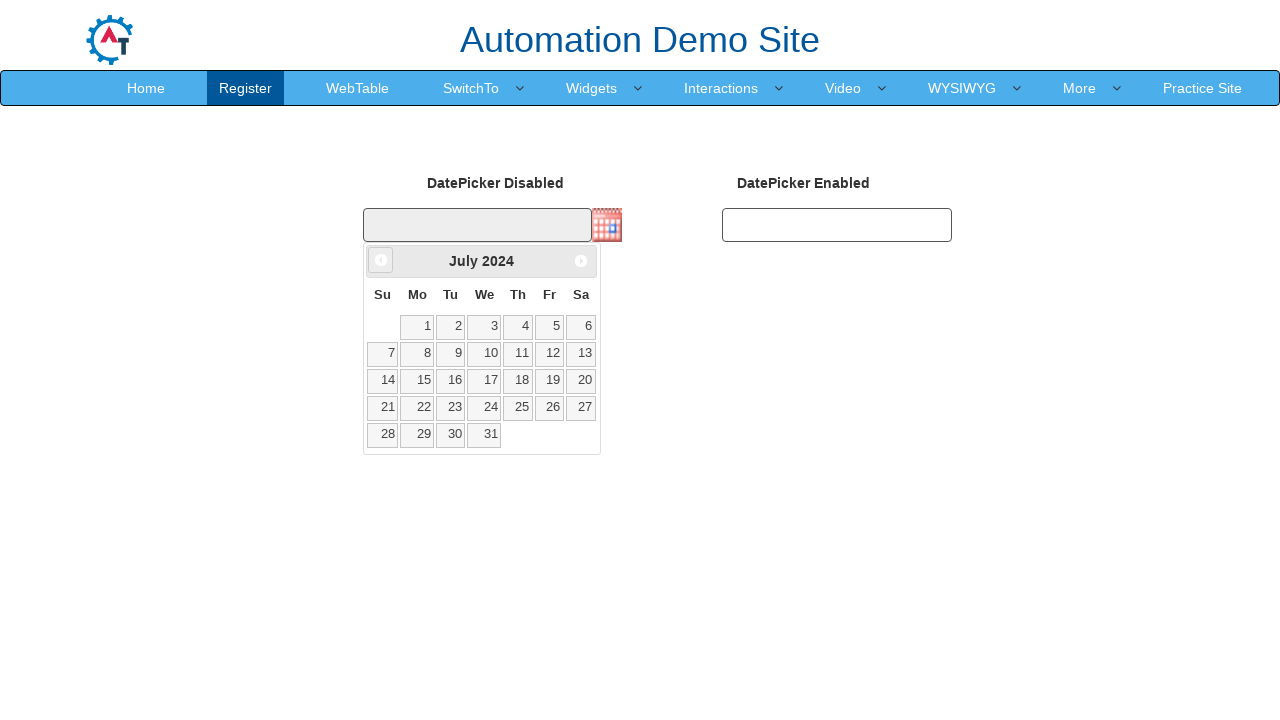

Read current month/year: July 2024
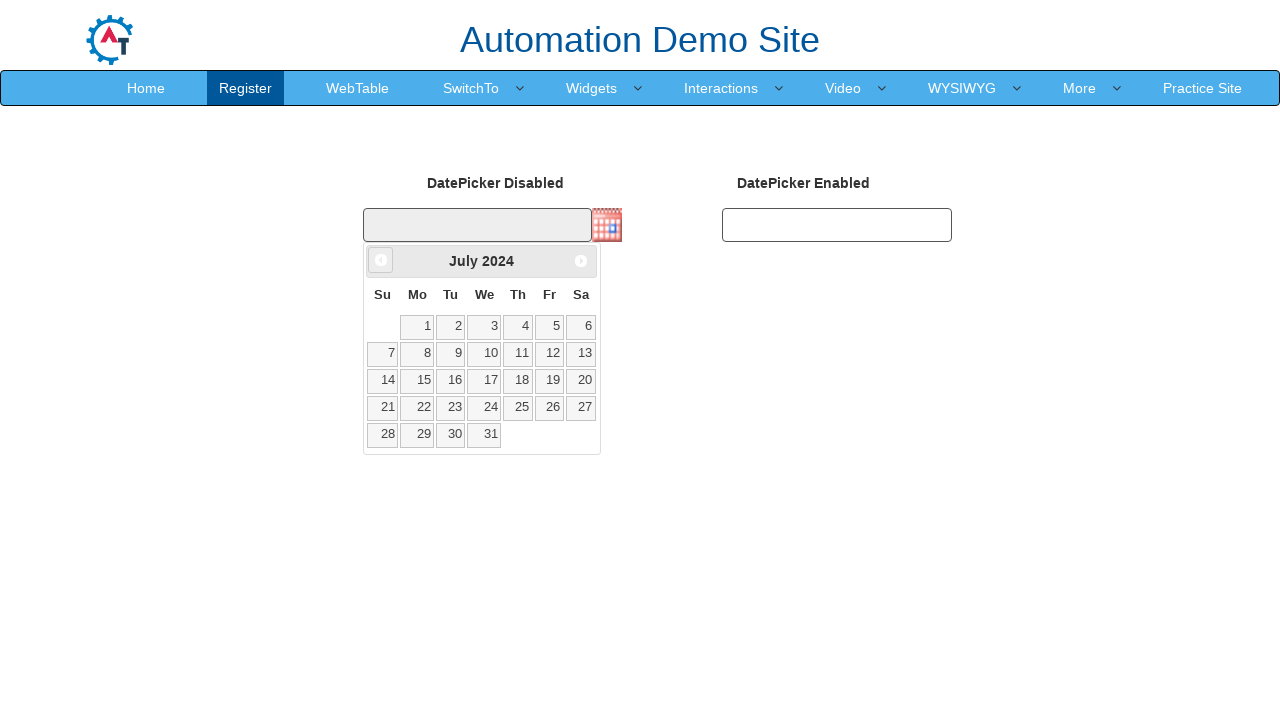

Clicked previous button to navigate to previous month at (381, 260) on a[title='Prev']
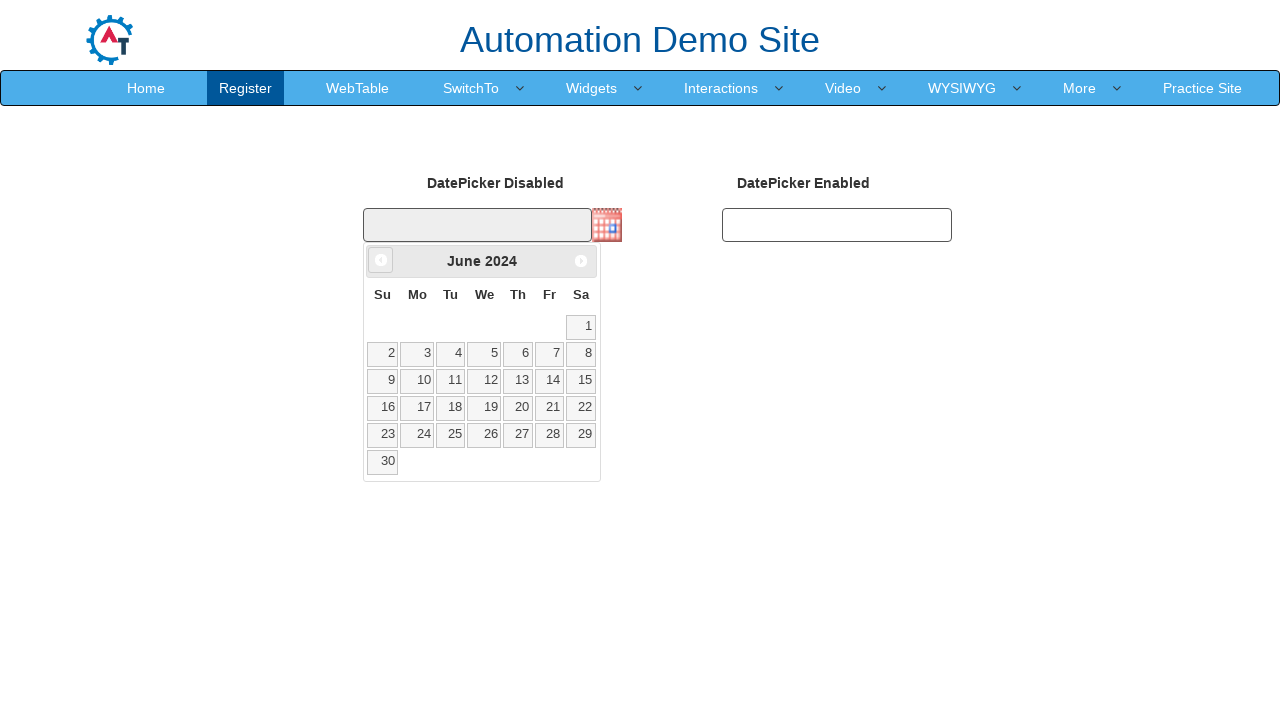

Waited for calendar to update
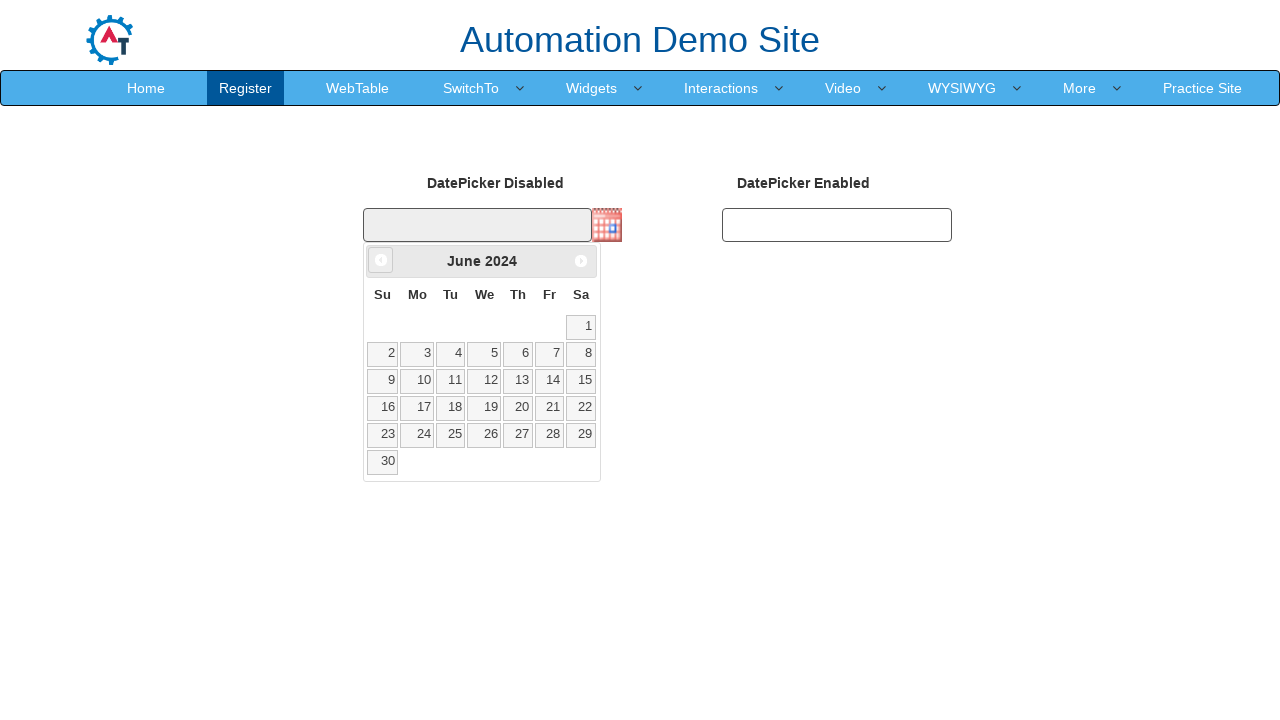

Read current month/year: June 2024
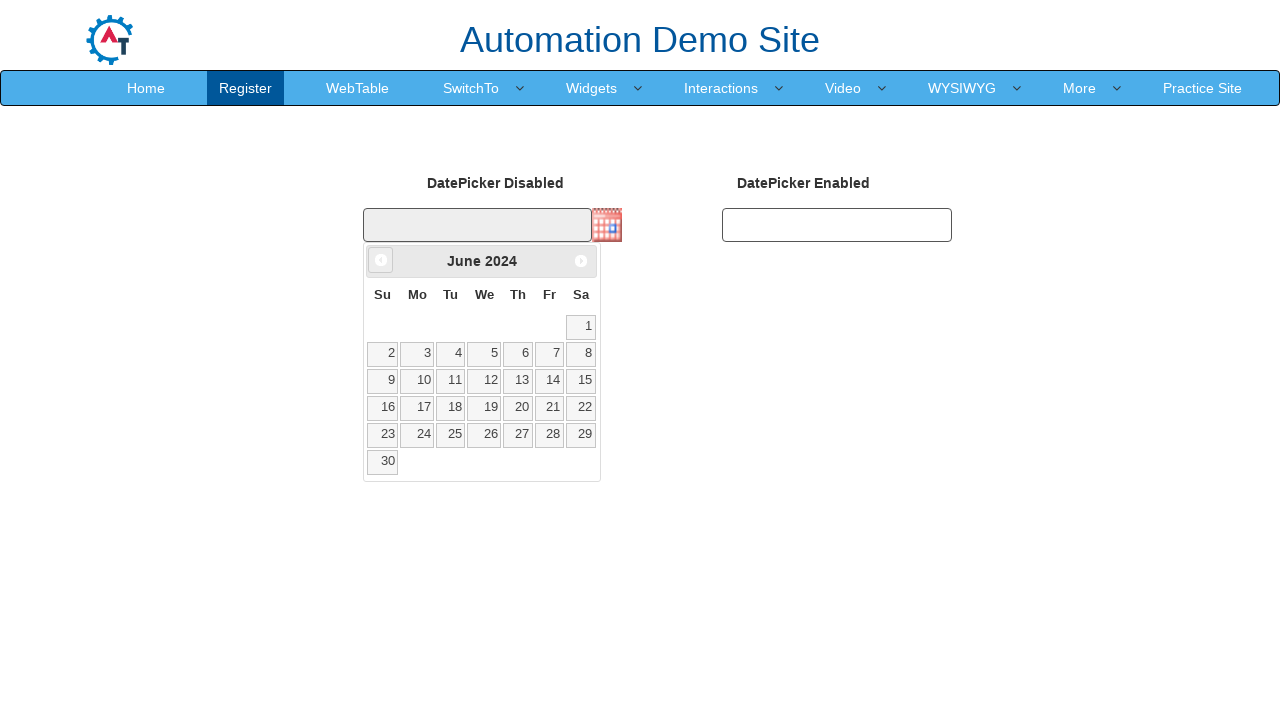

Clicked previous button to navigate to previous month at (381, 260) on a[title='Prev']
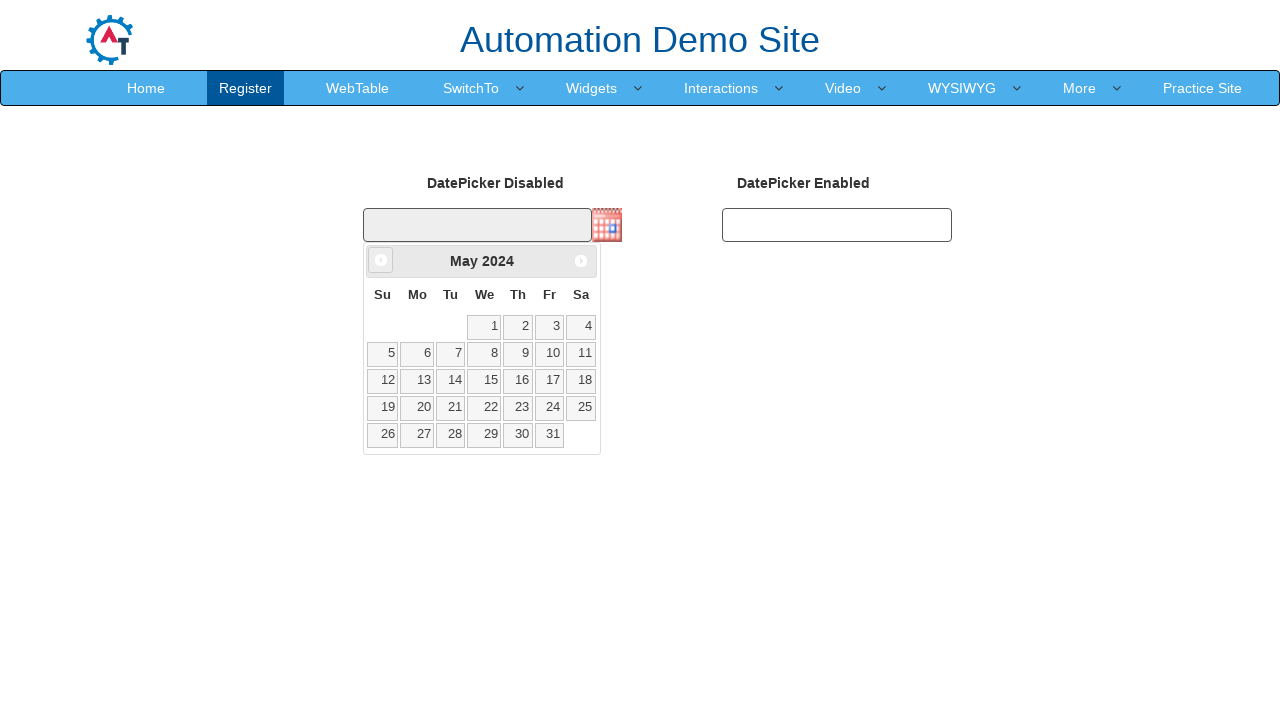

Waited for calendar to update
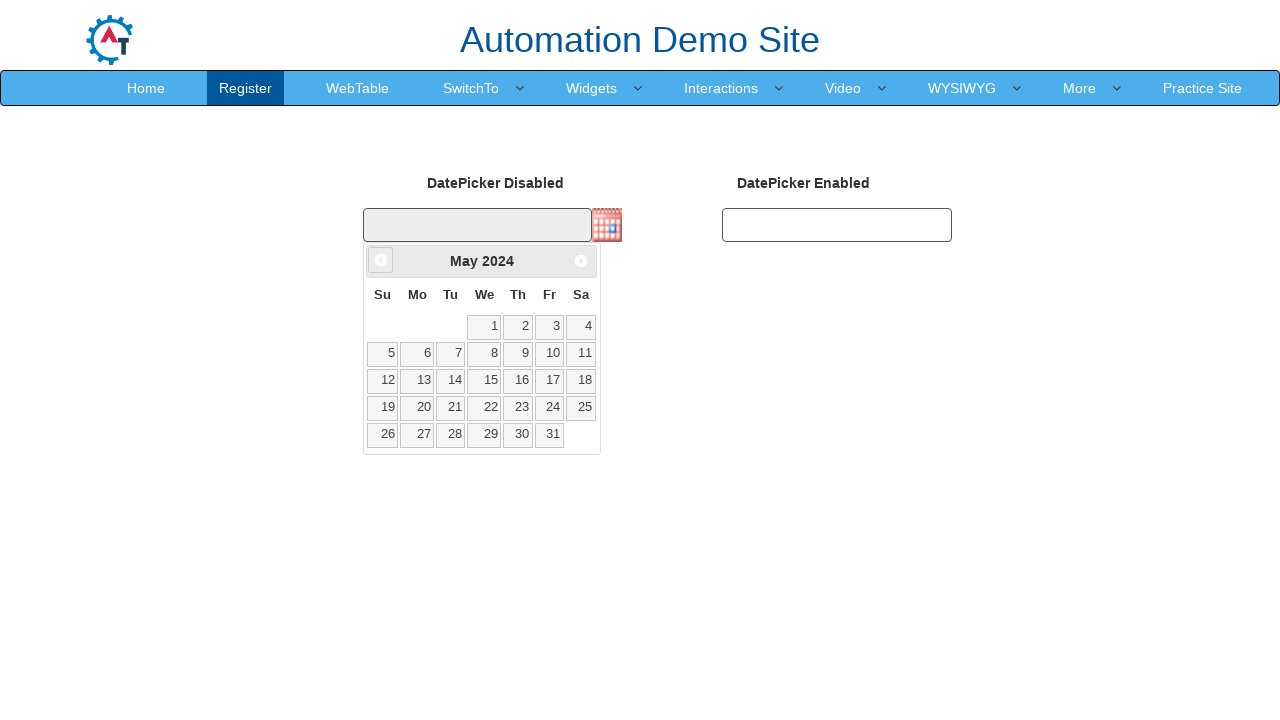

Read current month/year: May 2024
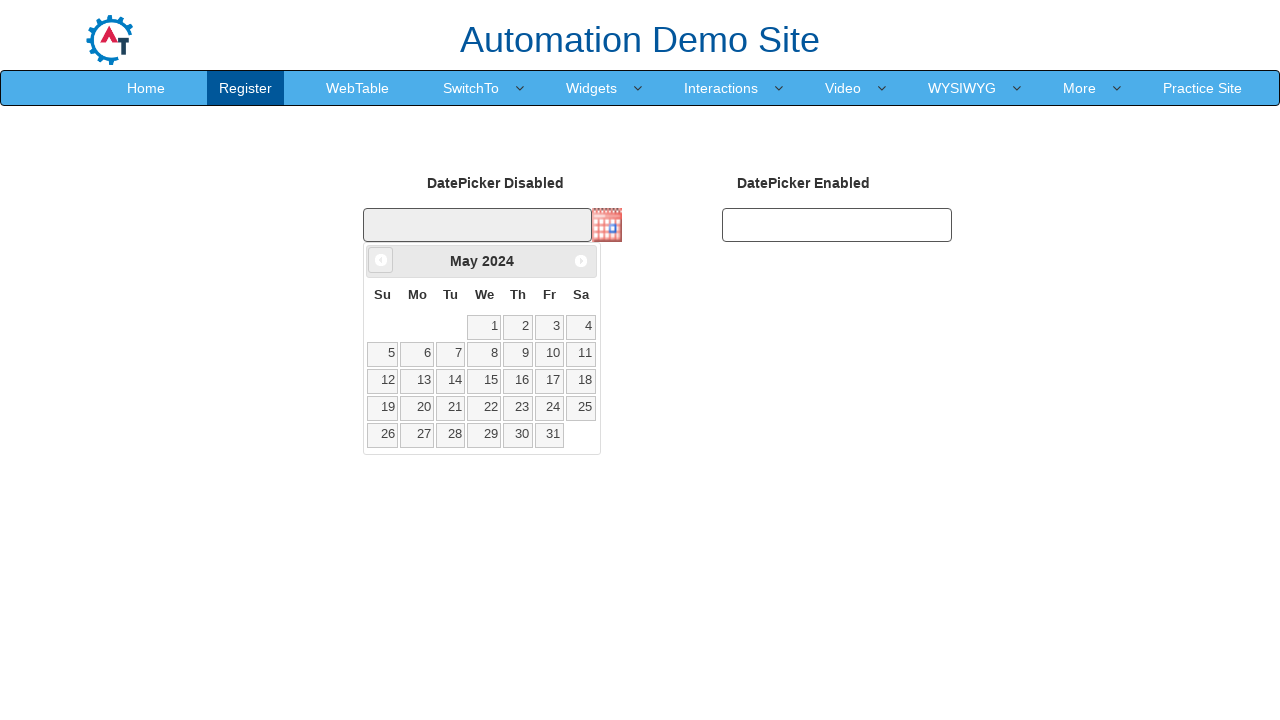

Clicked previous button to navigate to previous month at (381, 260) on a[title='Prev']
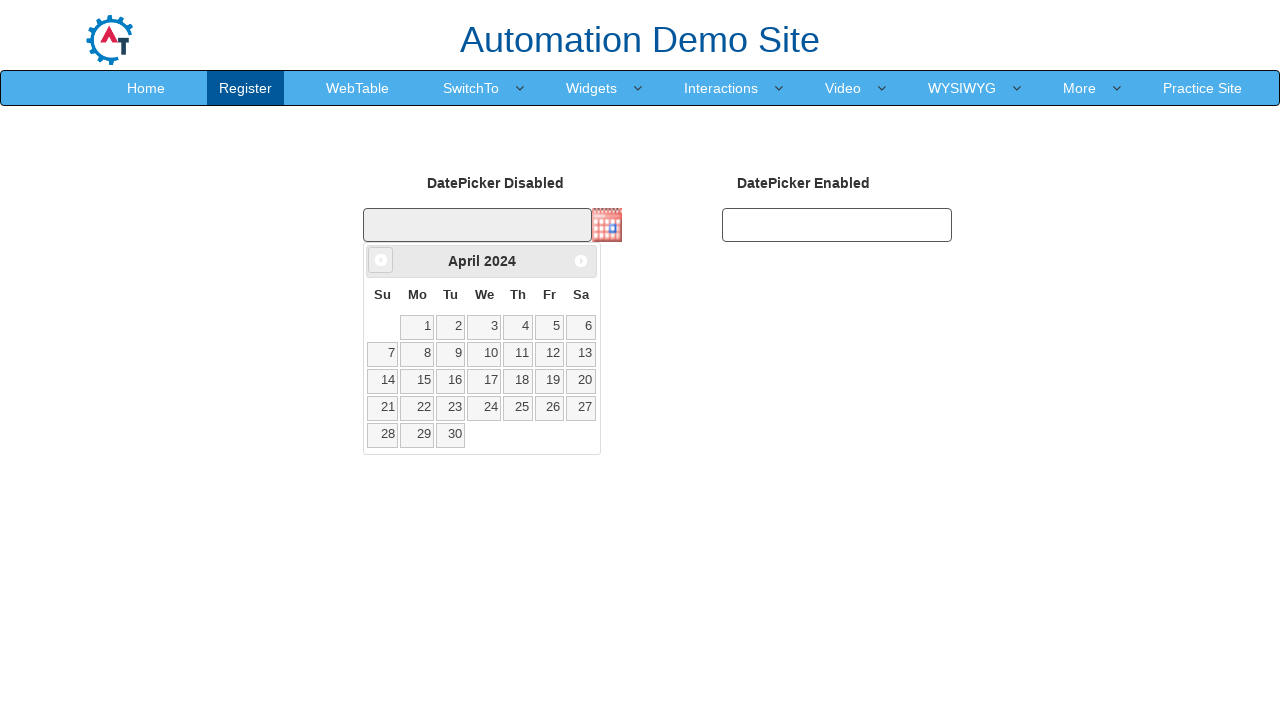

Waited for calendar to update
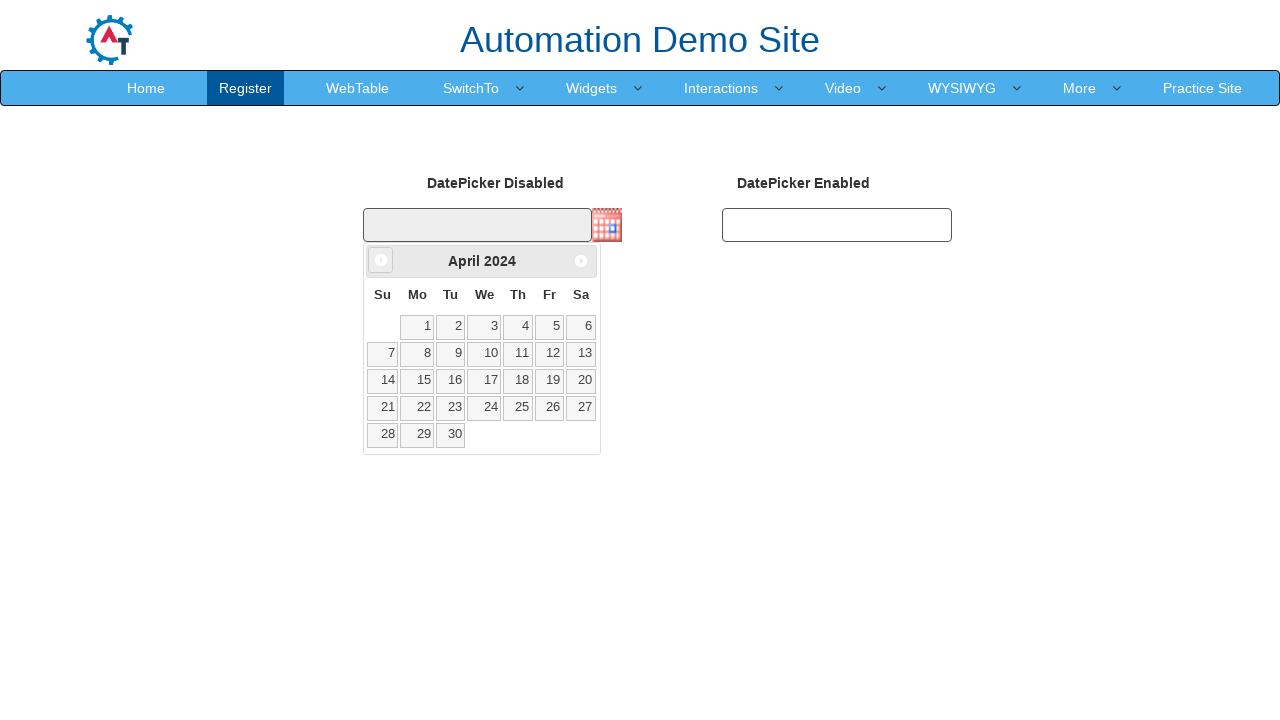

Read current month/year: April 2024
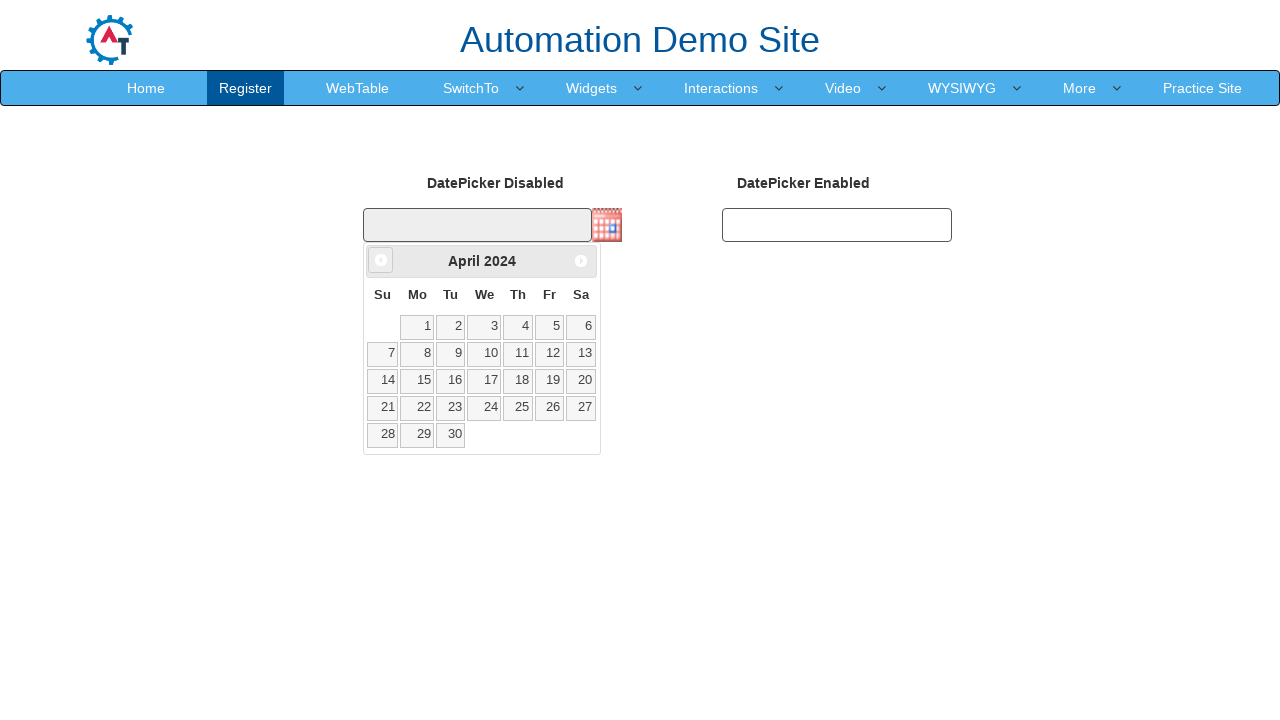

Clicked previous button to navigate to previous month at (381, 260) on a[title='Prev']
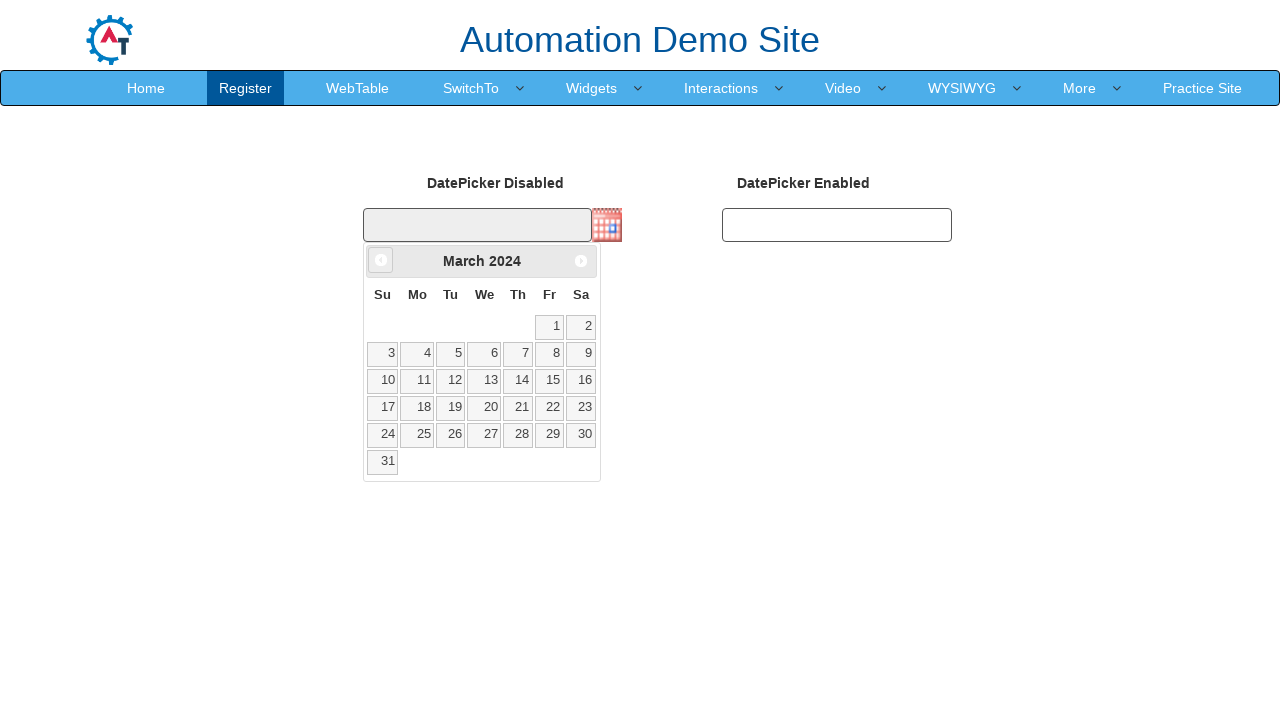

Waited for calendar to update
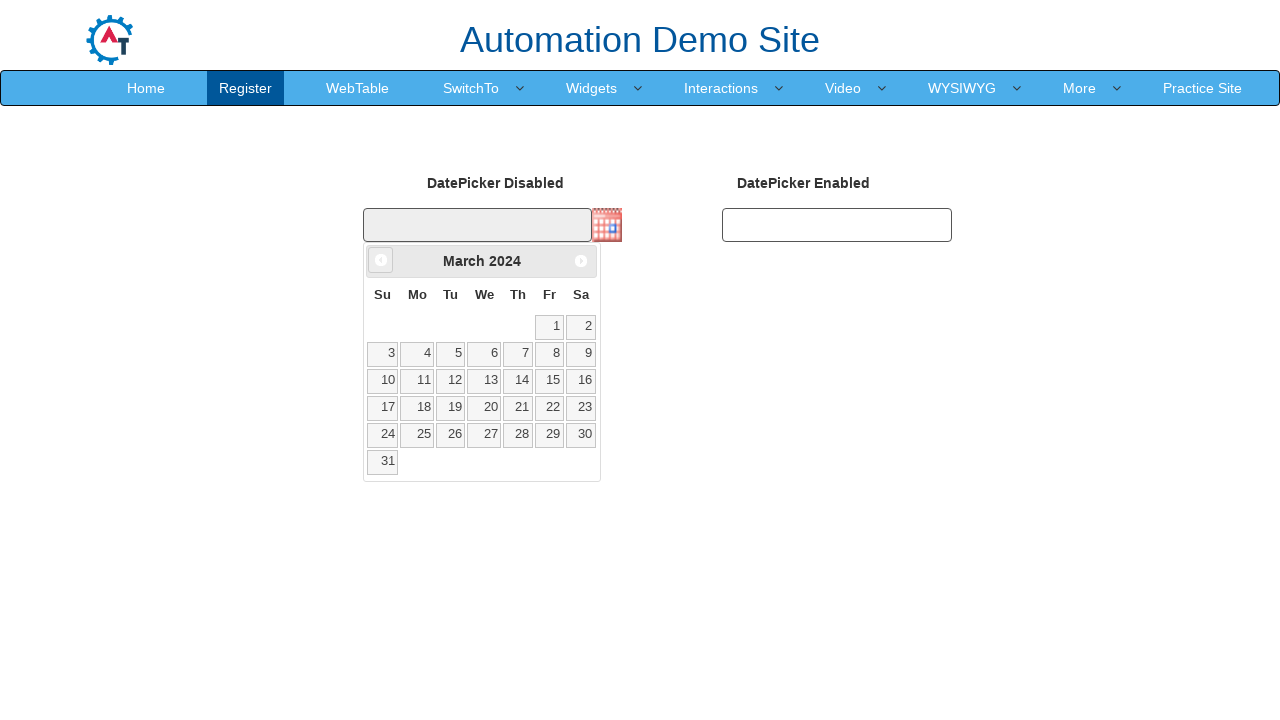

Read current month/year: March 2024
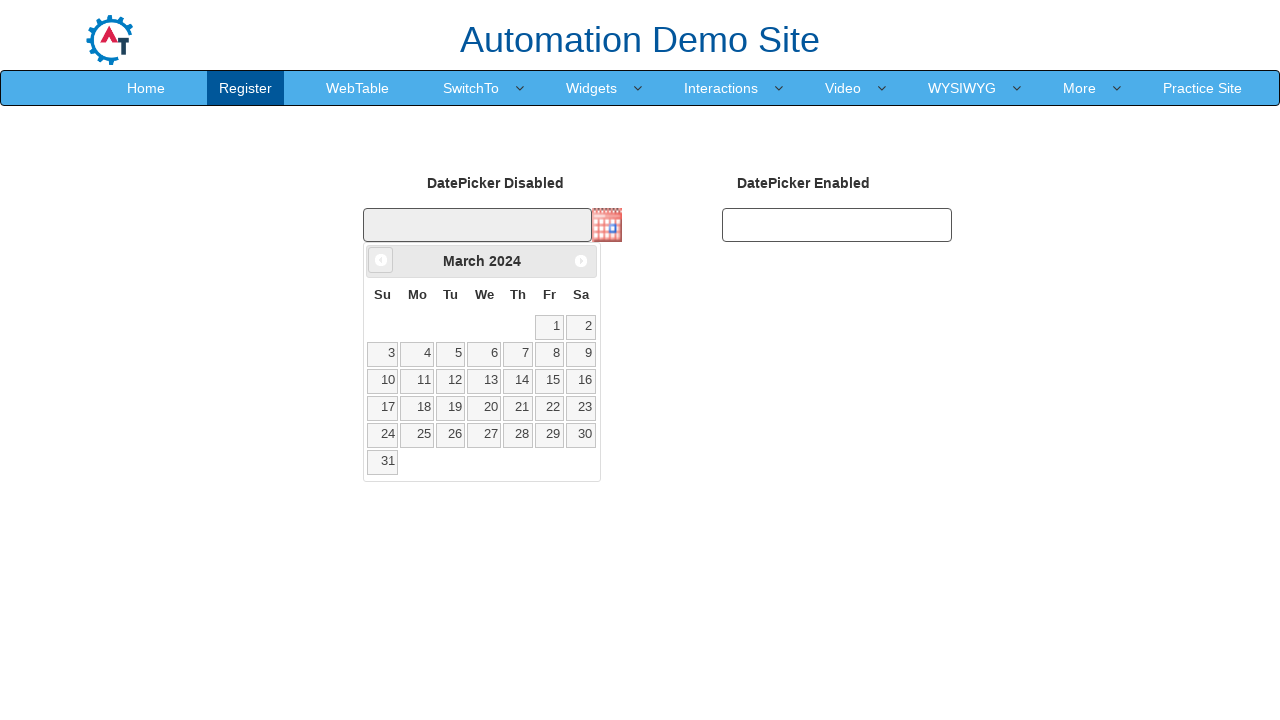

Clicked previous button to navigate to previous month at (381, 260) on a[title='Prev']
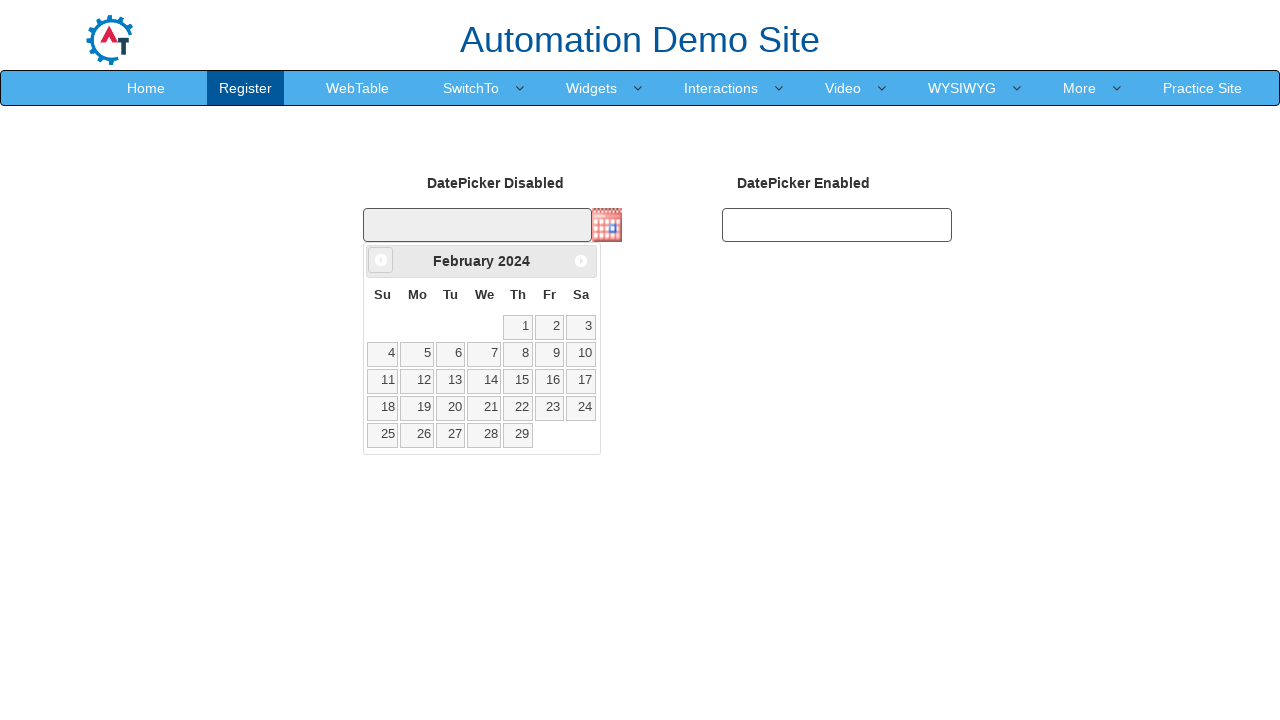

Waited for calendar to update
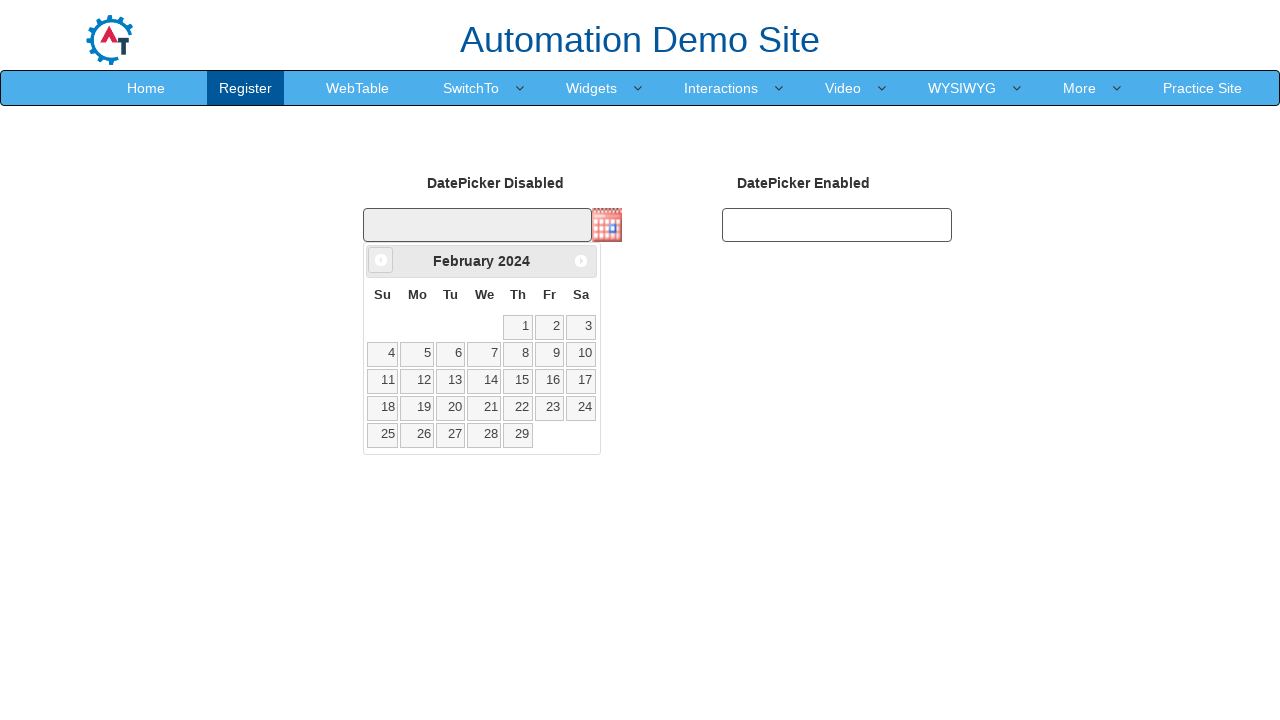

Read current month/year: February 2024
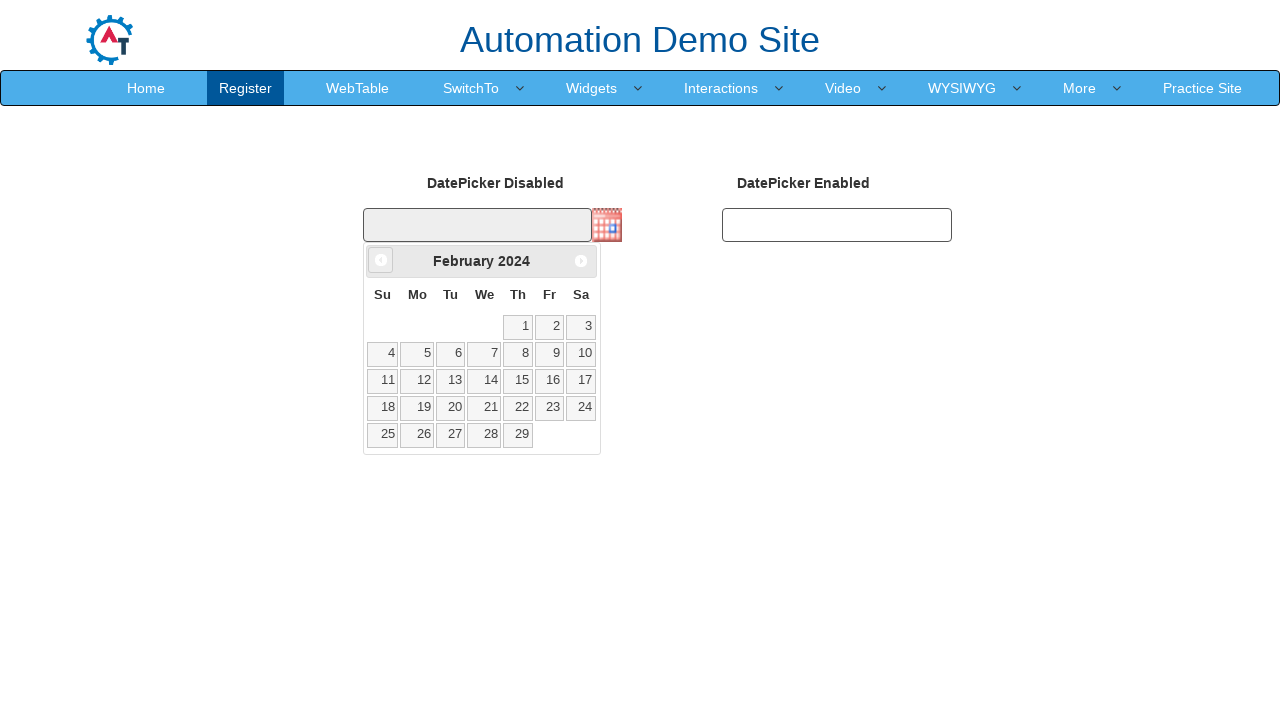

Clicked previous button to navigate to previous month at (381, 260) on a[title='Prev']
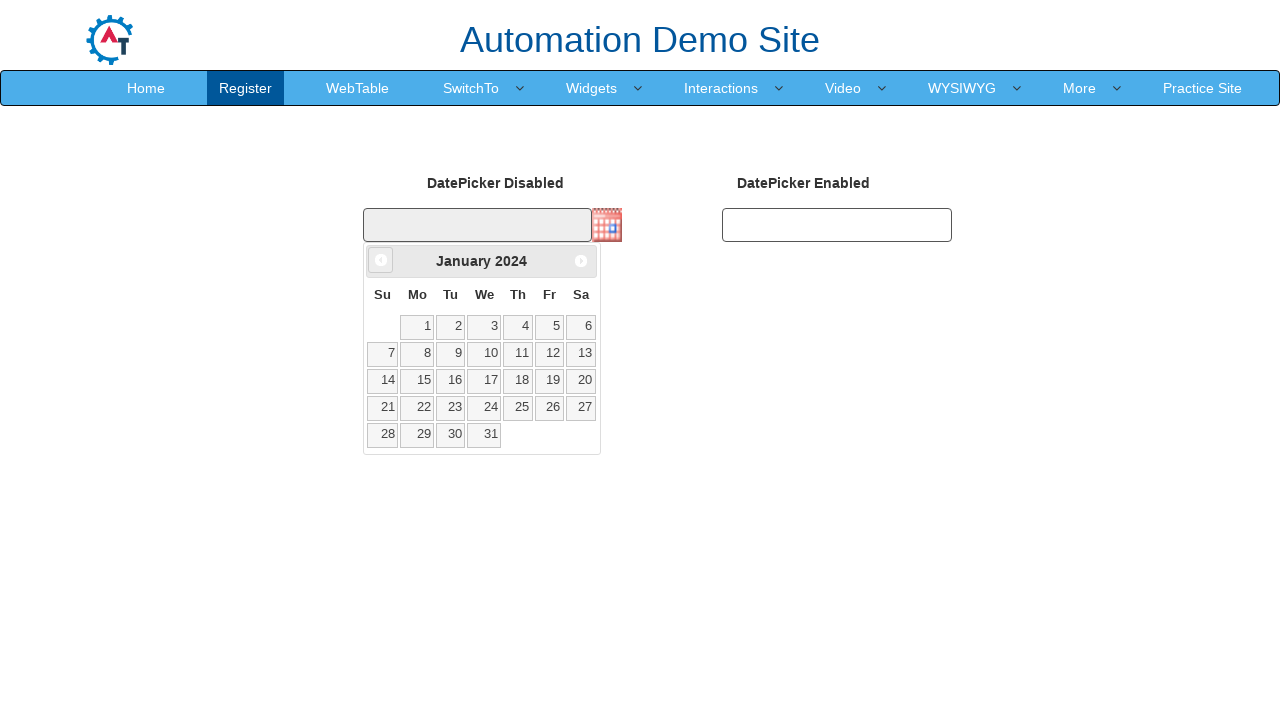

Waited for calendar to update
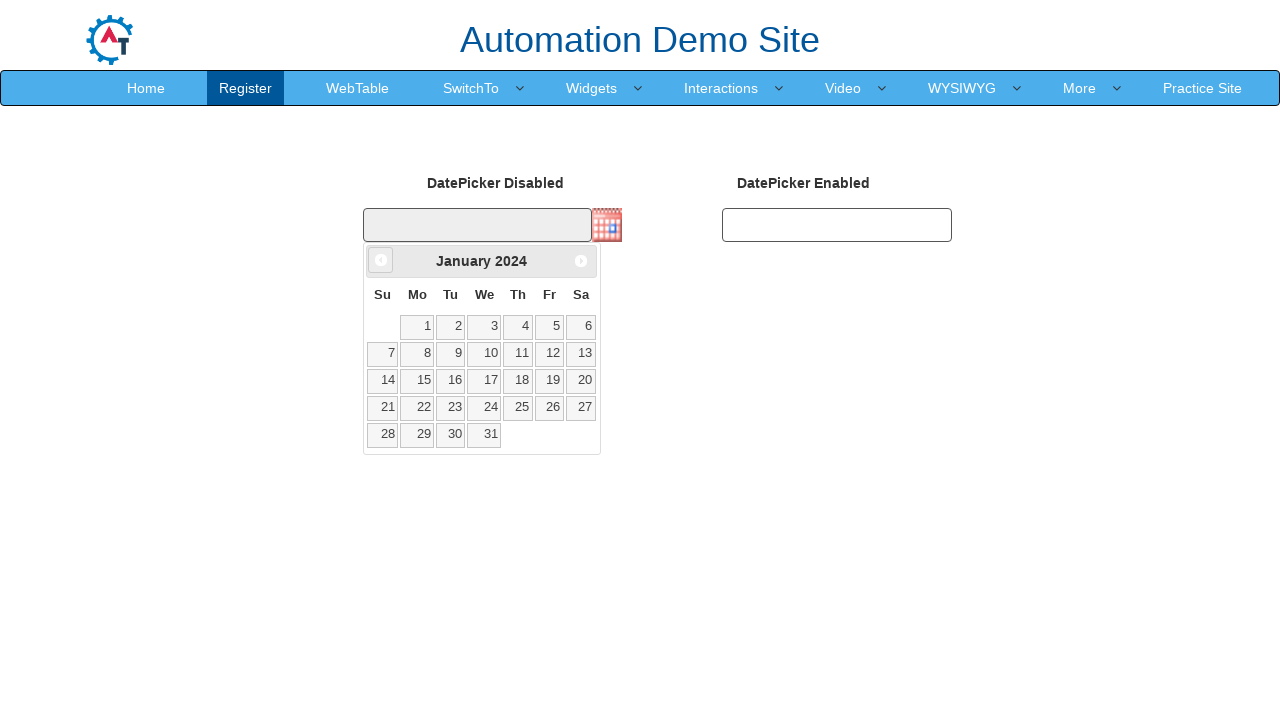

Read current month/year: January 2024
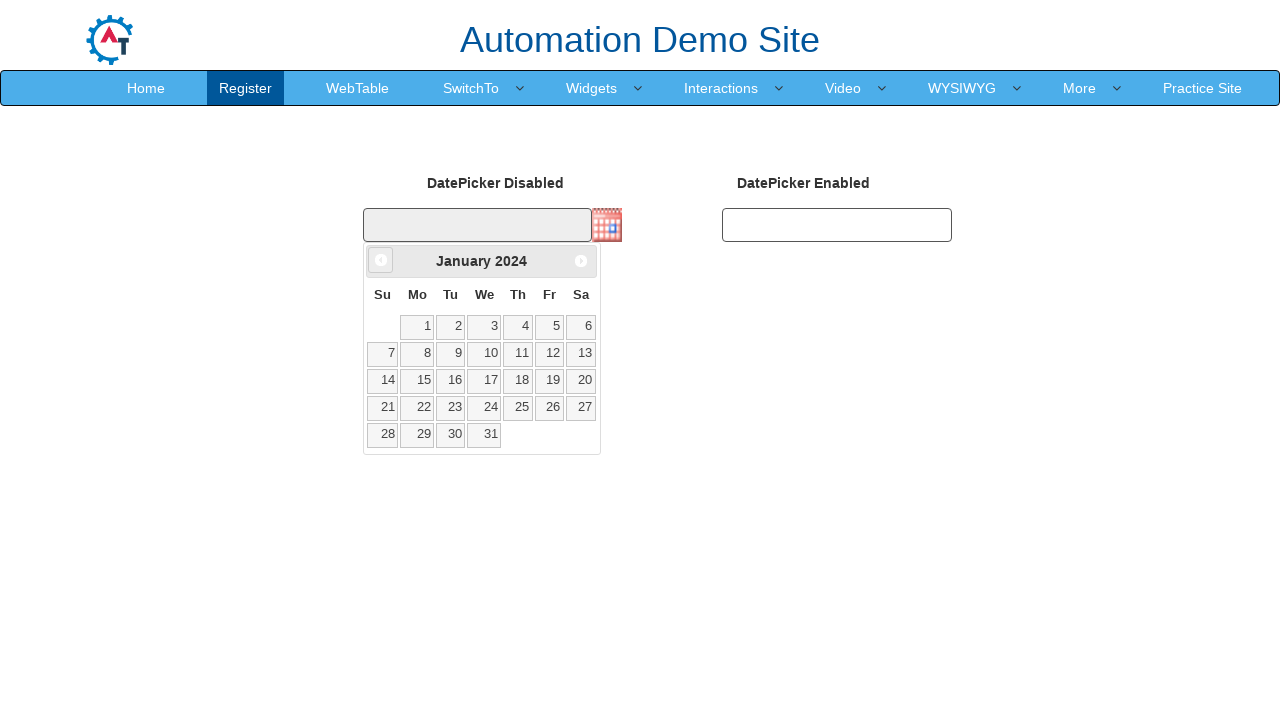

Clicked previous button to navigate to previous month at (381, 260) on a[title='Prev']
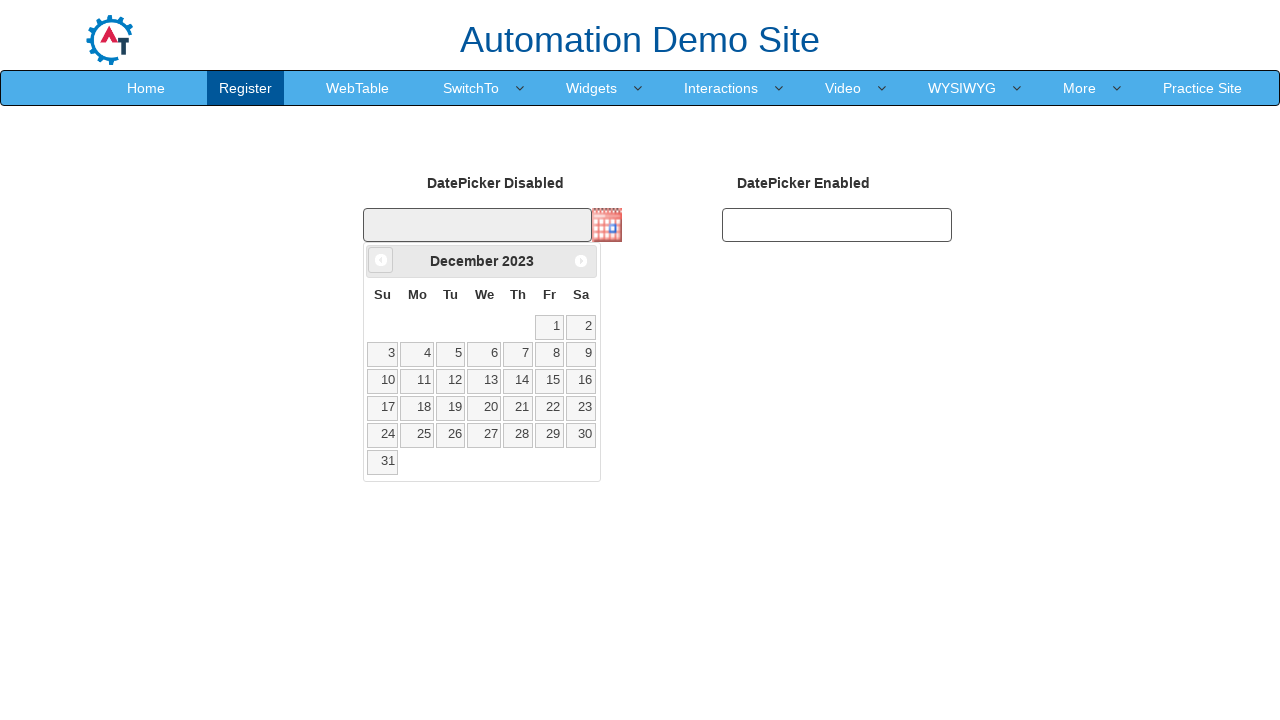

Waited for calendar to update
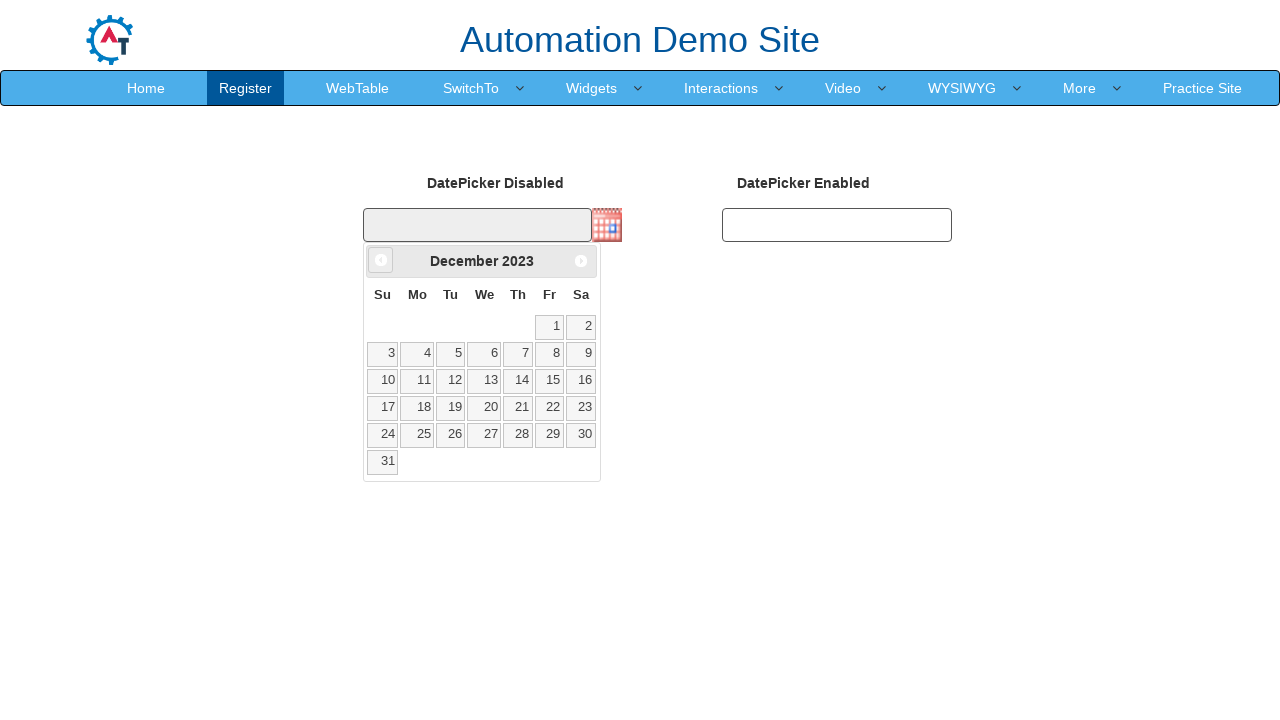

Read current month/year: December 2023
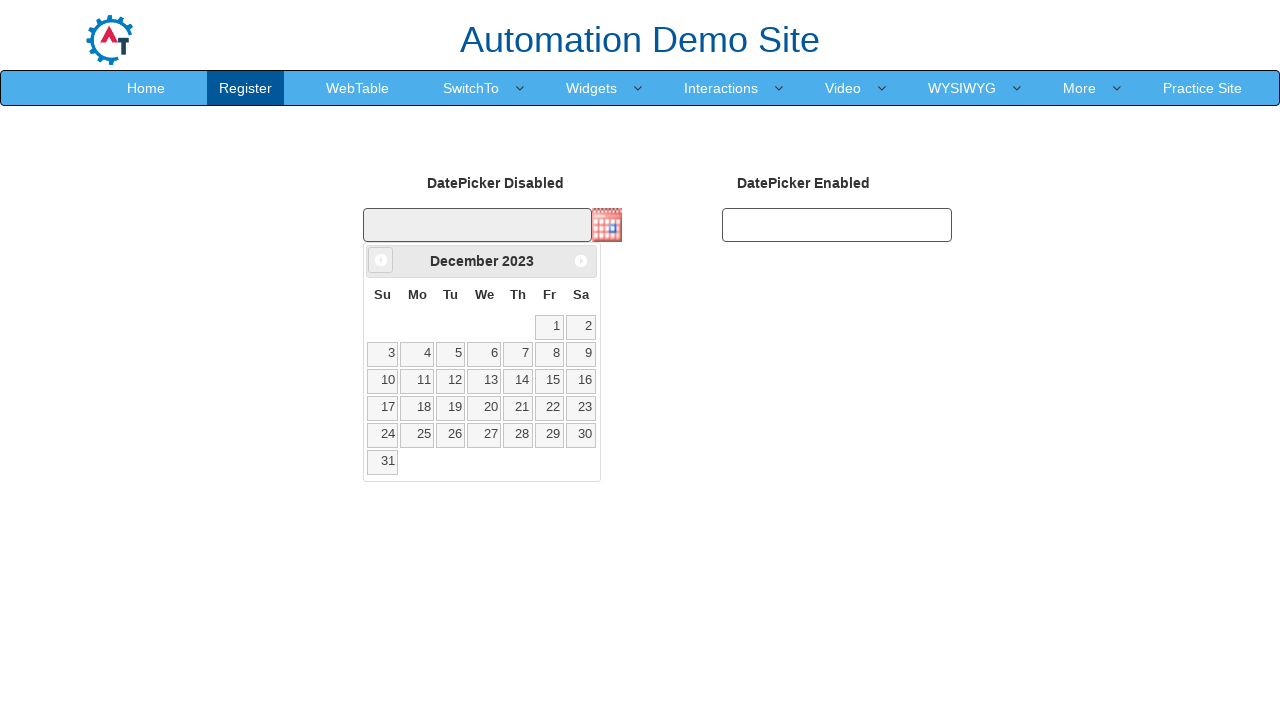

Clicked previous button to navigate to previous month at (381, 260) on a[title='Prev']
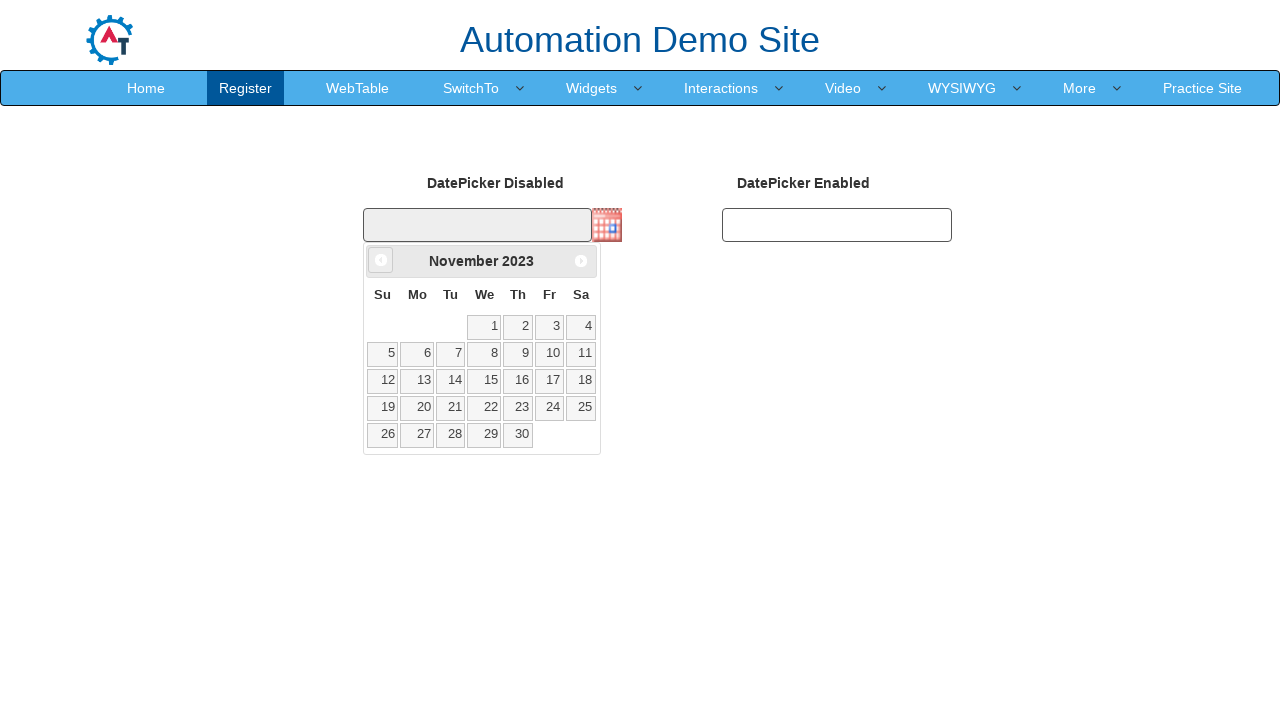

Waited for calendar to update
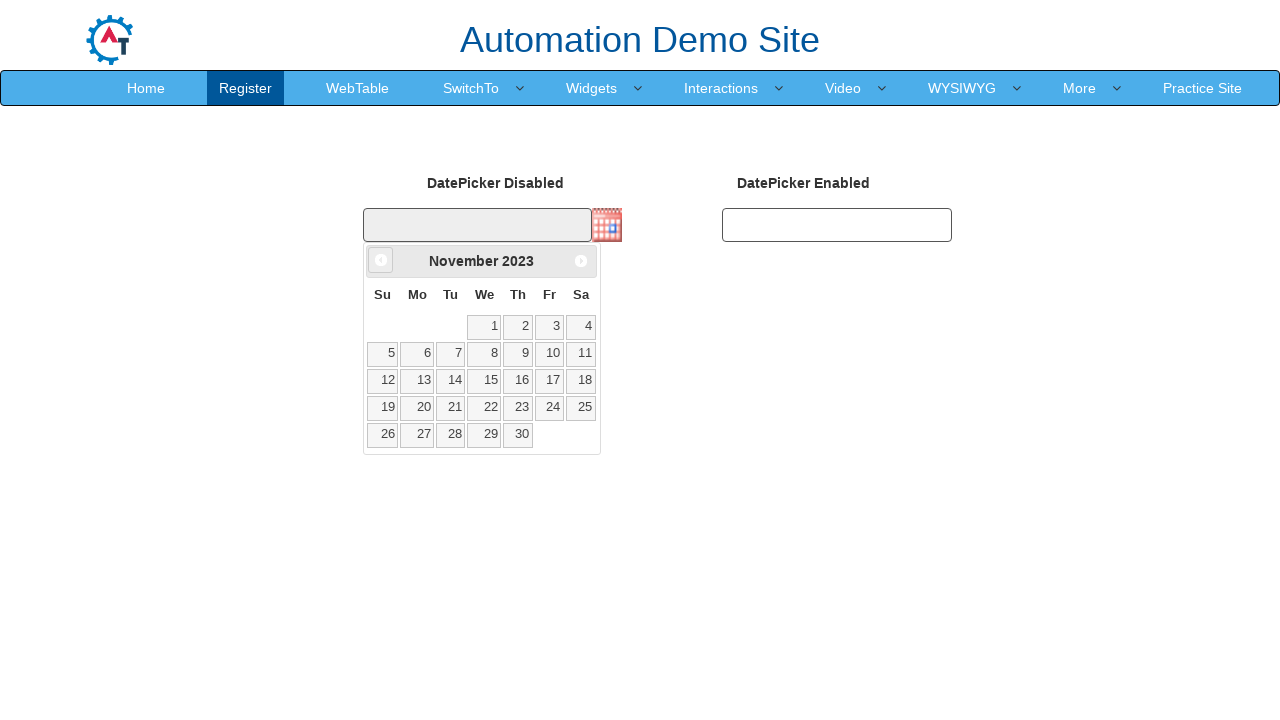

Read current month/year: November 2023
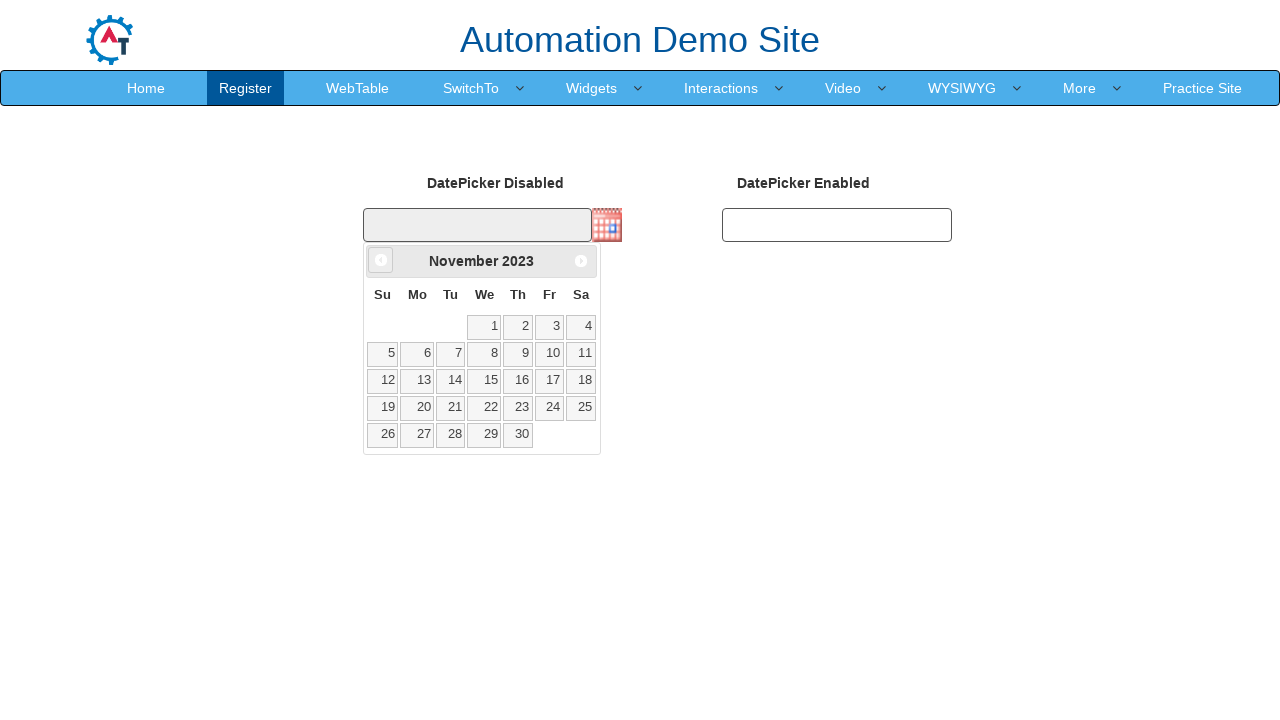

Clicked previous button to navigate to previous month at (381, 260) on a[title='Prev']
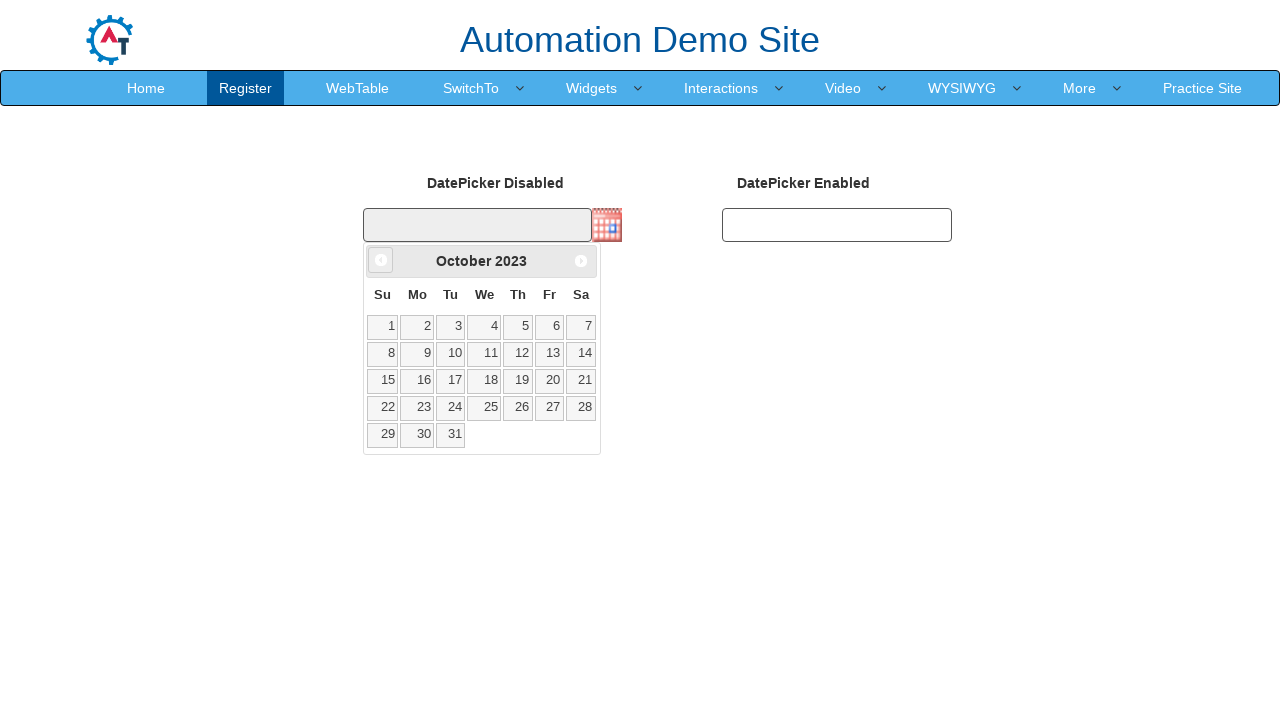

Waited for calendar to update
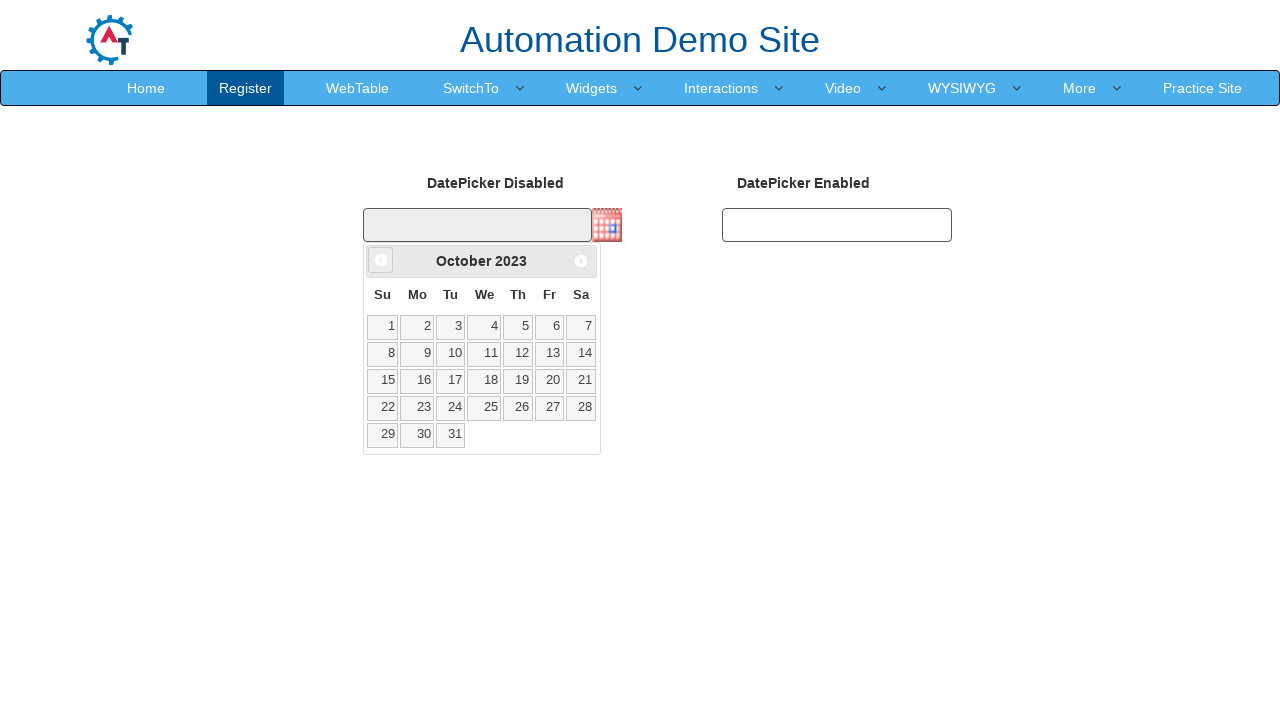

Read current month/year: October 2023
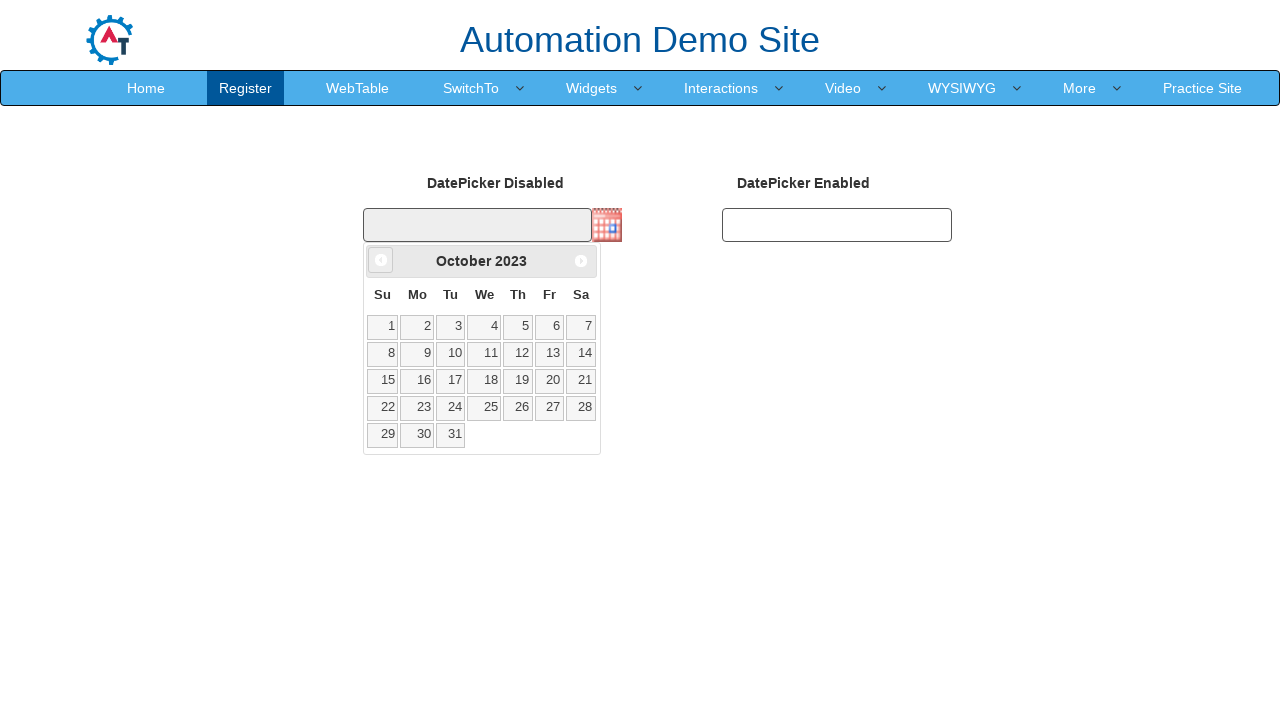

Clicked previous button to navigate to previous month at (381, 260) on a[title='Prev']
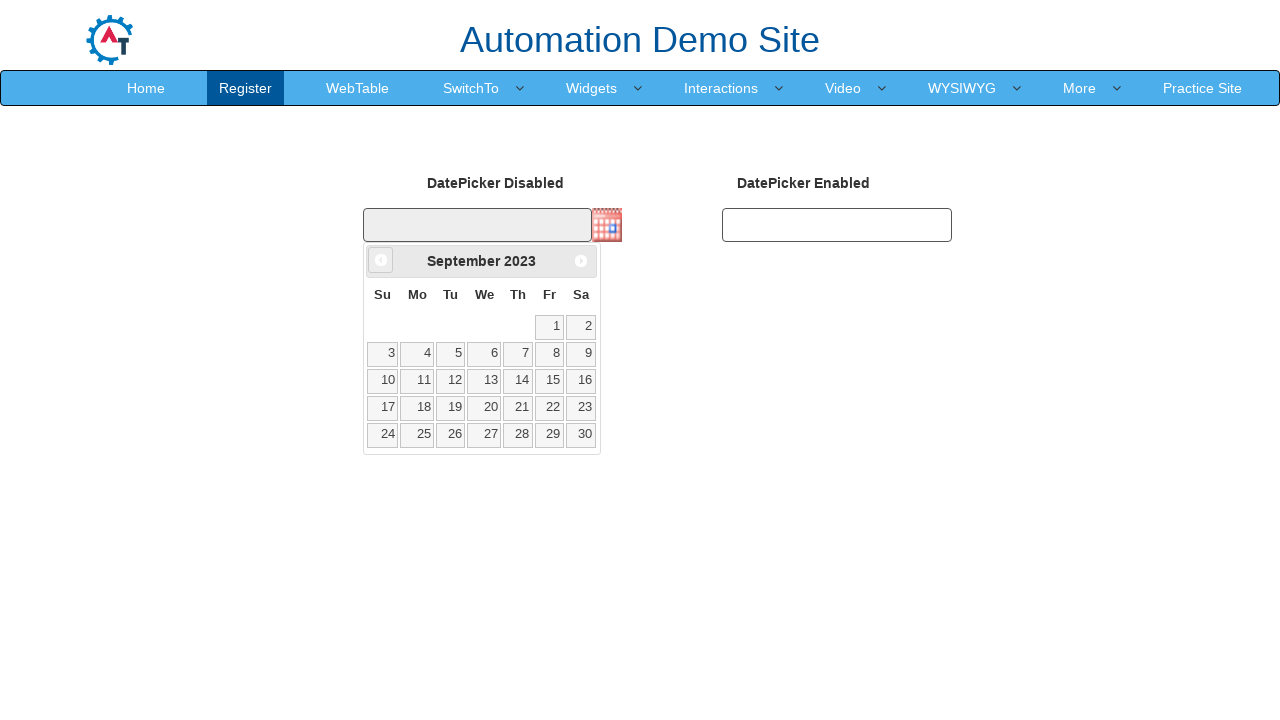

Waited for calendar to update
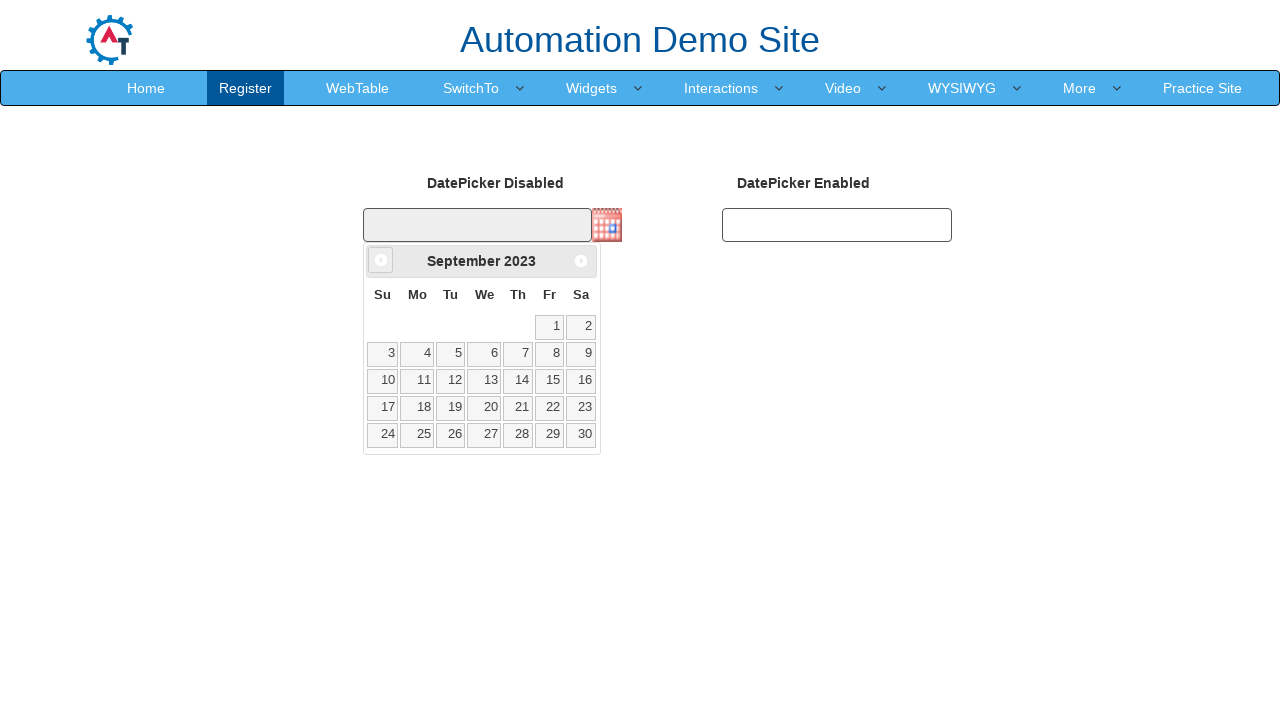

Read current month/year: September 2023
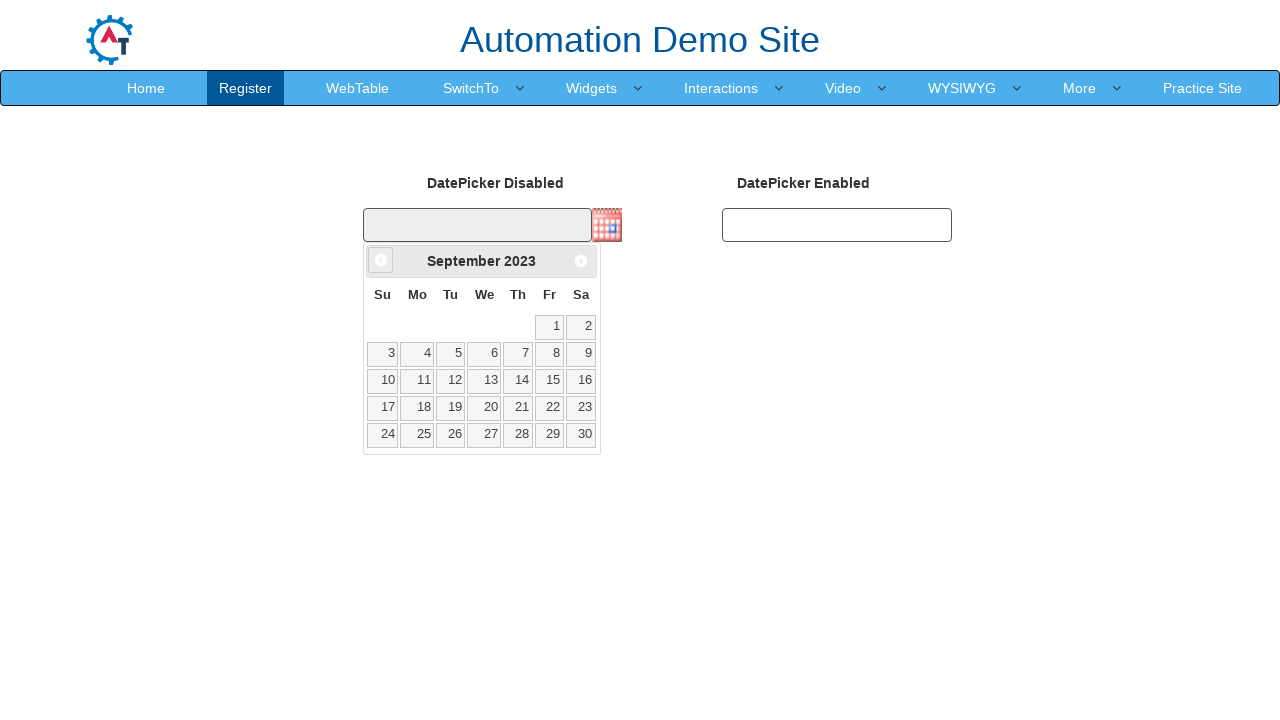

Clicked previous button to navigate to previous month at (381, 260) on a[title='Prev']
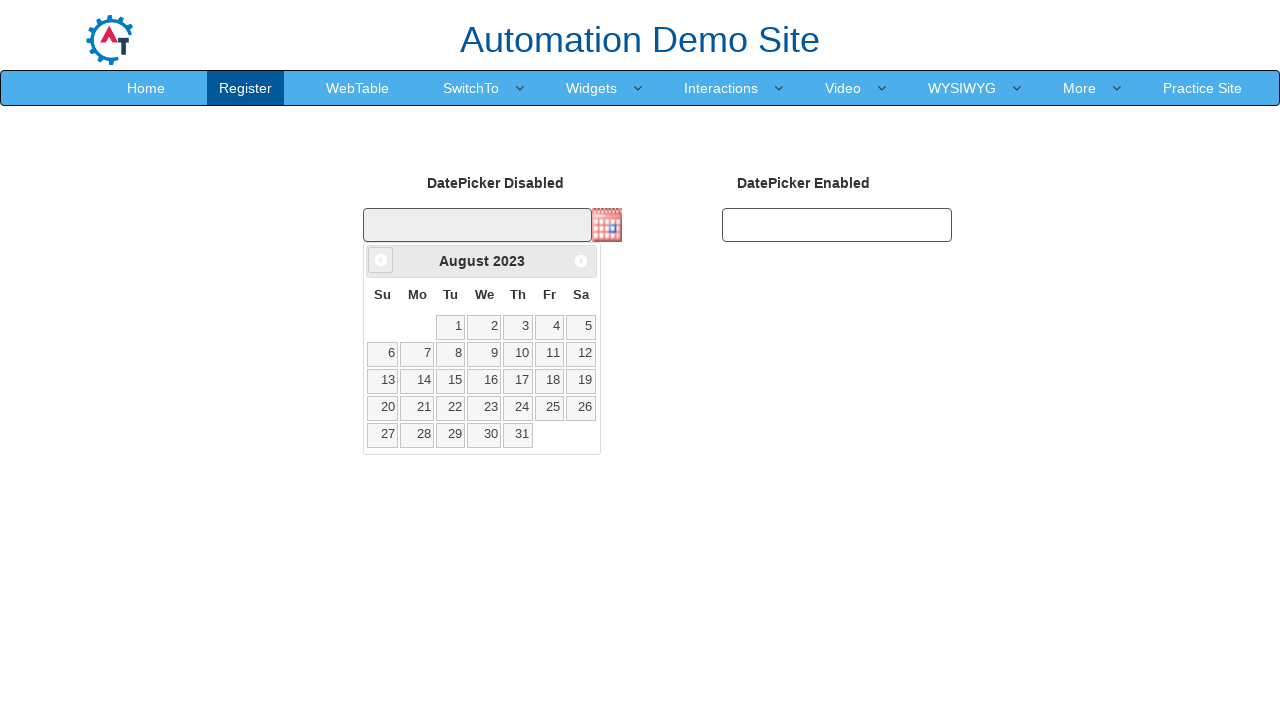

Waited for calendar to update
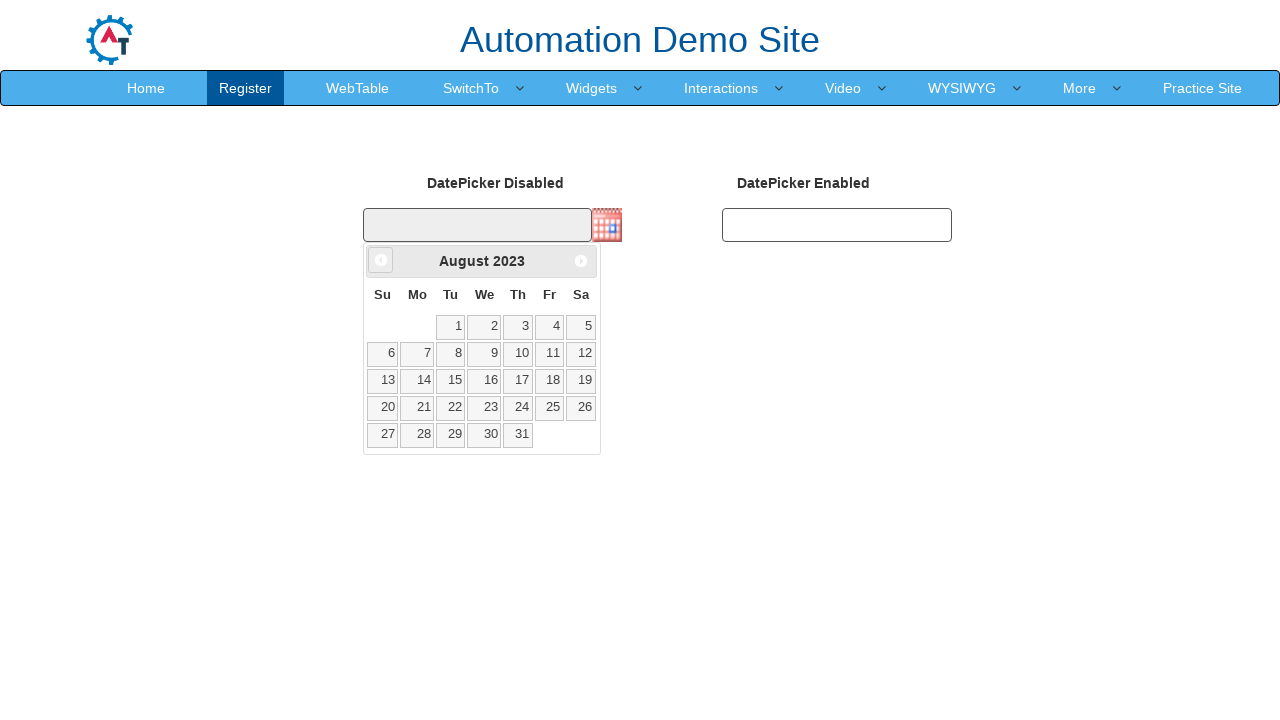

Read current month/year: August 2023
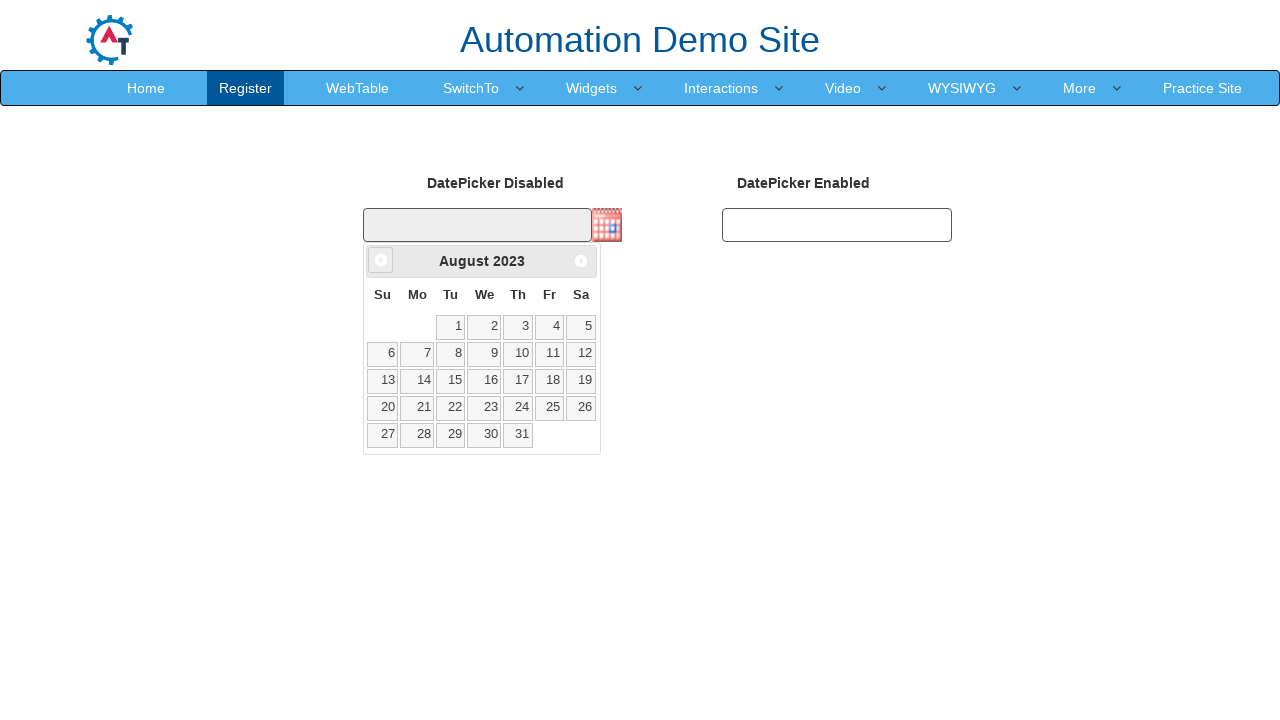

Clicked previous button to navigate to previous month at (381, 260) on a[title='Prev']
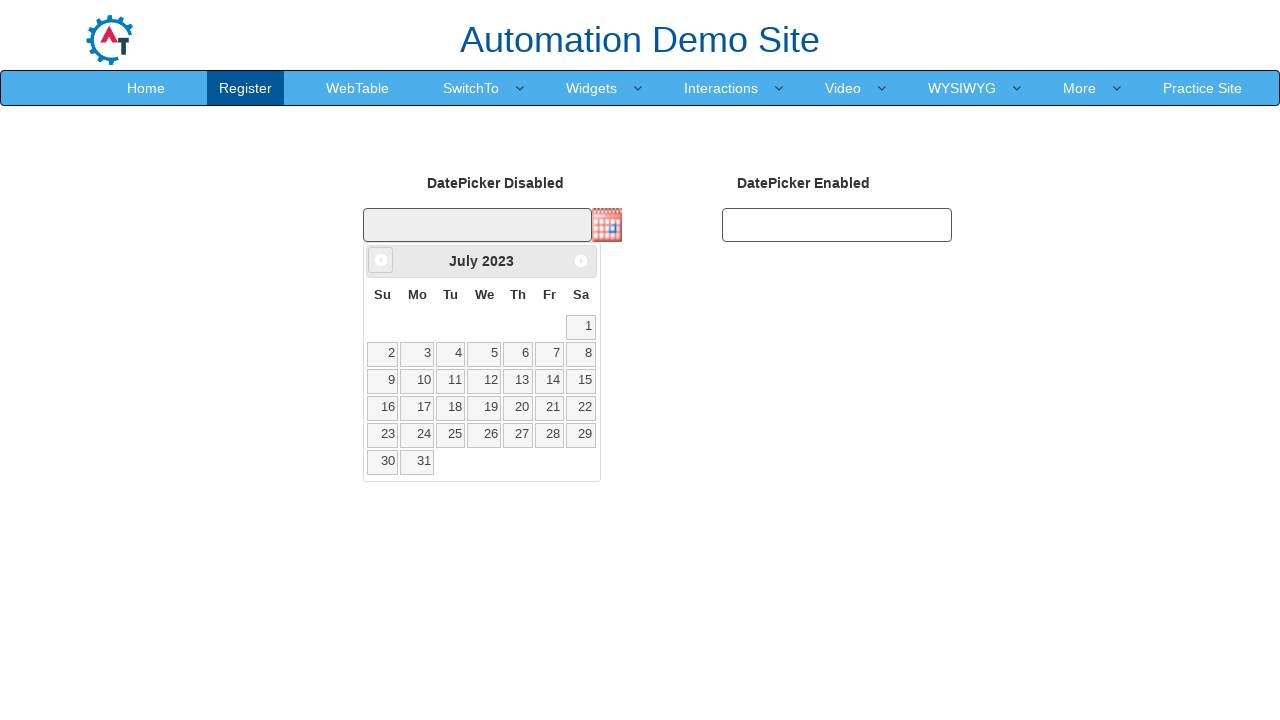

Waited for calendar to update
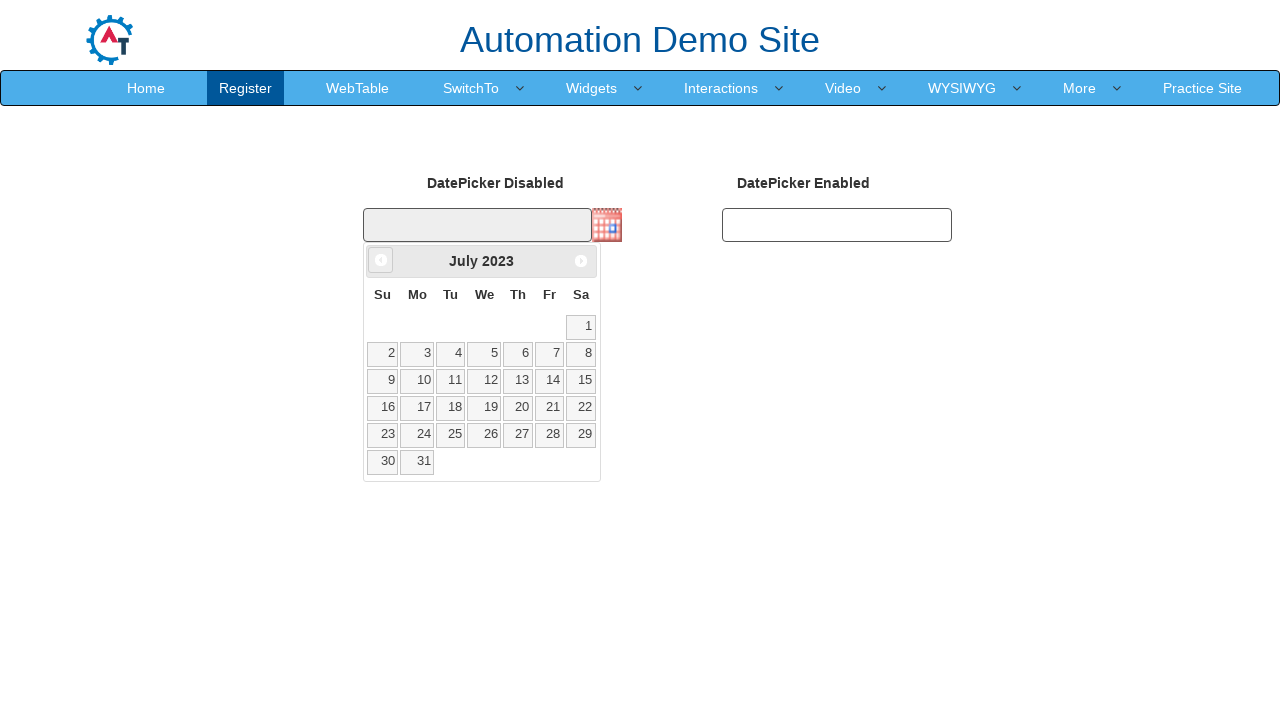

Read current month/year: July 2023
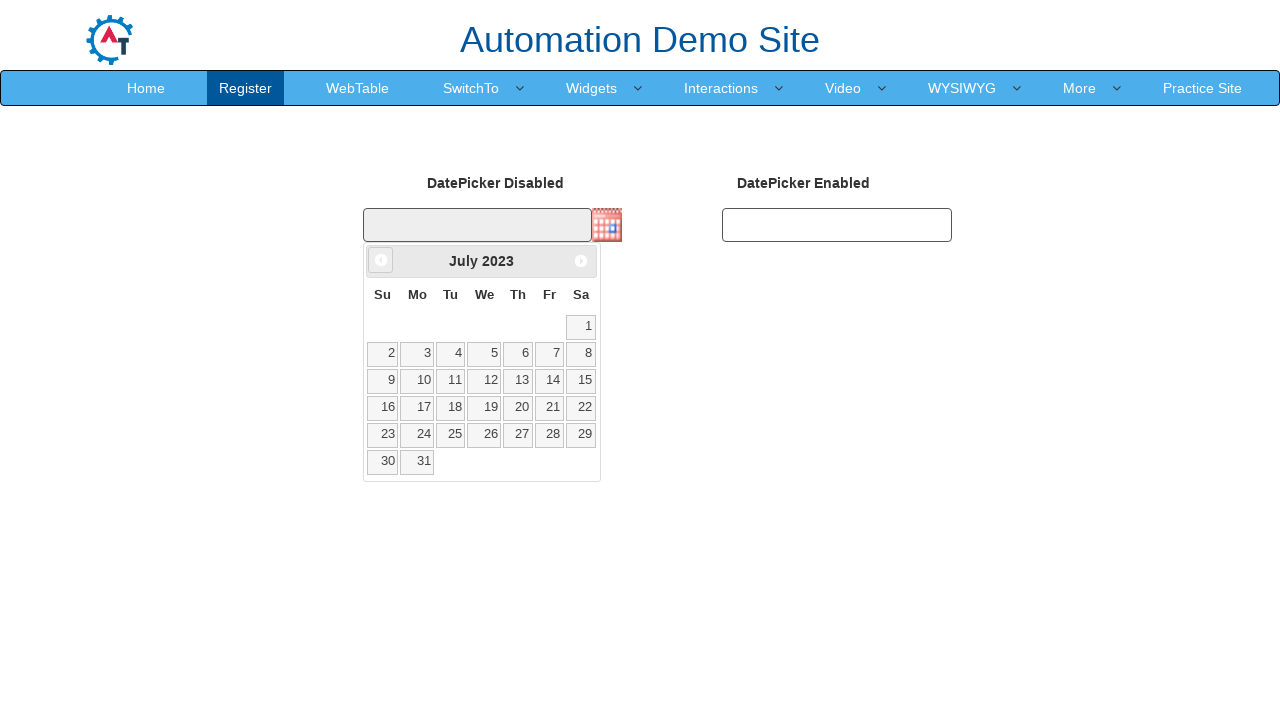

Clicked previous button to navigate to previous month at (381, 260) on a[title='Prev']
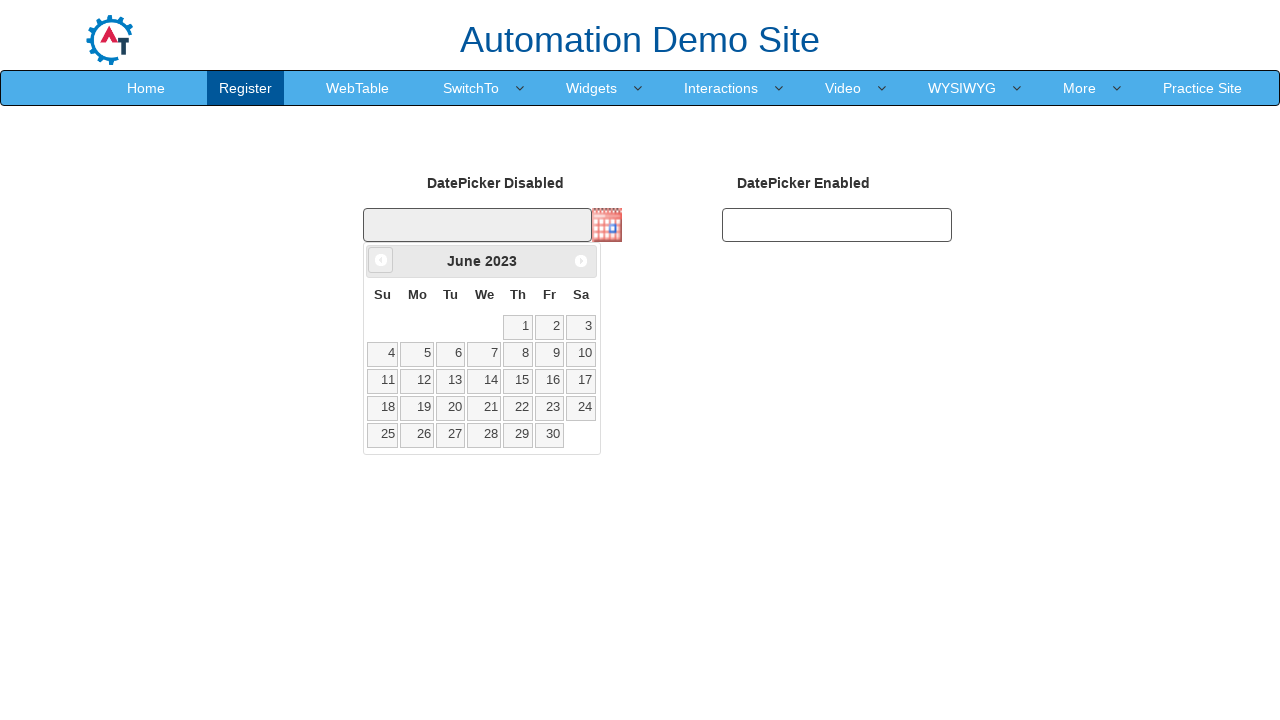

Waited for calendar to update
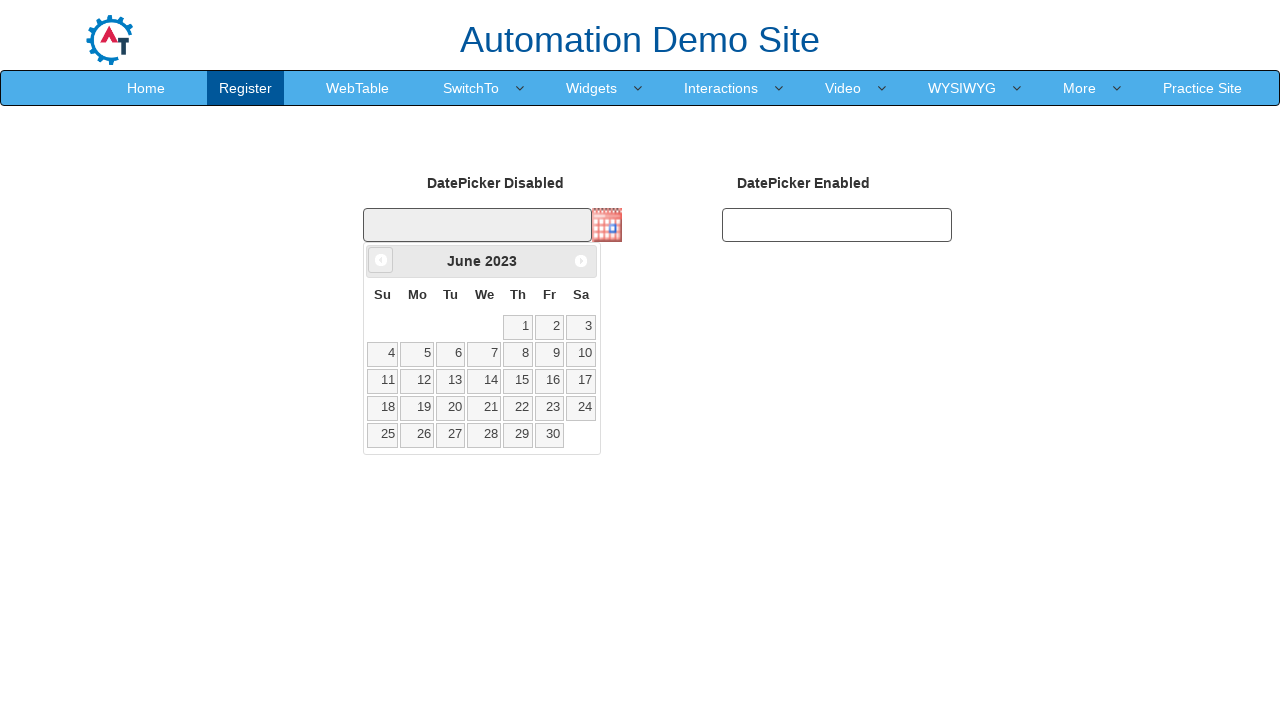

Read current month/year: June 2023
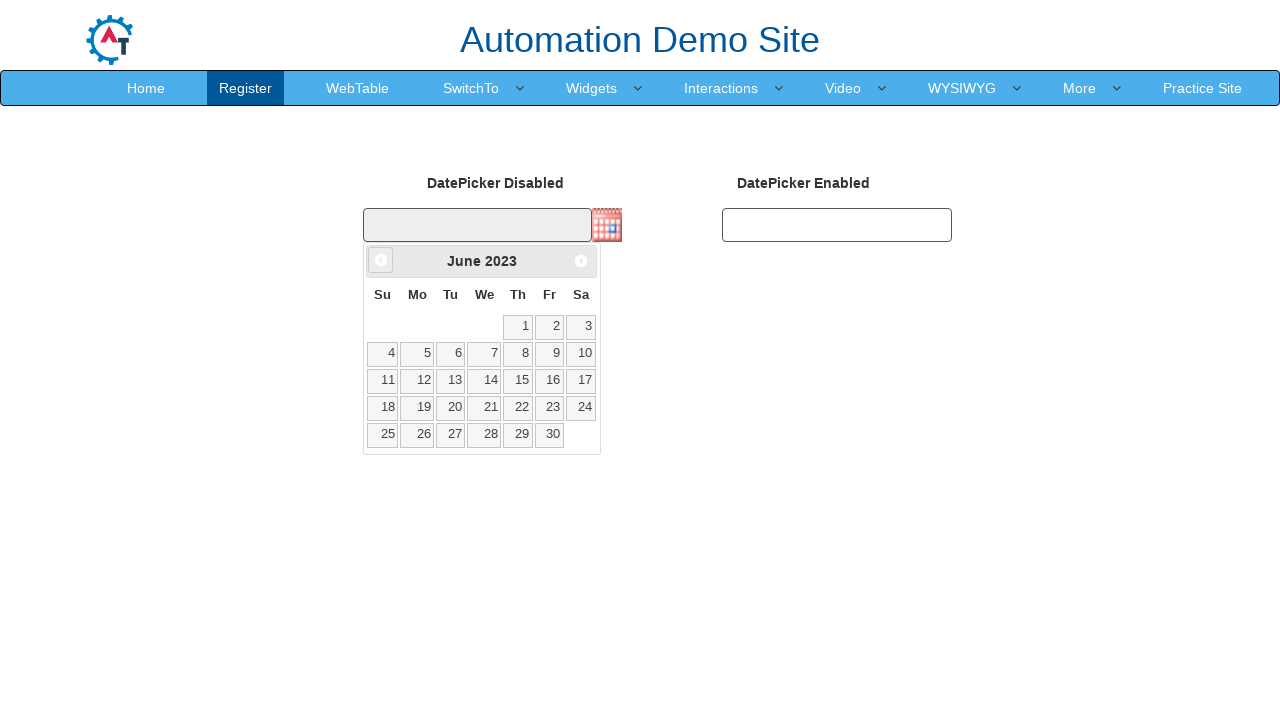

Clicked previous button to navigate to previous month at (381, 260) on a[title='Prev']
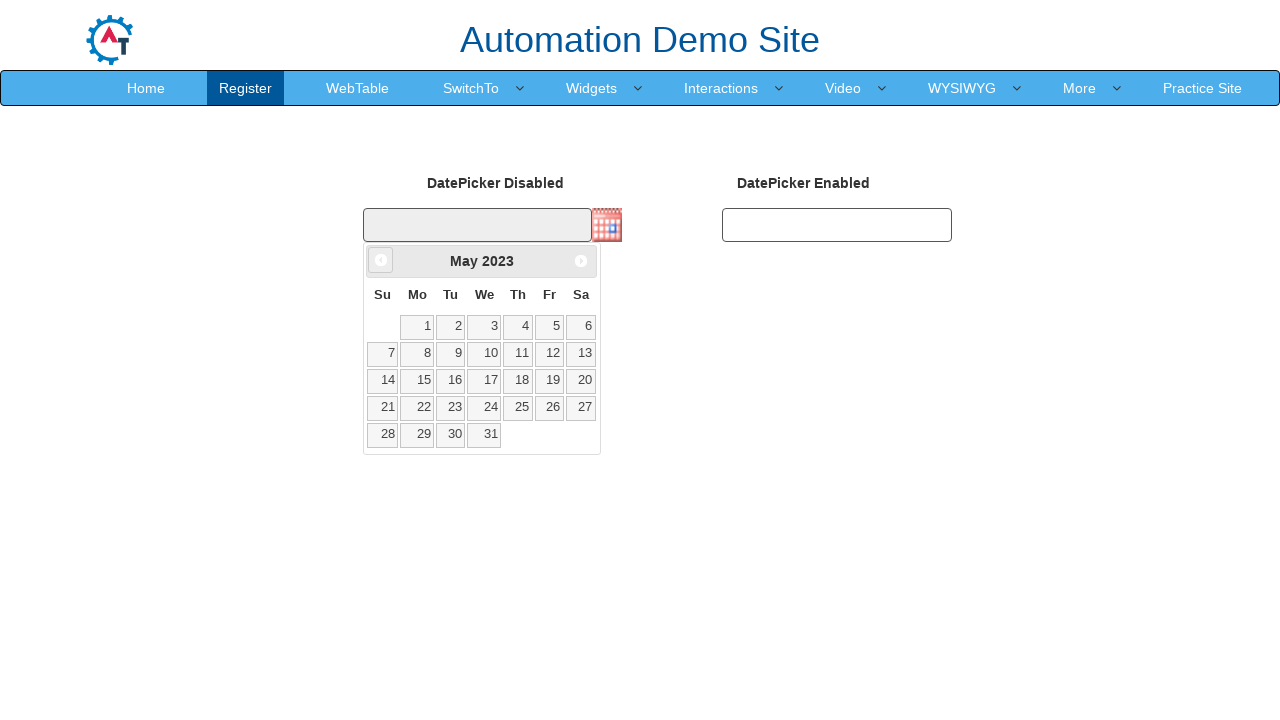

Waited for calendar to update
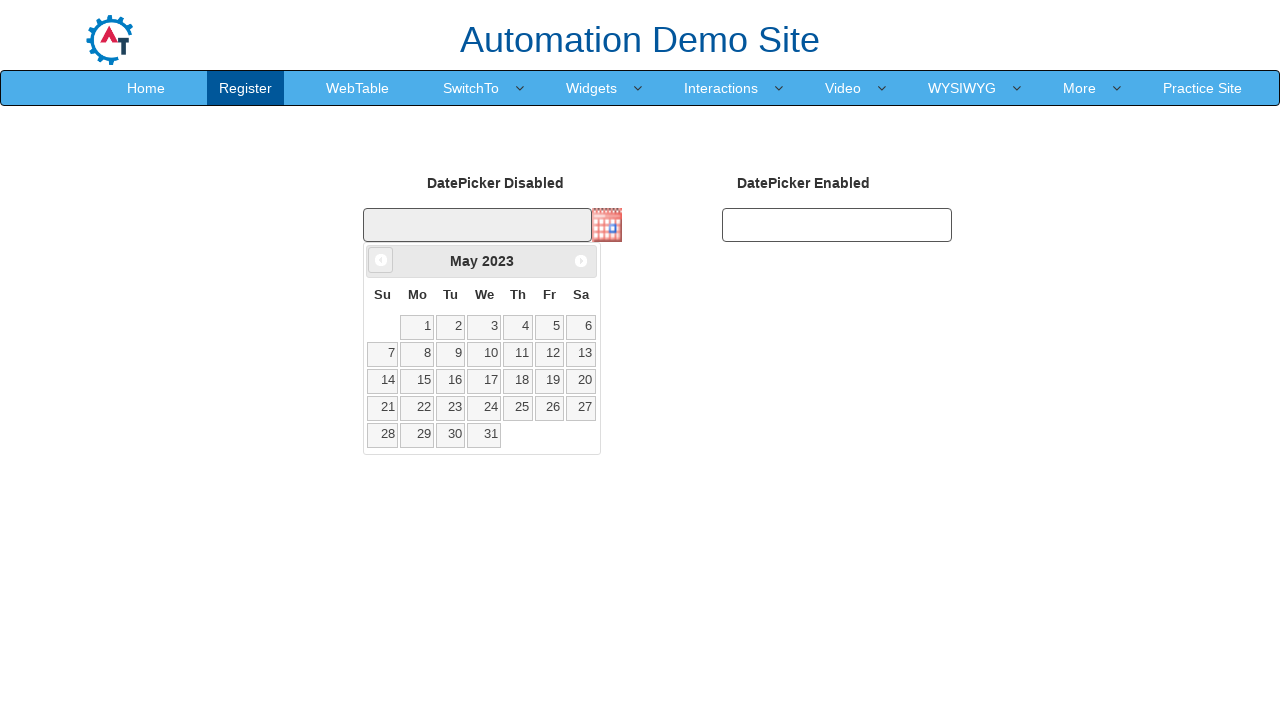

Read current month/year: May 2023
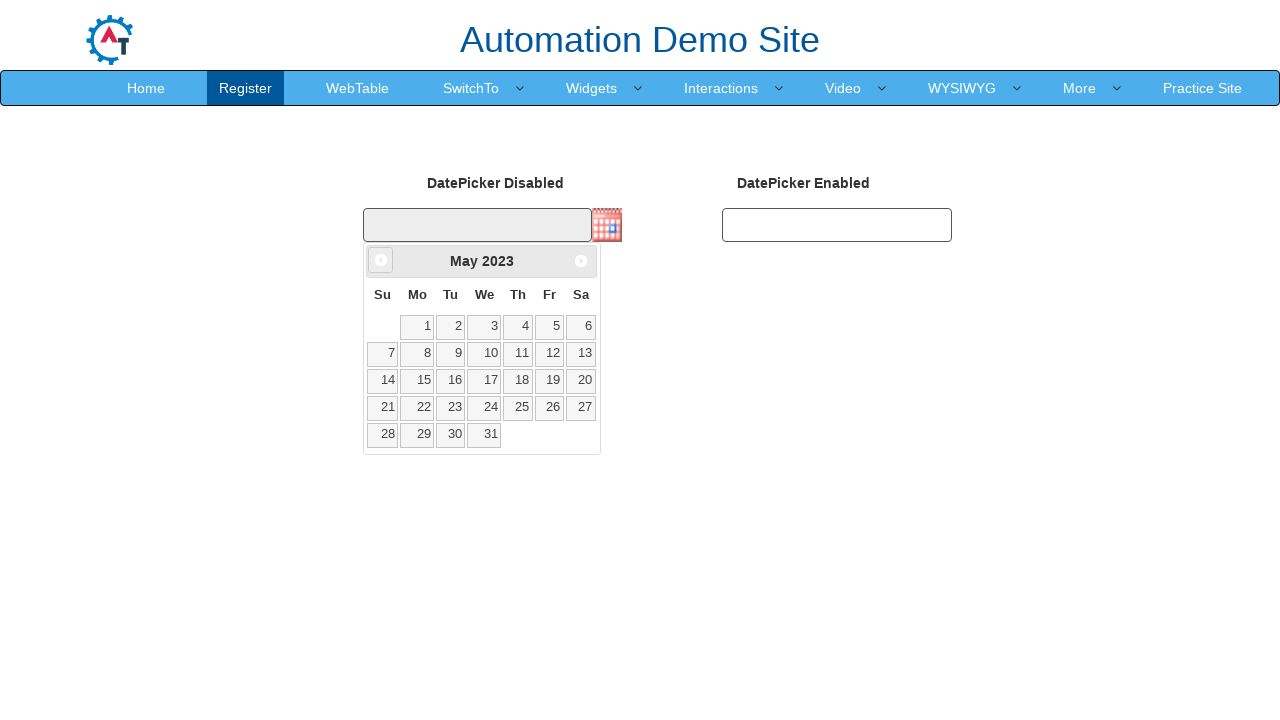

Clicked previous button to navigate to previous month at (381, 260) on a[title='Prev']
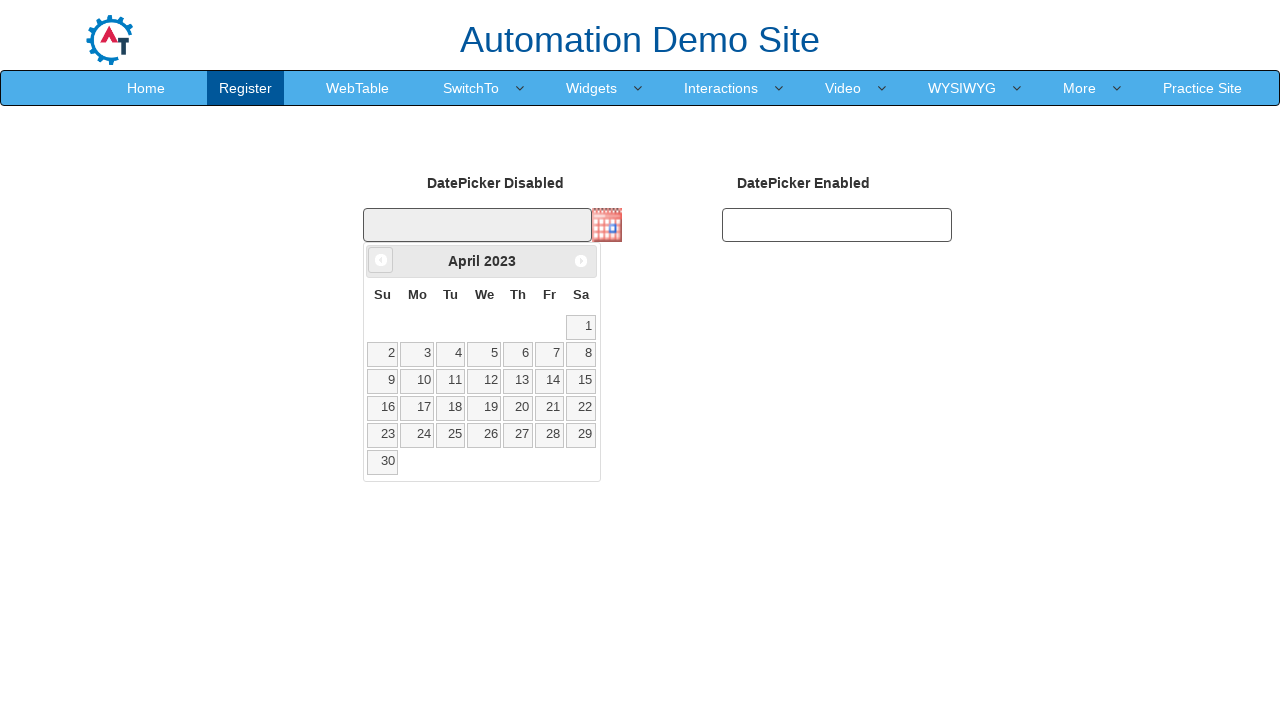

Waited for calendar to update
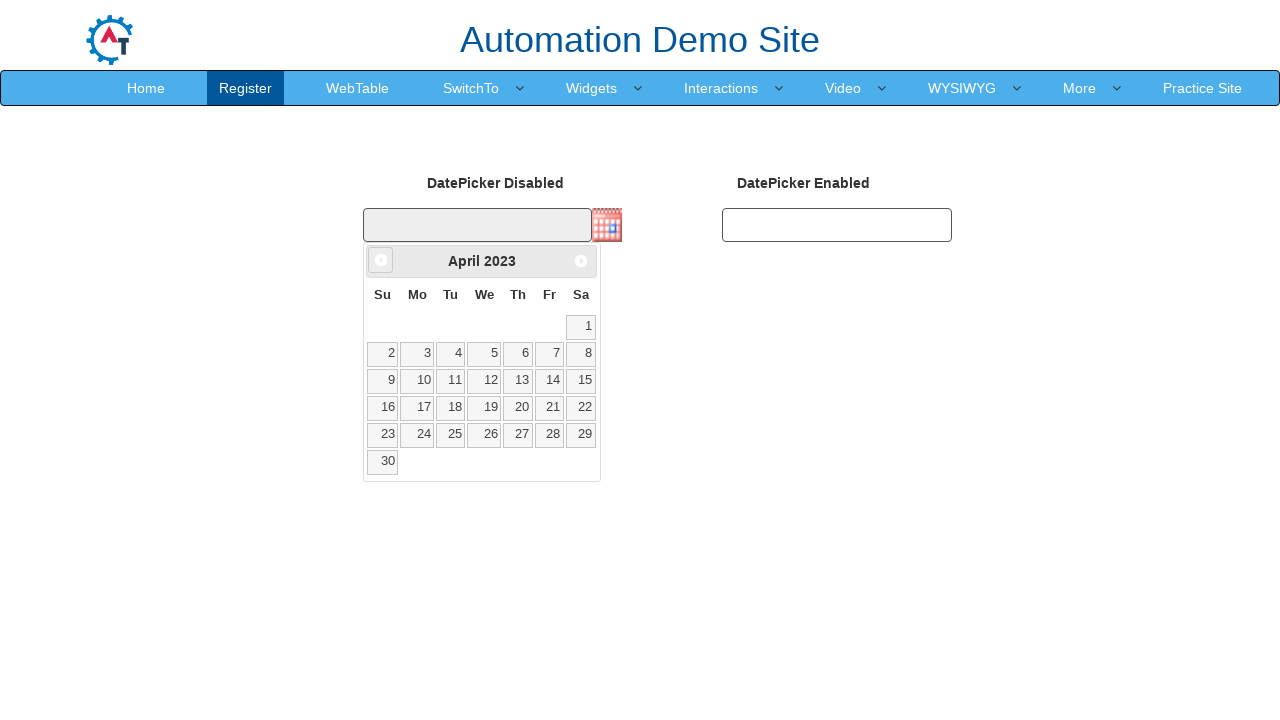

Read current month/year: April 2023
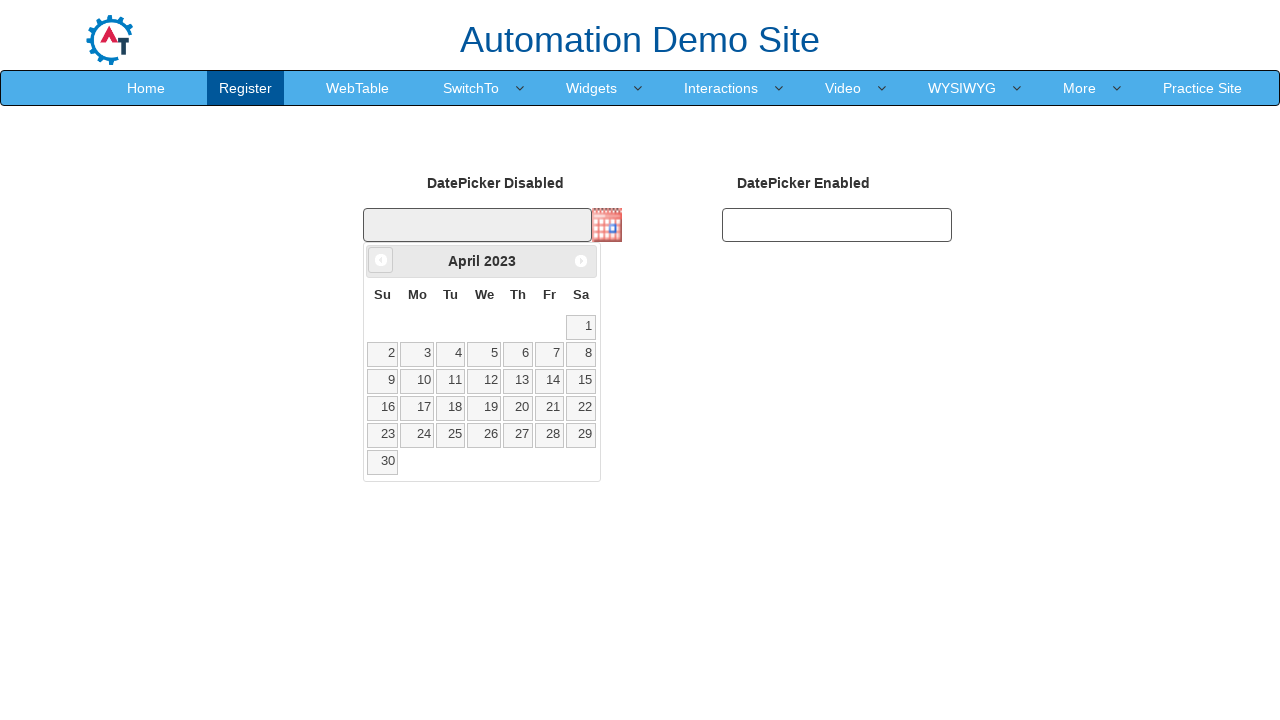

Clicked previous button to navigate to previous month at (381, 260) on a[title='Prev']
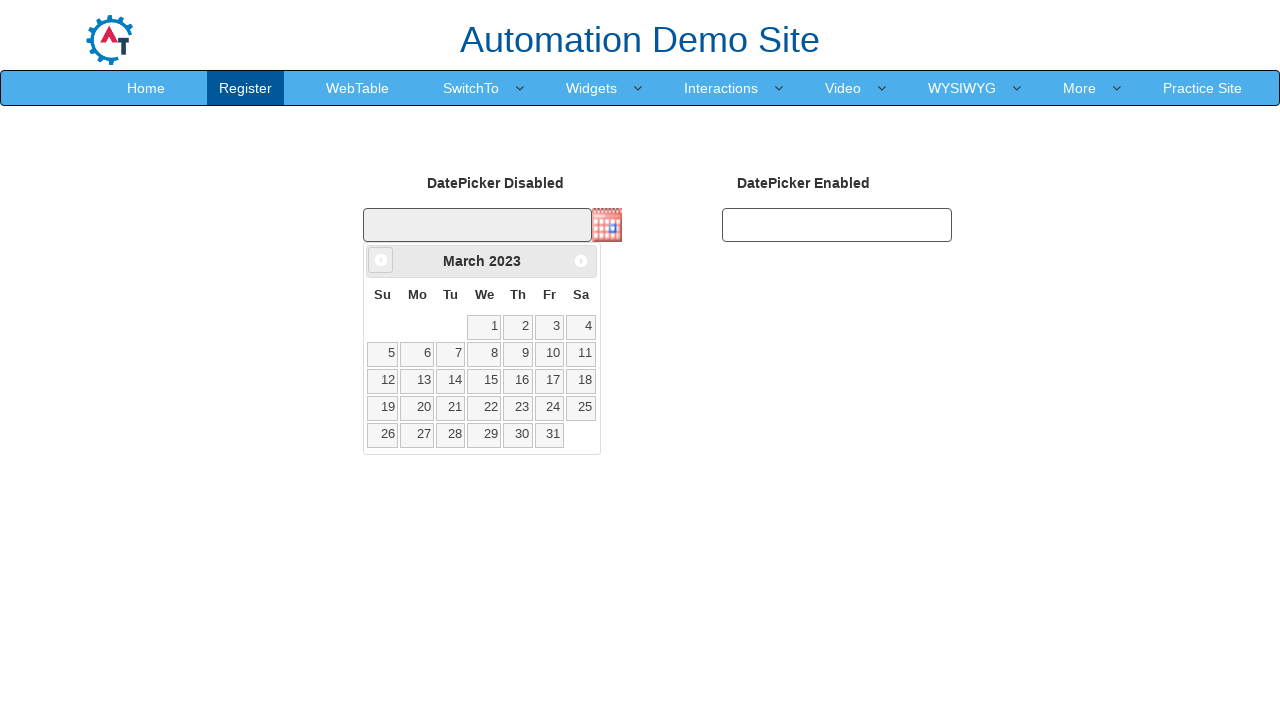

Waited for calendar to update
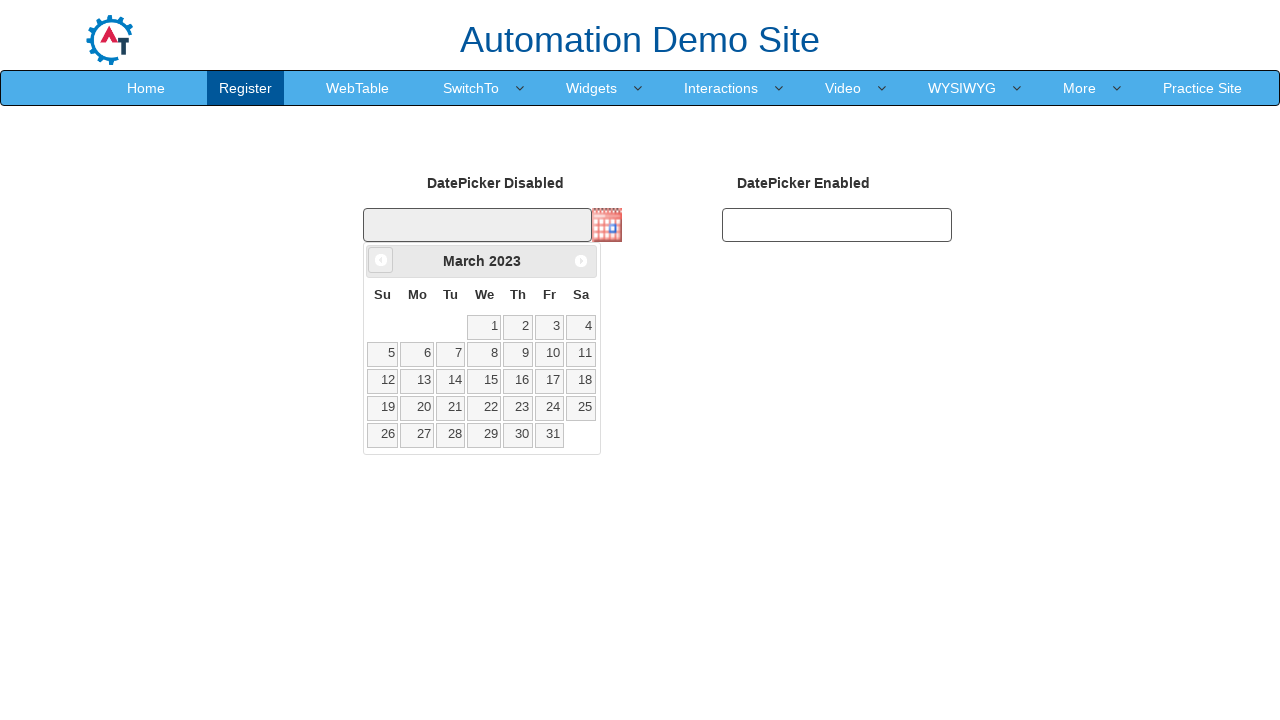

Read current month/year: March 2023
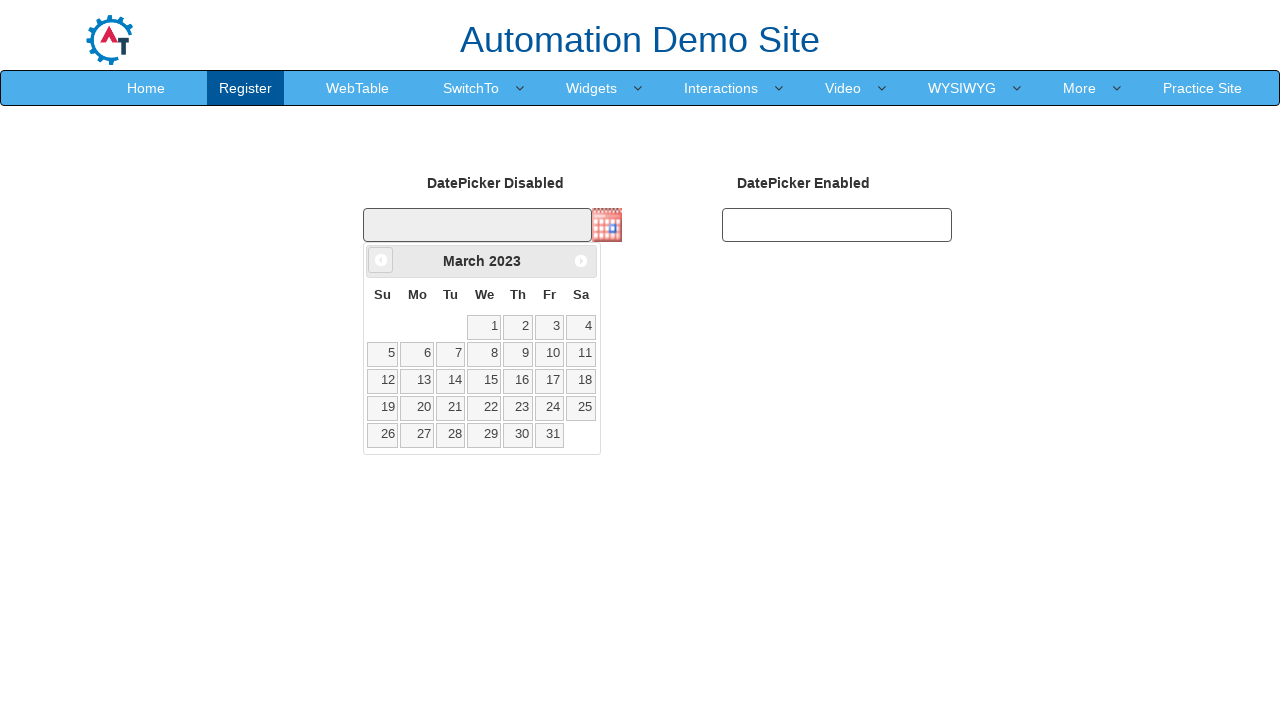

Clicked previous button to navigate to previous month at (381, 260) on a[title='Prev']
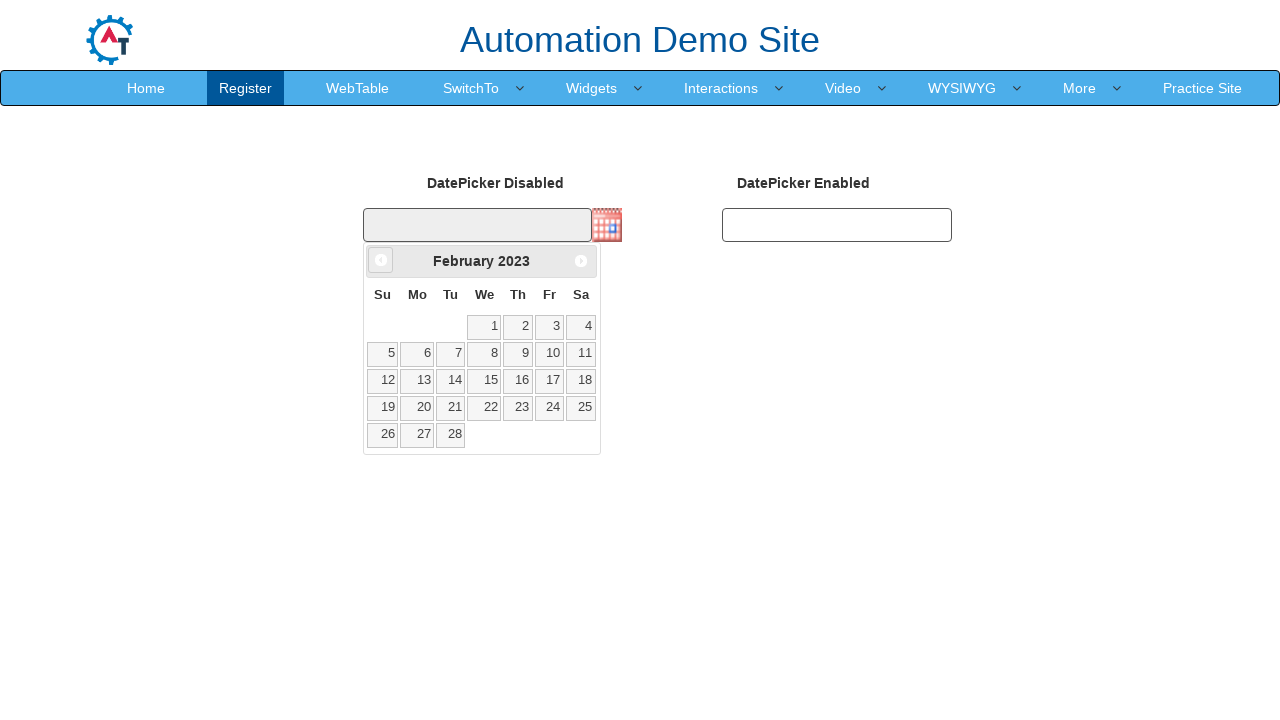

Waited for calendar to update
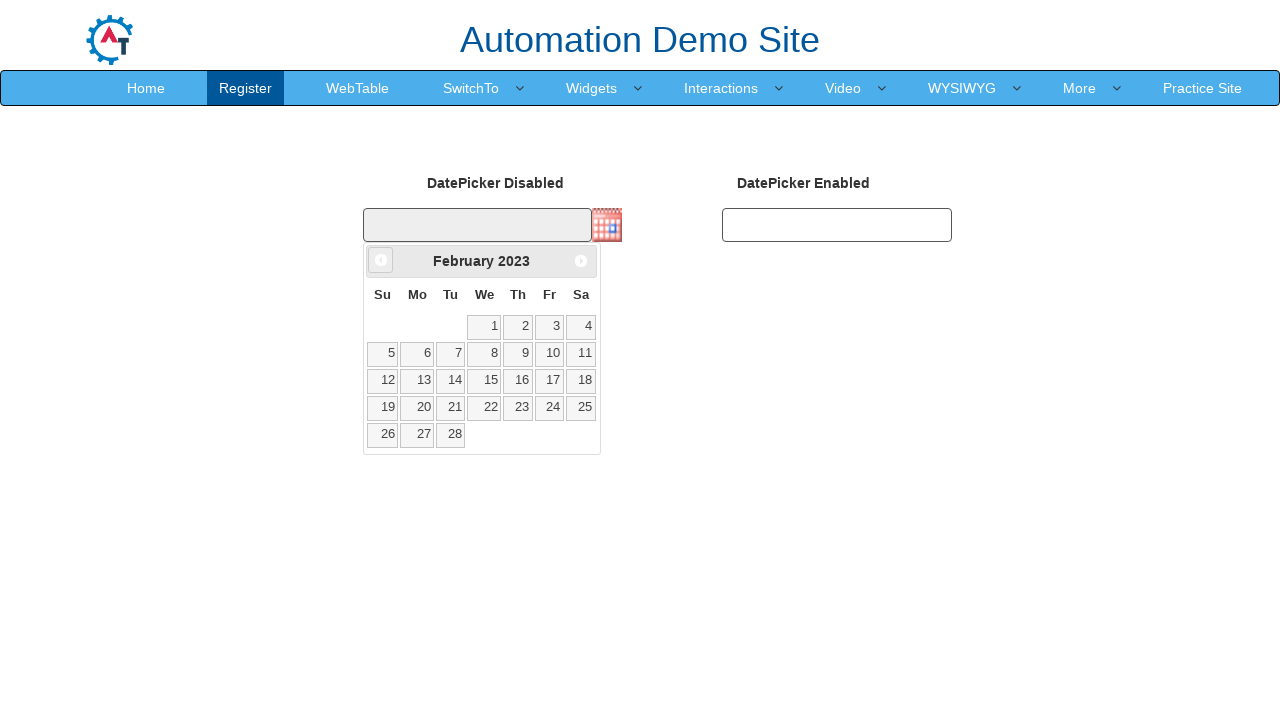

Read current month/year: February 2023
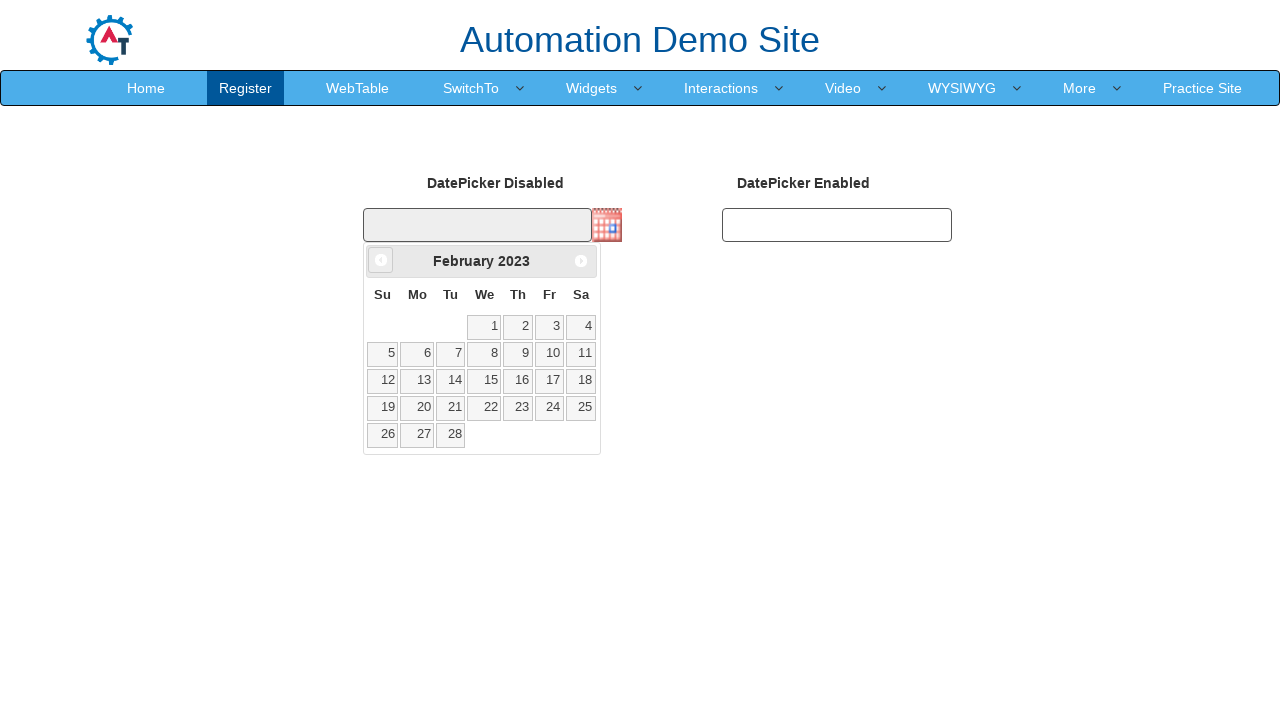

Clicked previous button to navigate to previous month at (381, 260) on a[title='Prev']
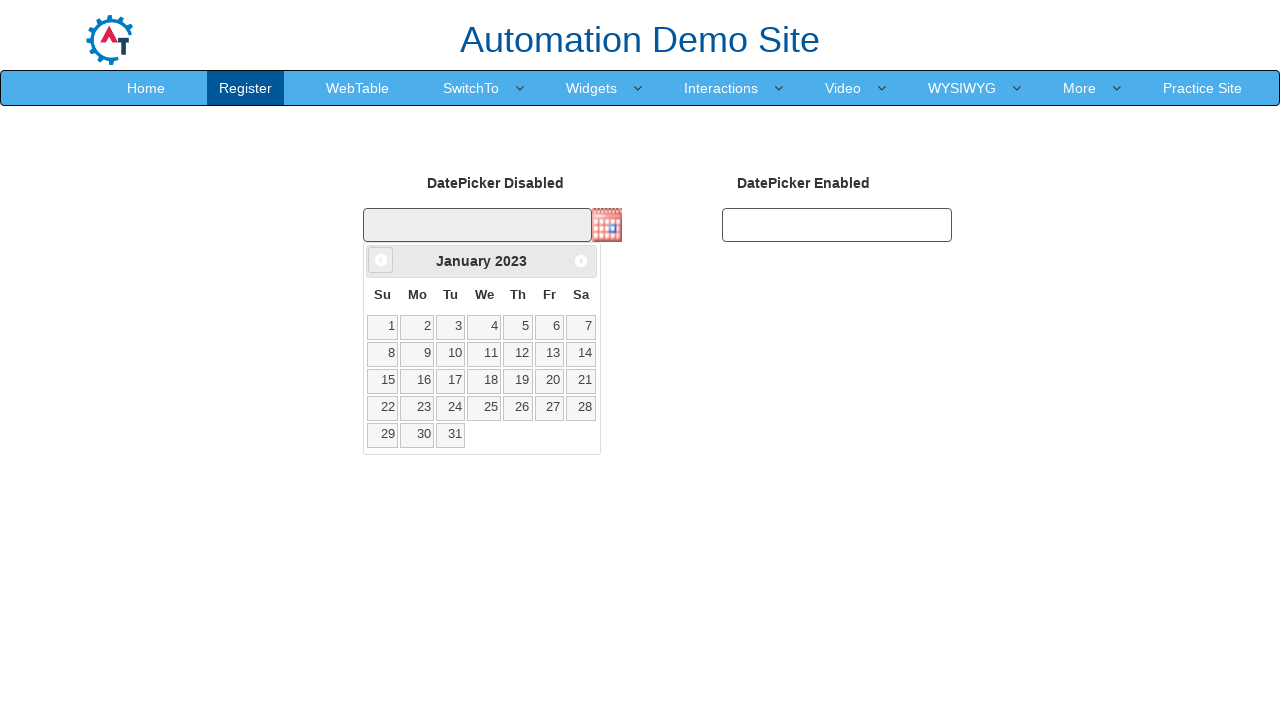

Waited for calendar to update
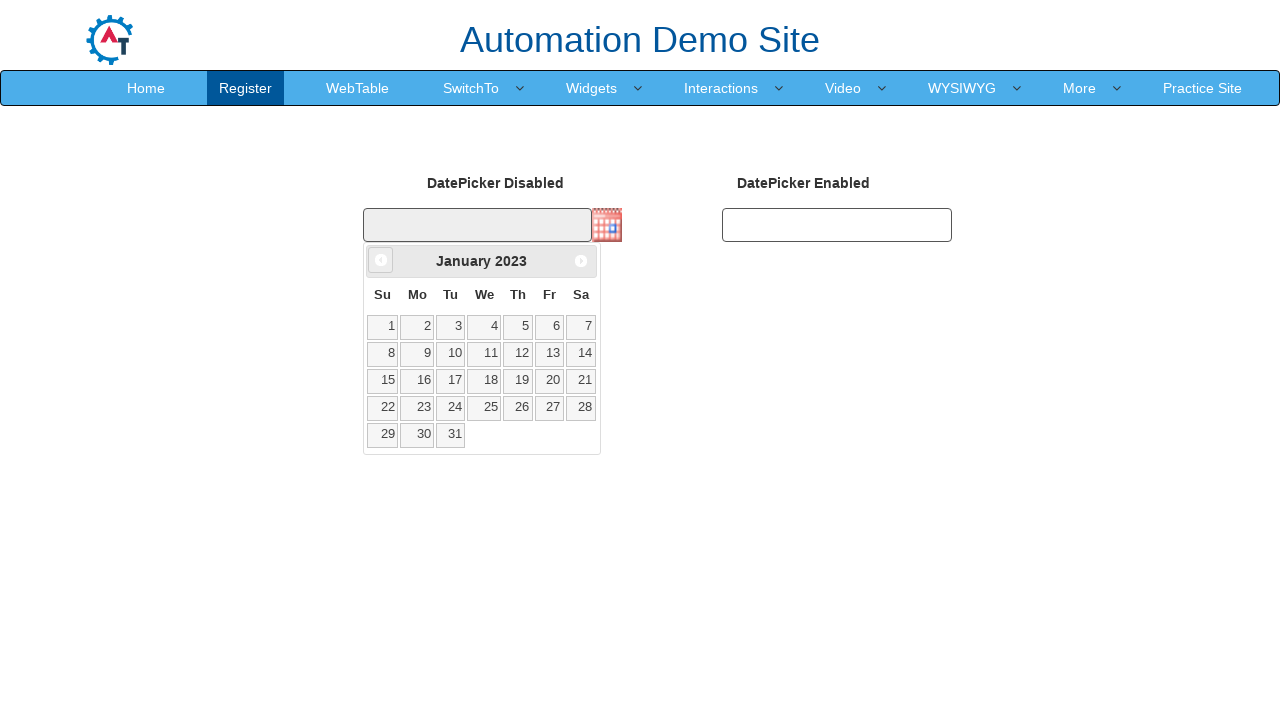

Read current month/year: January 2023
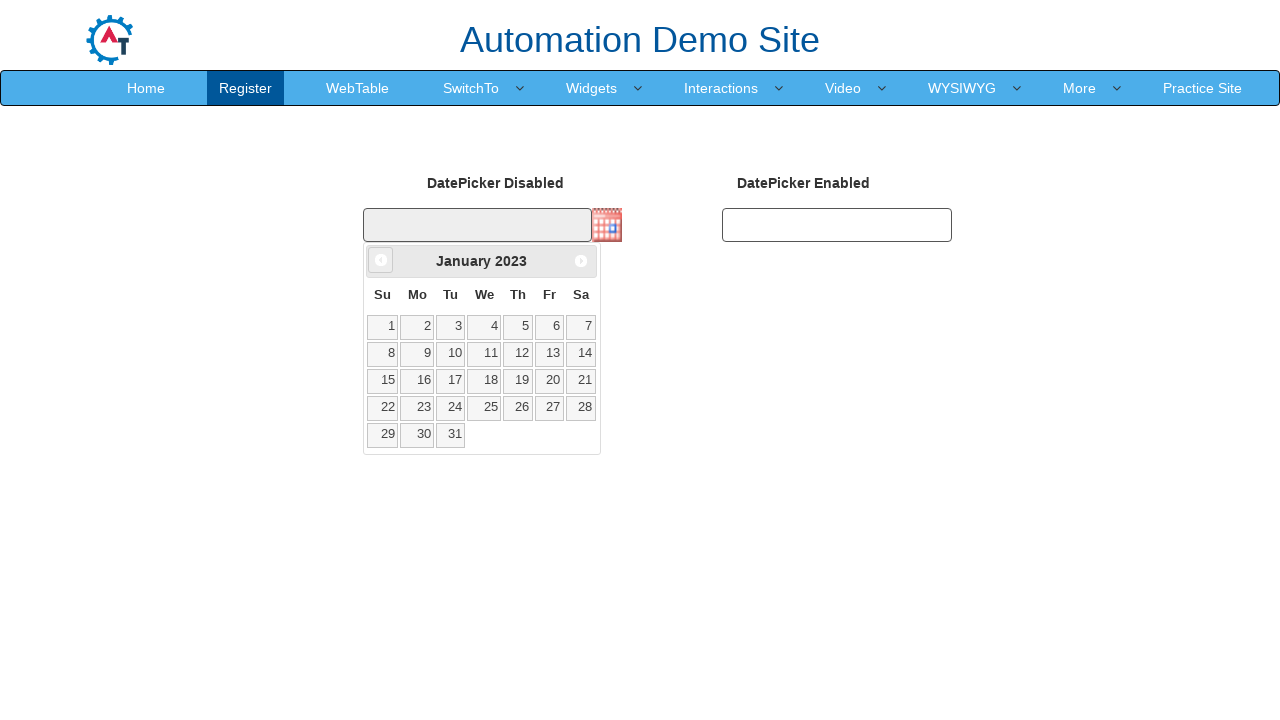

Clicked previous button to navigate to previous month at (381, 260) on a[title='Prev']
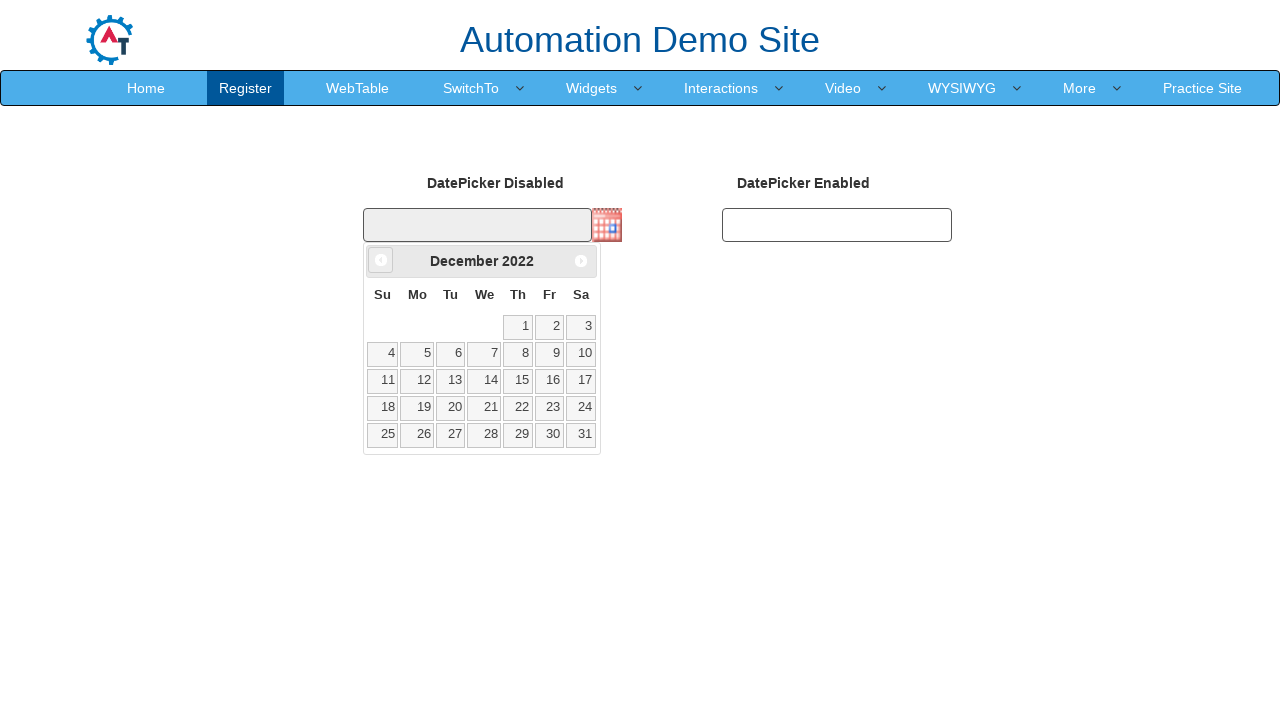

Waited for calendar to update
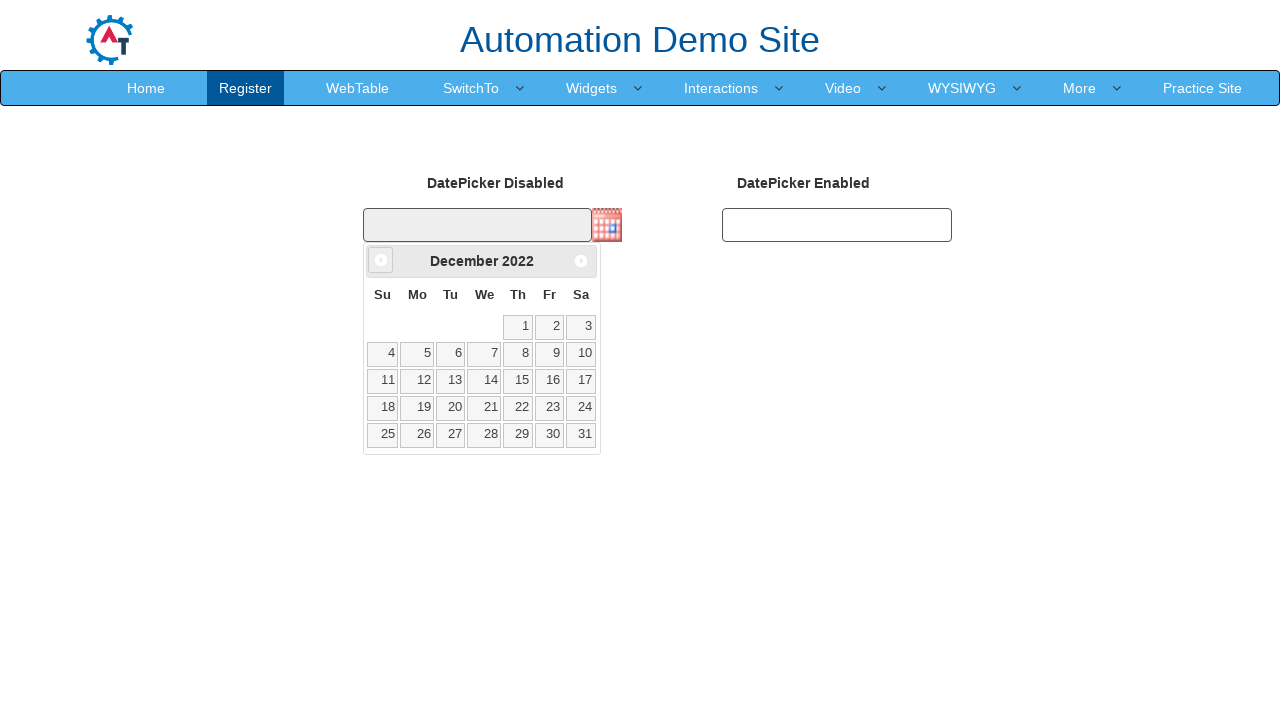

Read current month/year: December 2022
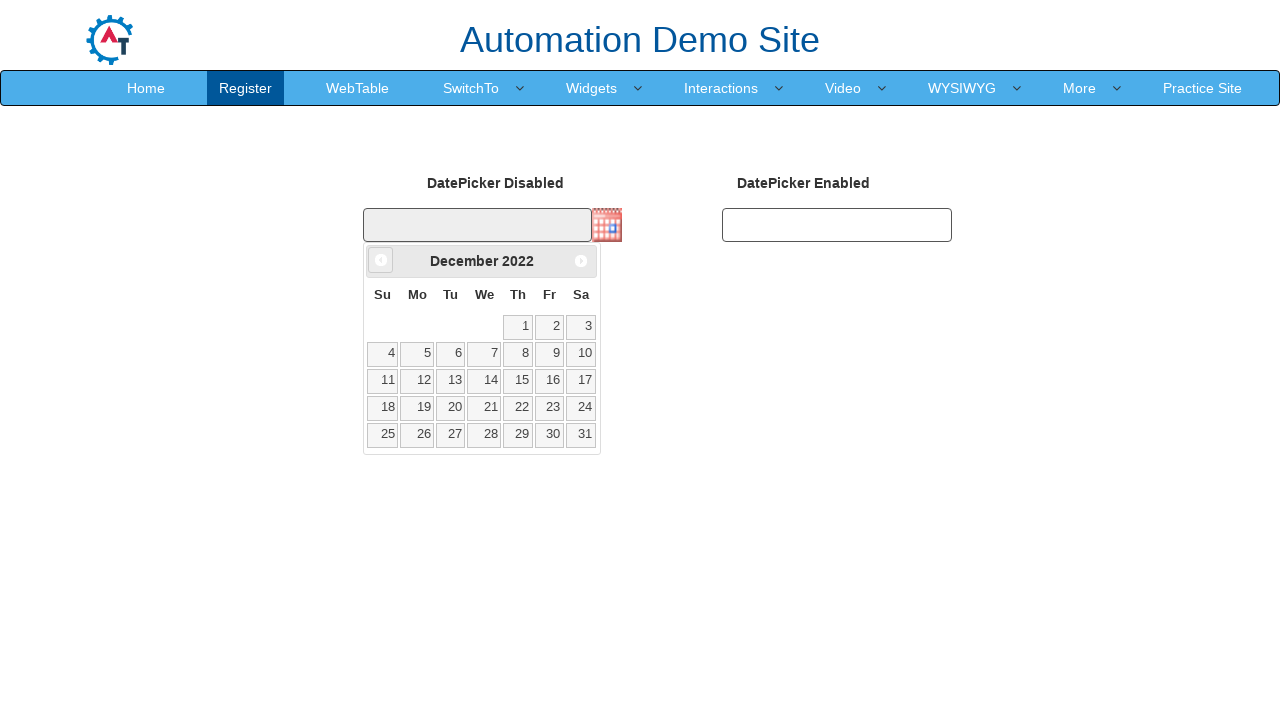

Clicked previous button to navigate to previous month at (381, 260) on a[title='Prev']
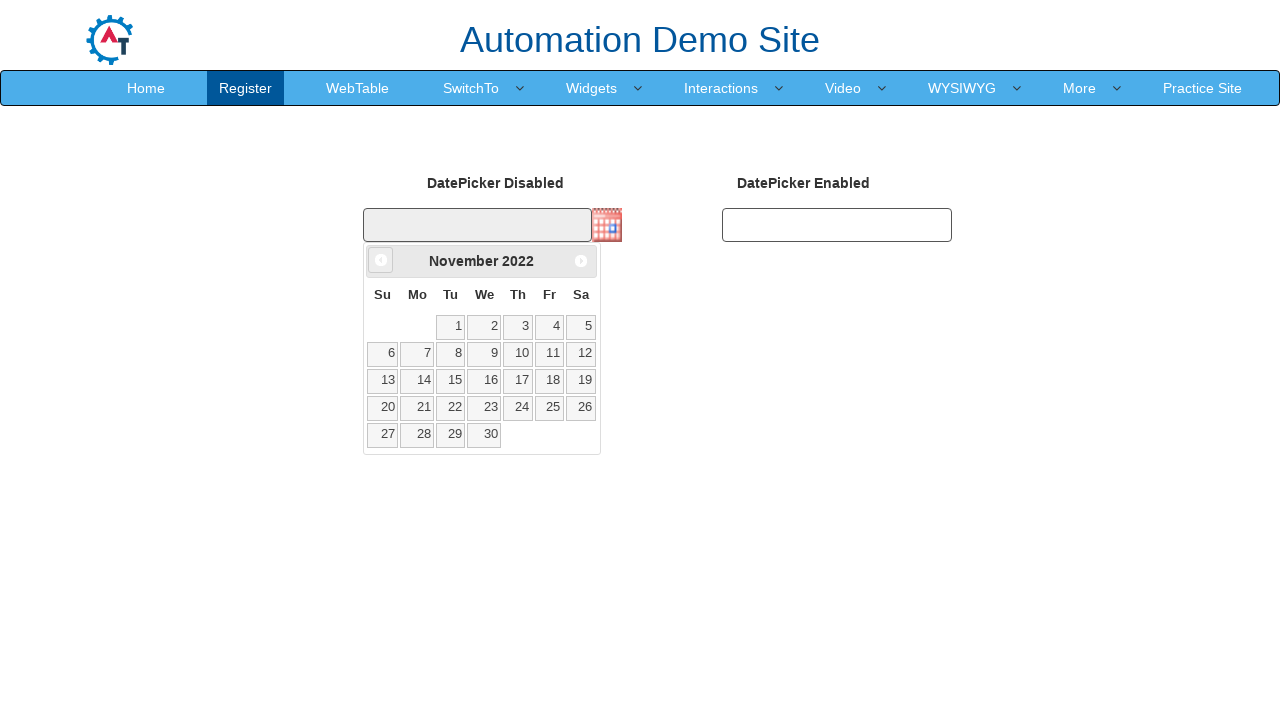

Waited for calendar to update
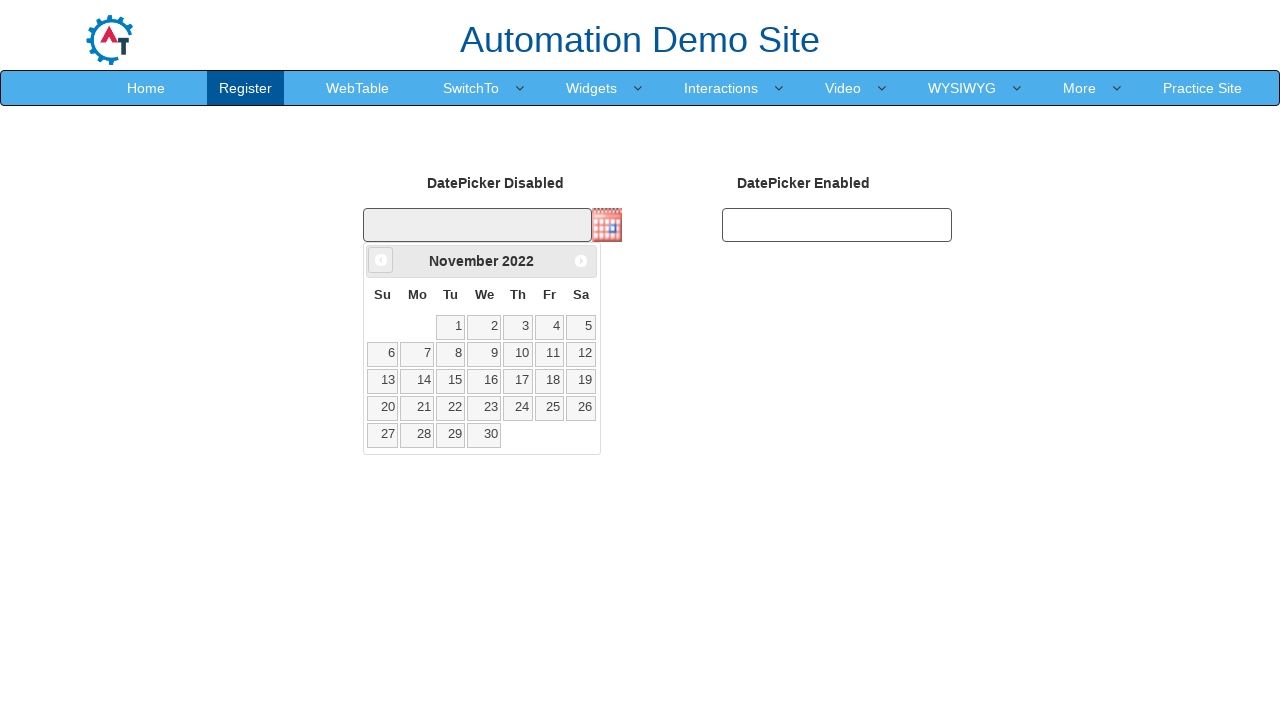

Read current month/year: November 2022
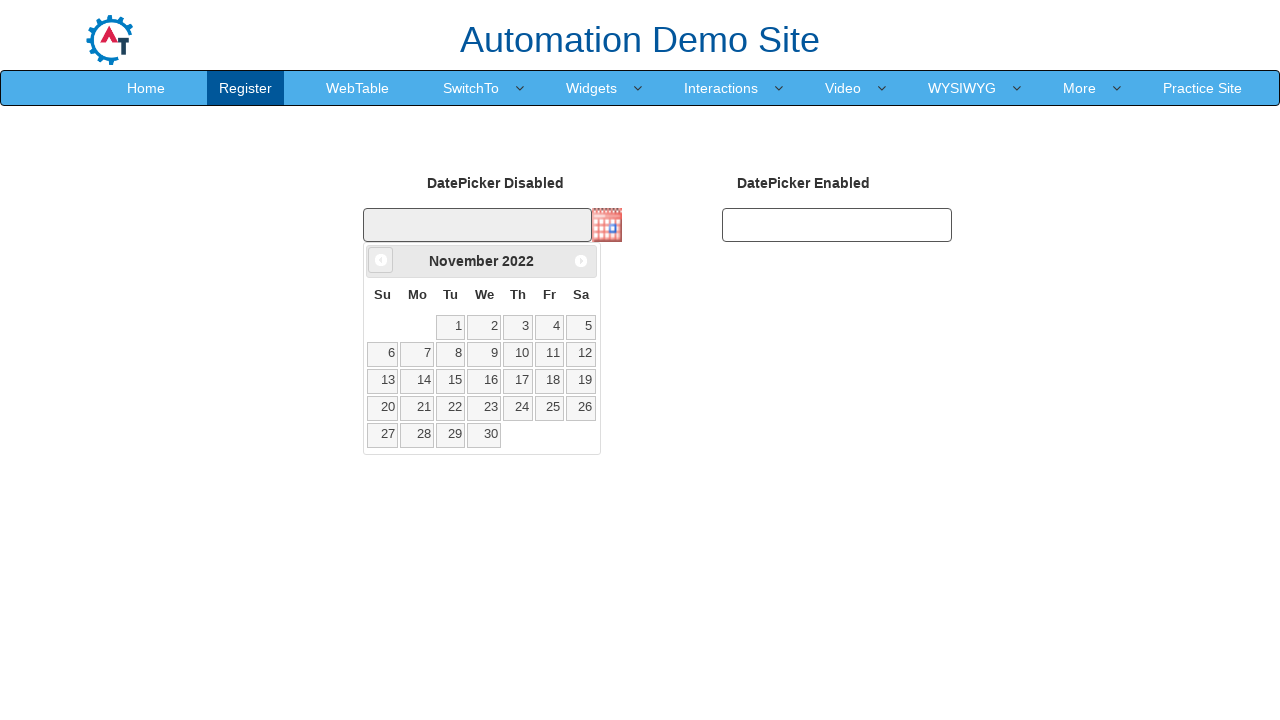

Clicked previous button to navigate to previous month at (381, 260) on a[title='Prev']
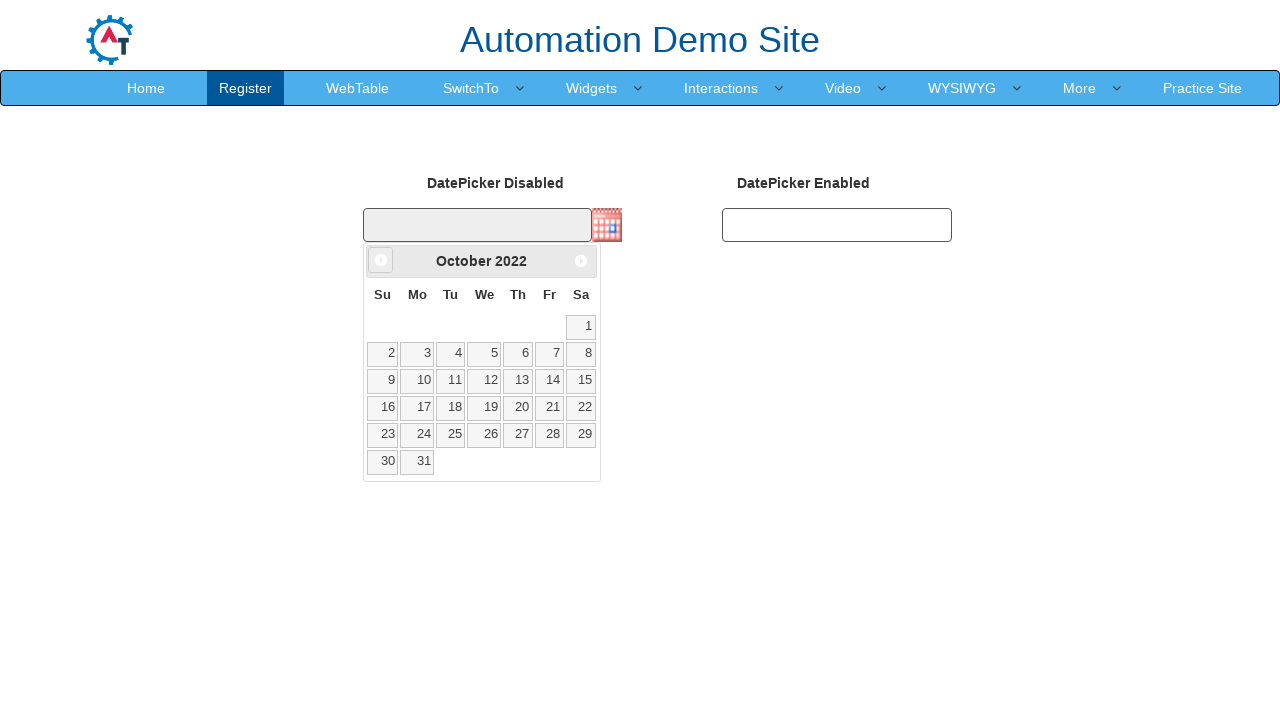

Waited for calendar to update
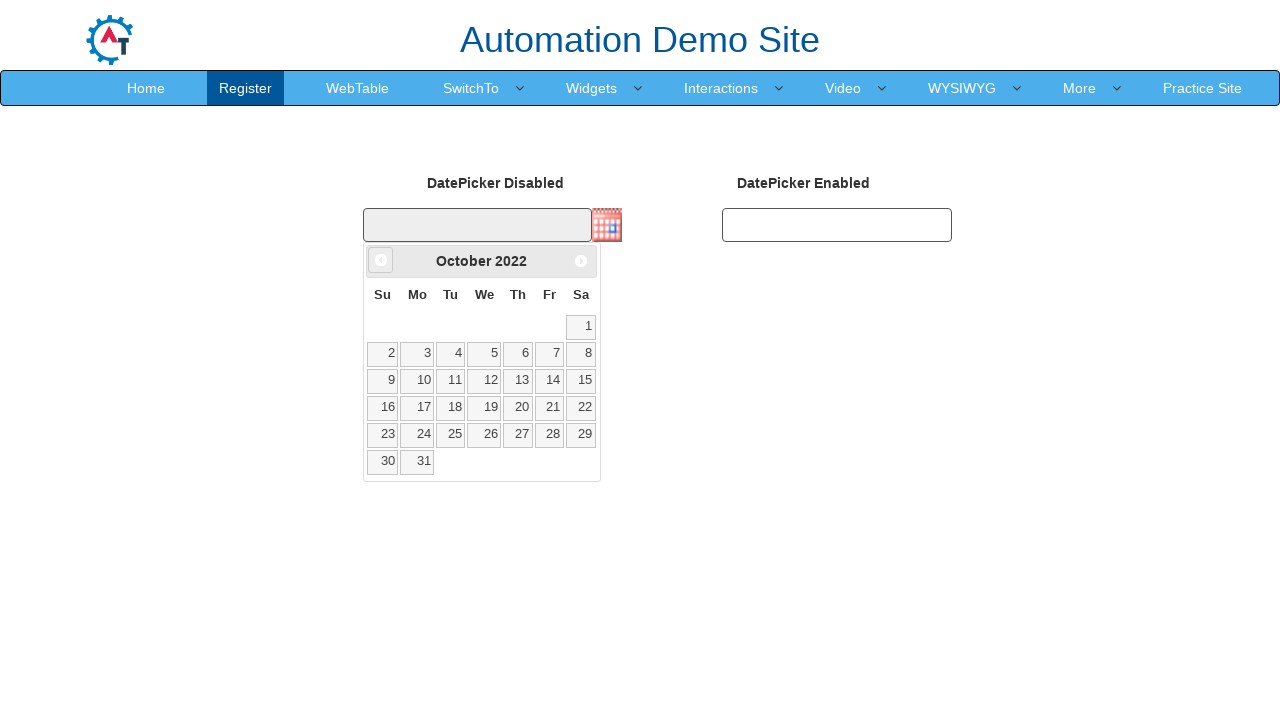

Read current month/year: October 2022
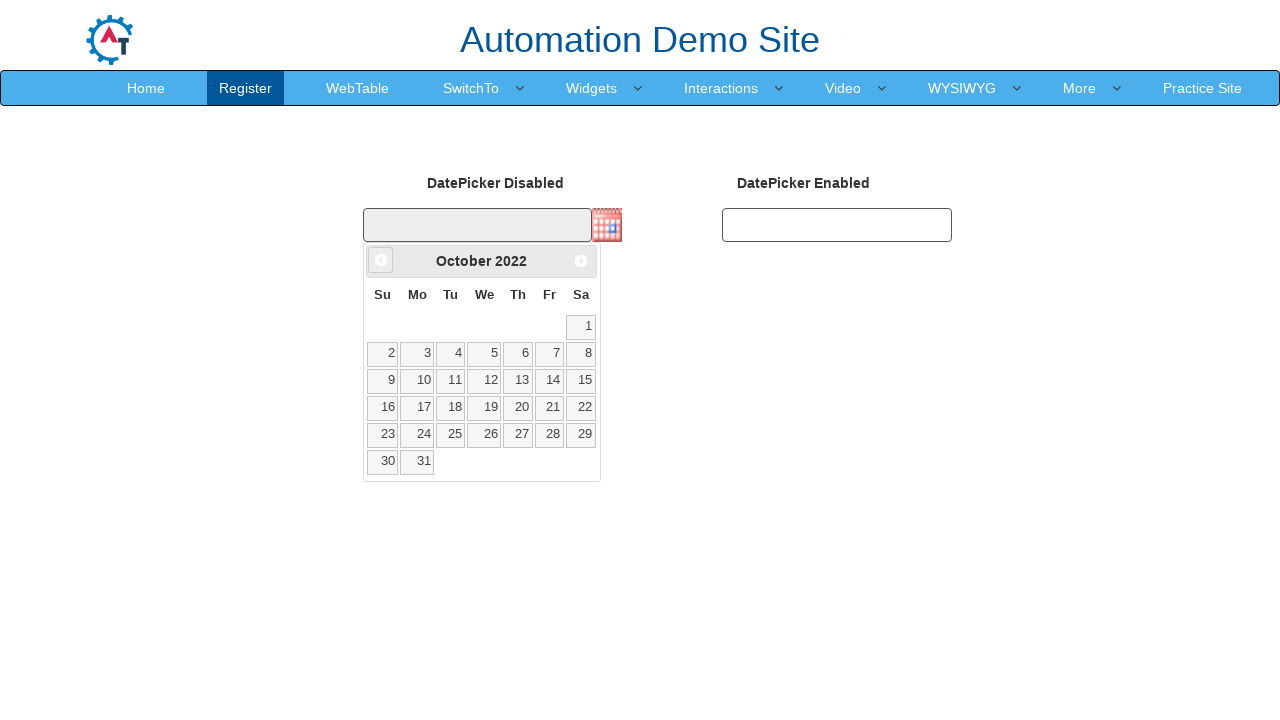

Clicked previous button to navigate to previous month at (381, 260) on a[title='Prev']
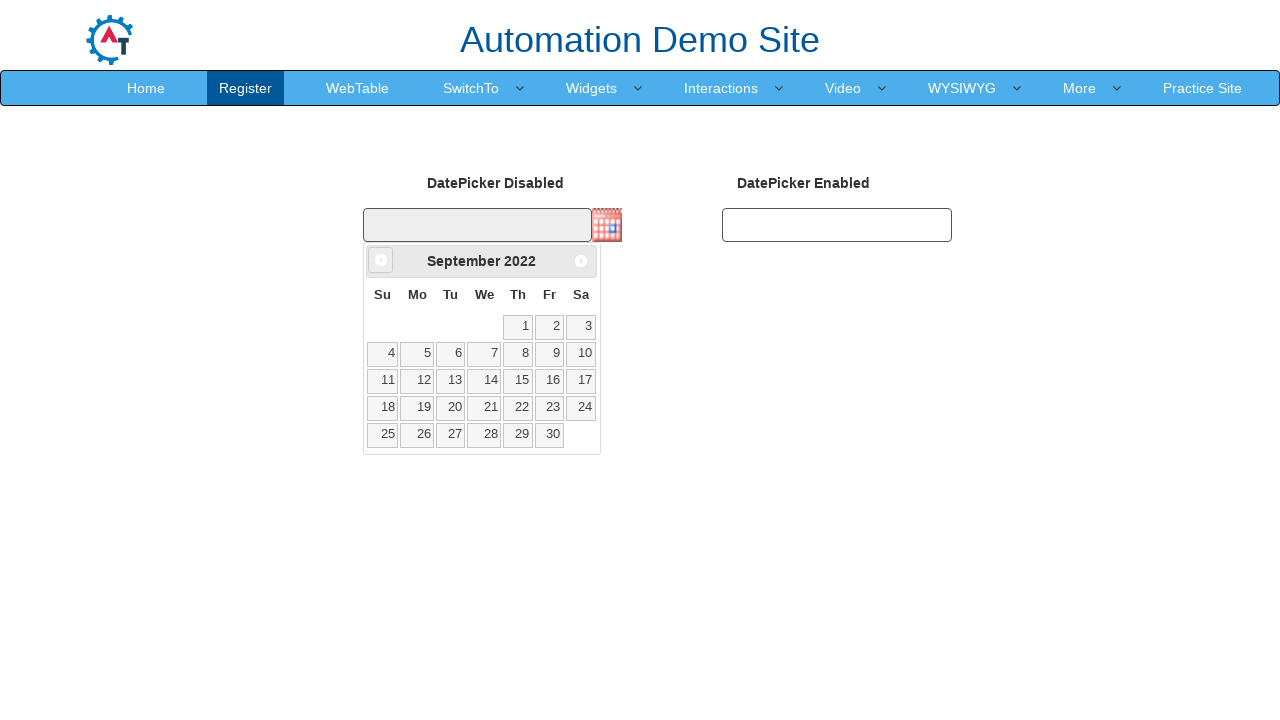

Waited for calendar to update
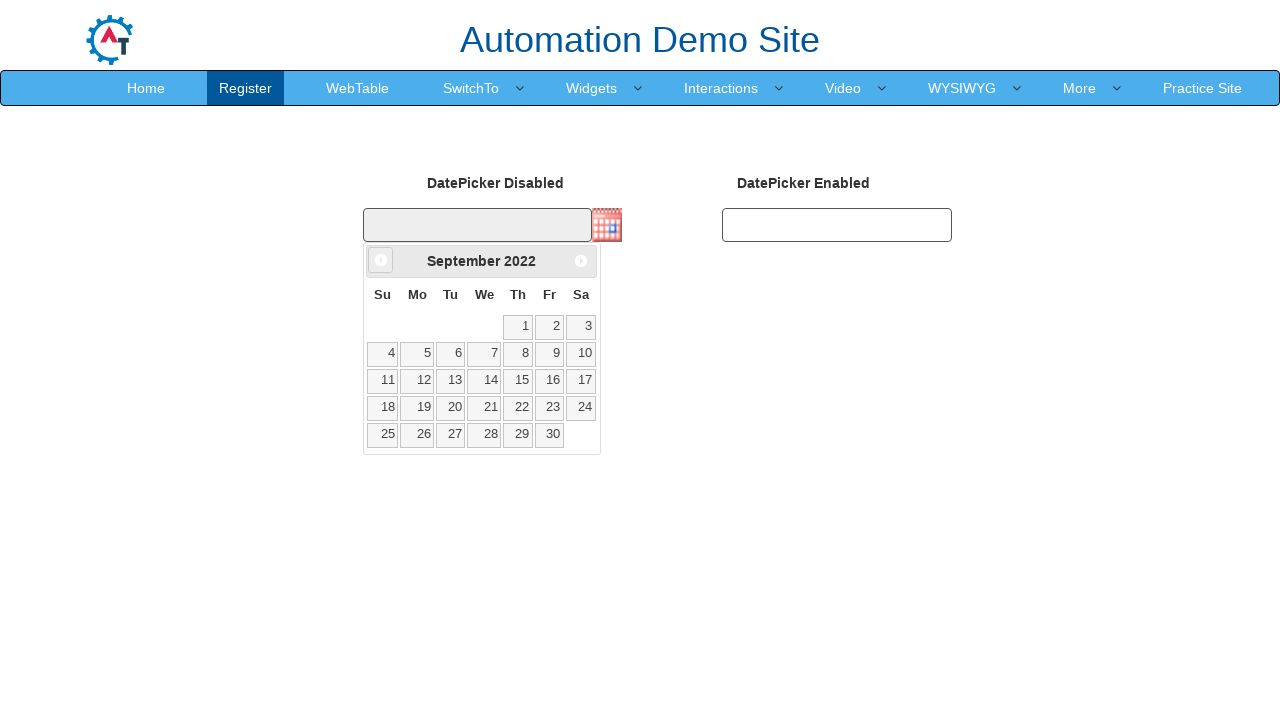

Read current month/year: September 2022
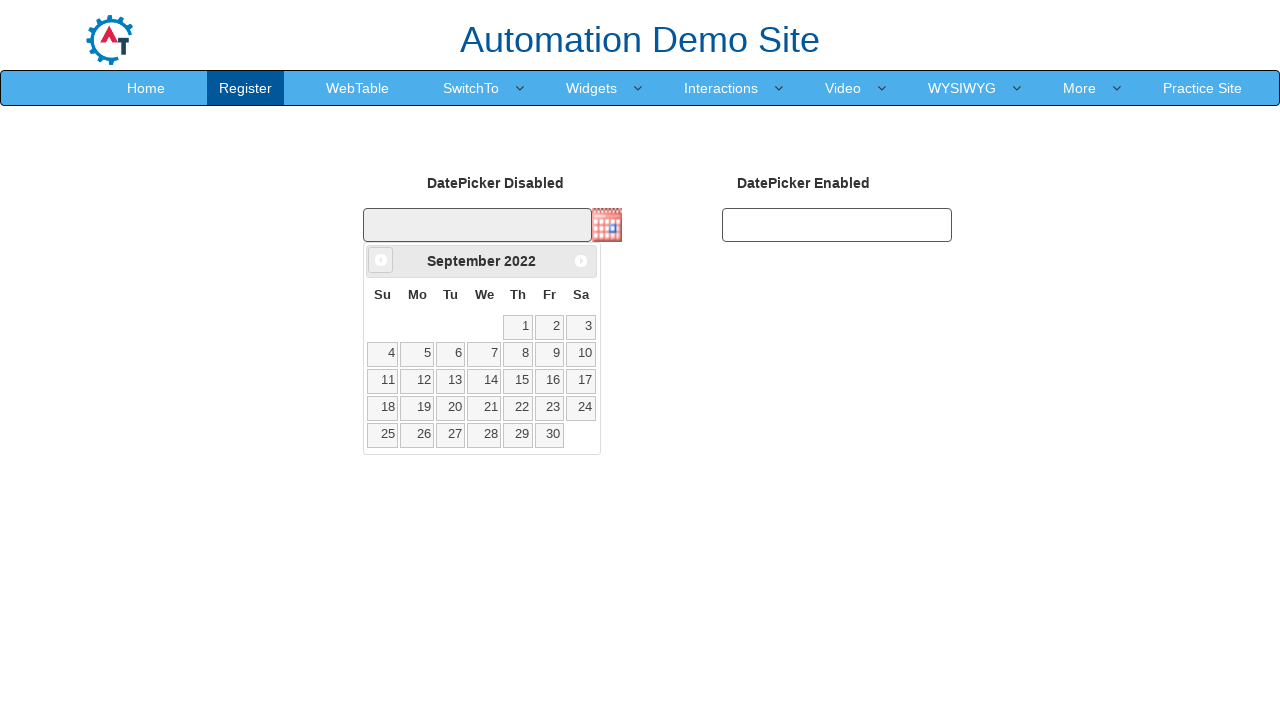

Clicked previous button to navigate to previous month at (381, 260) on a[title='Prev']
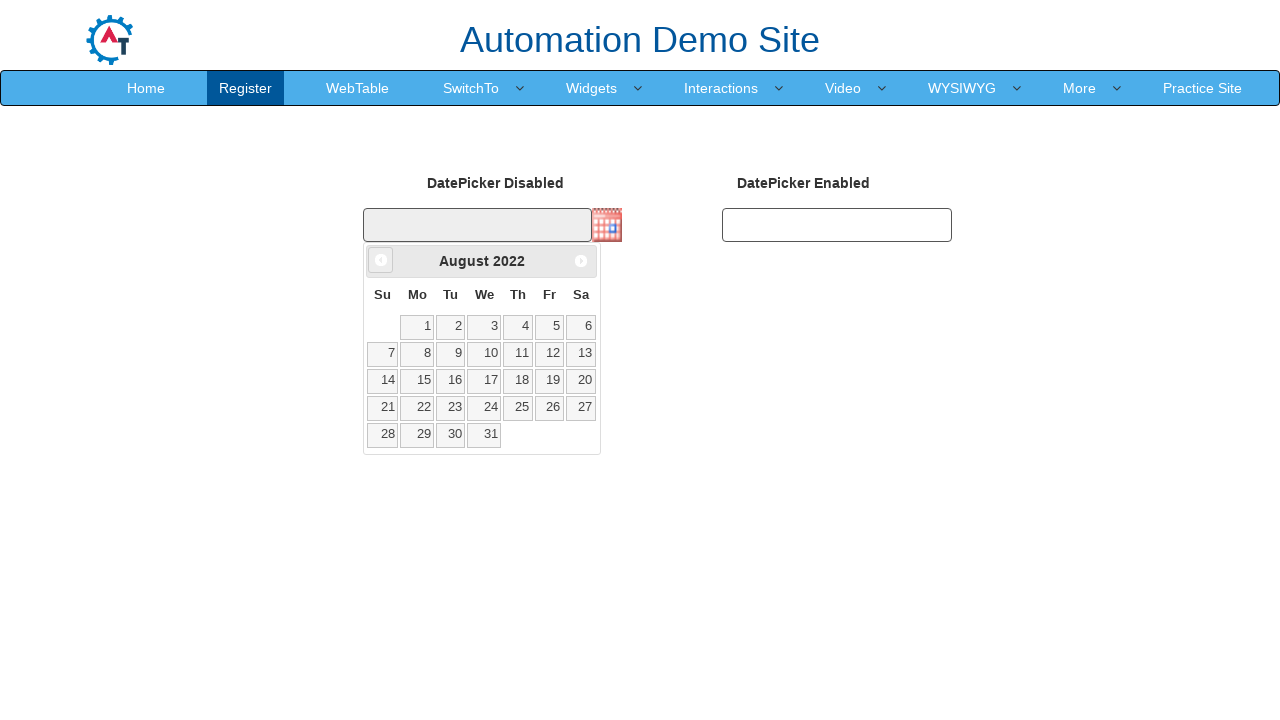

Waited for calendar to update
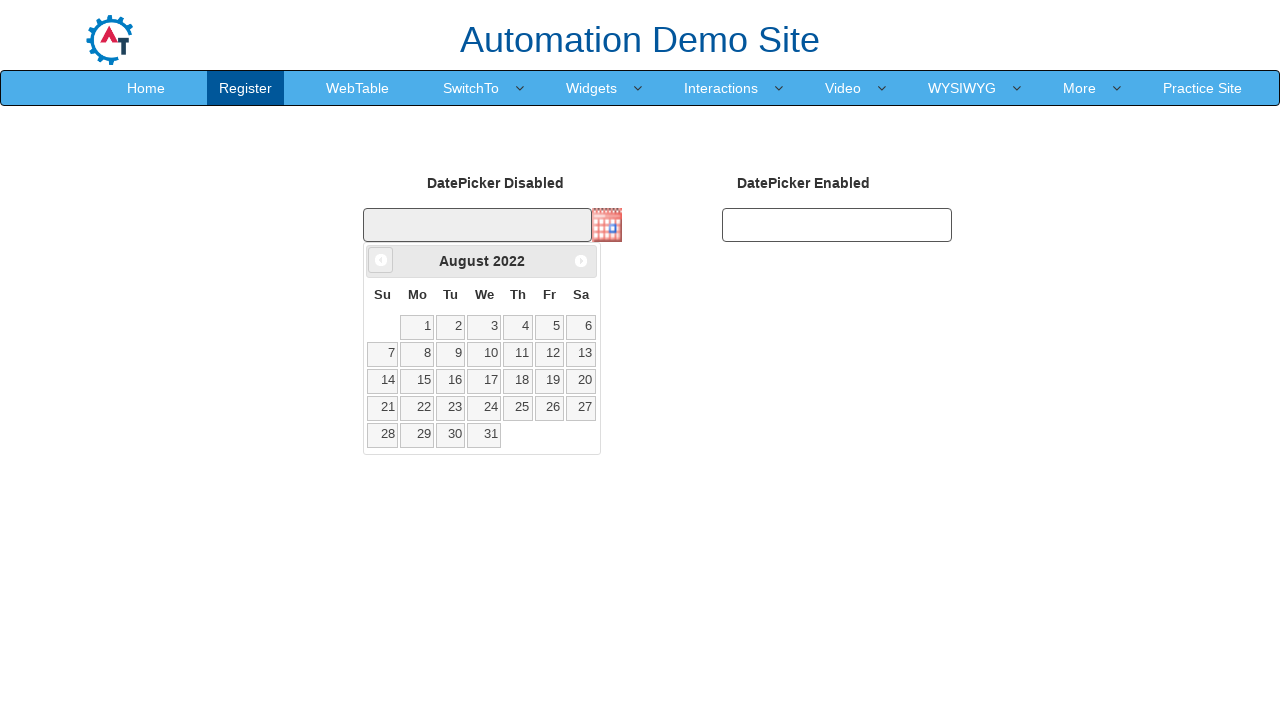

Read current month/year: August 2022
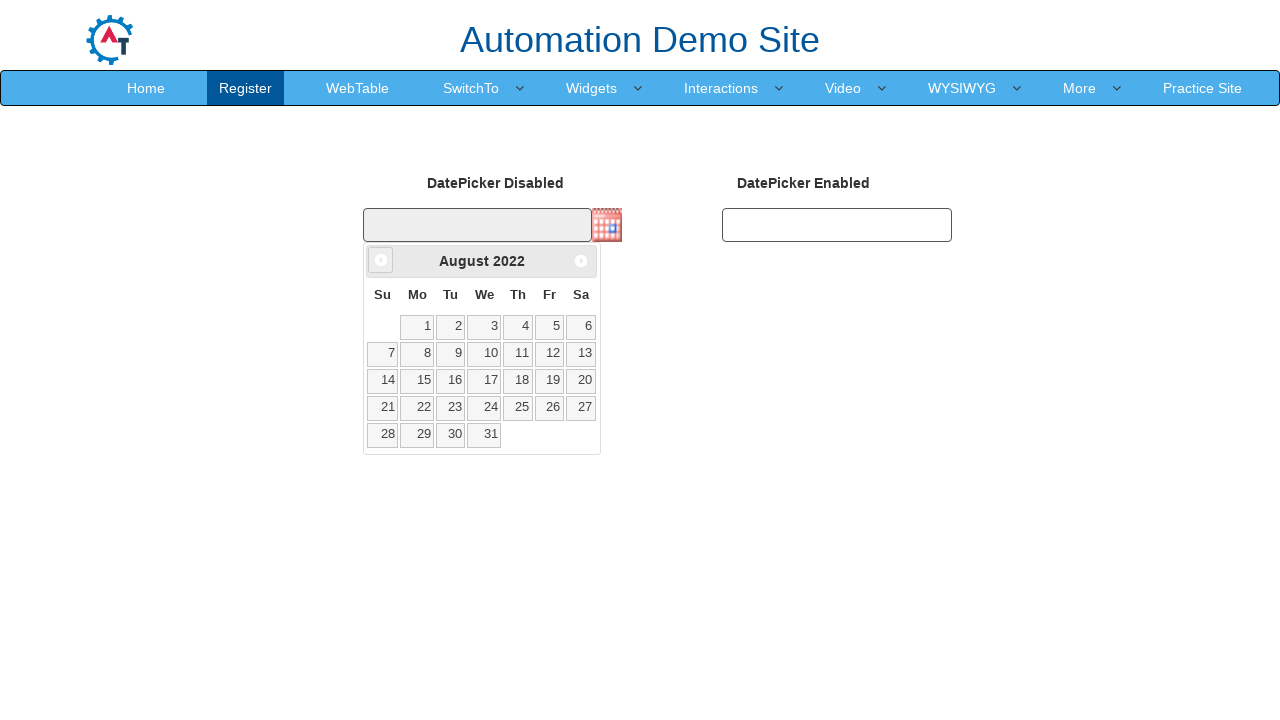

Clicked previous button to navigate to previous month at (381, 260) on a[title='Prev']
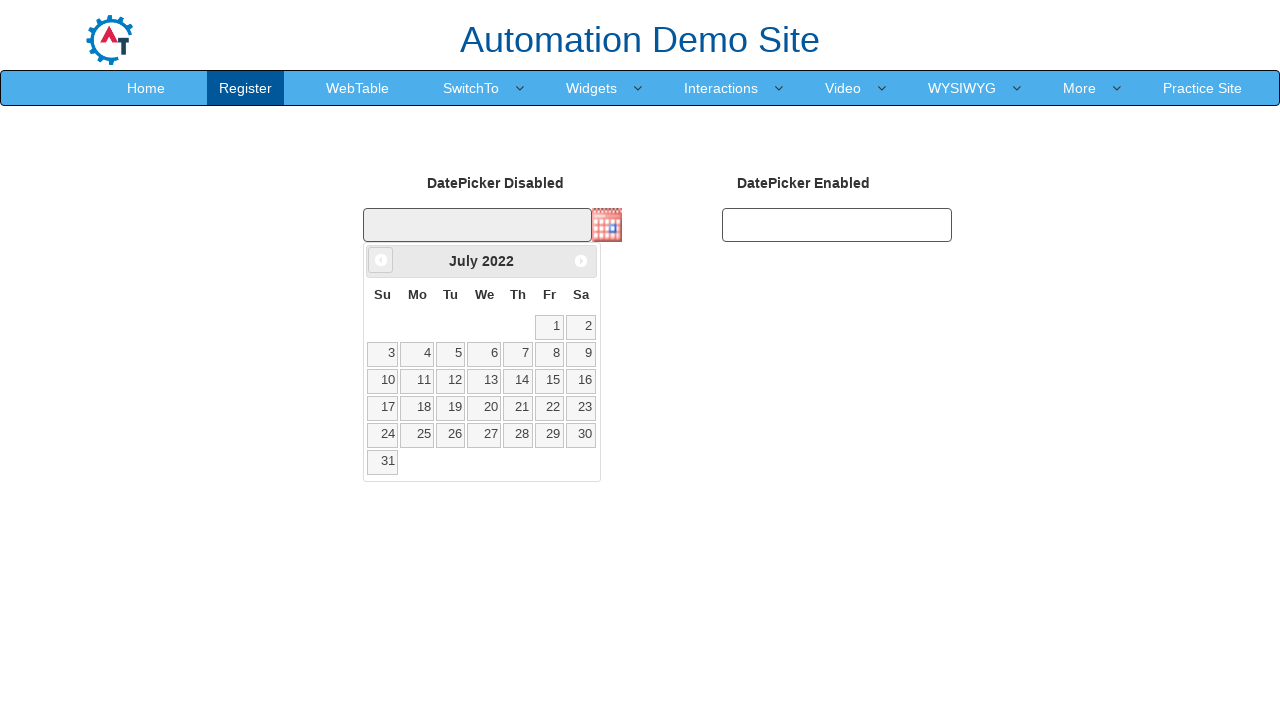

Waited for calendar to update
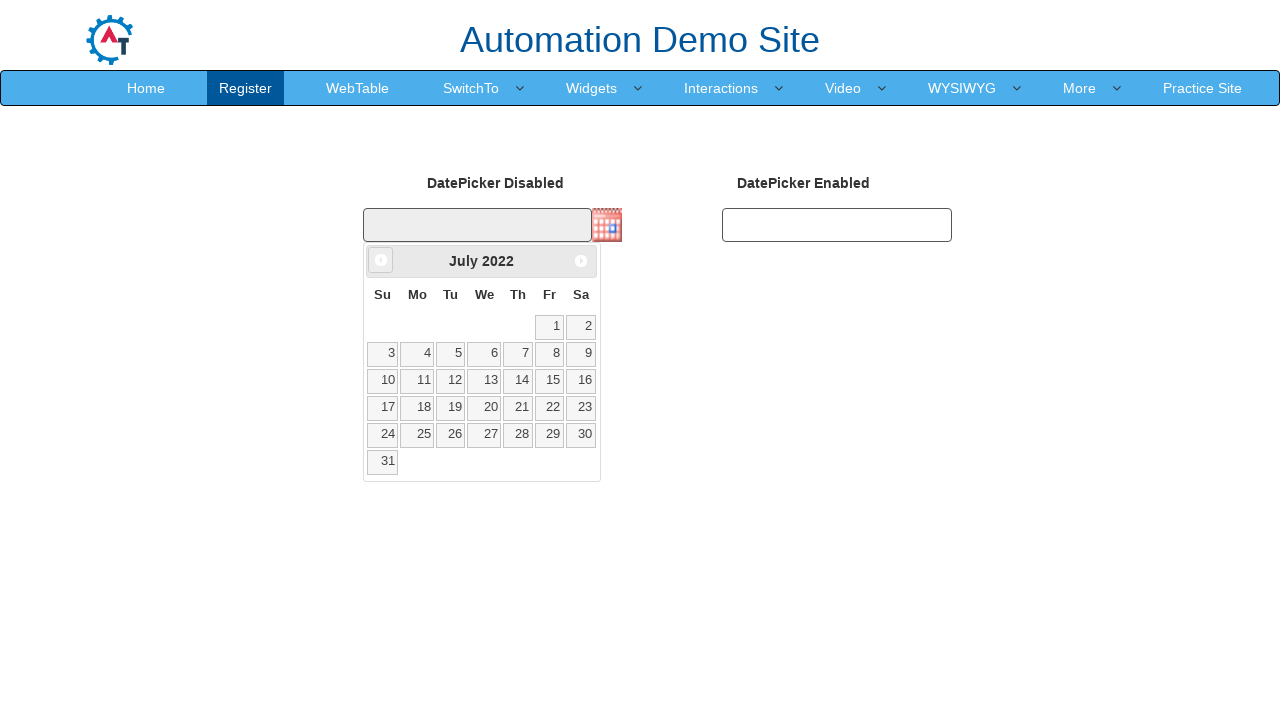

Read current month/year: July 2022
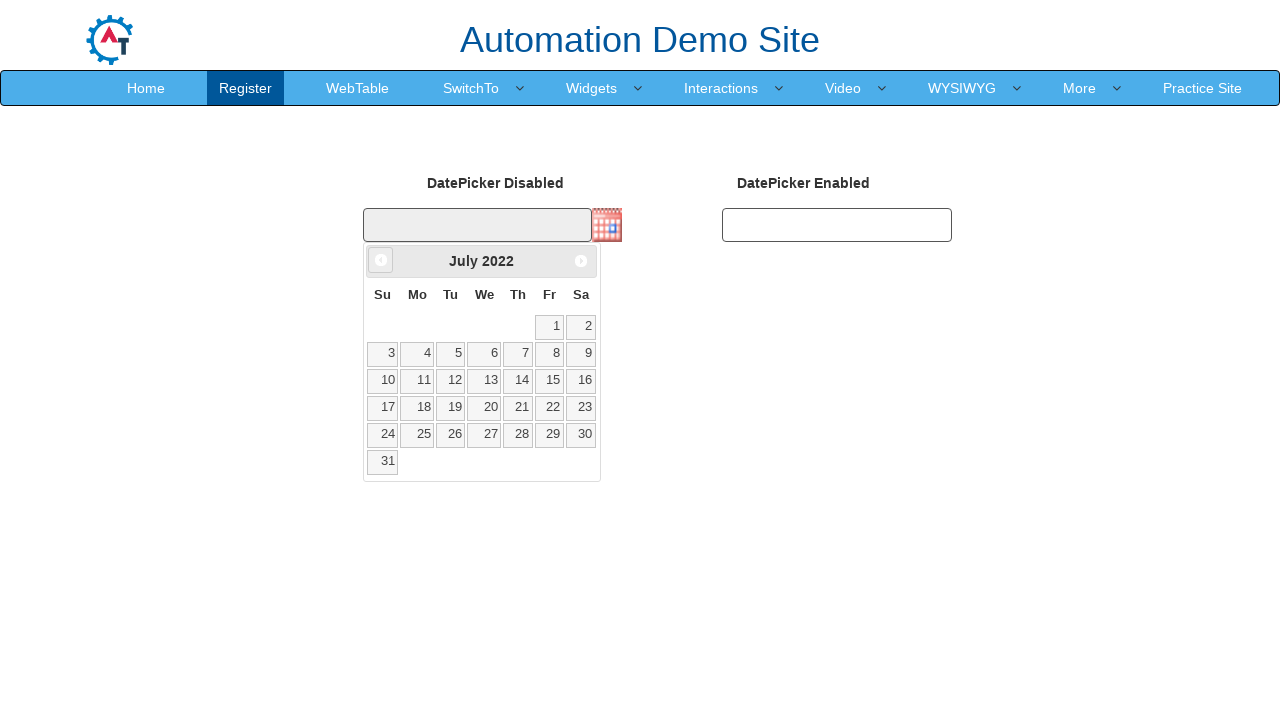

Clicked previous button to navigate to previous month at (381, 260) on a[title='Prev']
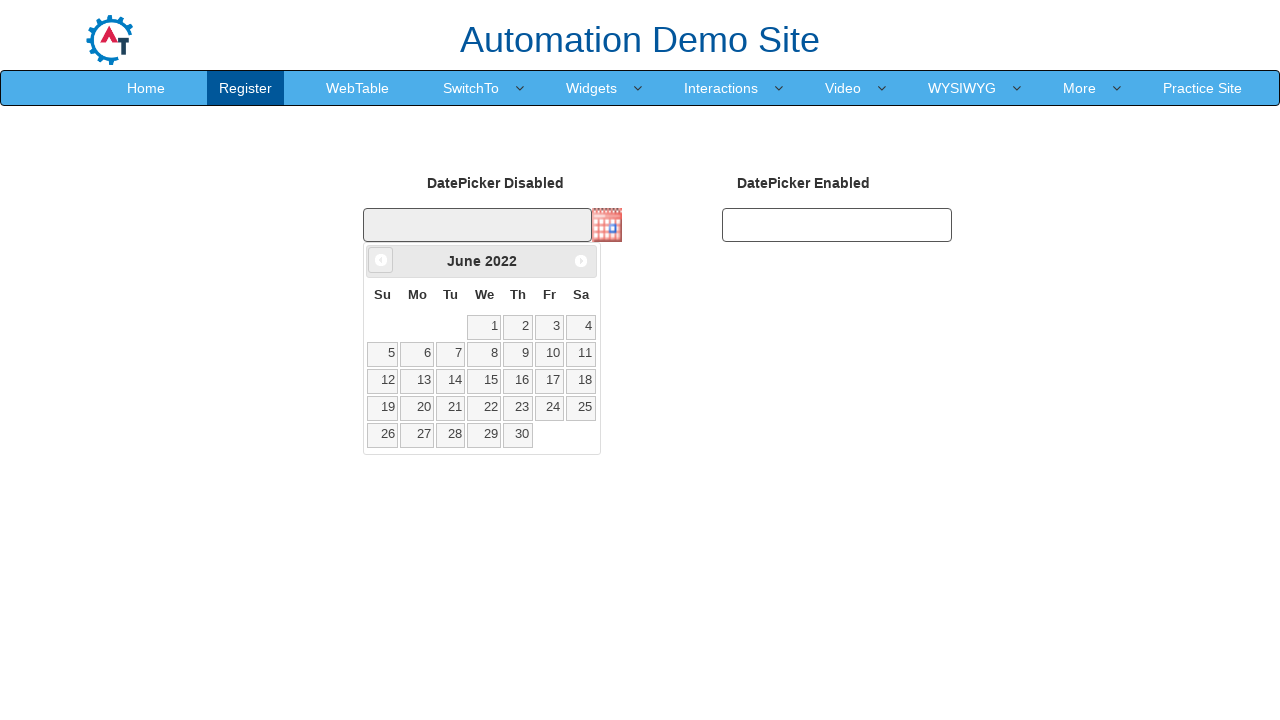

Waited for calendar to update
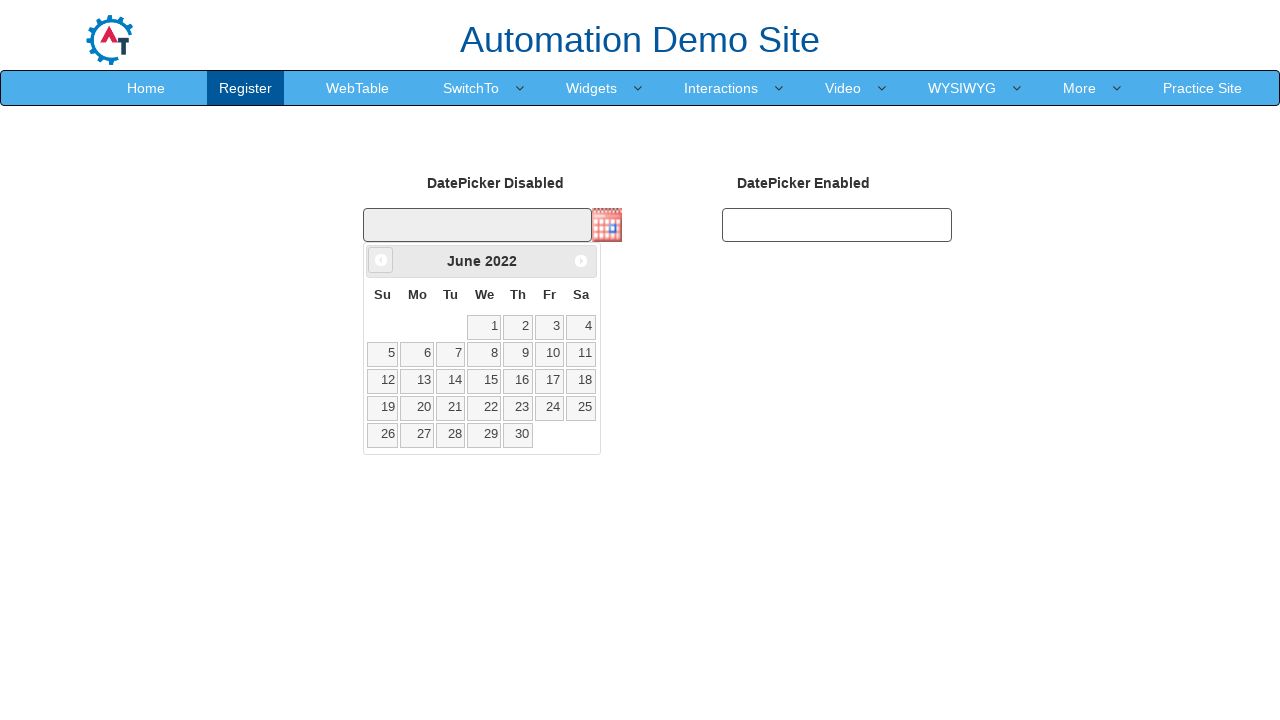

Read current month/year: June 2022
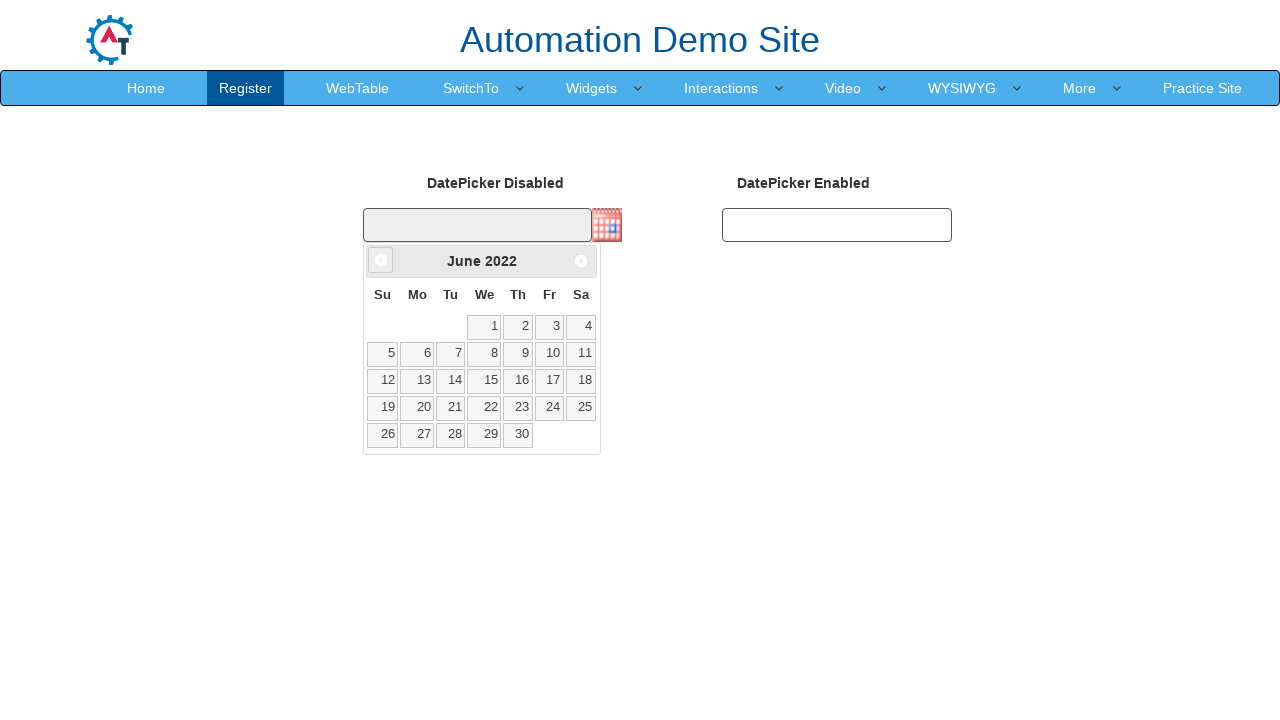

Clicked previous button to navigate to previous month at (381, 260) on a[title='Prev']
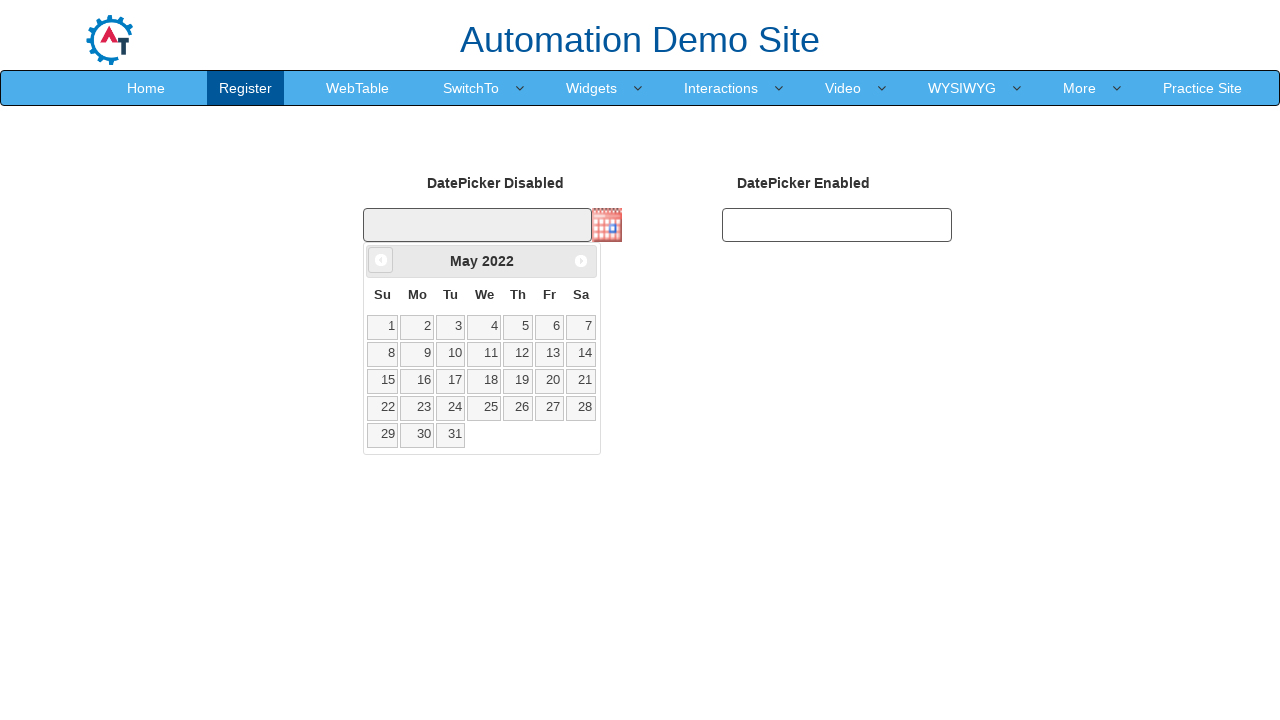

Waited for calendar to update
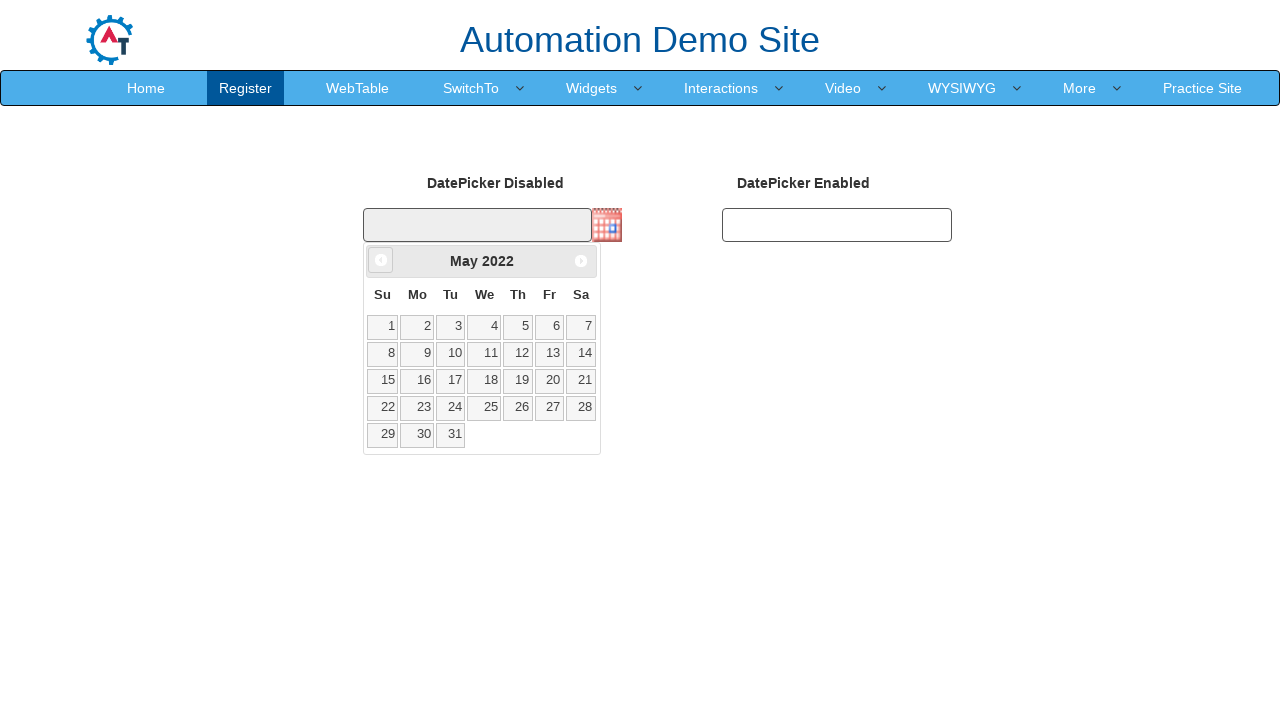

Read current month/year: May 2022
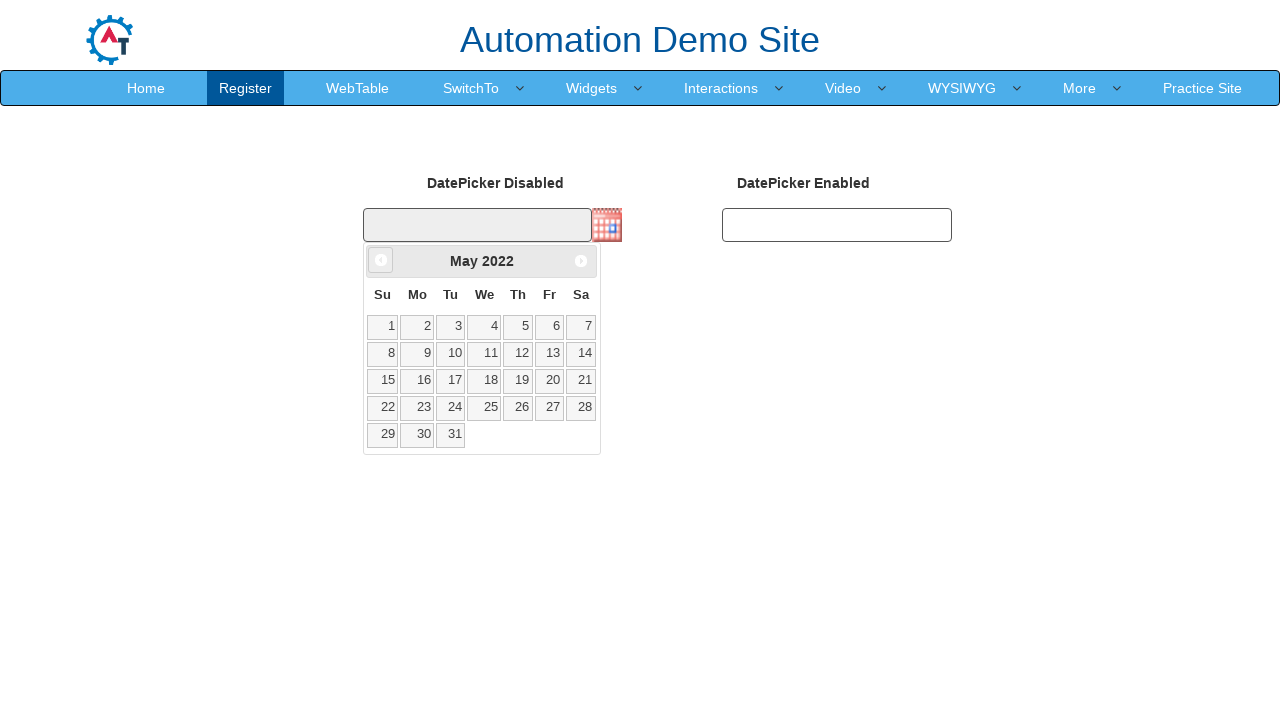

Clicked previous button to navigate to previous month at (381, 260) on a[title='Prev']
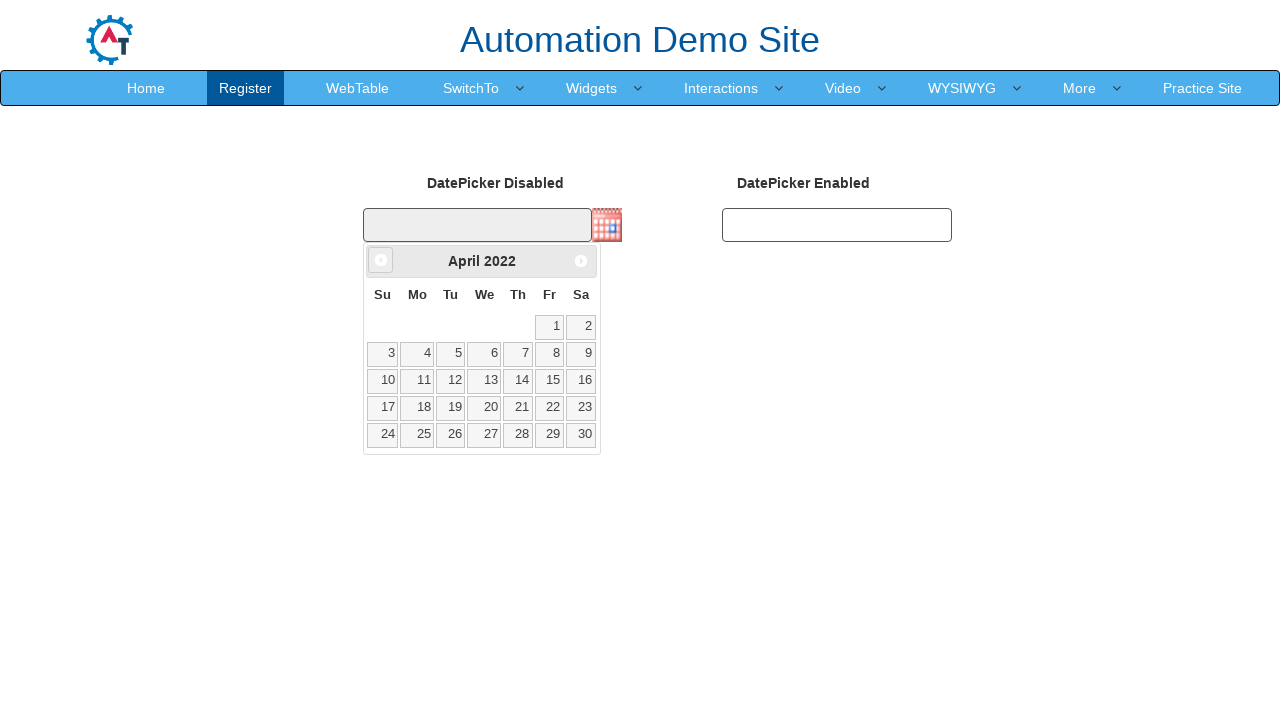

Waited for calendar to update
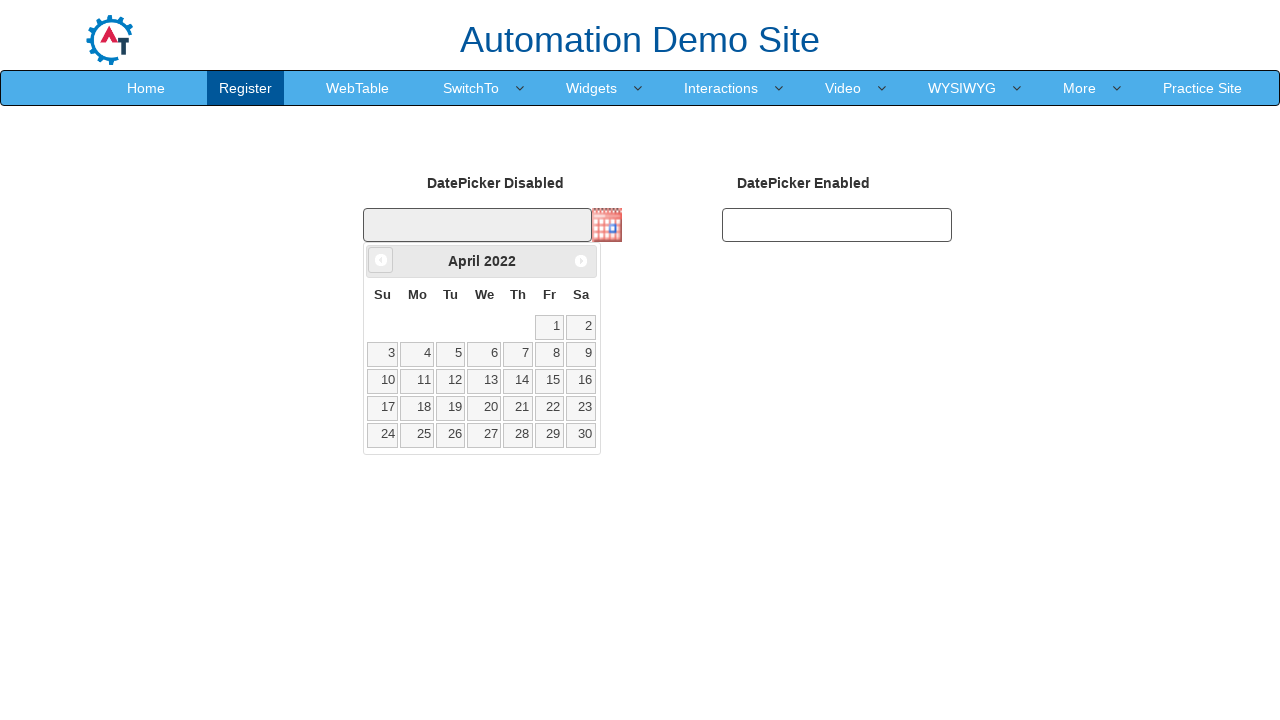

Read current month/year: April 2022
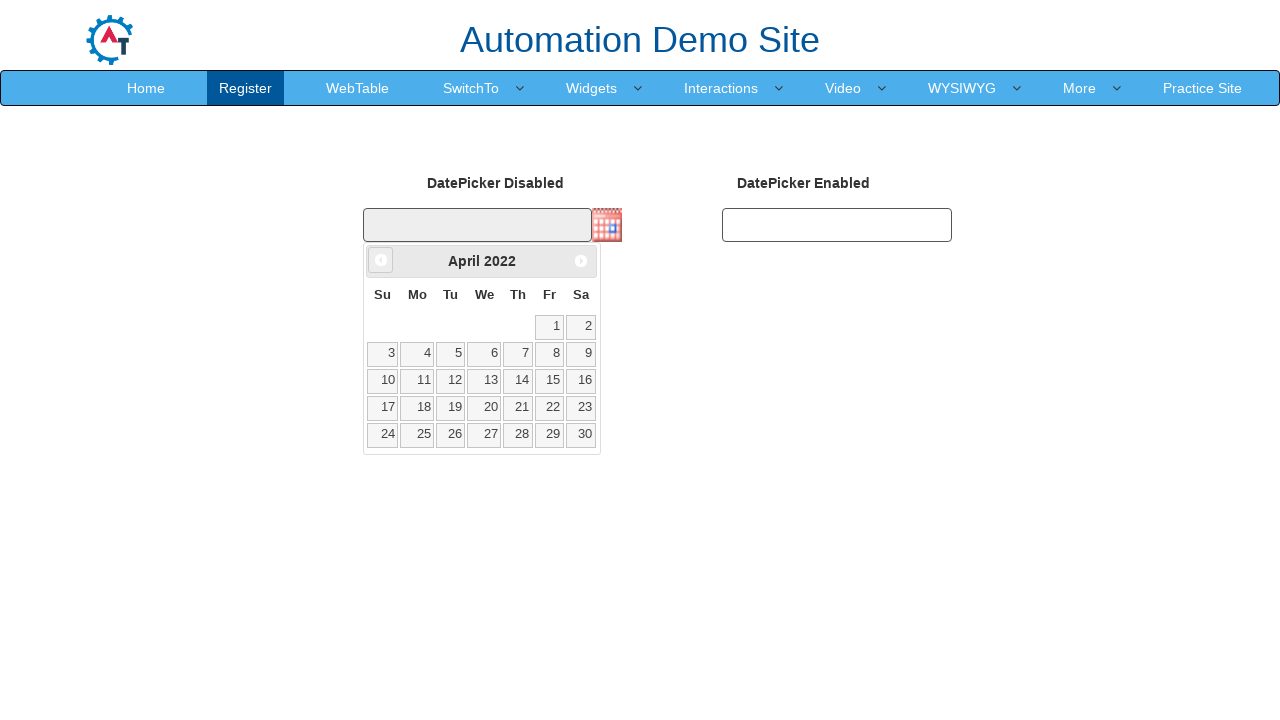

Clicked previous button to navigate to previous month at (381, 260) on a[title='Prev']
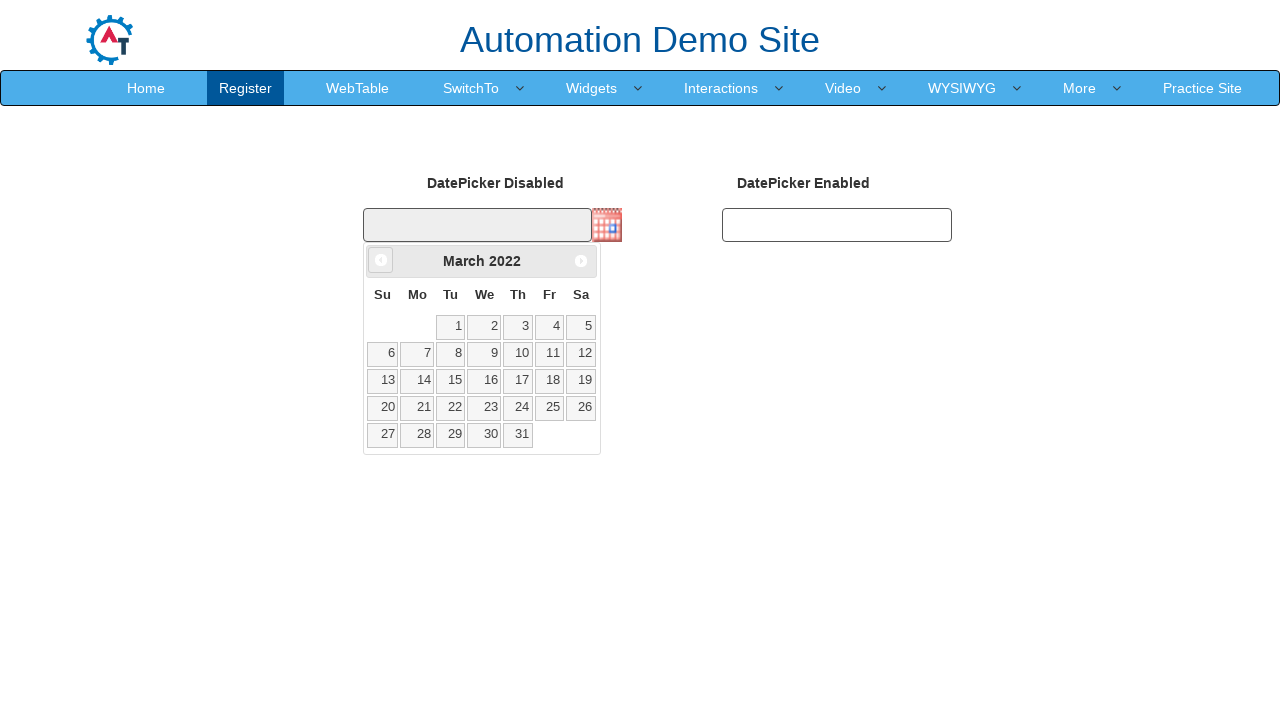

Waited for calendar to update
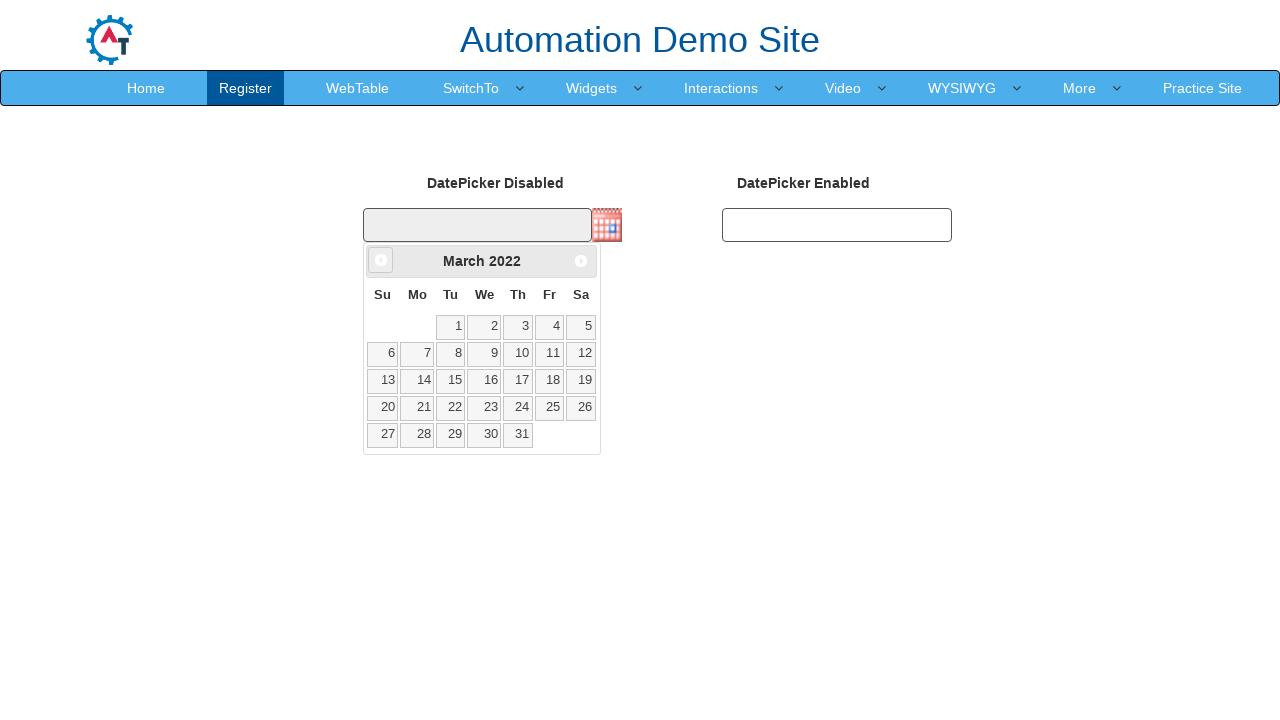

Read current month/year: March 2022
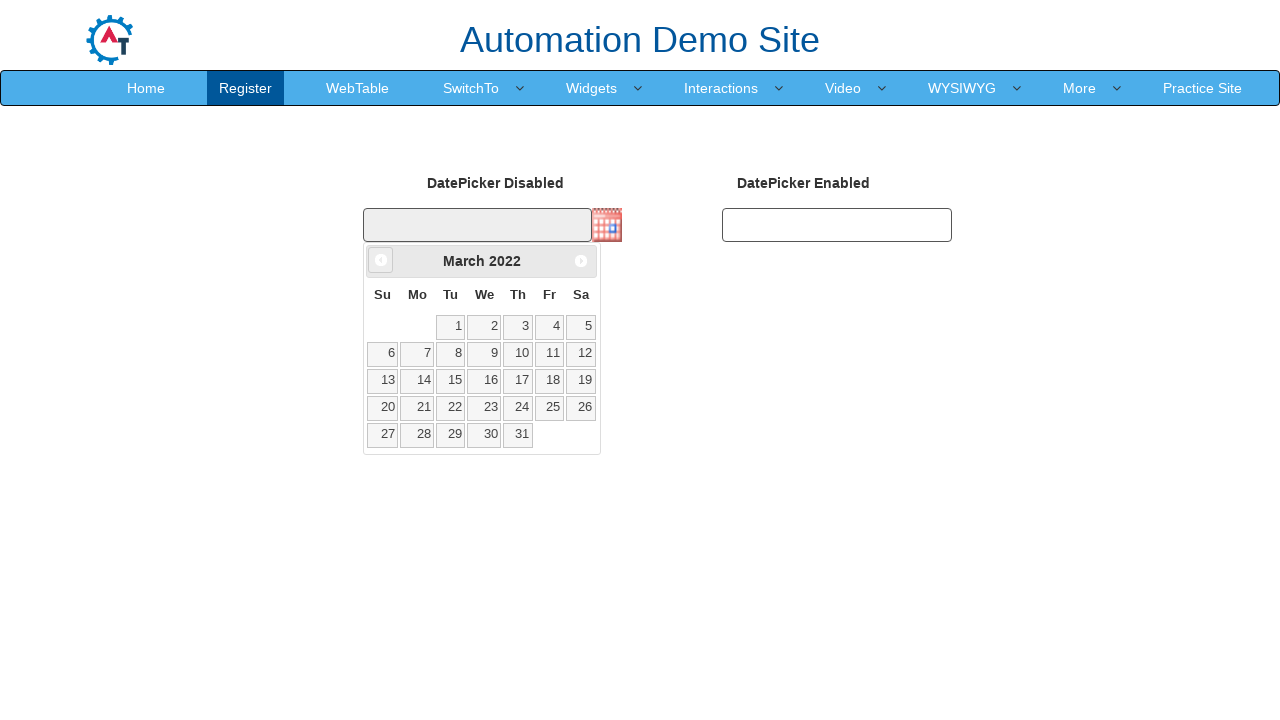

Clicked previous button to navigate to previous month at (381, 260) on a[title='Prev']
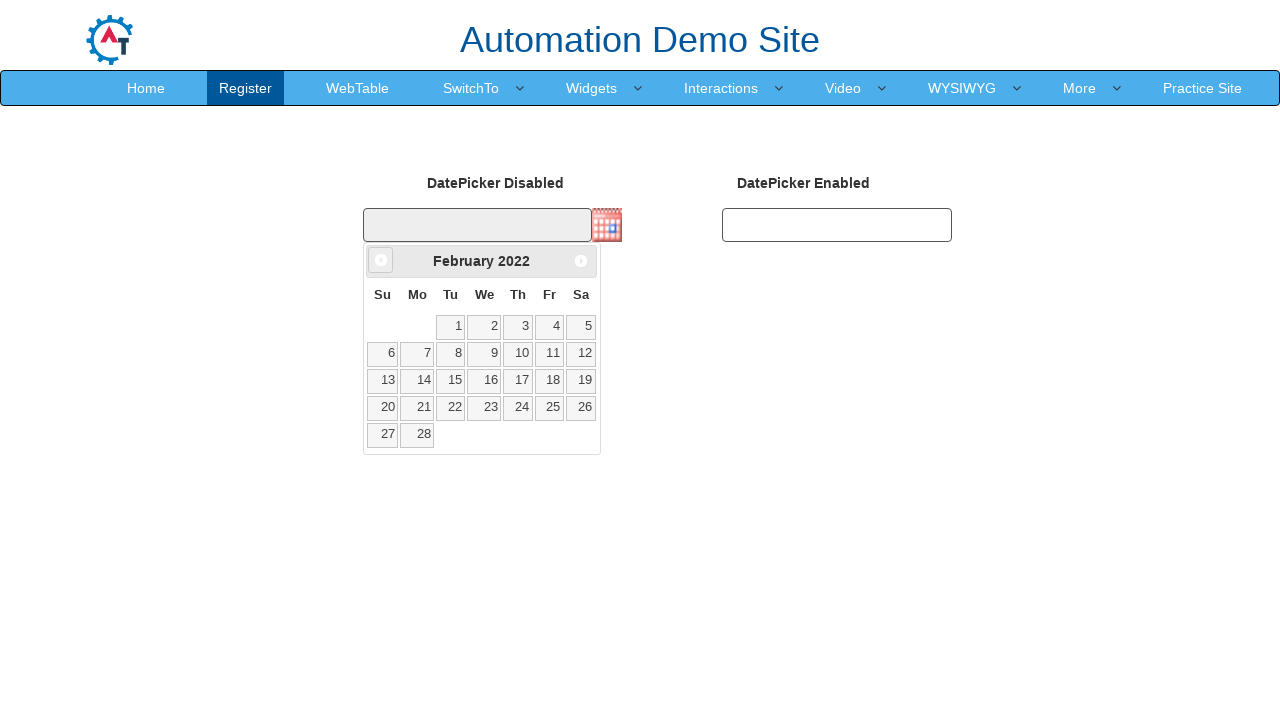

Waited for calendar to update
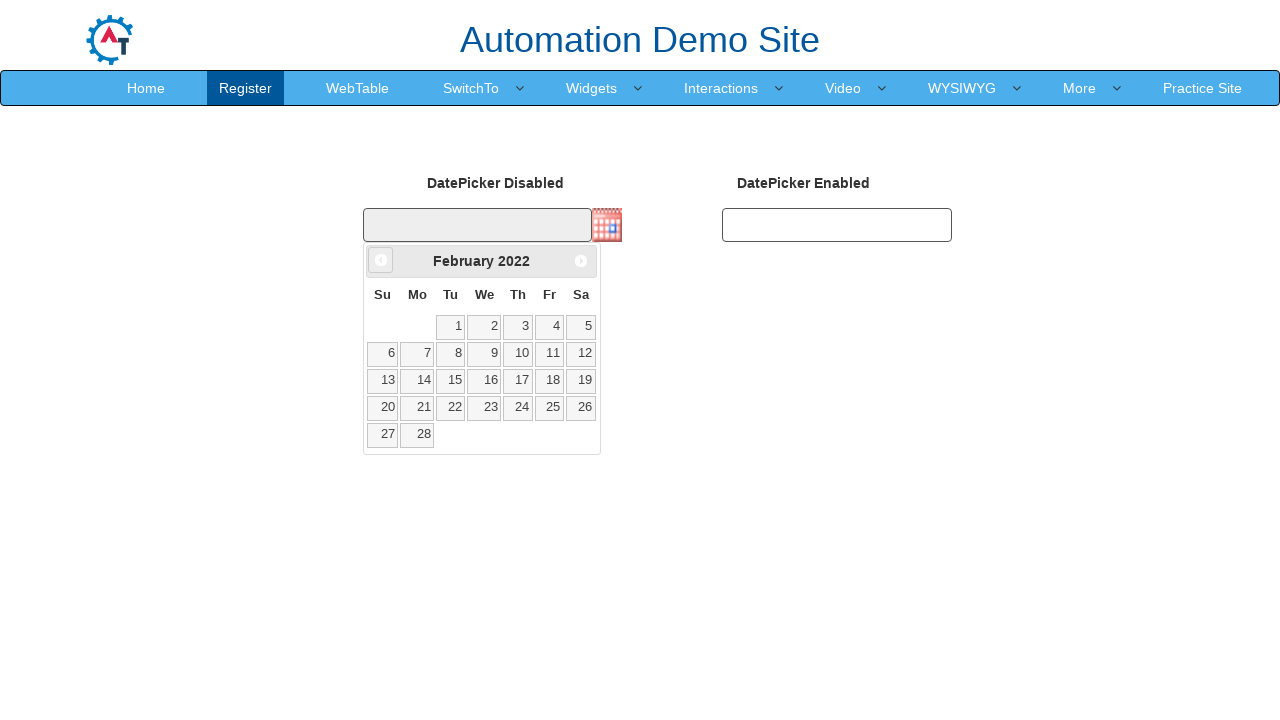

Read current month/year: February 2022
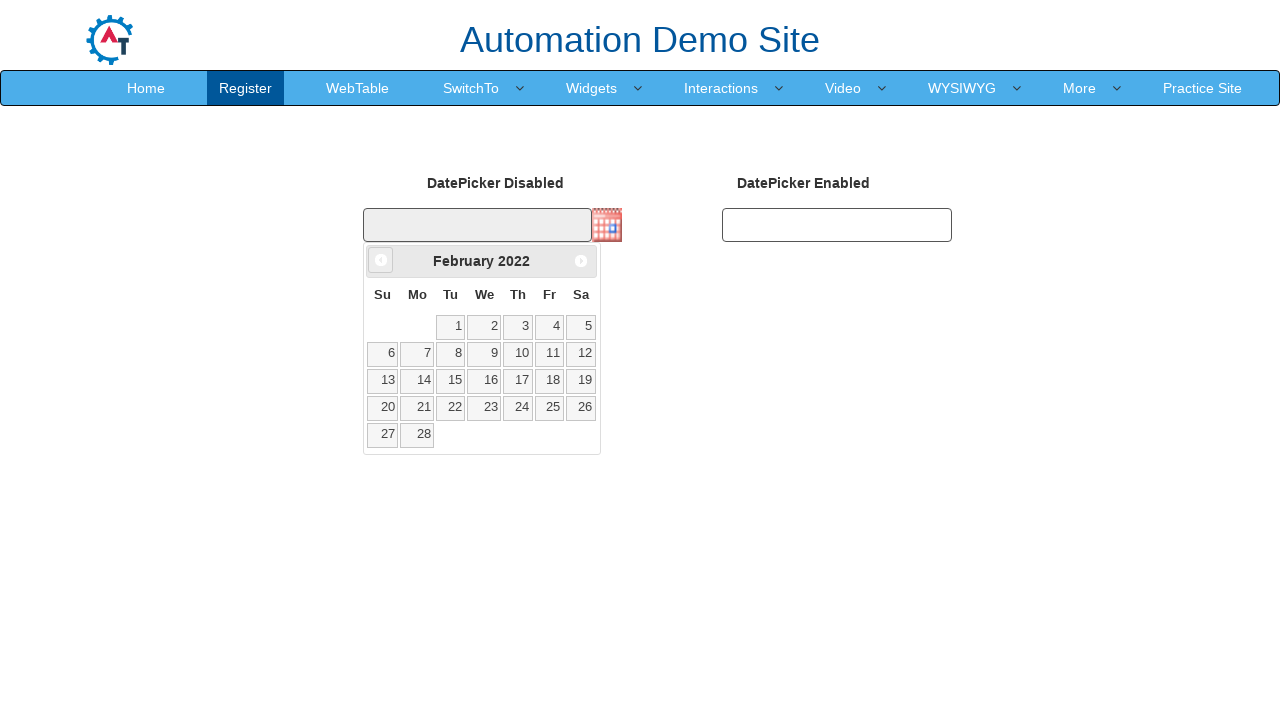

Clicked previous button to navigate to previous month at (381, 260) on a[title='Prev']
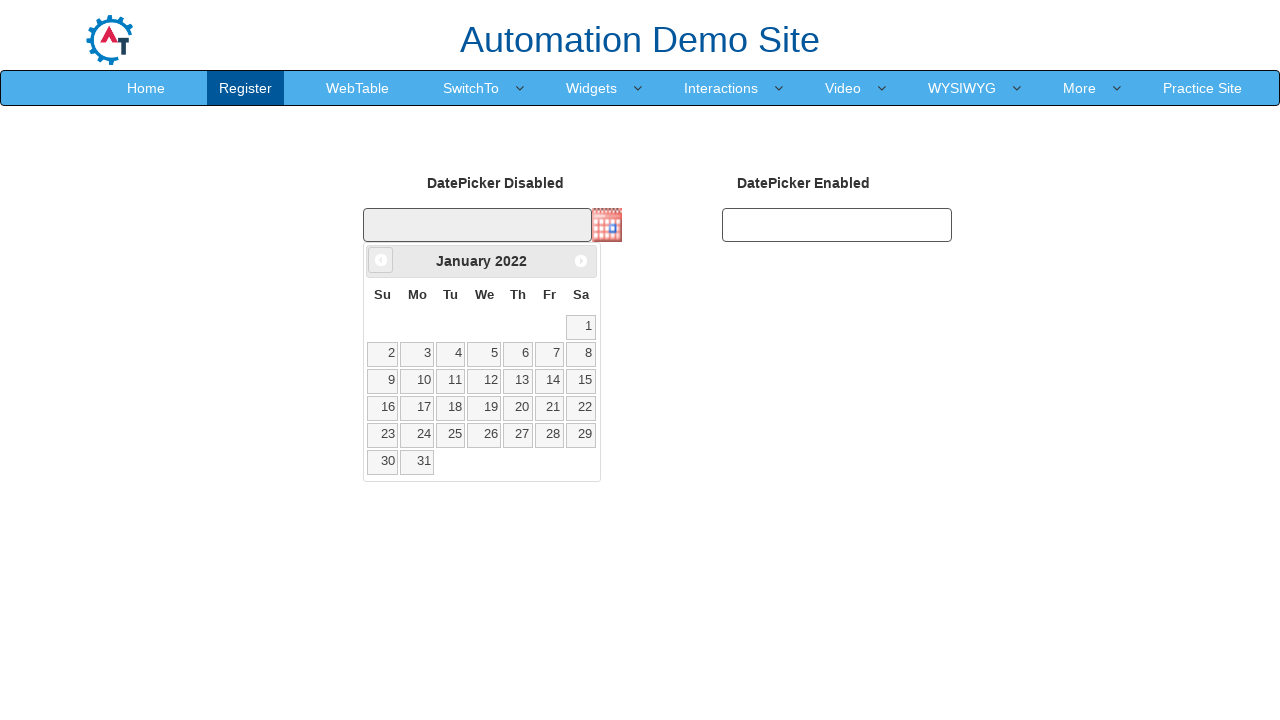

Waited for calendar to update
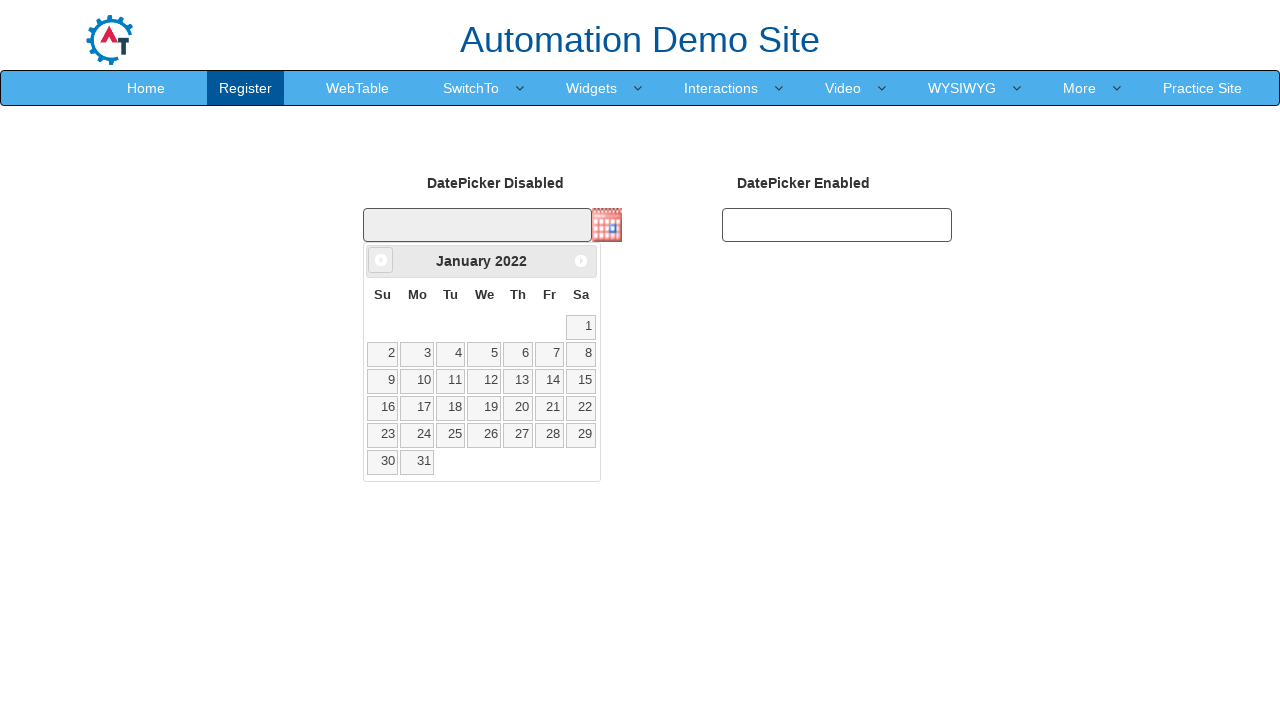

Selected day 29 from the calendar at (581, 435) on xpath=//table[@class='ui-datepicker-calendar']//a[text()='29']
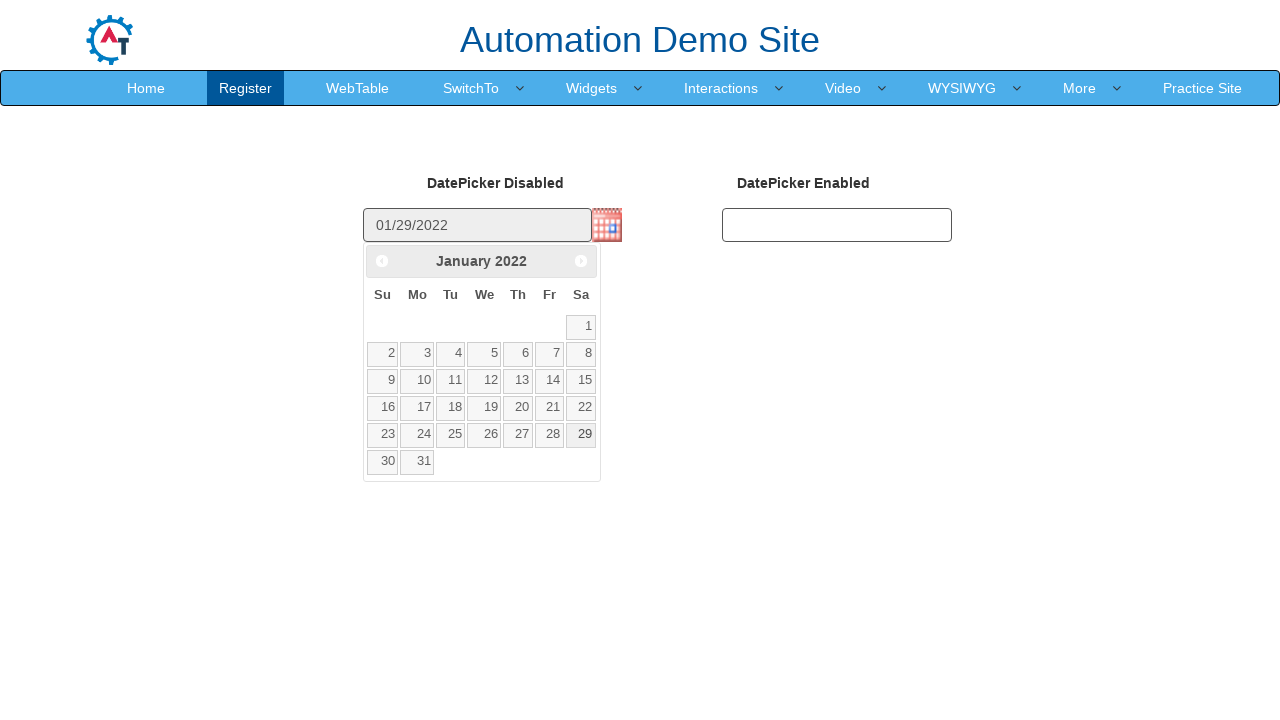

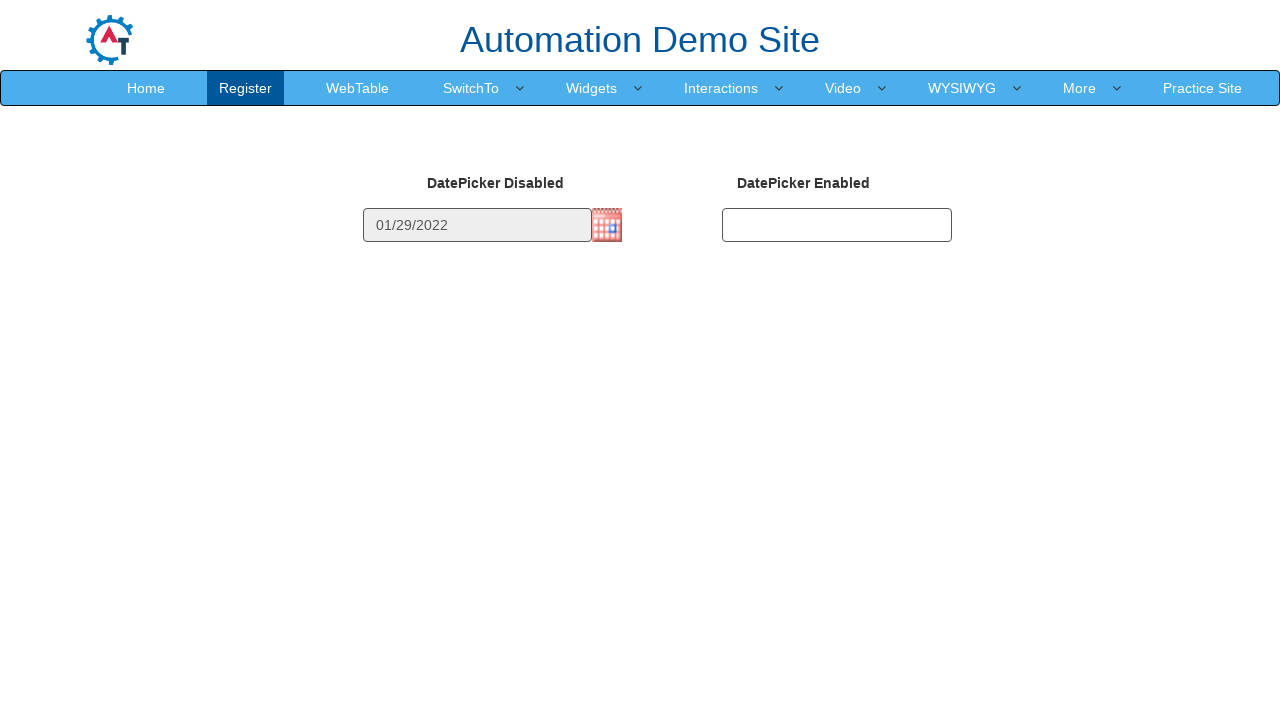